Clicks on all chapter links one by one, navigating to each page and returning back to the home page

Starting URL: https://bonigarcia.dev/selenium-webdriver-java/

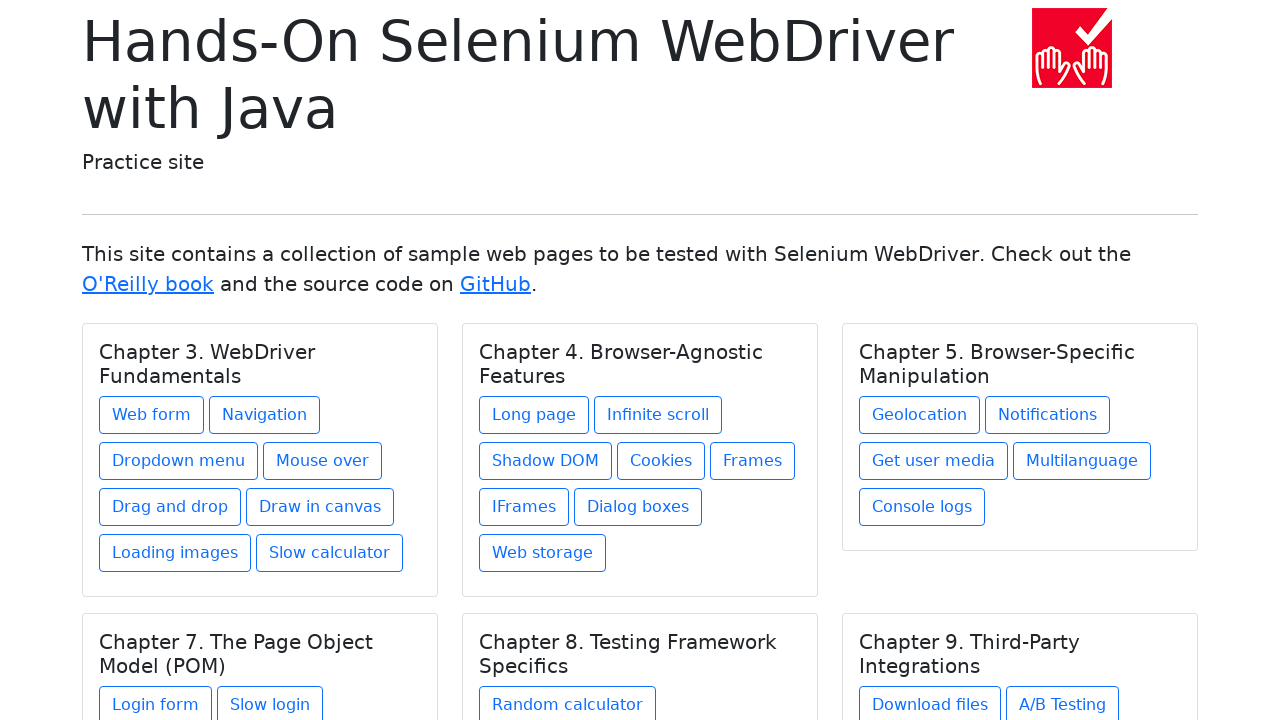

Located all chapter title elements on home page
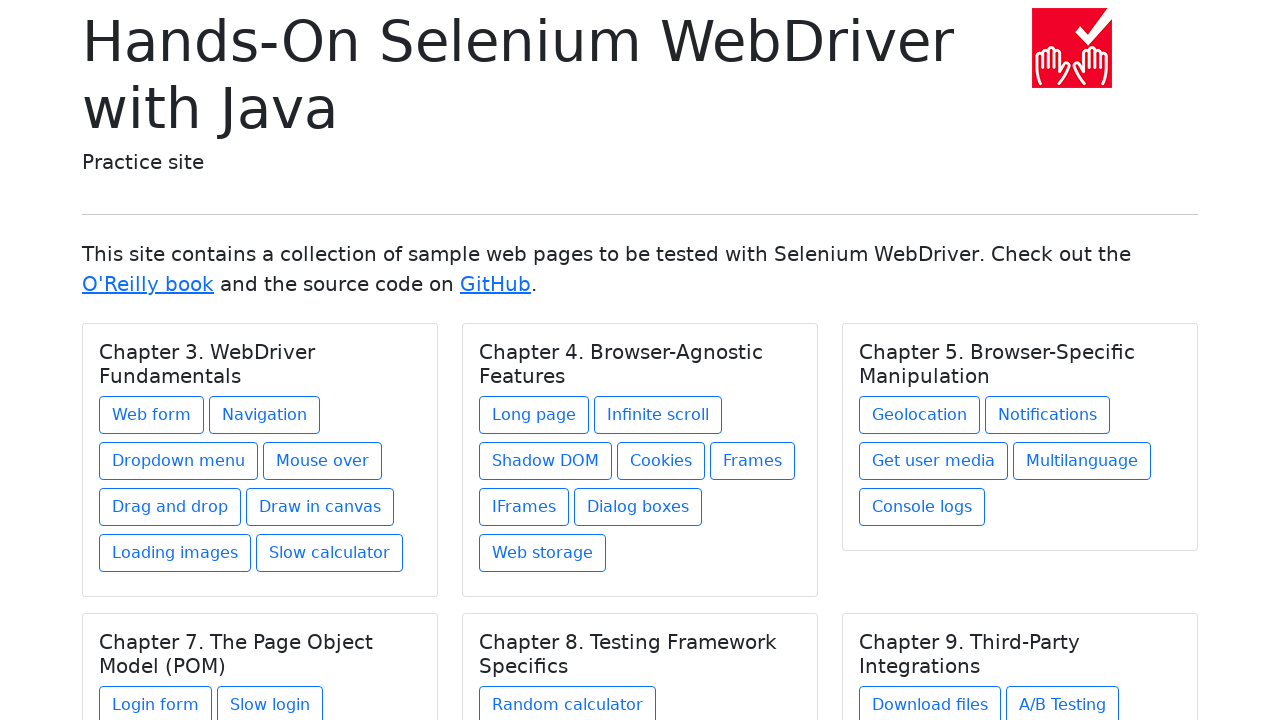

Selected chapter at index 0
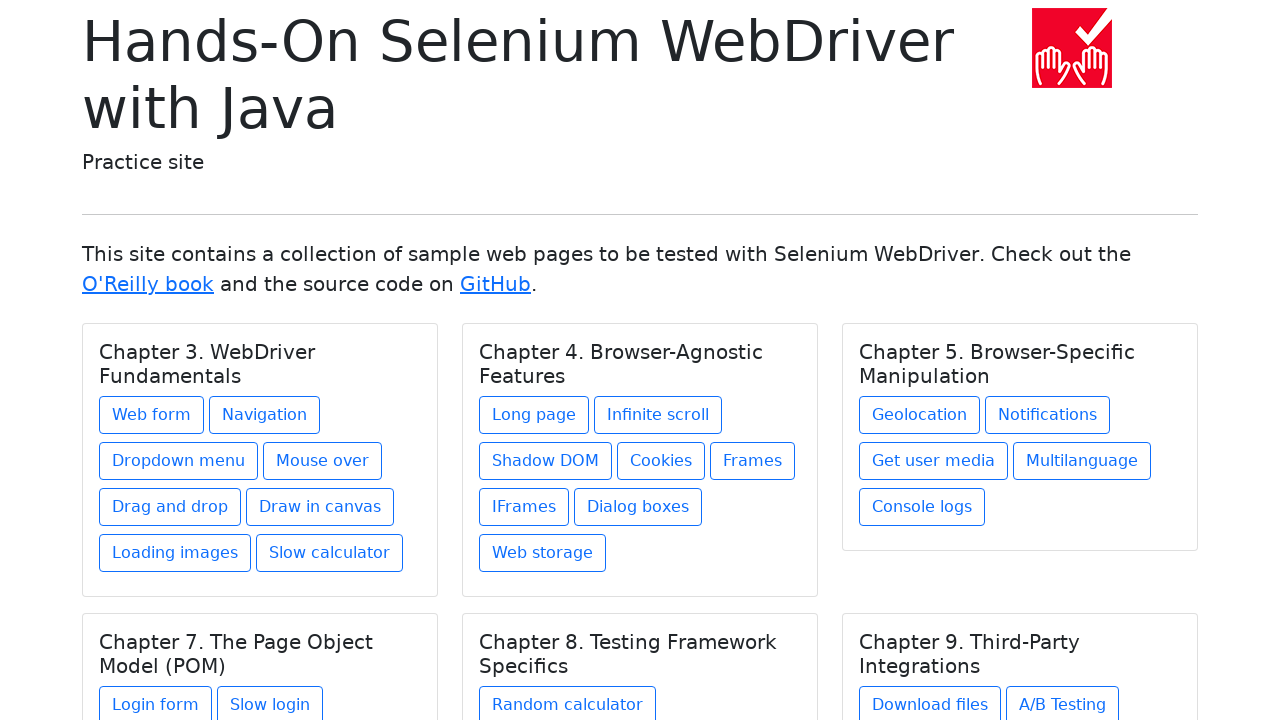

Retrieved chapter text: Chapter 3. WebDriver Fundamentals
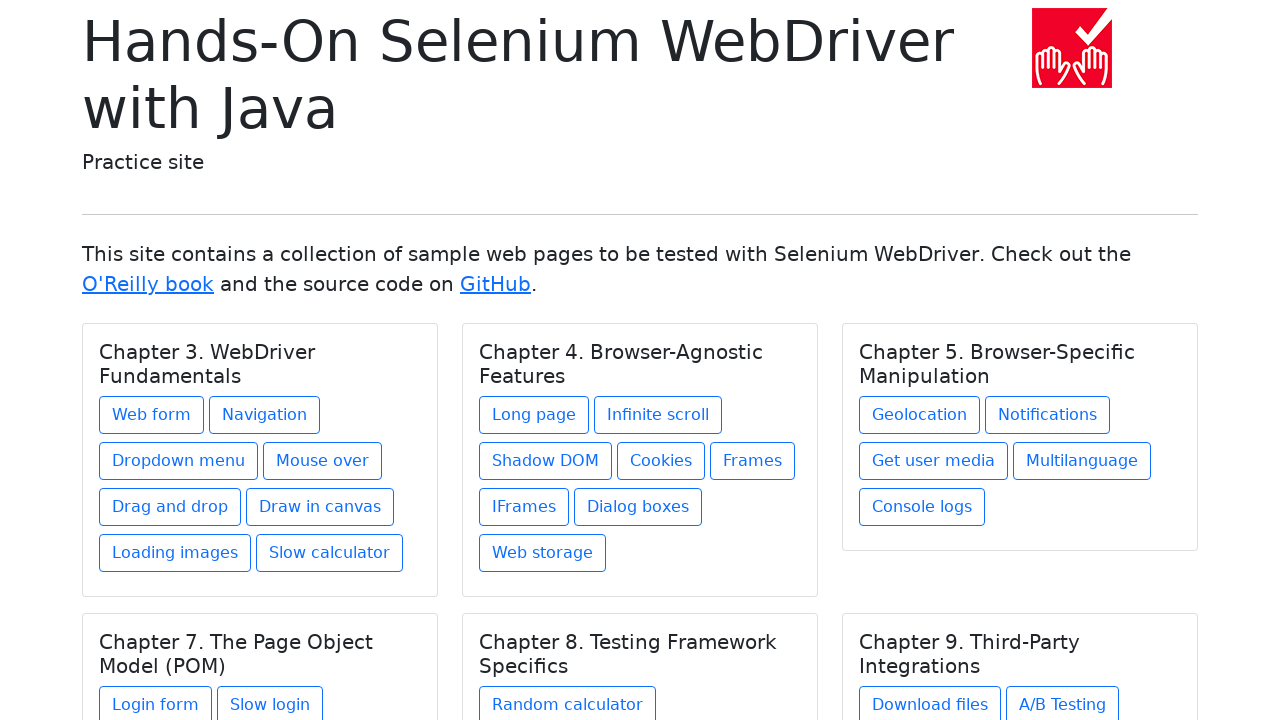

Found 8 links in chapter 0
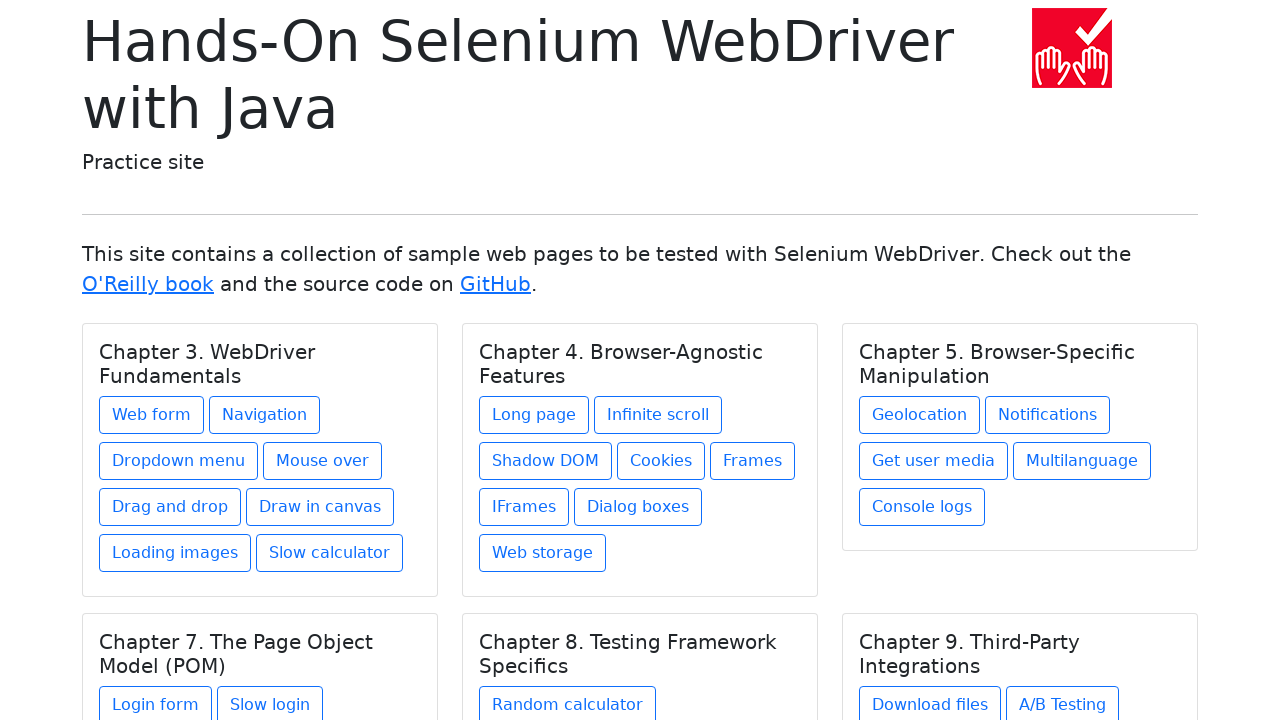

Selected link at index 0 in chapter 0
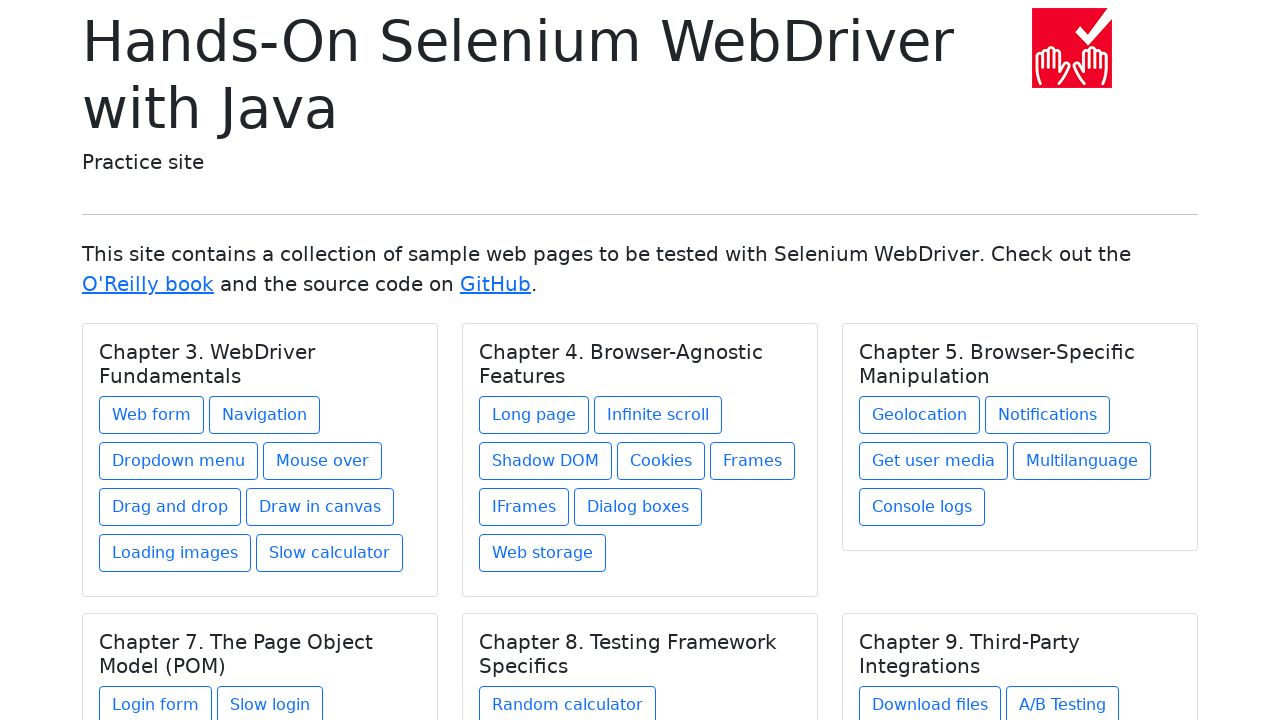

Retrieved link text: Web form
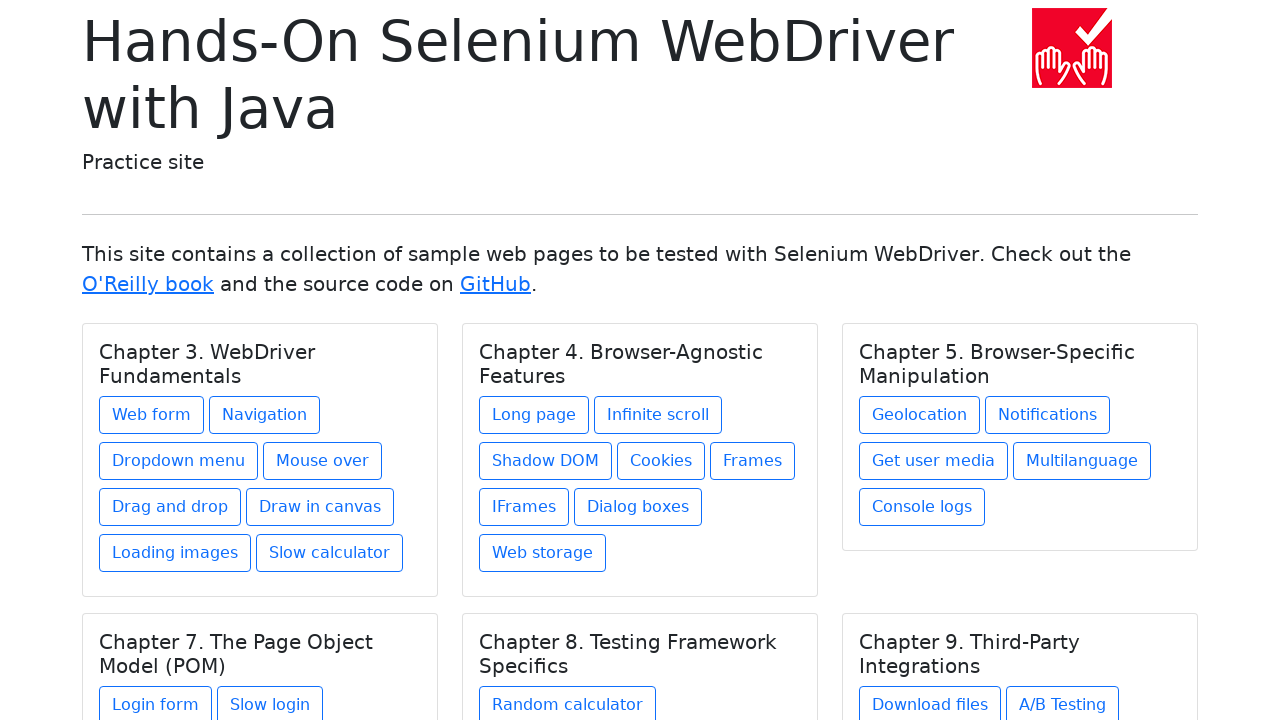

Clicked link: Web form at (152, 415) on h5.card-title >> nth=0 >> .. >> a >> nth=0
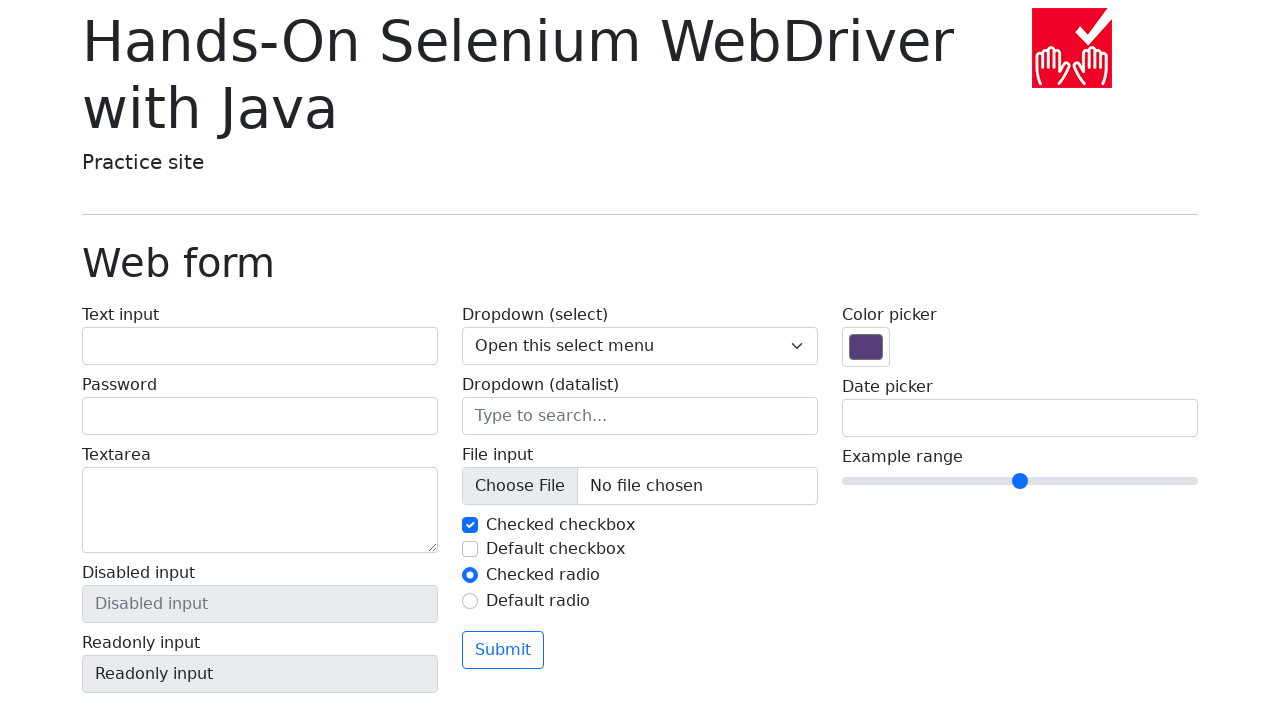

Waited 2 seconds for page to load
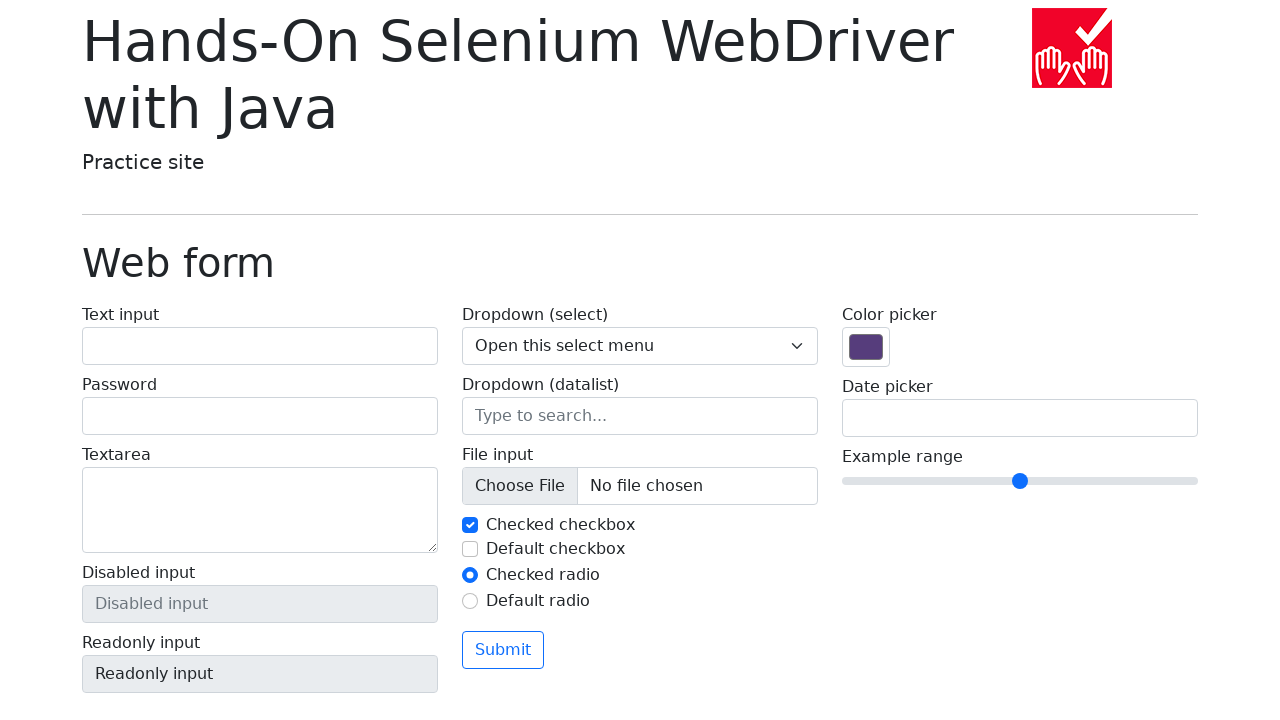

Navigated back to home page
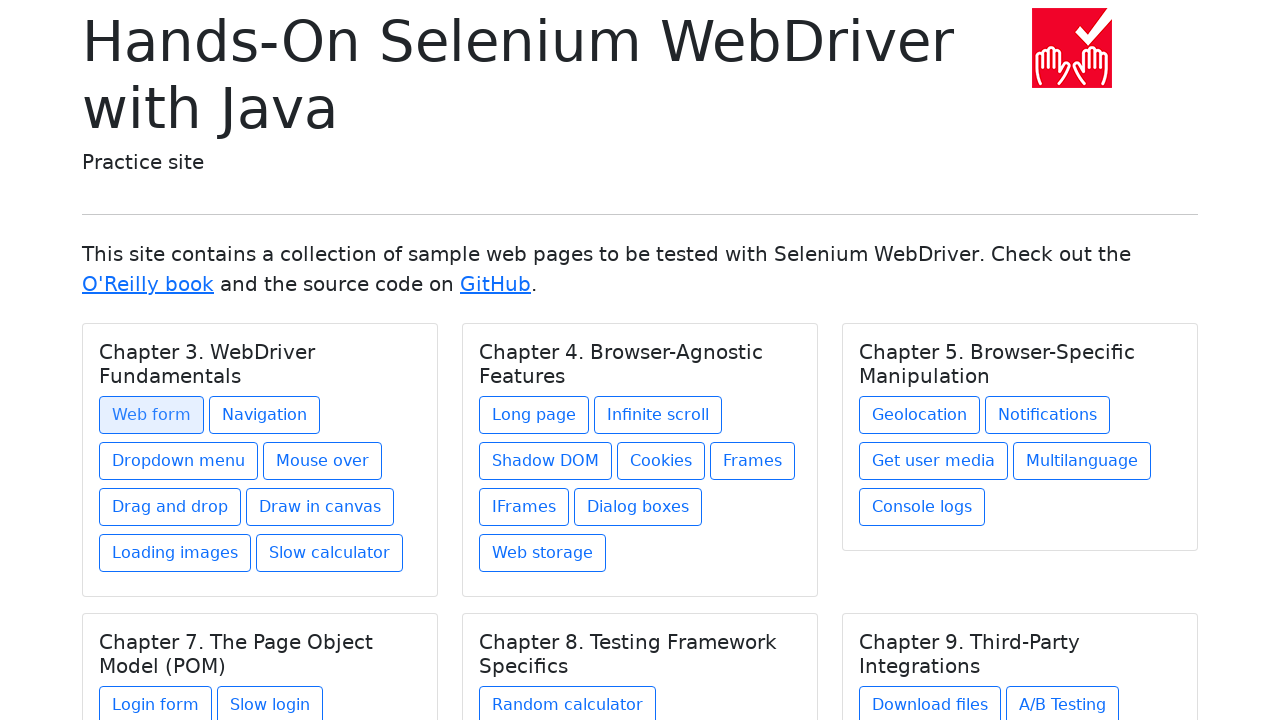

Selected link at index 1 in chapter 0
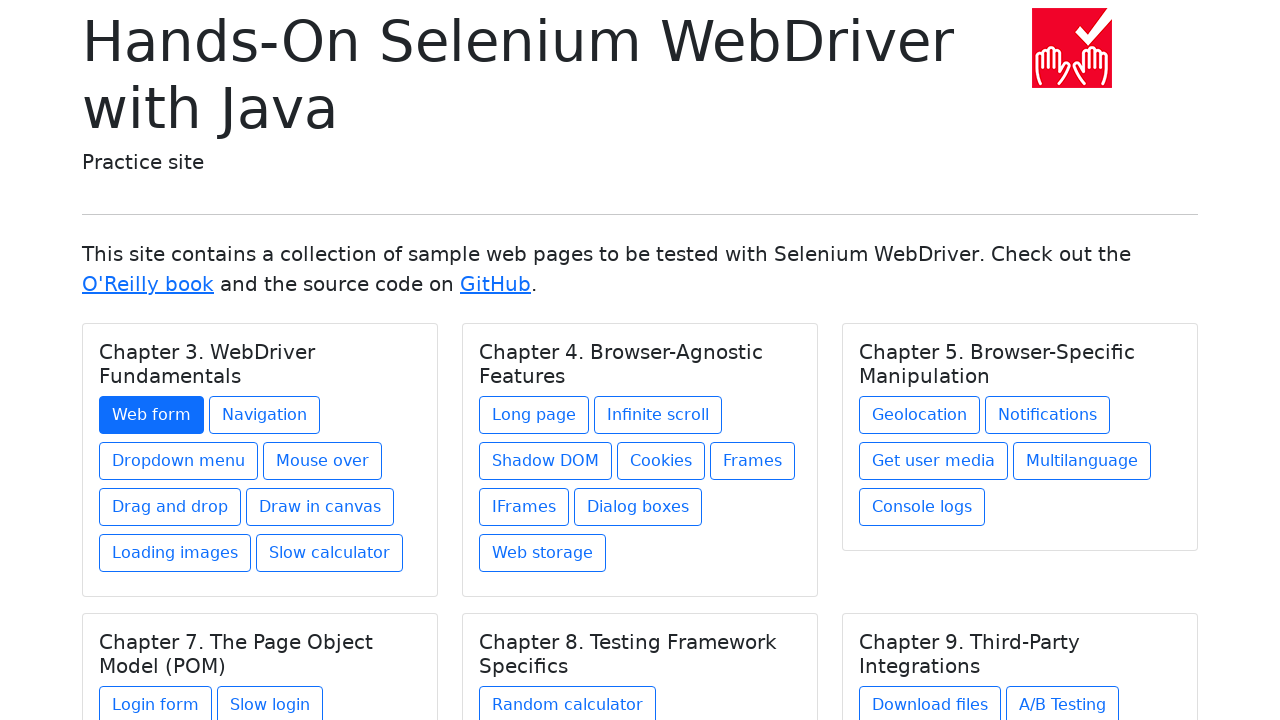

Retrieved link text: Navigation
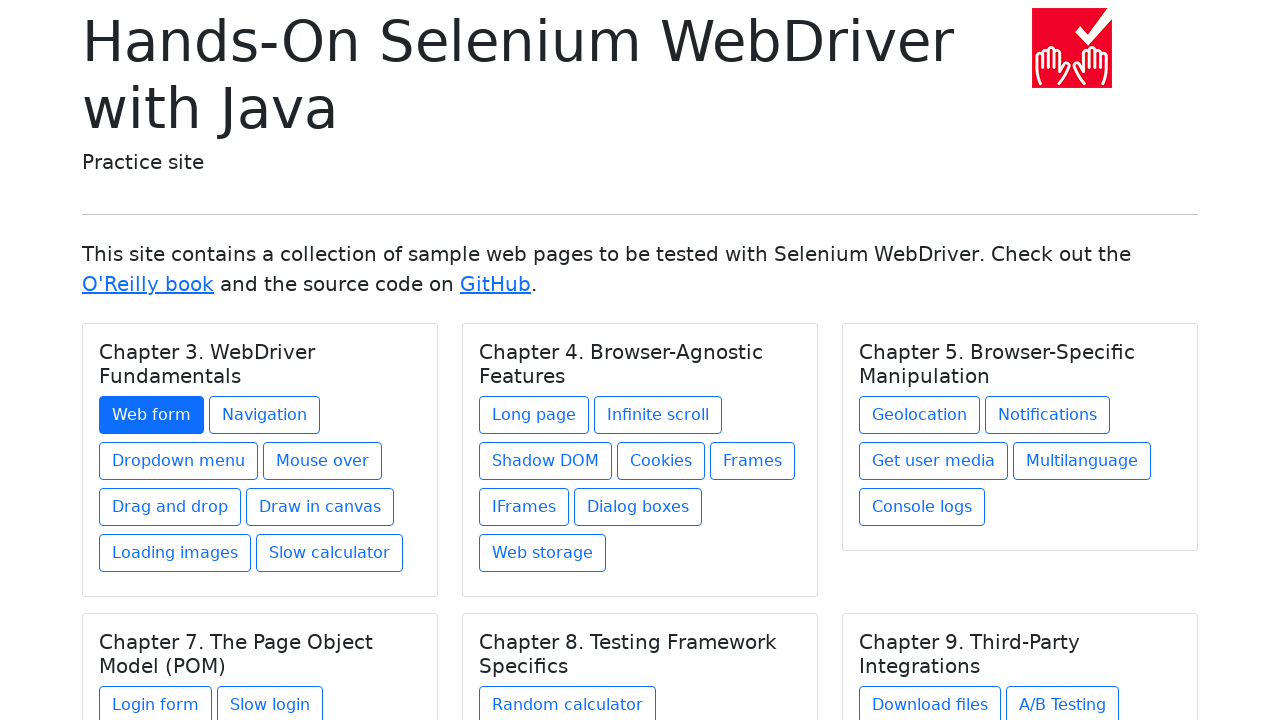

Clicked link: Navigation at (264, 415) on h5.card-title >> nth=0 >> .. >> a >> nth=1
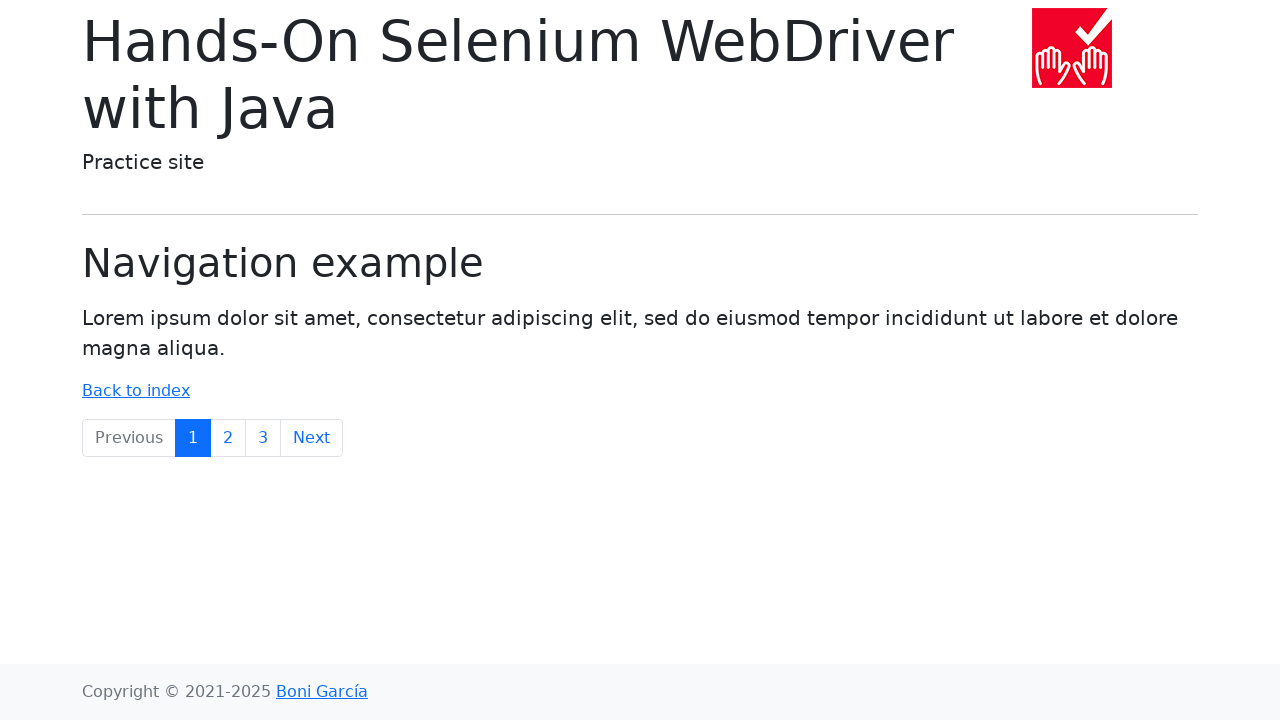

Waited 2 seconds for page to load
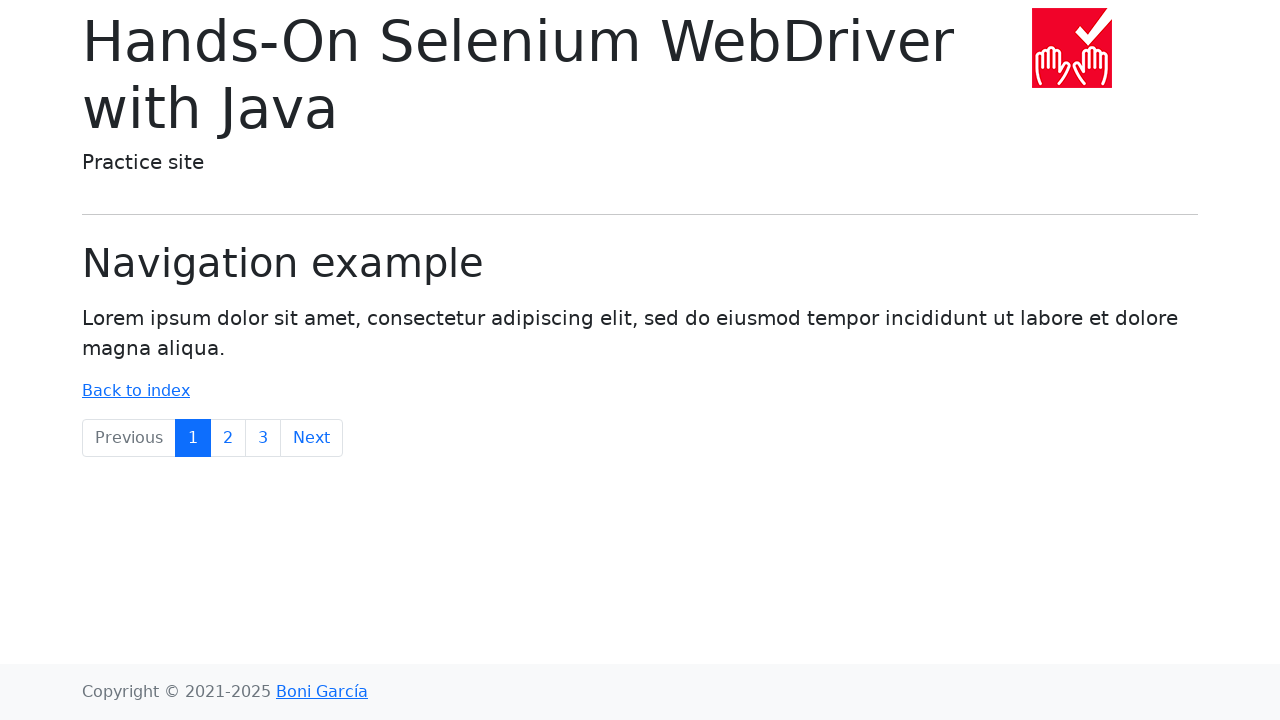

Navigated back to home page
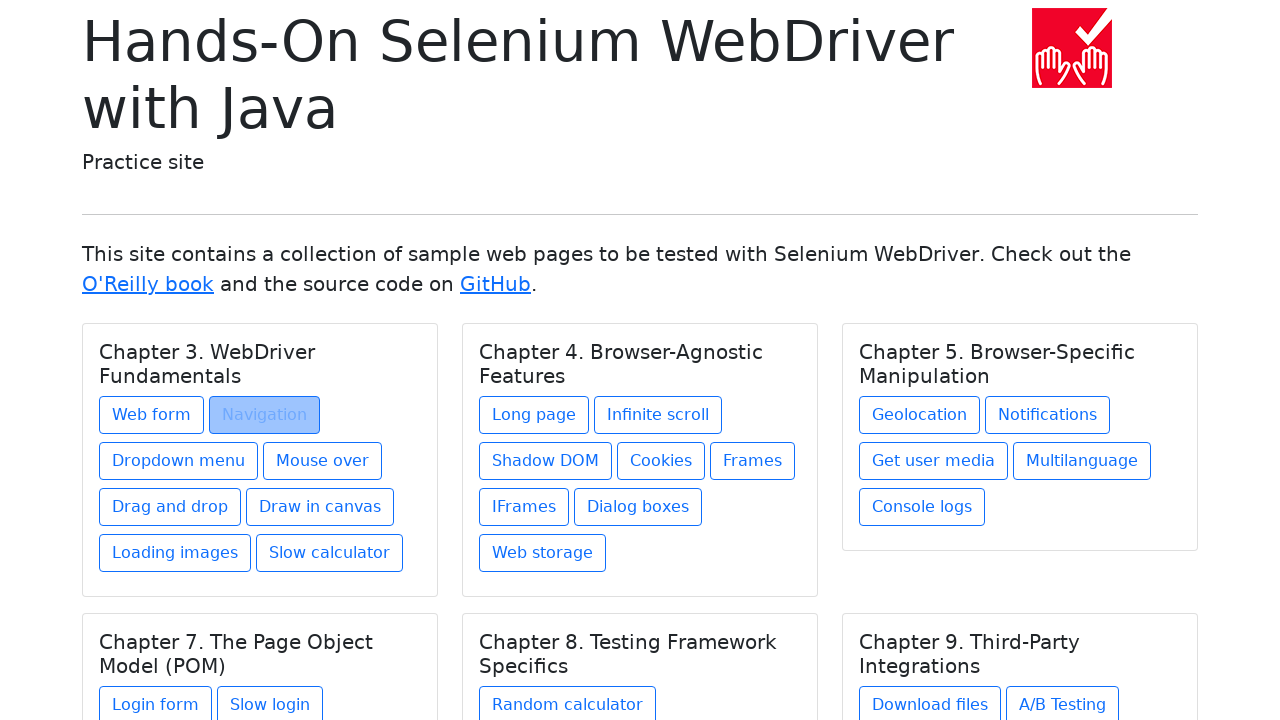

Selected link at index 2 in chapter 0
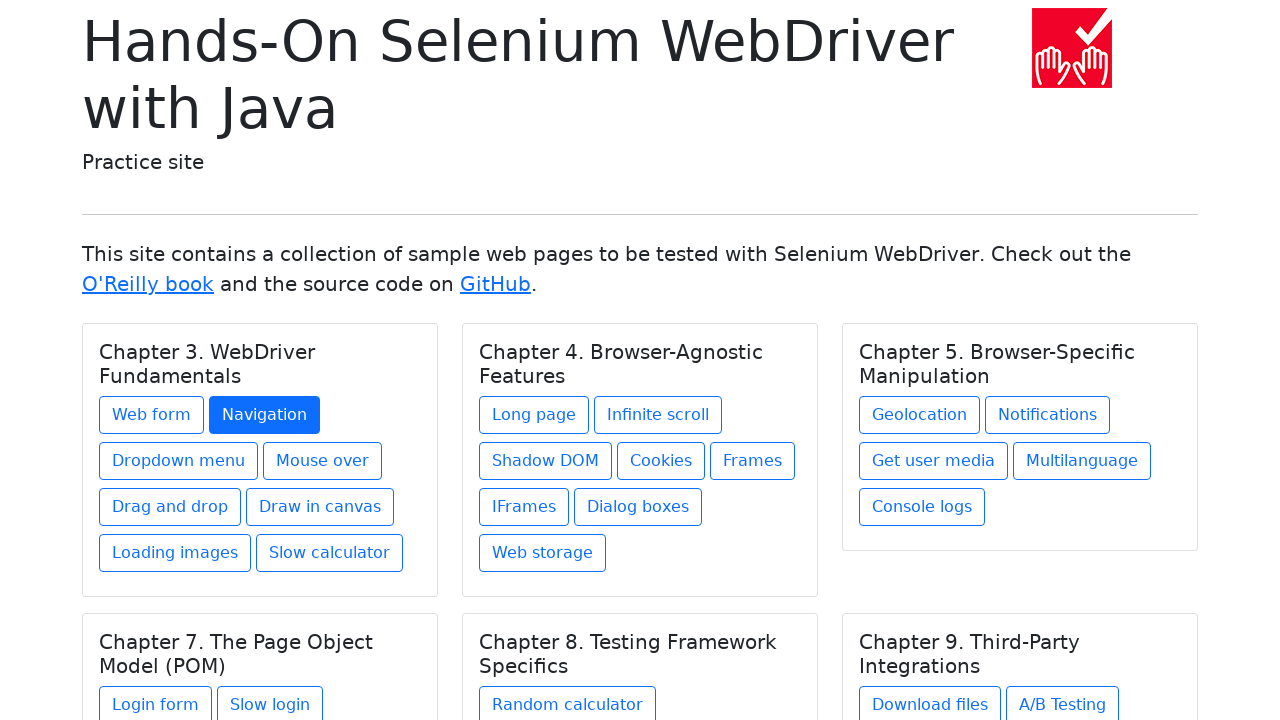

Retrieved link text: Dropdown menu
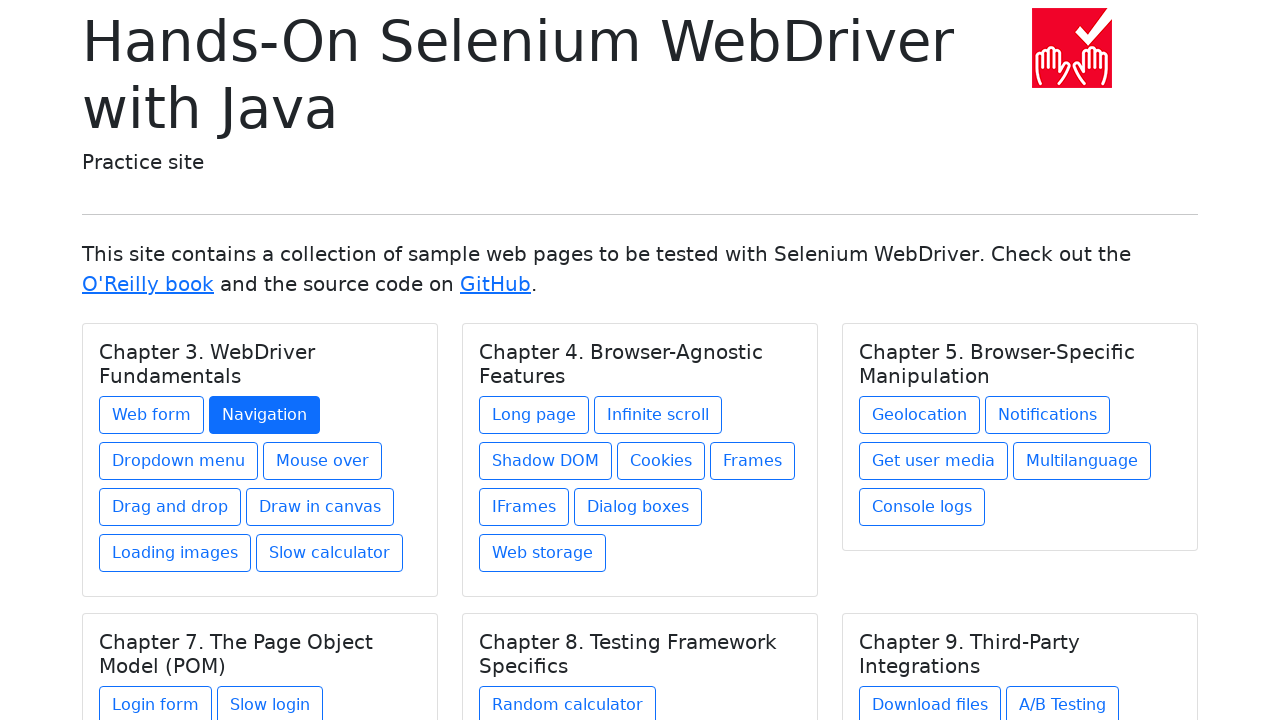

Clicked link: Dropdown menu at (178, 461) on h5.card-title >> nth=0 >> .. >> a >> nth=2
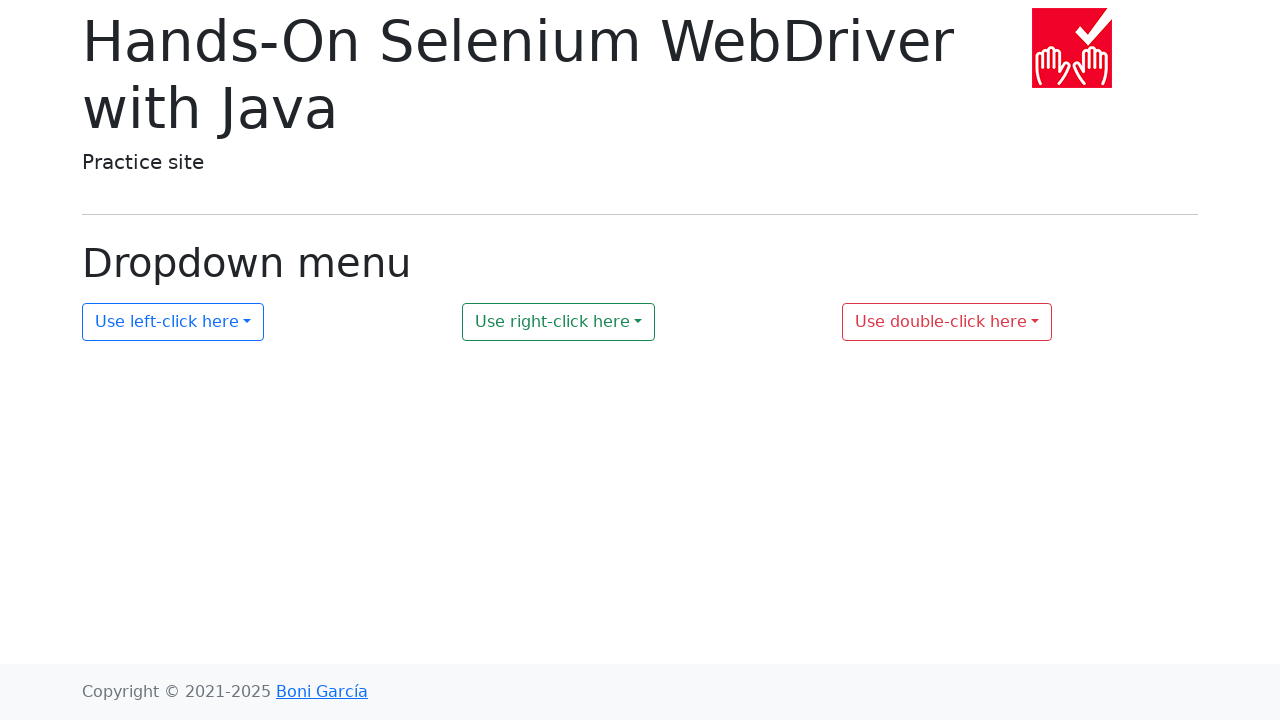

Waited 2 seconds for page to load
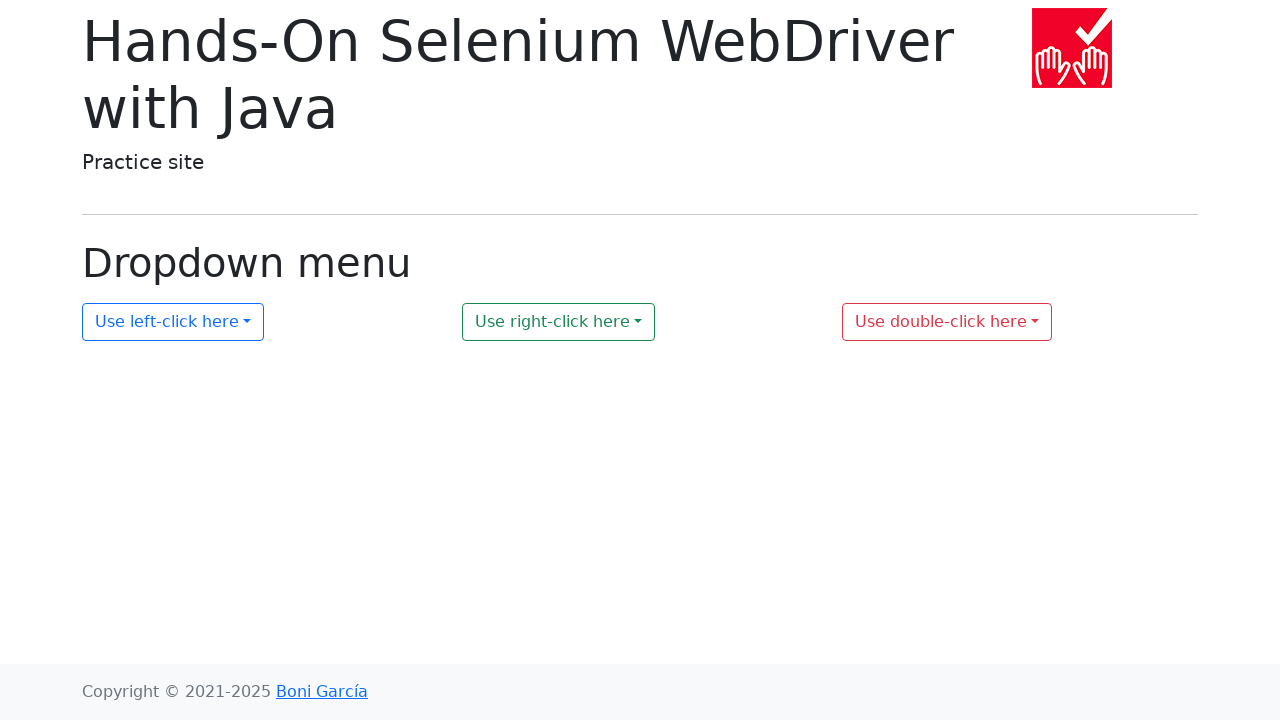

Navigated back to home page
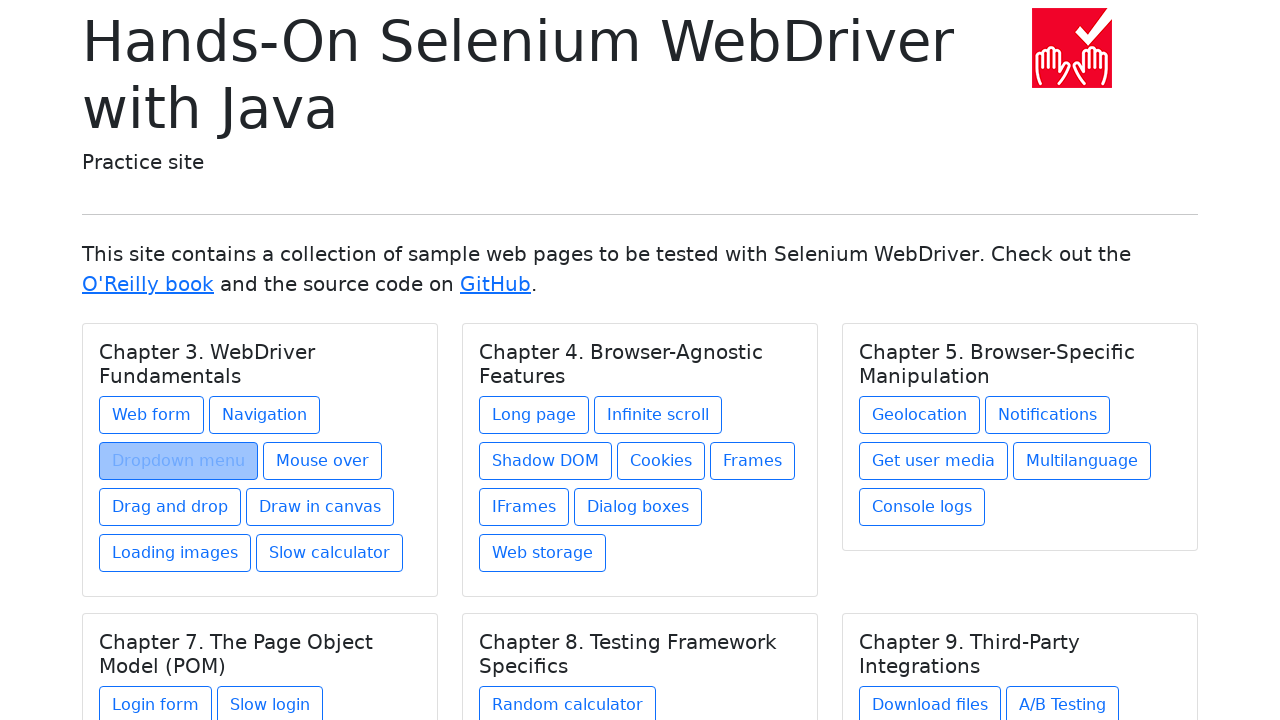

Selected link at index 3 in chapter 0
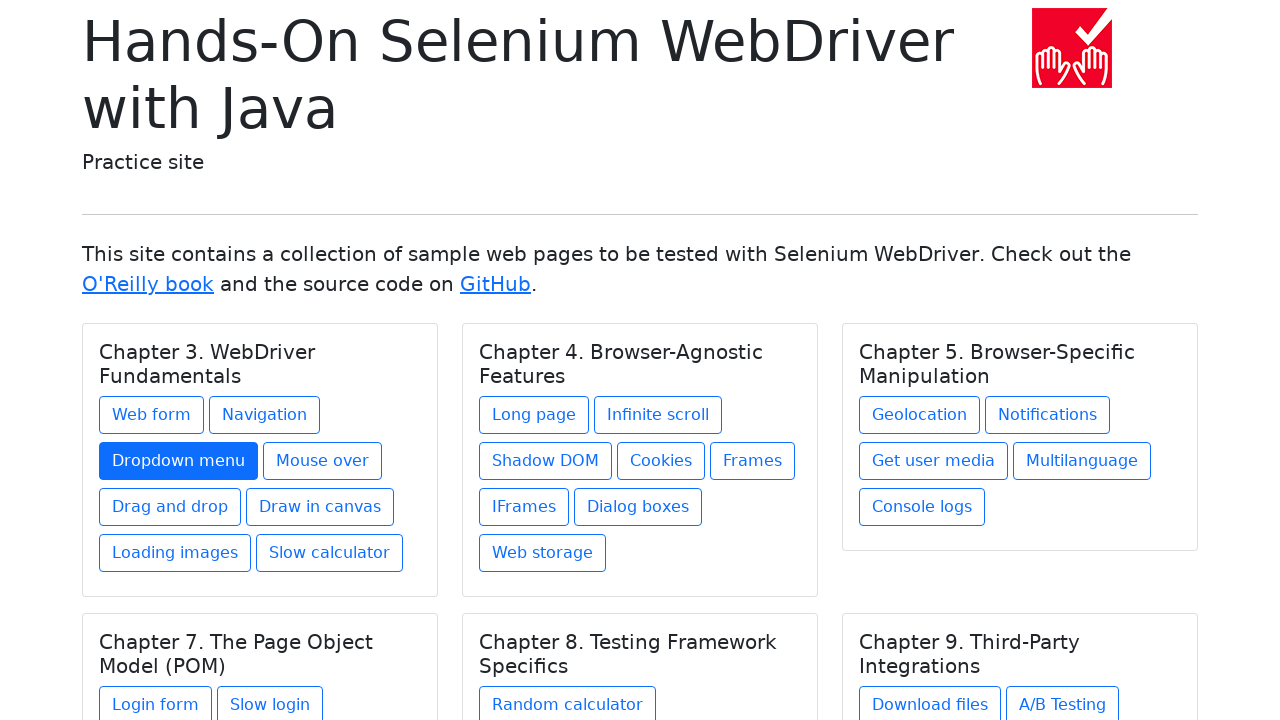

Retrieved link text: Mouse over
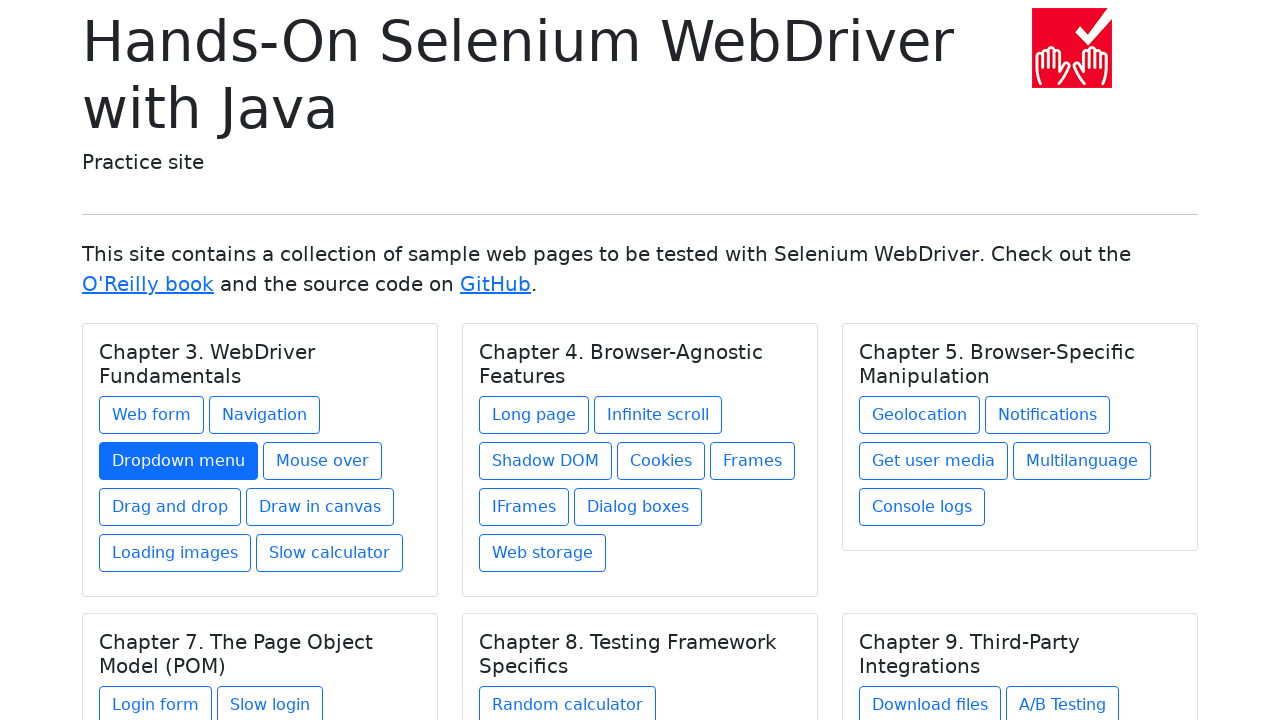

Clicked link: Mouse over at (322, 461) on h5.card-title >> nth=0 >> .. >> a >> nth=3
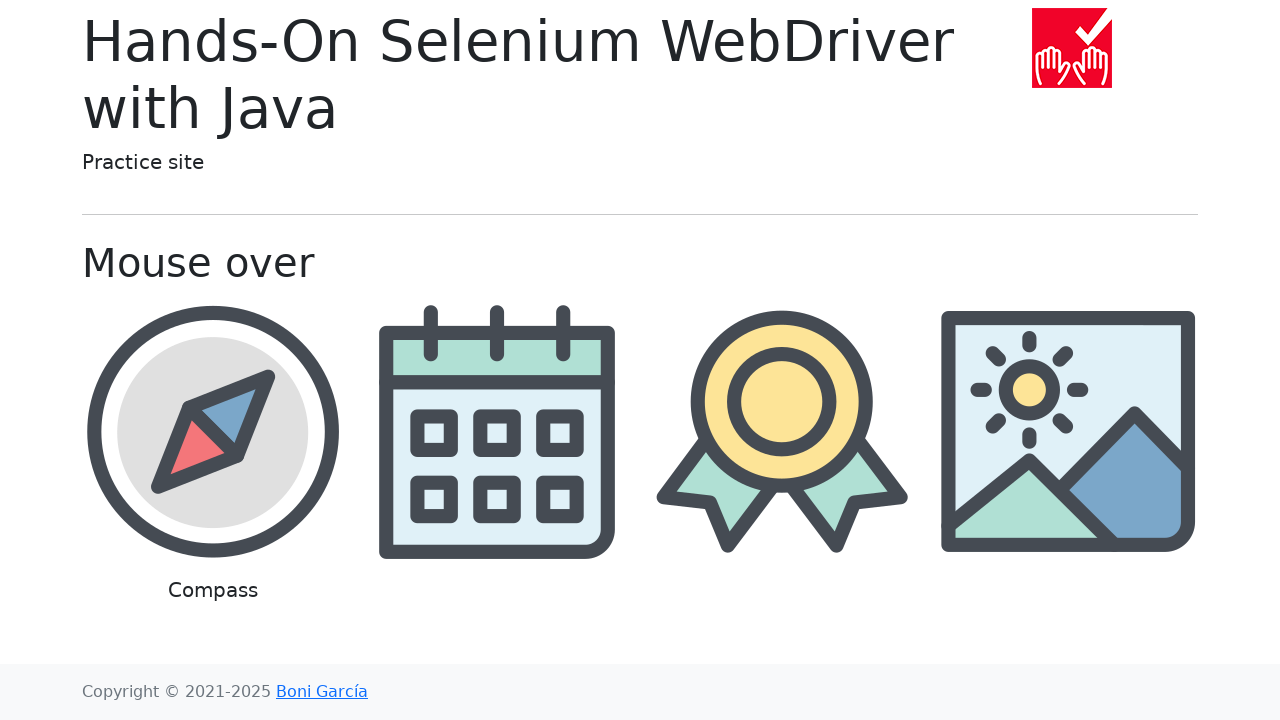

Waited 2 seconds for page to load
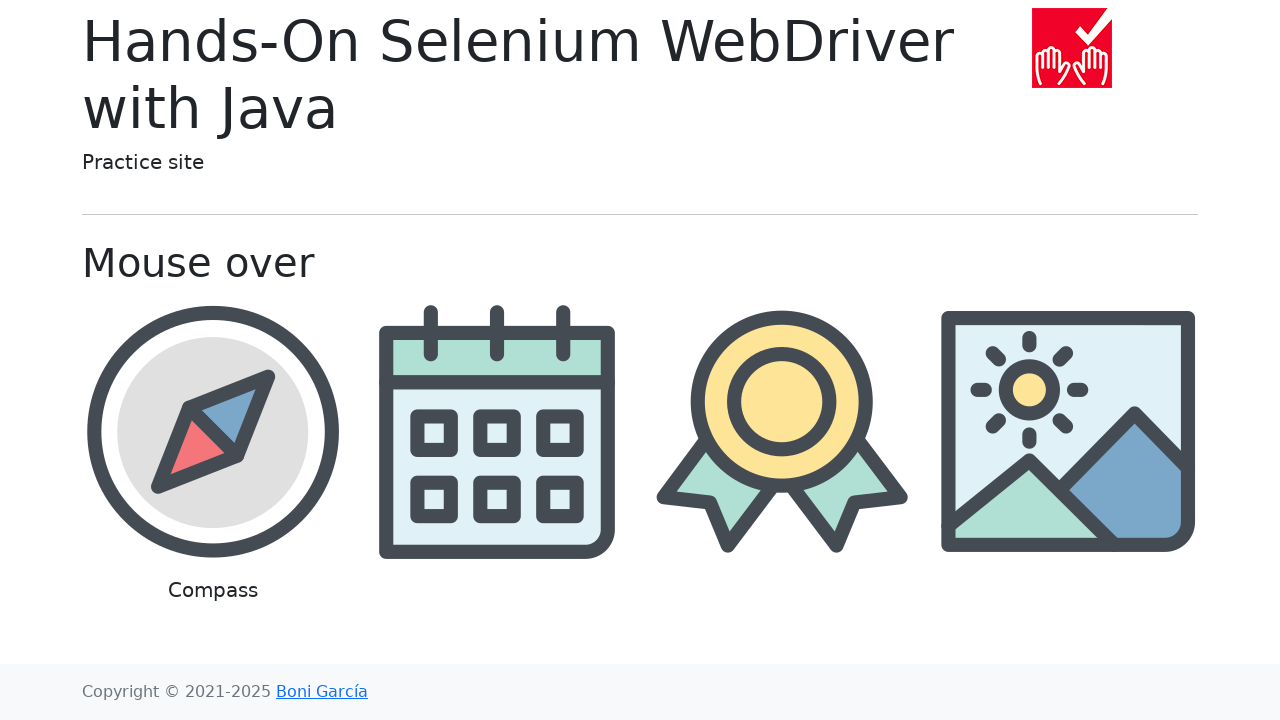

Navigated back to home page
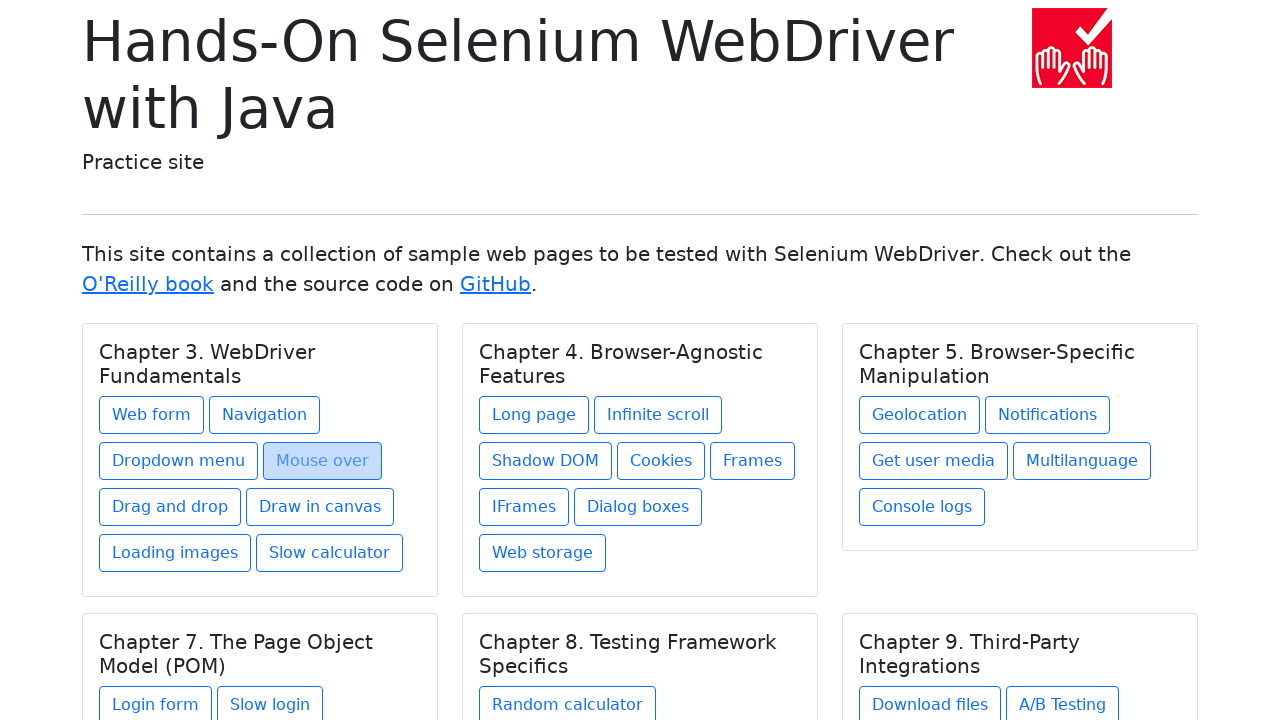

Selected link at index 4 in chapter 0
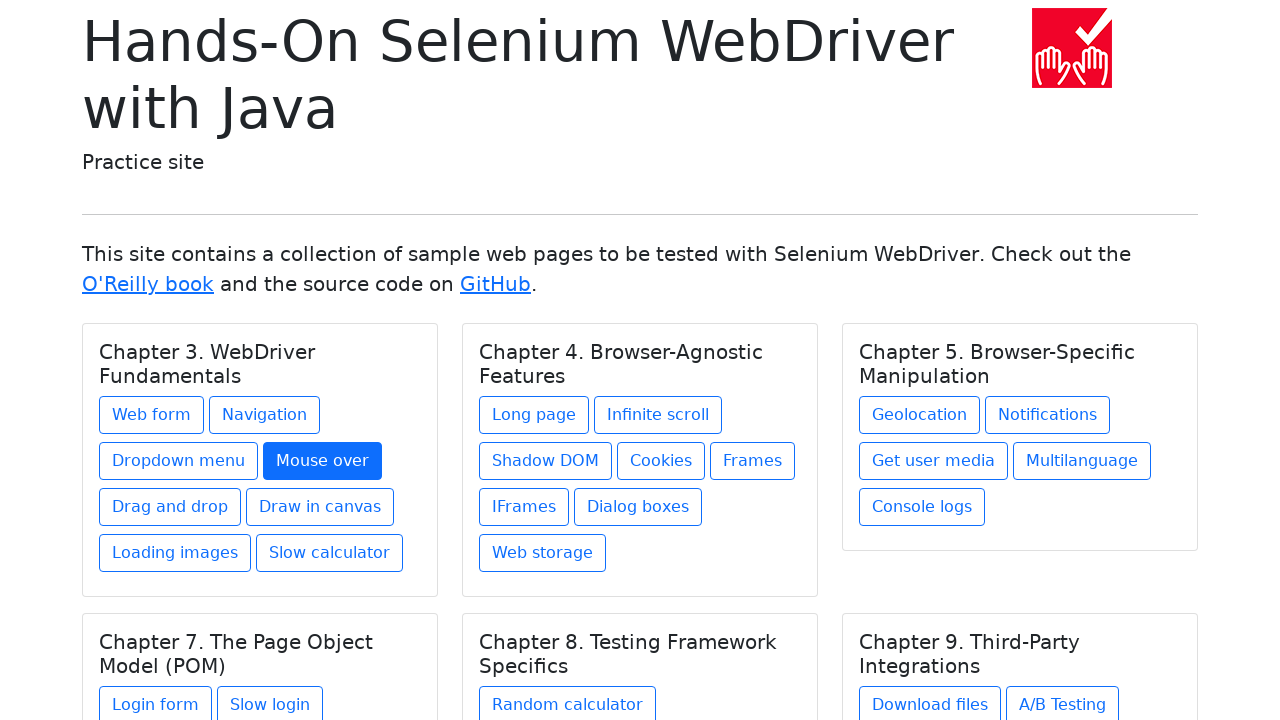

Retrieved link text: Drag and drop
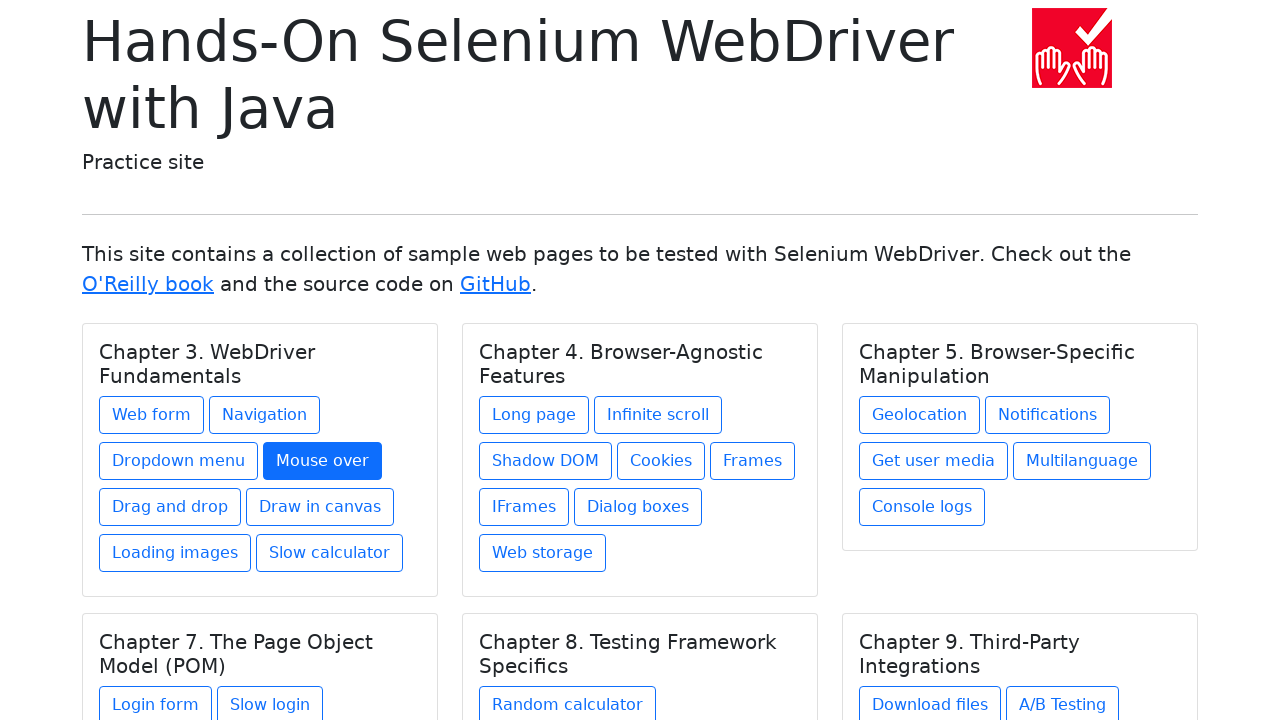

Clicked link: Drag and drop at (170, 507) on h5.card-title >> nth=0 >> .. >> a >> nth=4
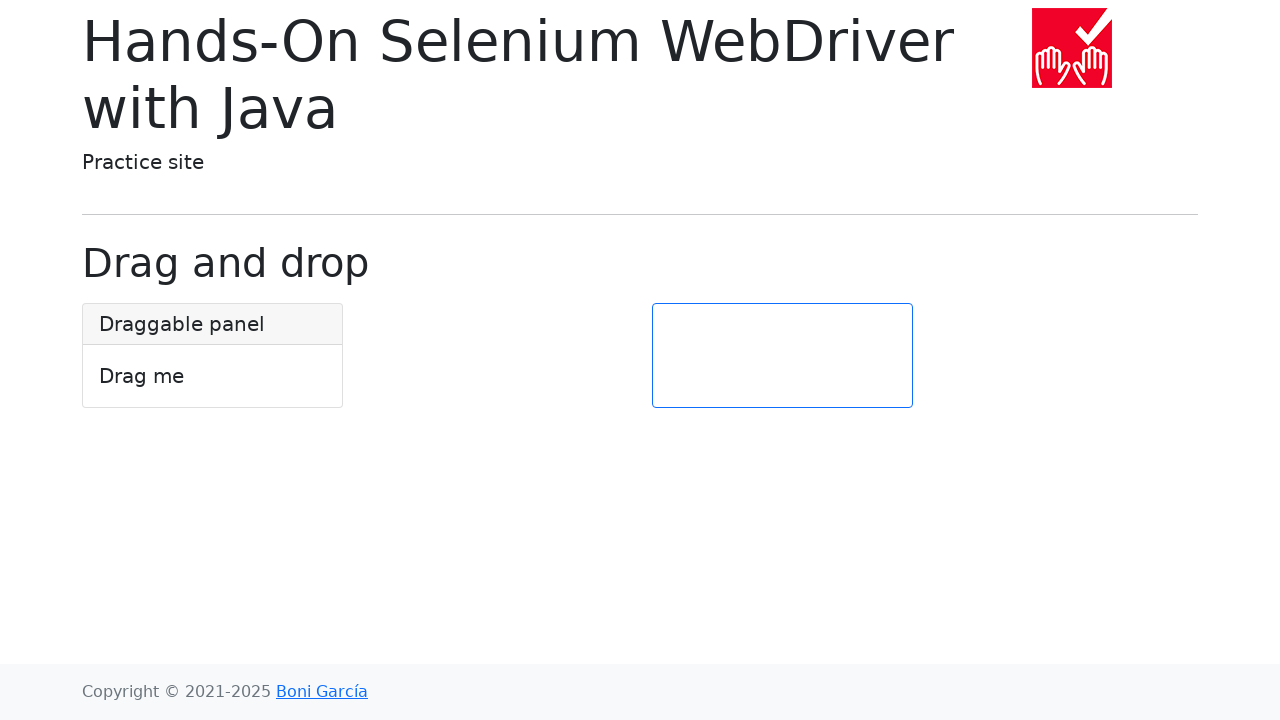

Waited 2 seconds for page to load
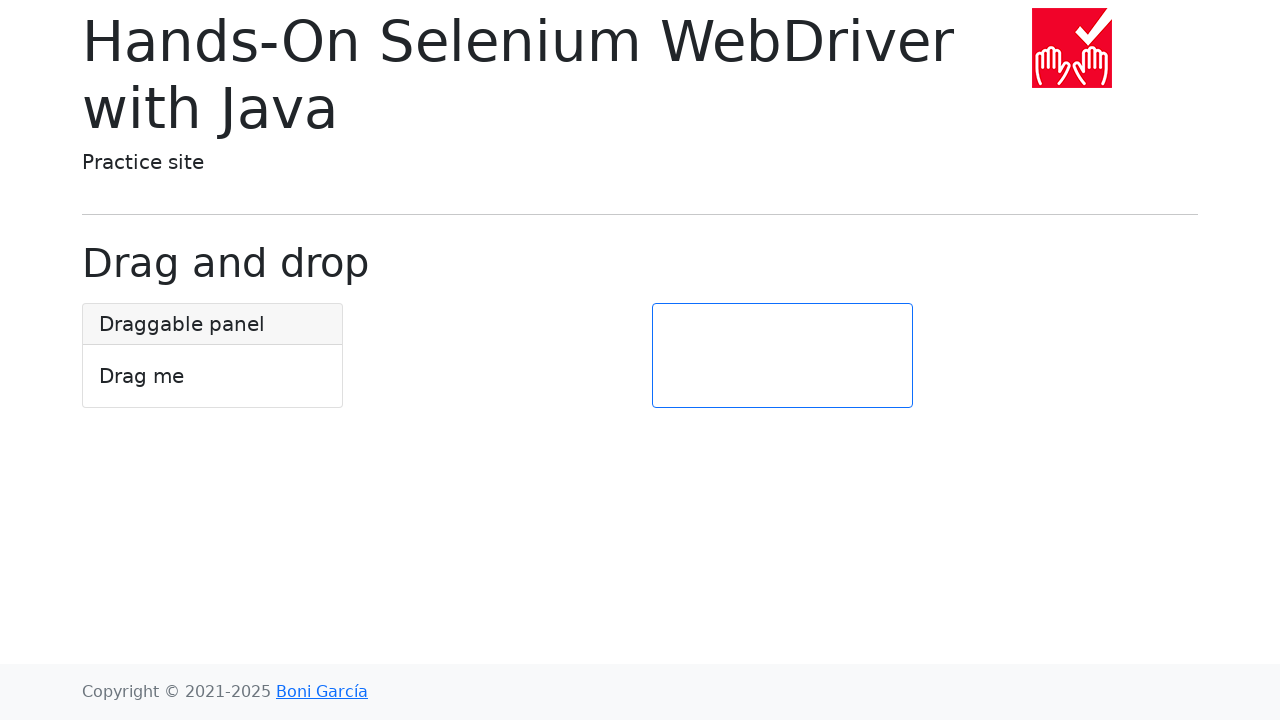

Navigated back to home page
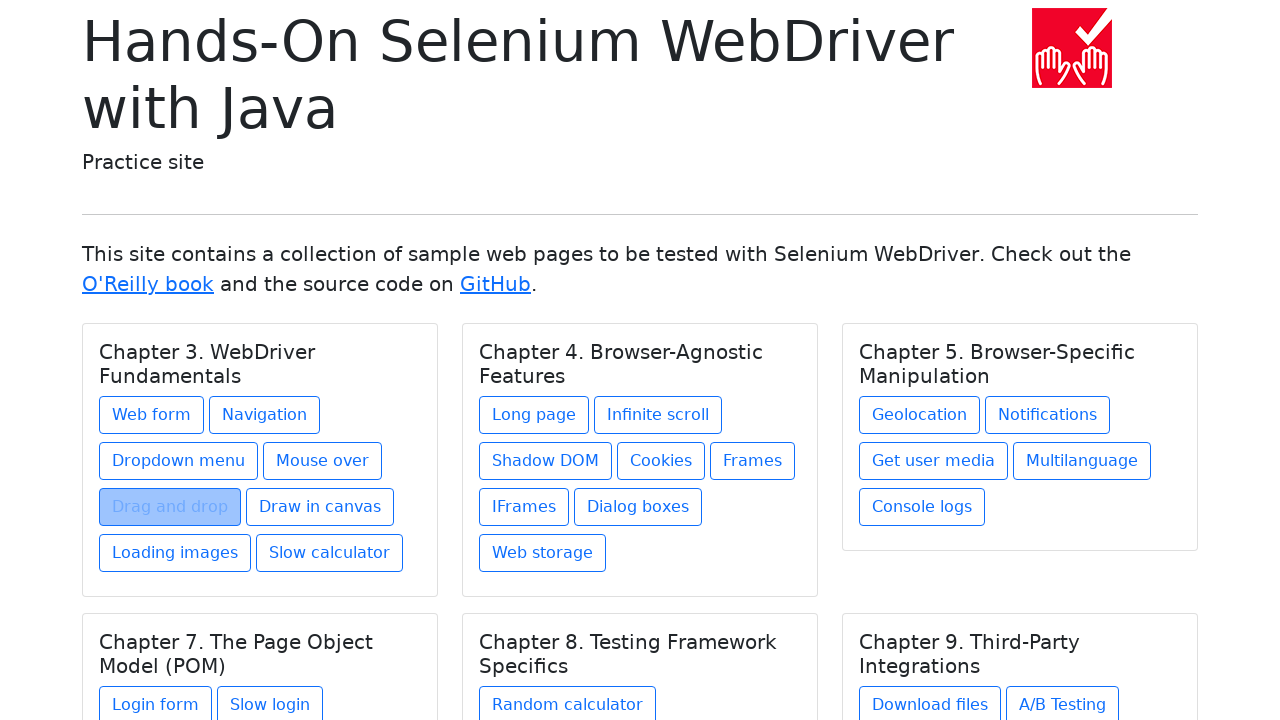

Selected link at index 5 in chapter 0
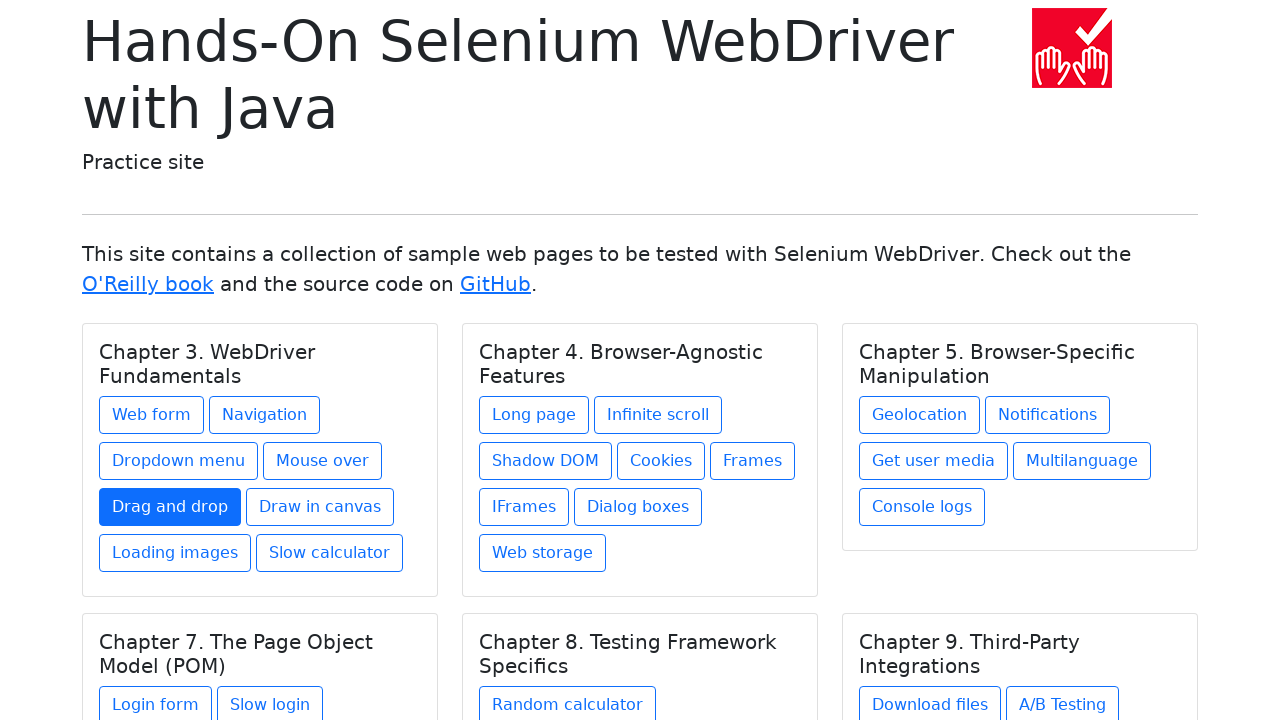

Retrieved link text: Draw in canvas
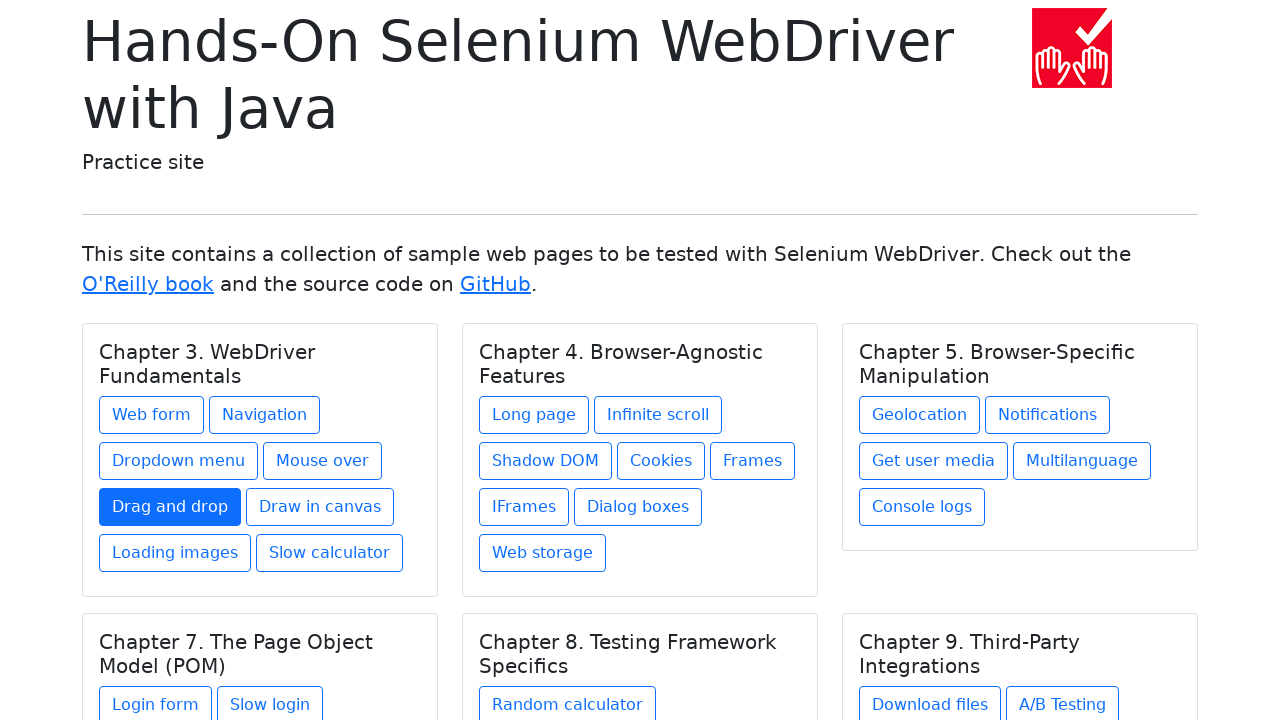

Clicked link: Draw in canvas at (320, 507) on h5.card-title >> nth=0 >> .. >> a >> nth=5
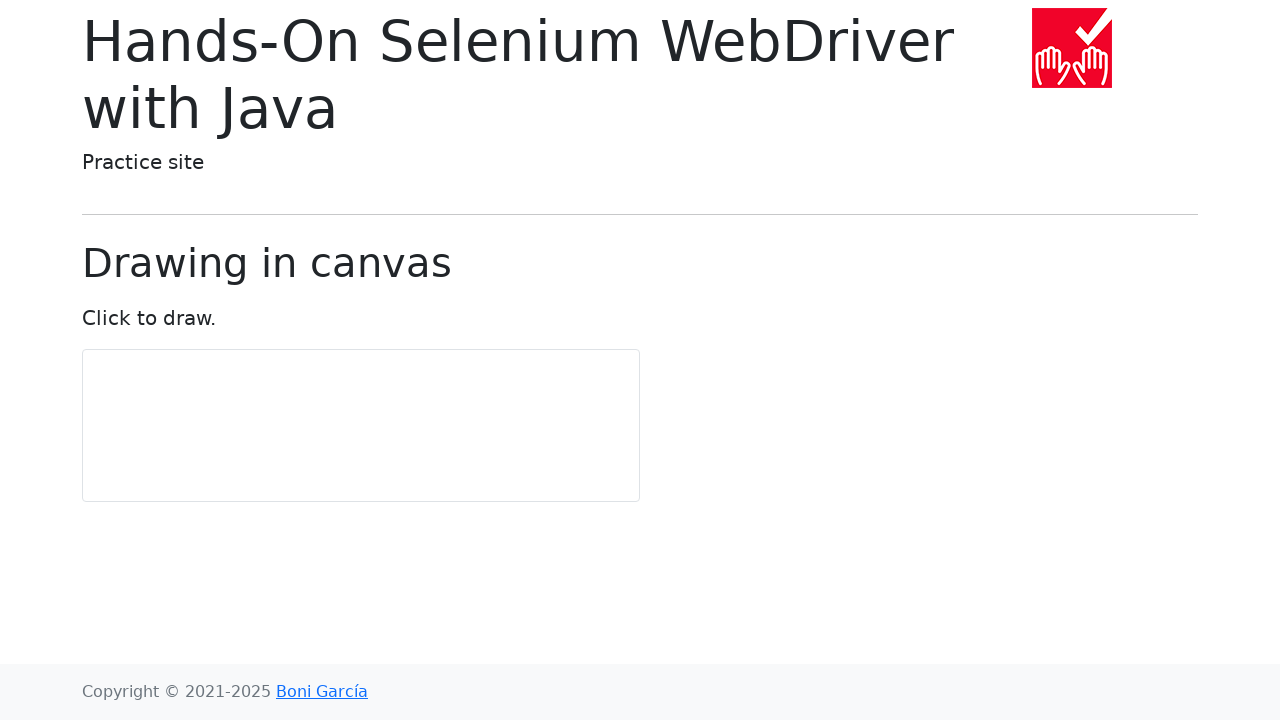

Waited 2 seconds for page to load
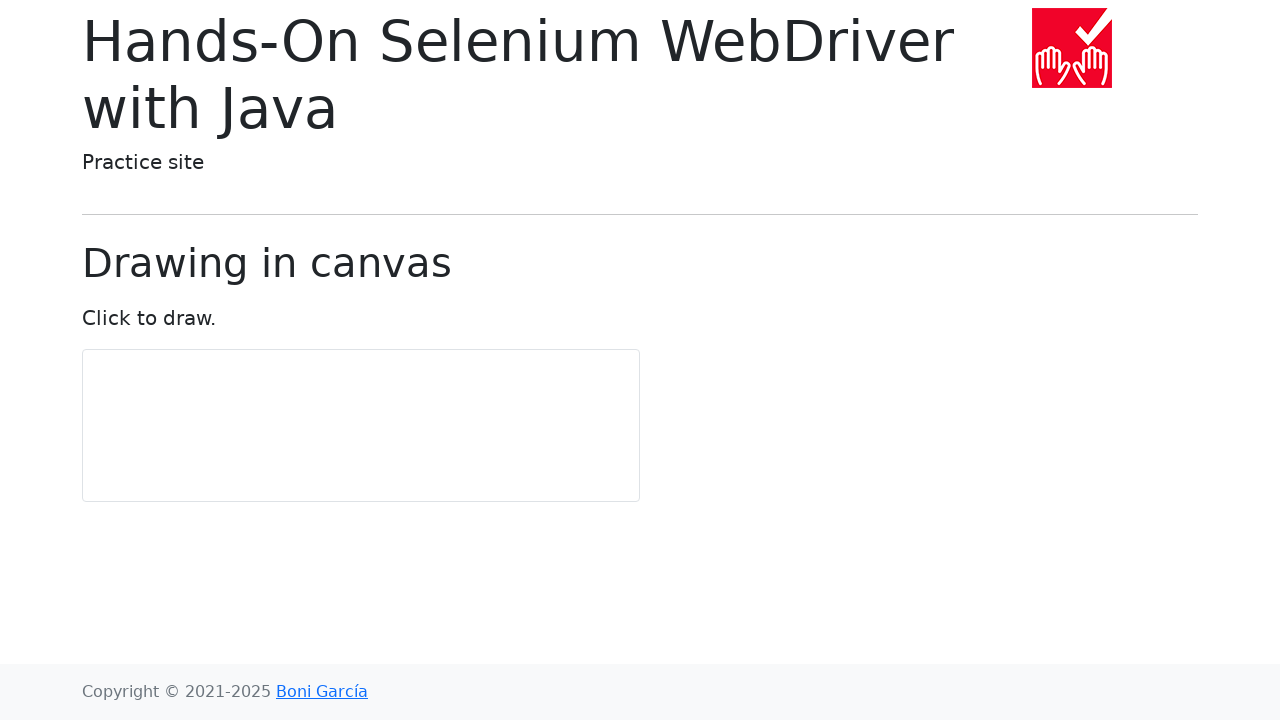

Navigated back to home page
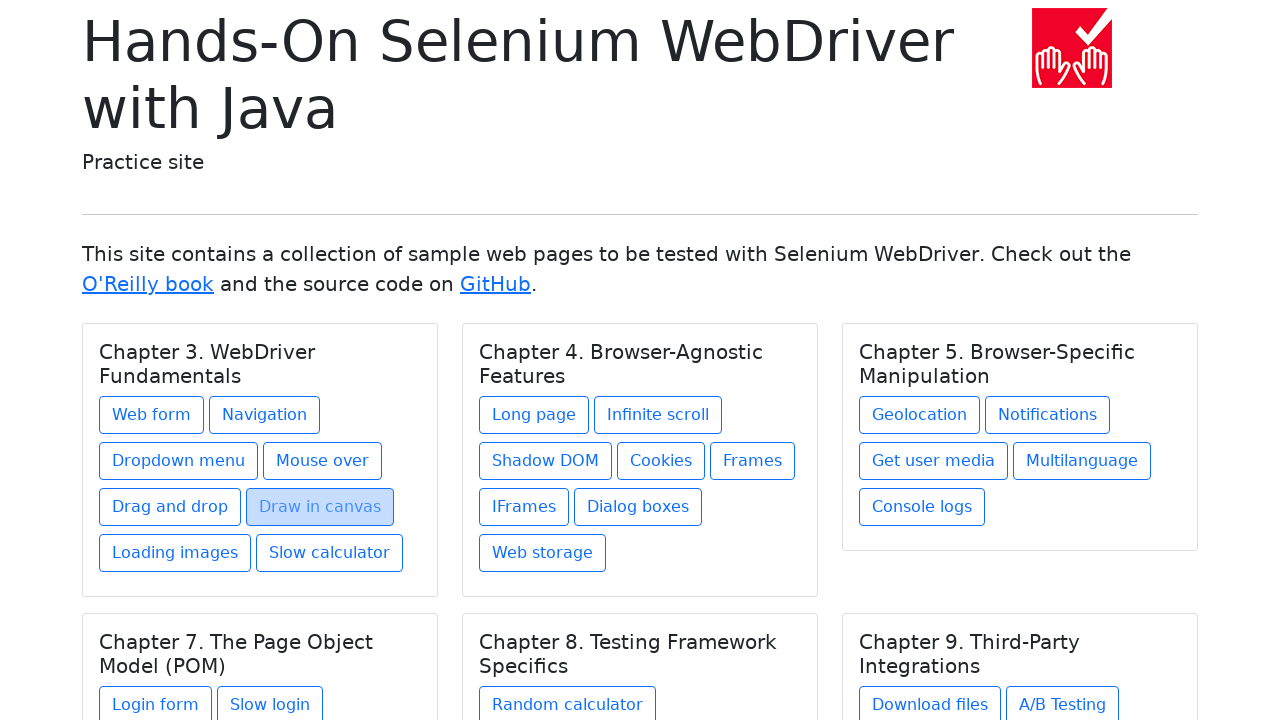

Selected link at index 6 in chapter 0
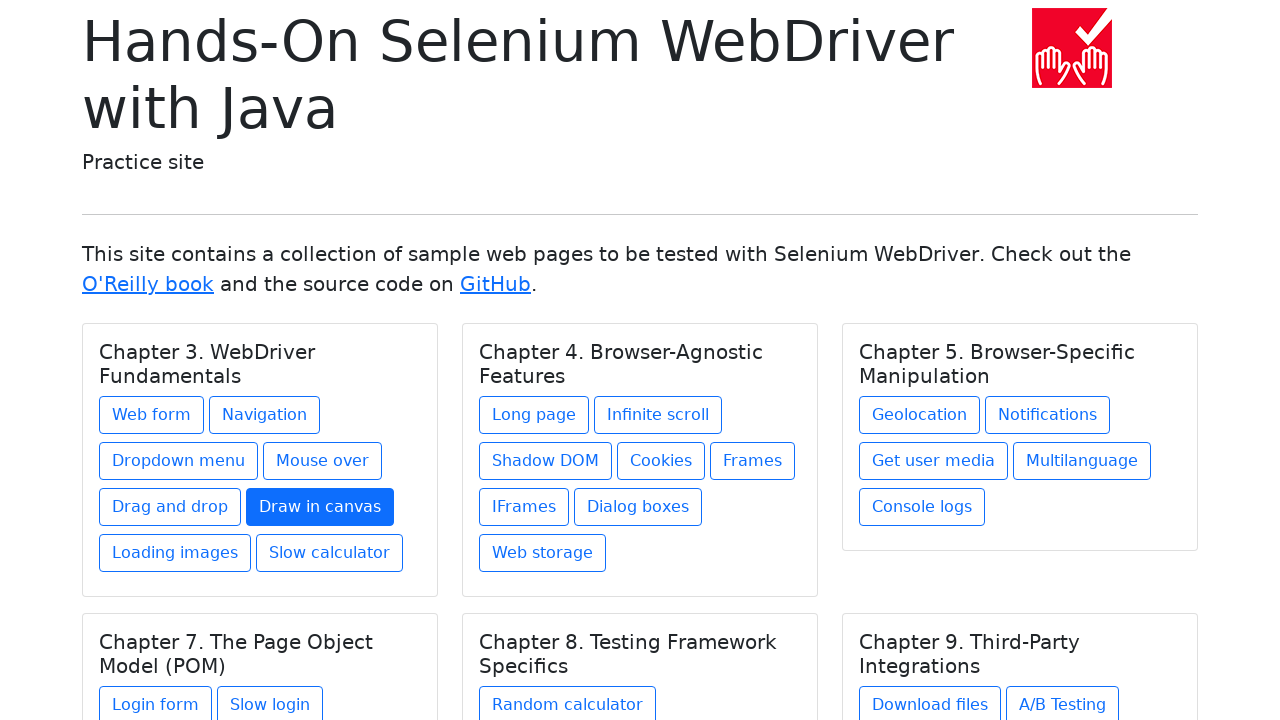

Retrieved link text: Loading images
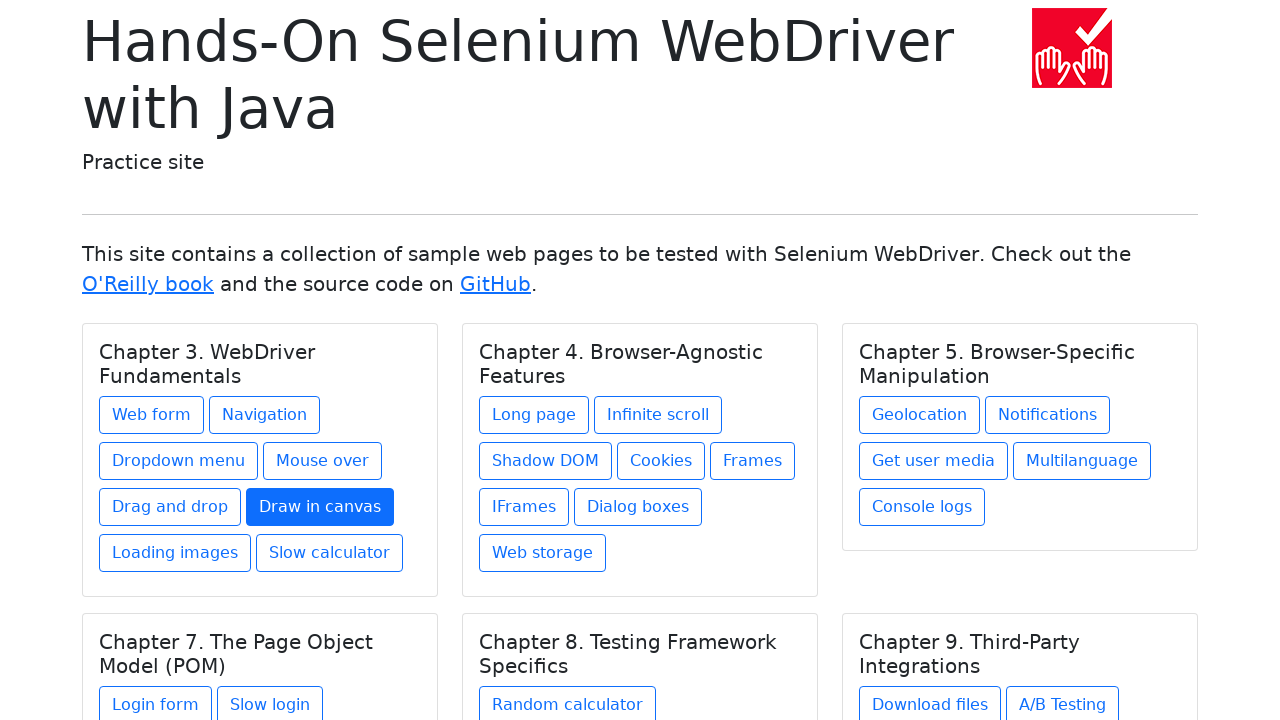

Clicked link: Loading images at (175, 553) on h5.card-title >> nth=0 >> .. >> a >> nth=6
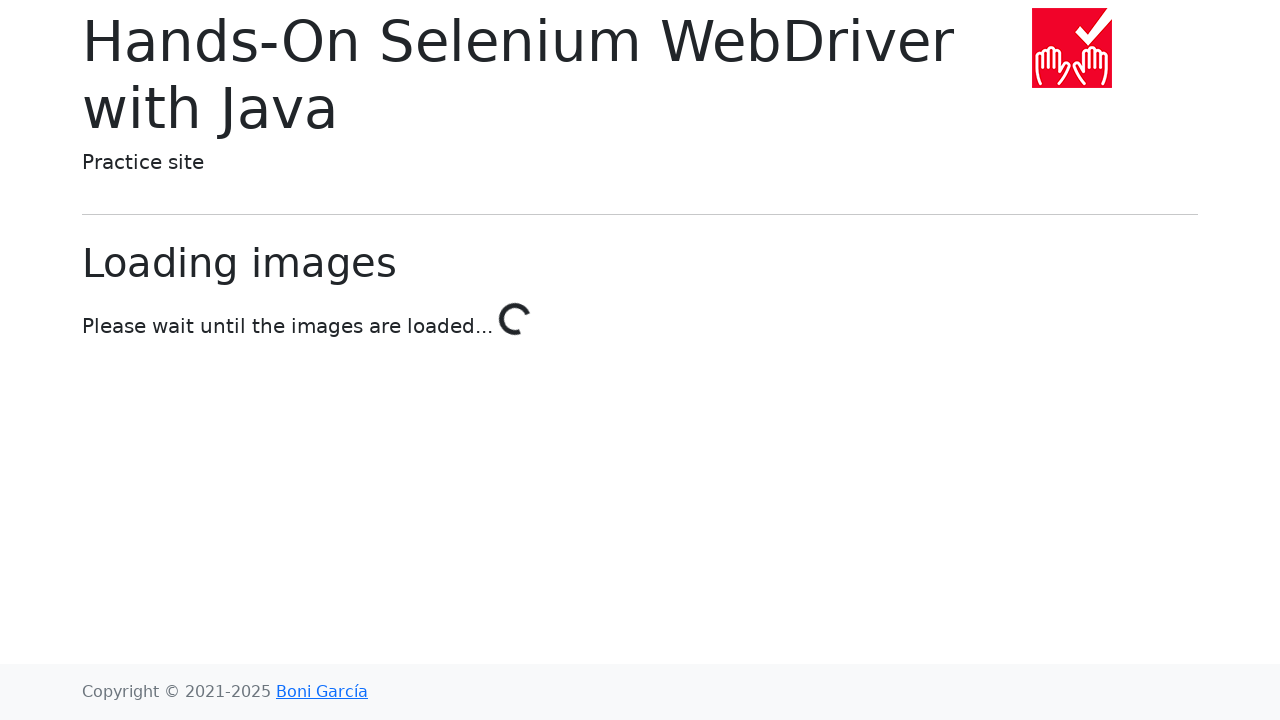

Waited 2 seconds for page to load
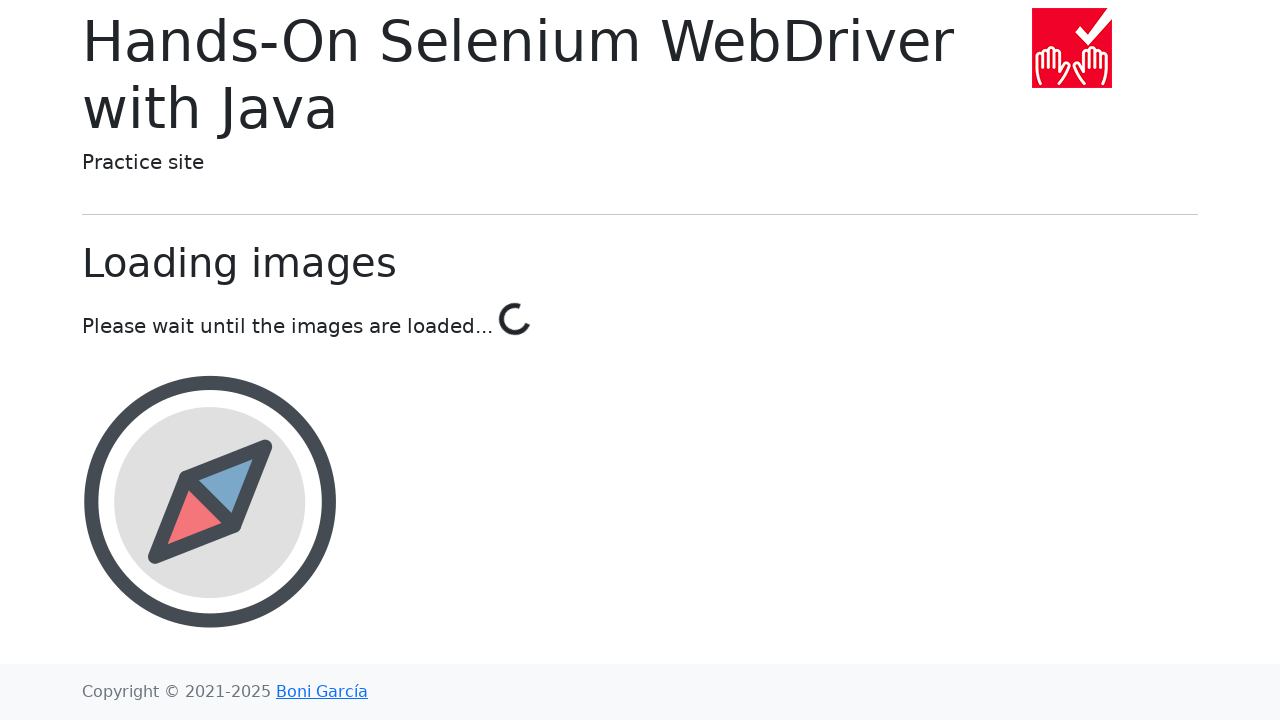

Navigated back to home page
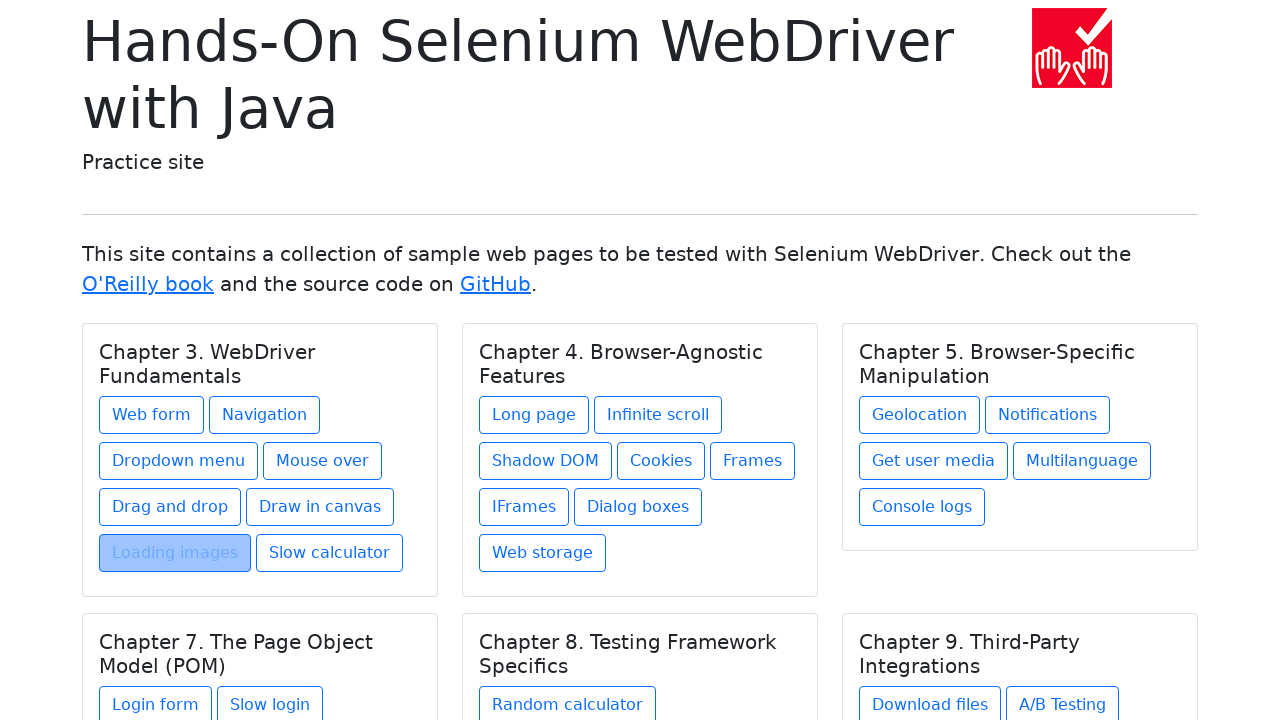

Selected link at index 7 in chapter 0
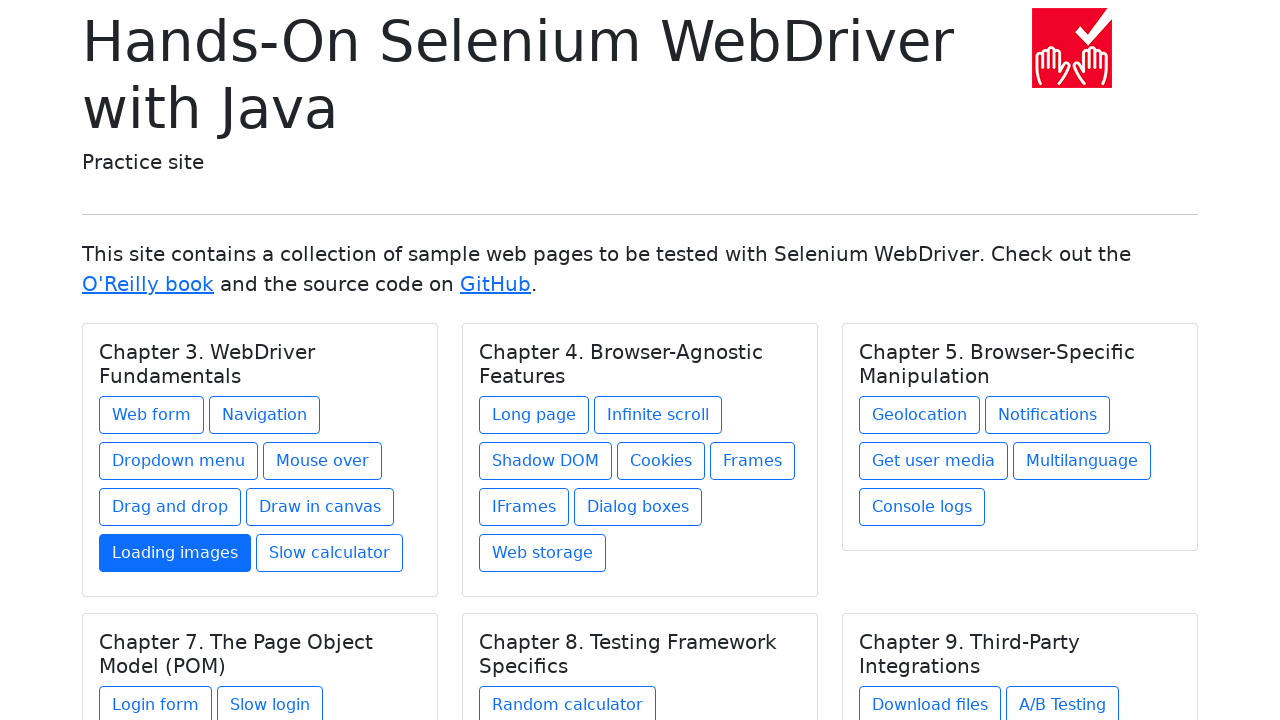

Retrieved link text: Slow calculator
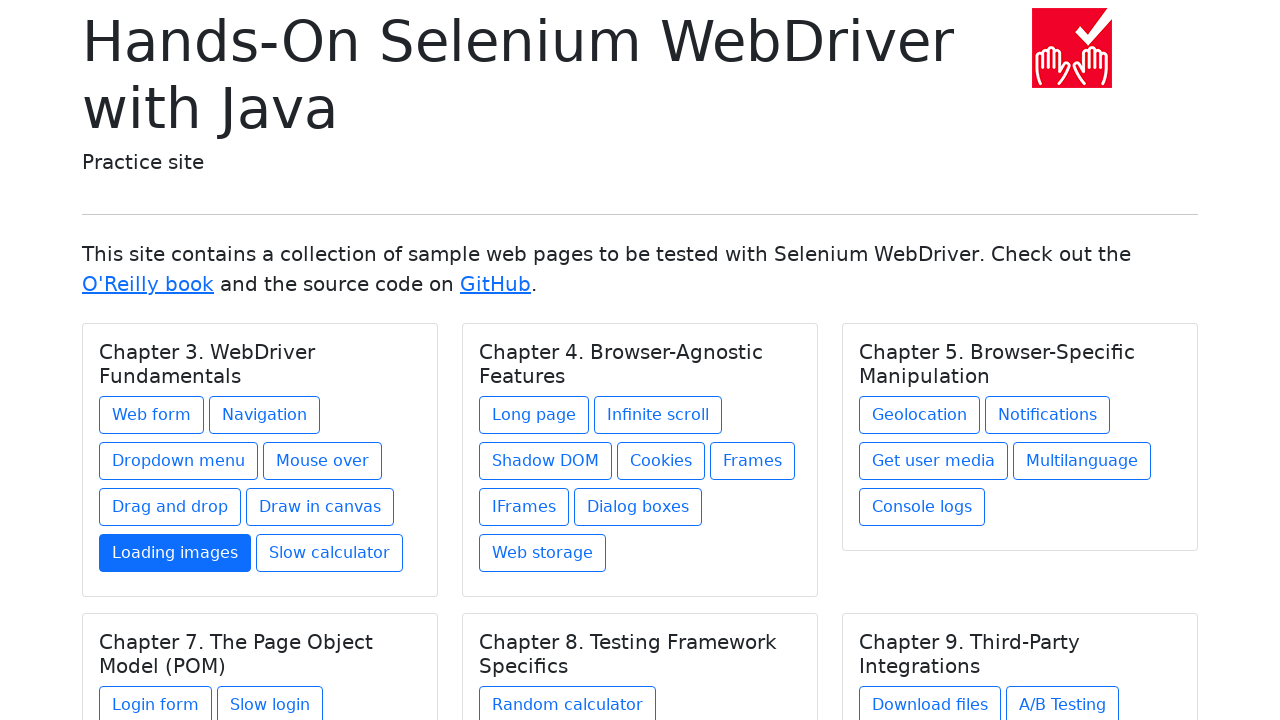

Clicked link: Slow calculator at (330, 553) on h5.card-title >> nth=0 >> .. >> a >> nth=7
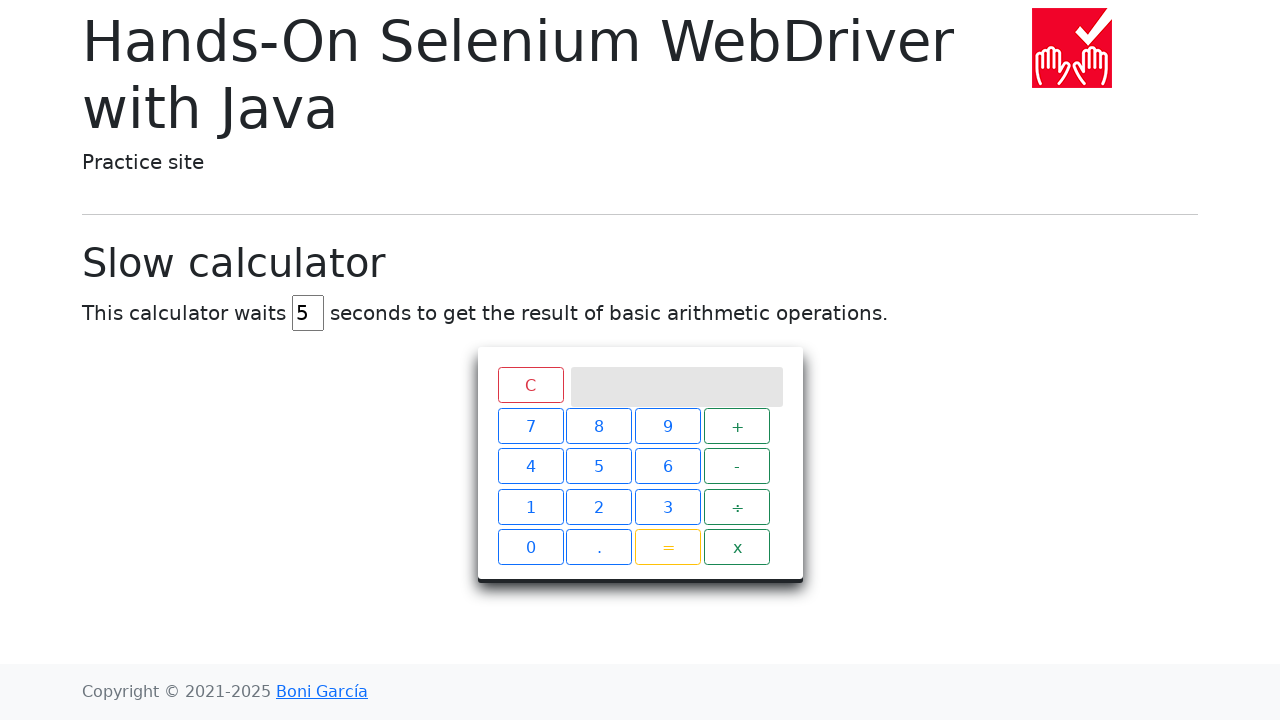

Waited 2 seconds for page to load
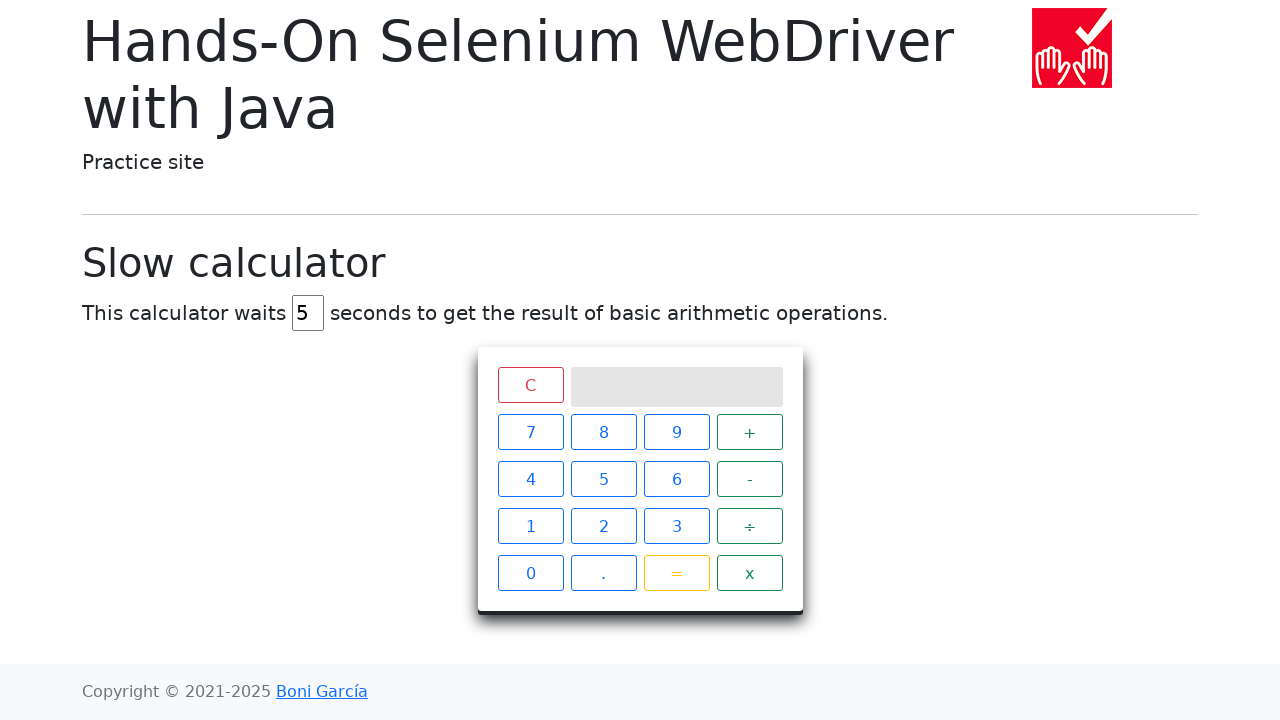

Navigated back to home page
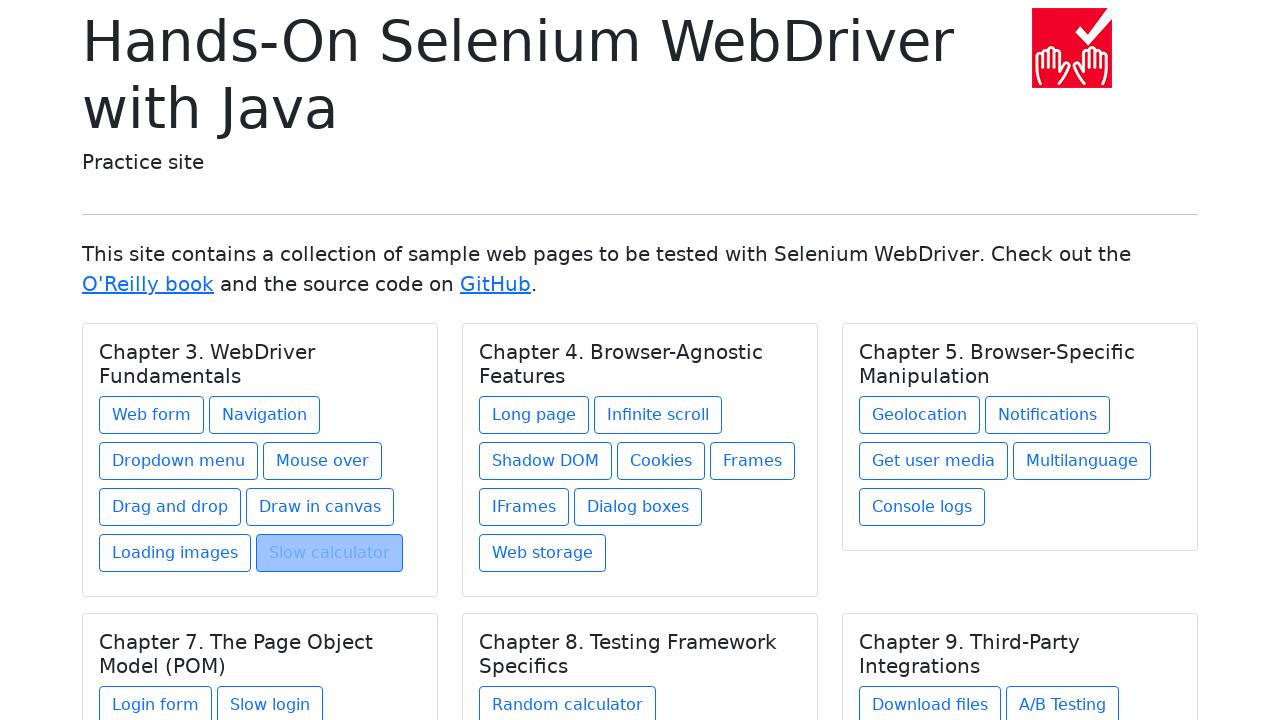

Selected chapter at index 1
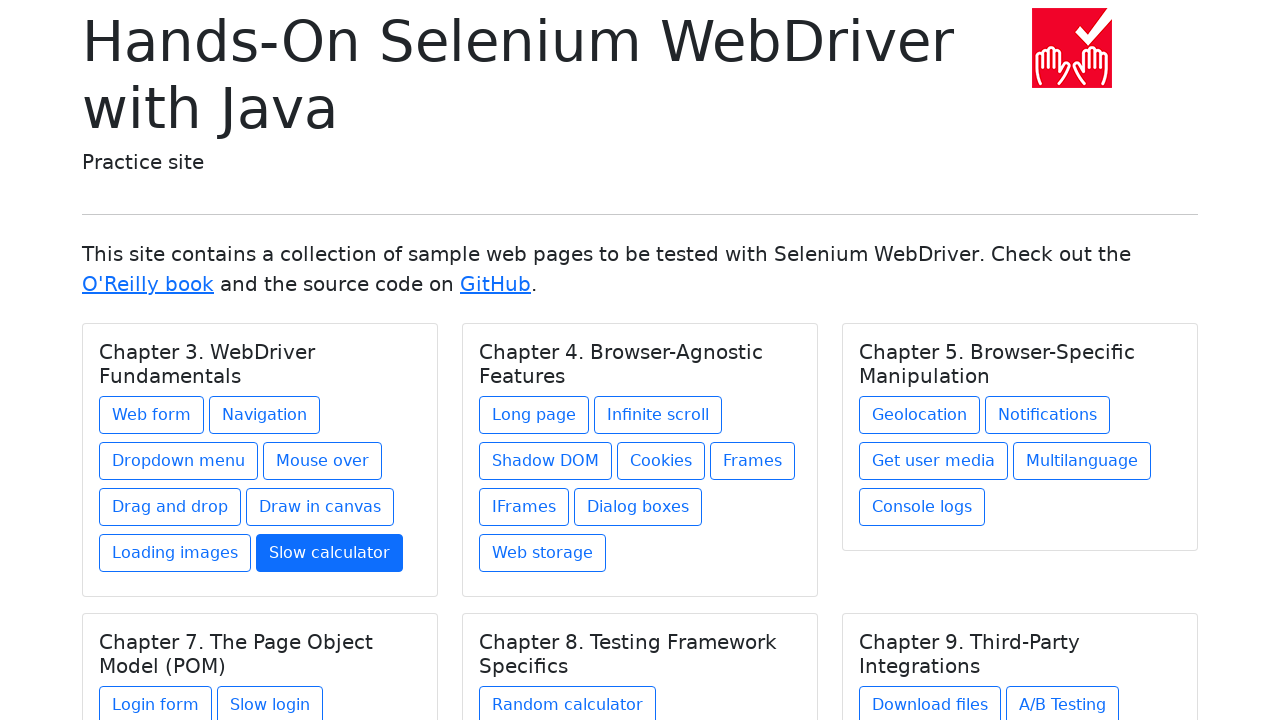

Retrieved chapter text: Chapter 4. Browser-Agnostic Features
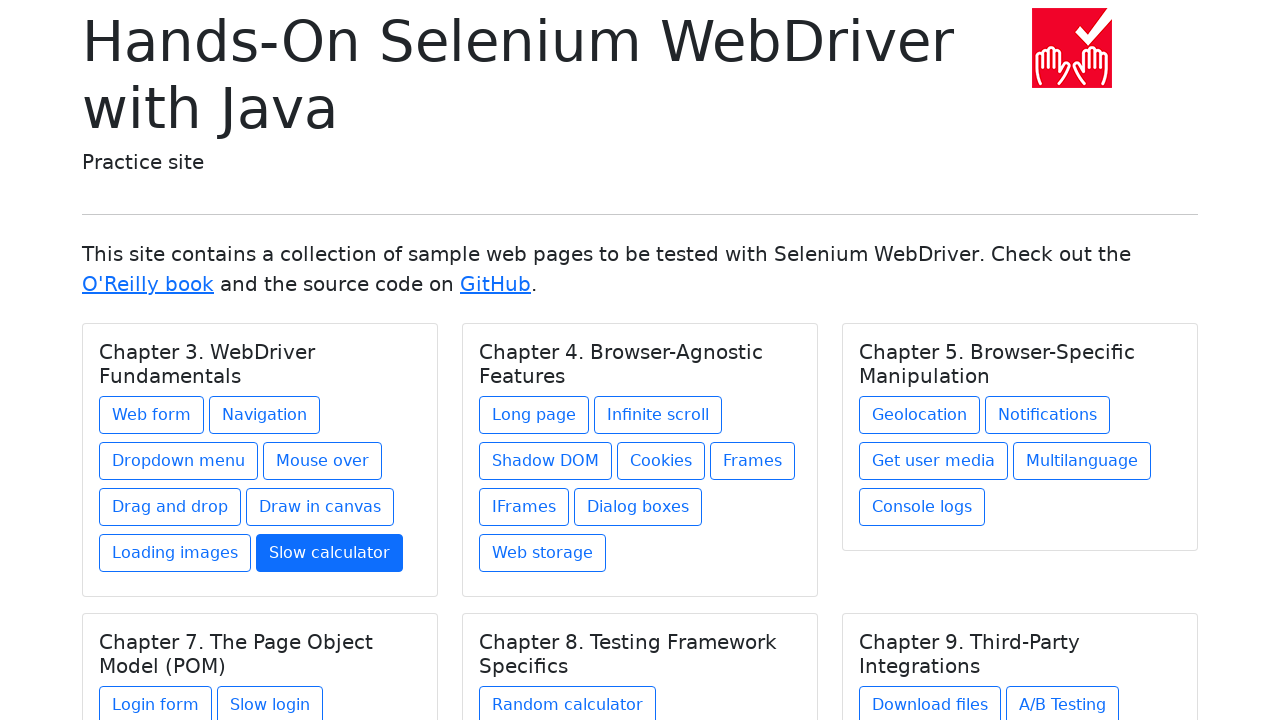

Found 8 links in chapter 1
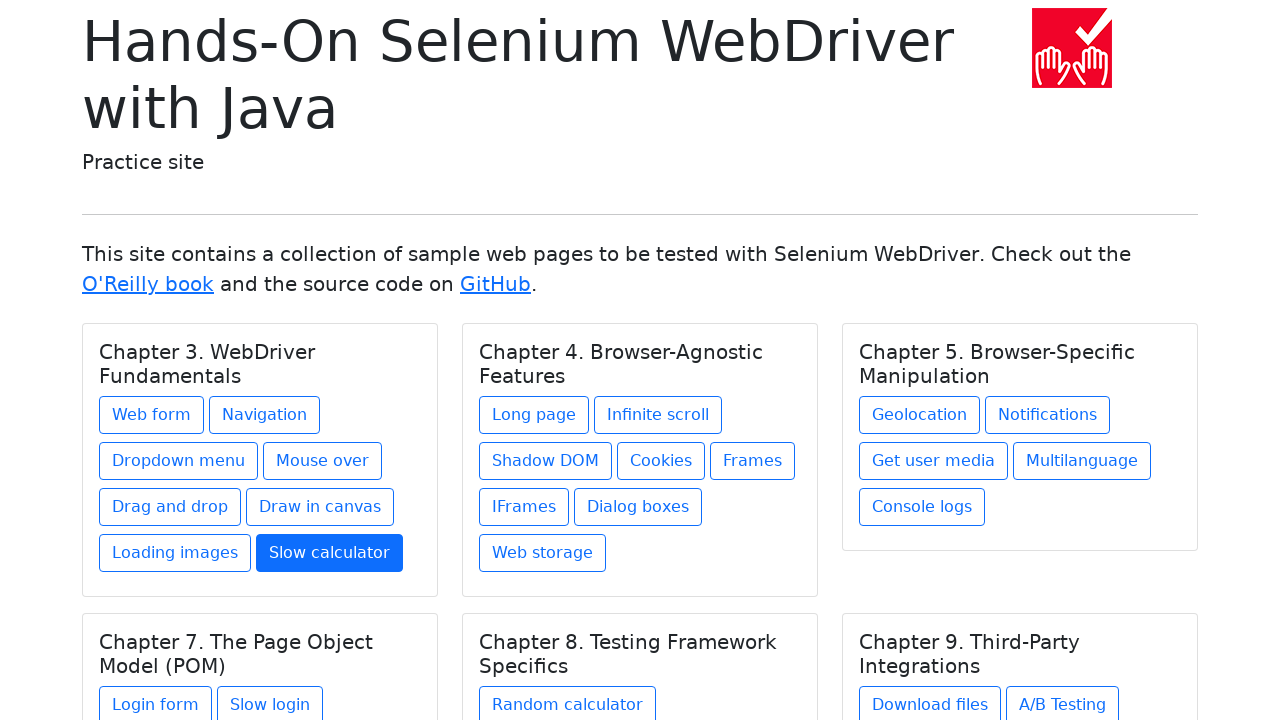

Selected link at index 0 in chapter 1
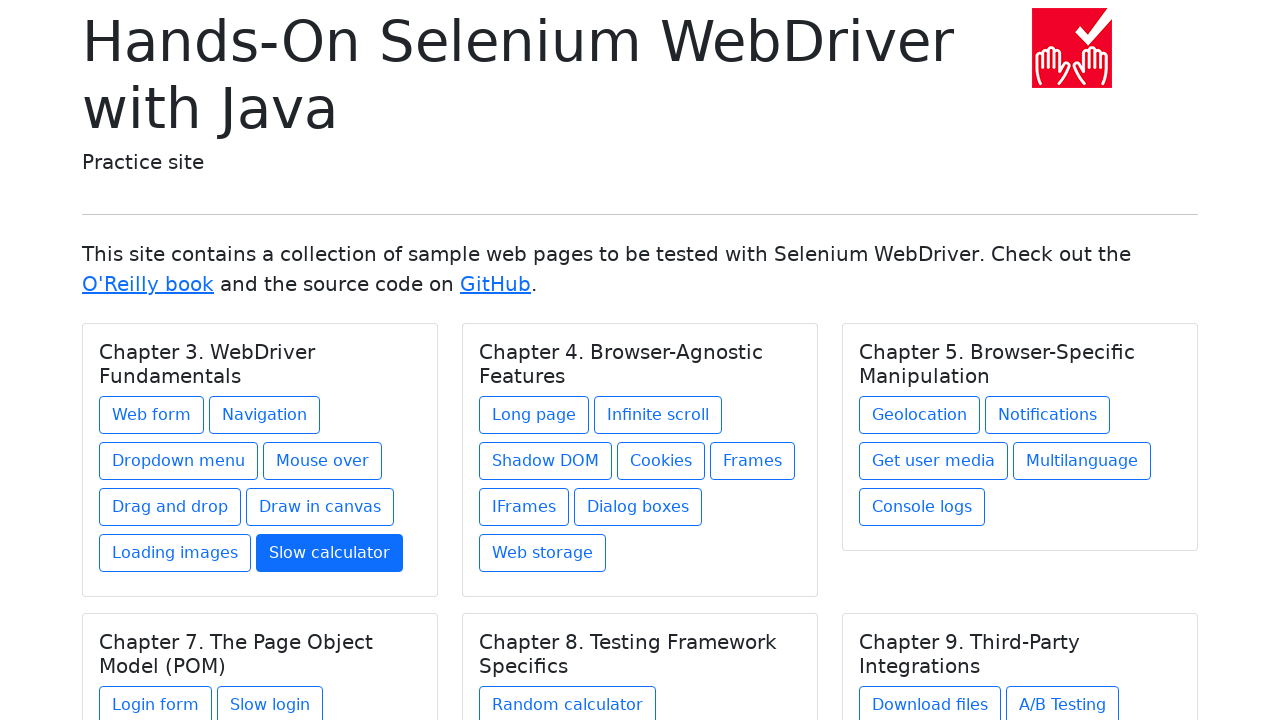

Retrieved link text: Long page
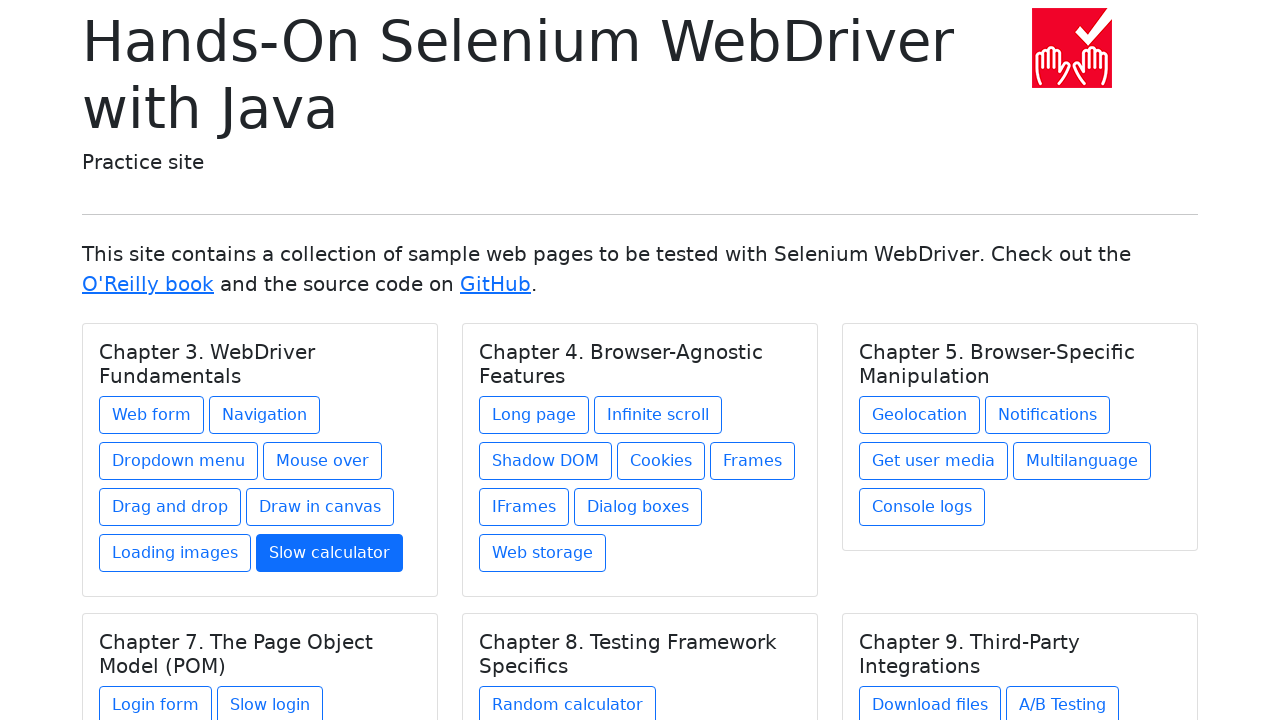

Clicked link: Long page at (534, 415) on h5.card-title >> nth=1 >> .. >> a >> nth=0
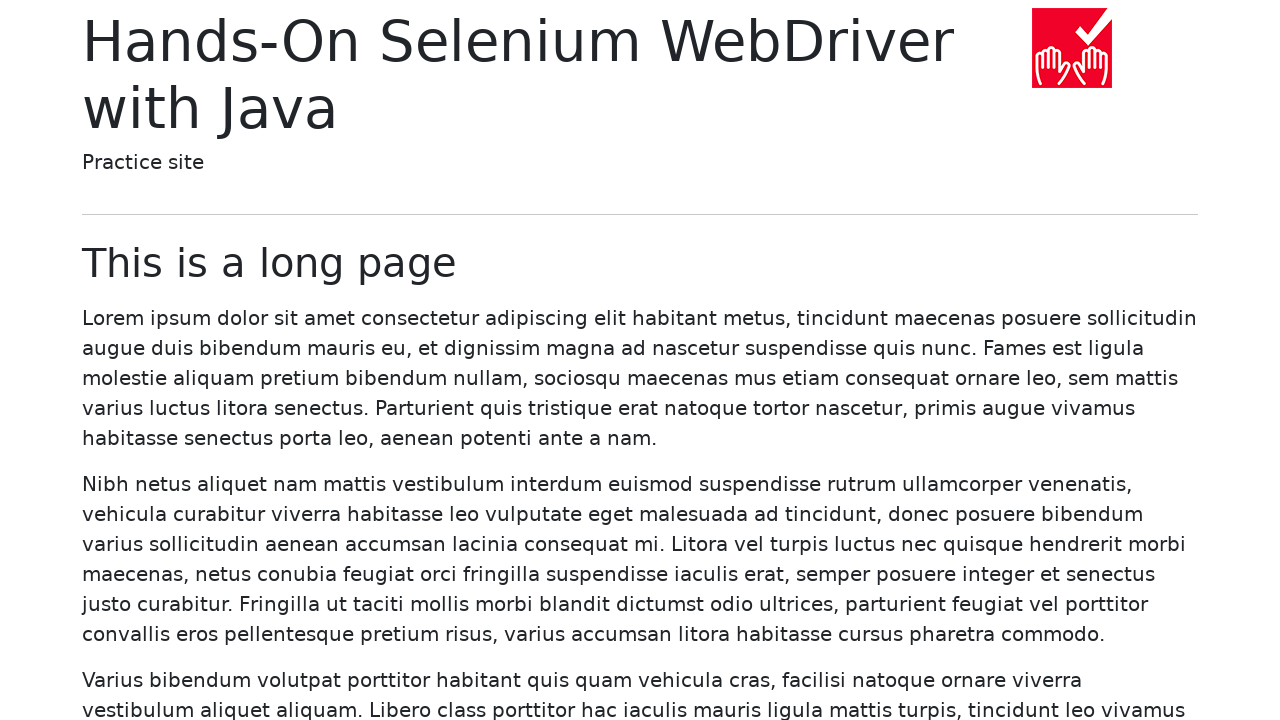

Waited 2 seconds for page to load
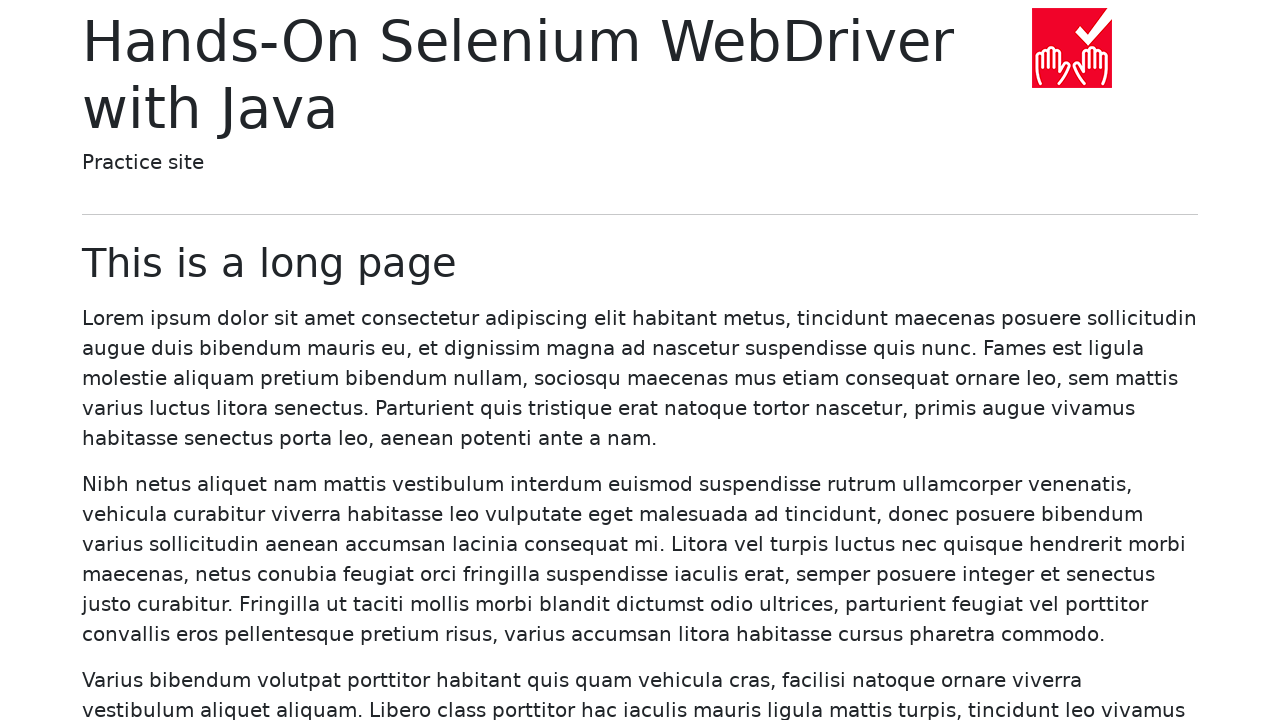

Navigated back to home page
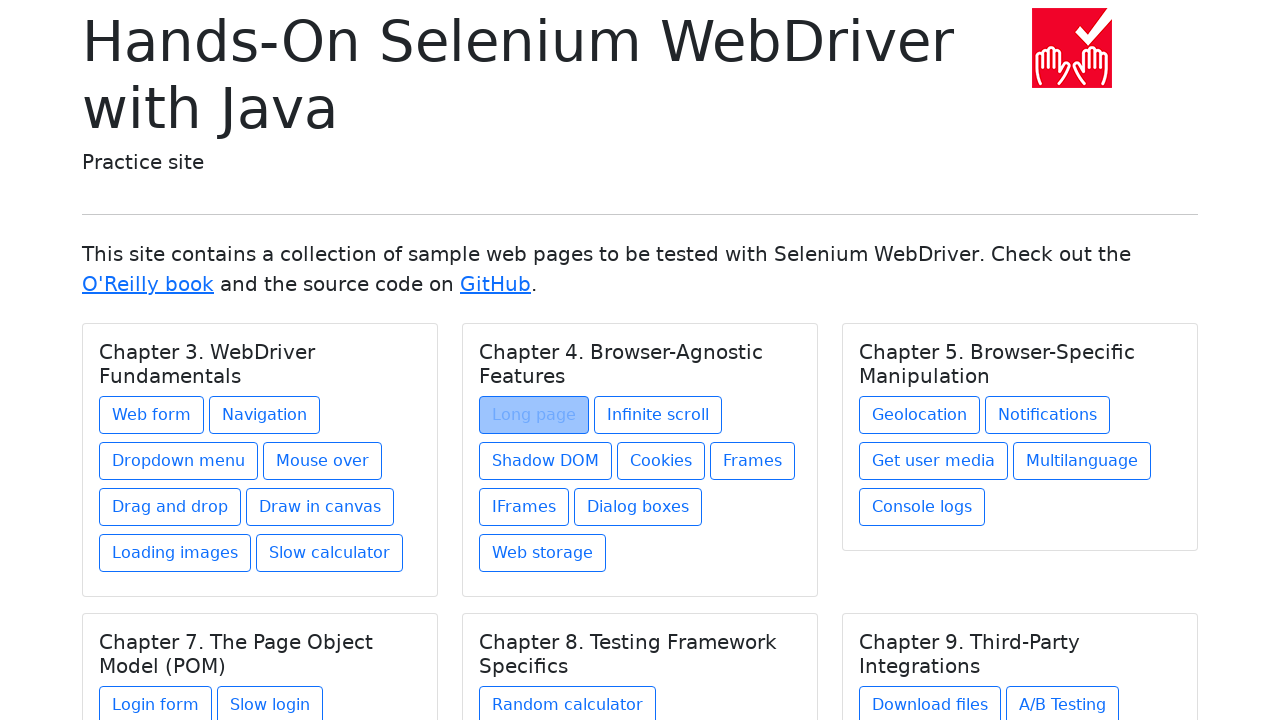

Selected link at index 1 in chapter 1
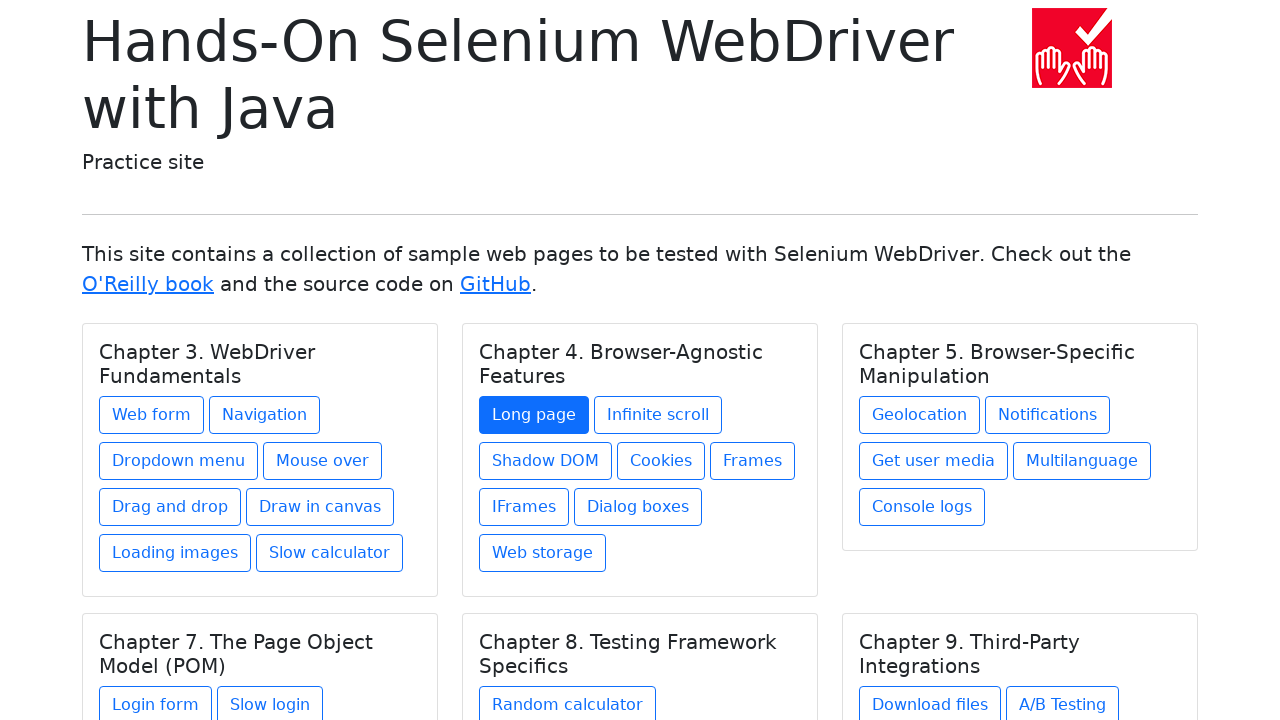

Retrieved link text: Infinite scroll
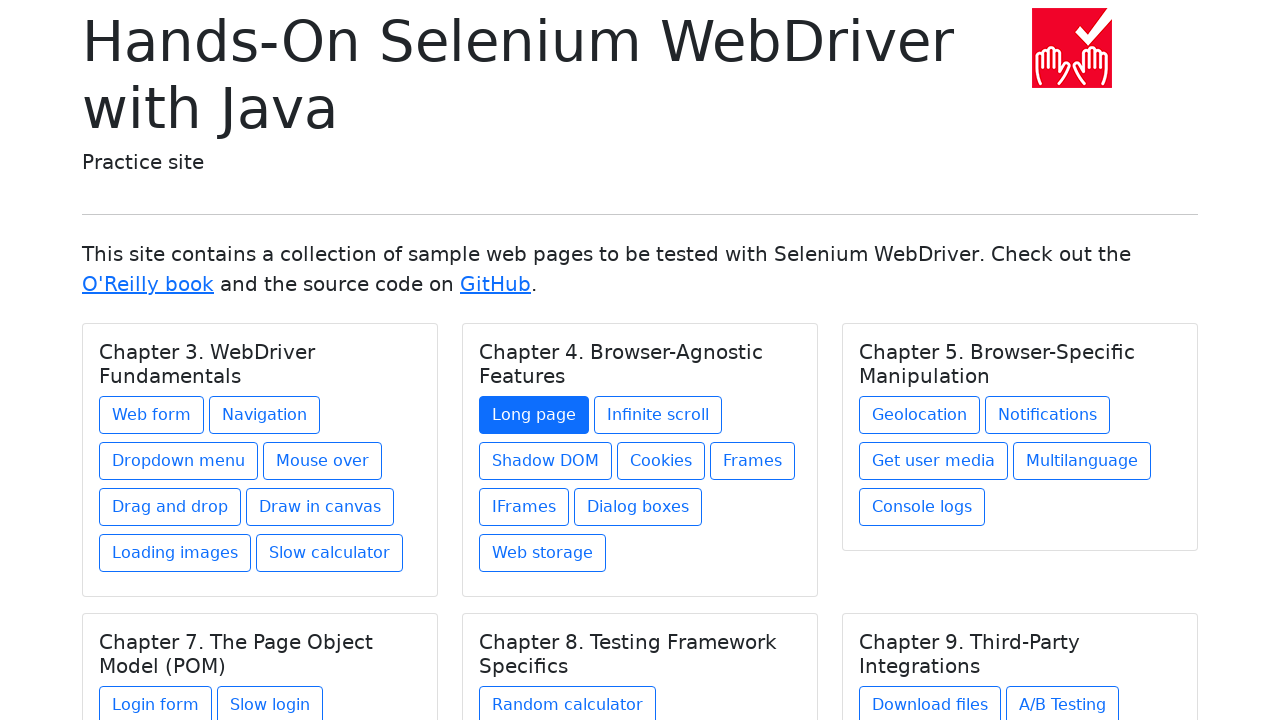

Clicked link: Infinite scroll at (658, 415) on h5.card-title >> nth=1 >> .. >> a >> nth=1
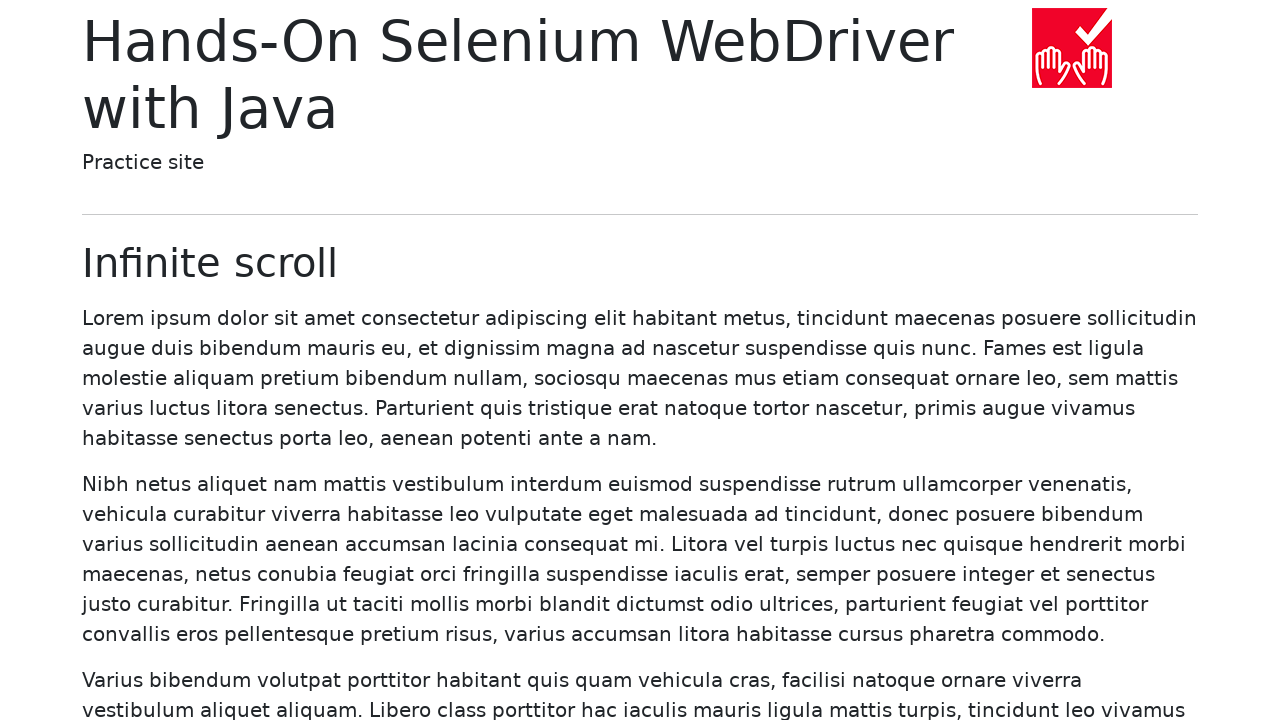

Waited 2 seconds for page to load
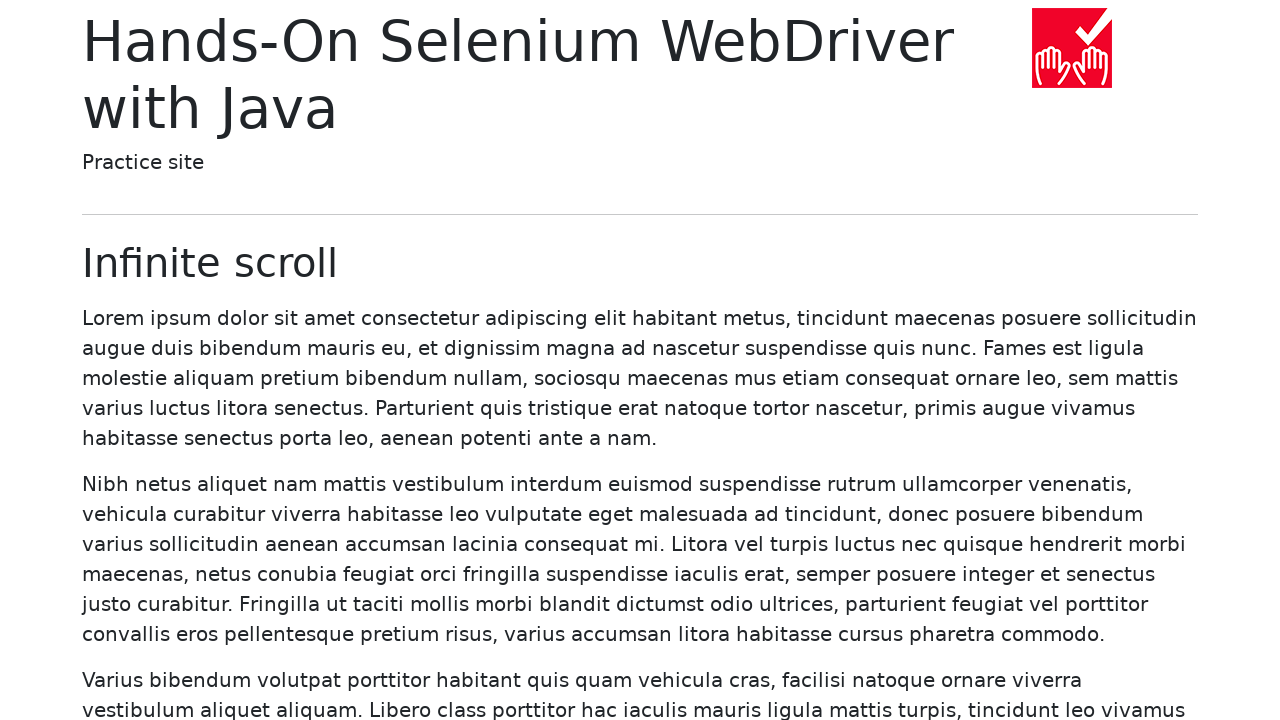

Navigated back to home page
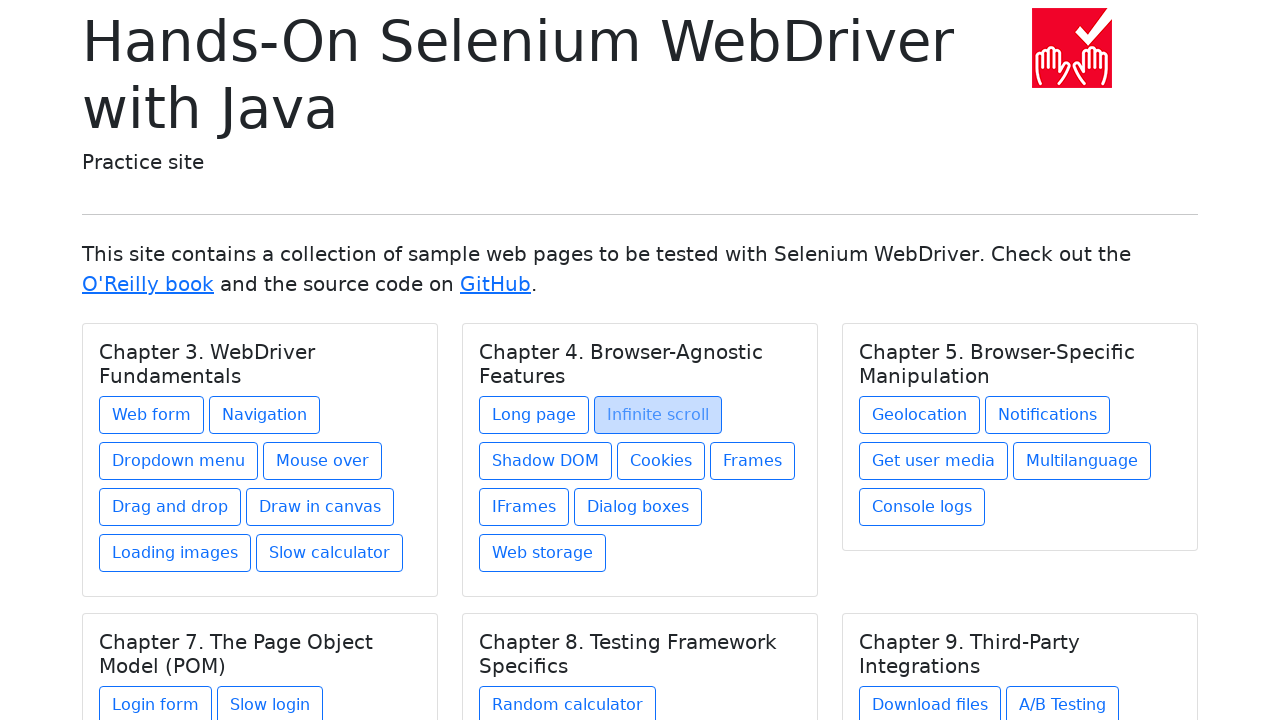

Selected link at index 2 in chapter 1
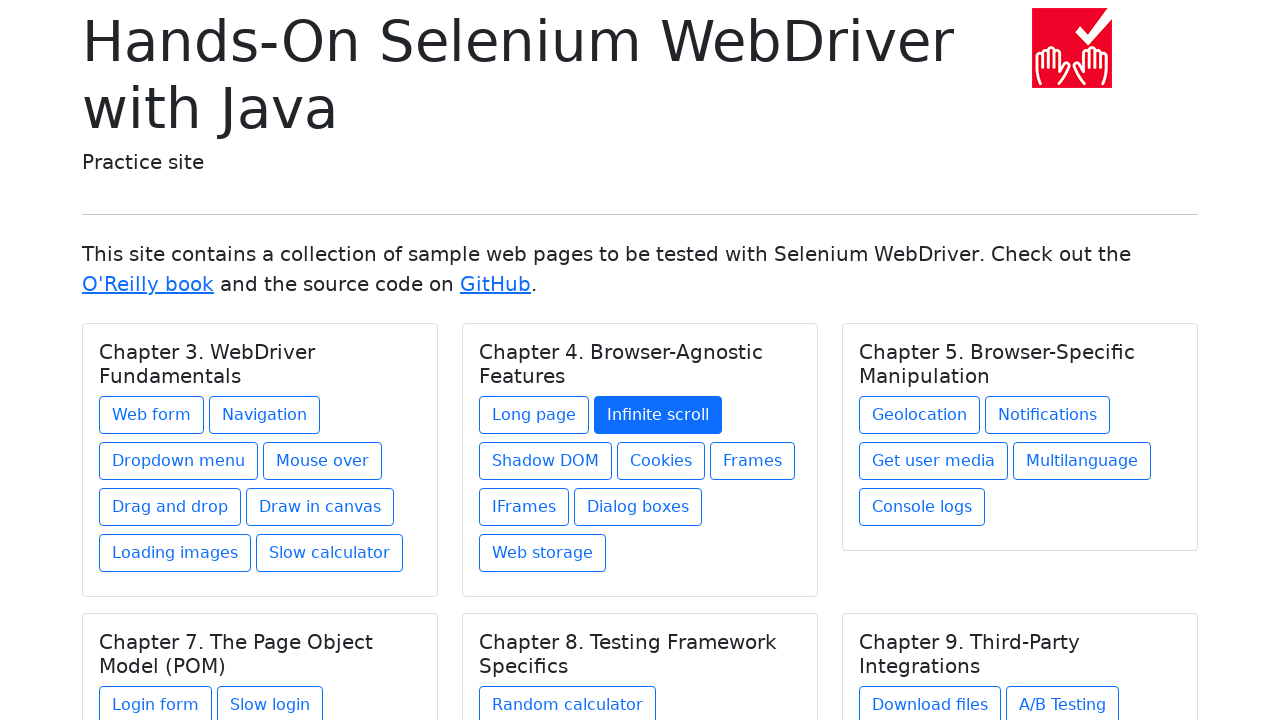

Retrieved link text: Shadow DOM
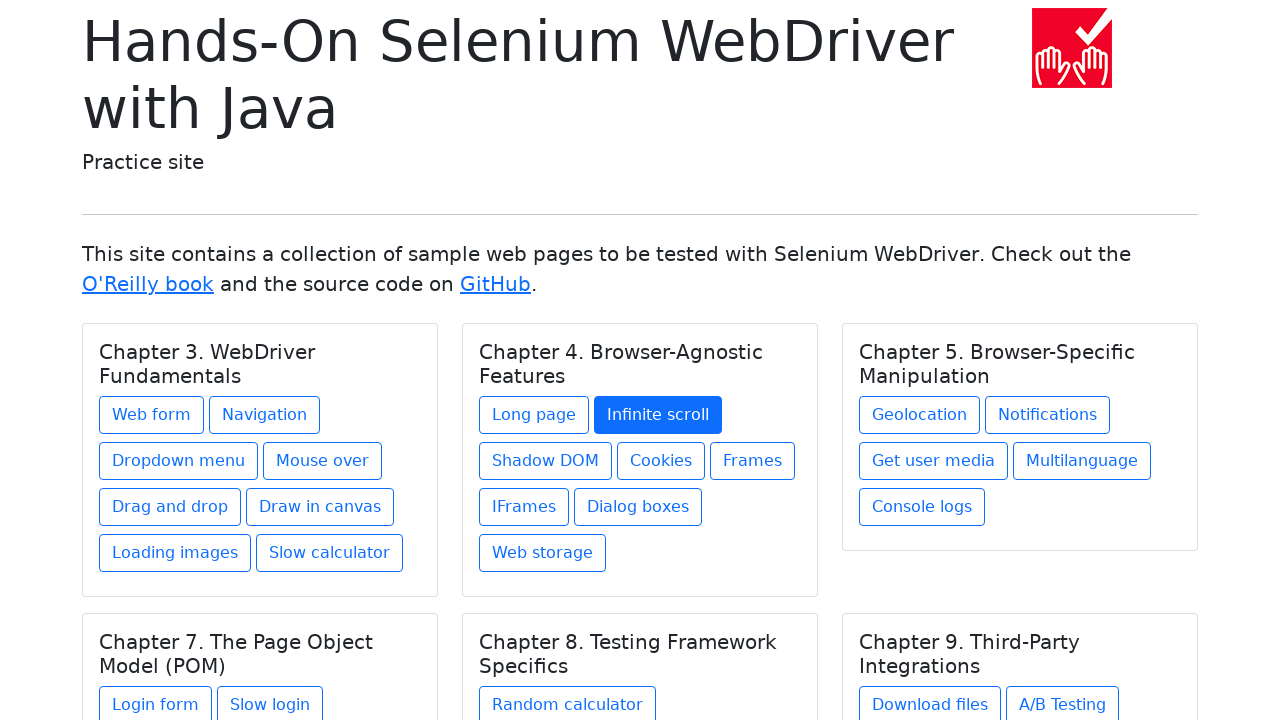

Clicked link: Shadow DOM at (546, 461) on h5.card-title >> nth=1 >> .. >> a >> nth=2
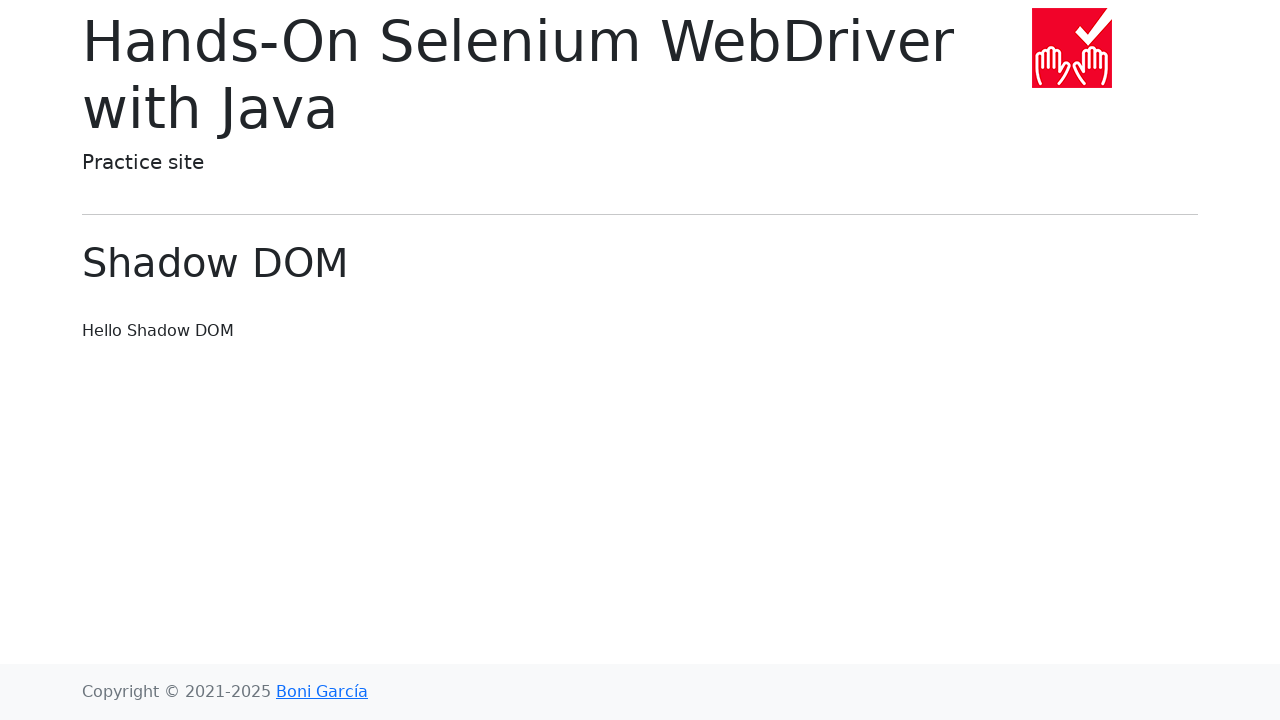

Waited 2 seconds for page to load
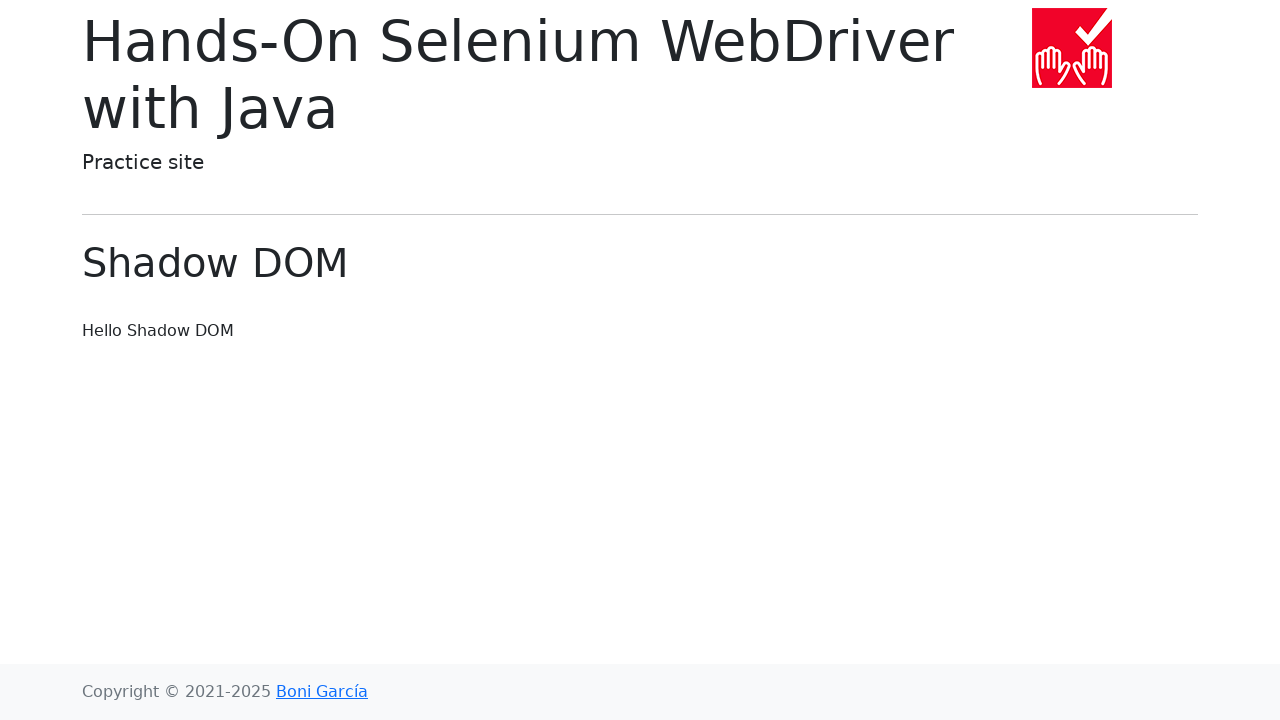

Navigated back to home page
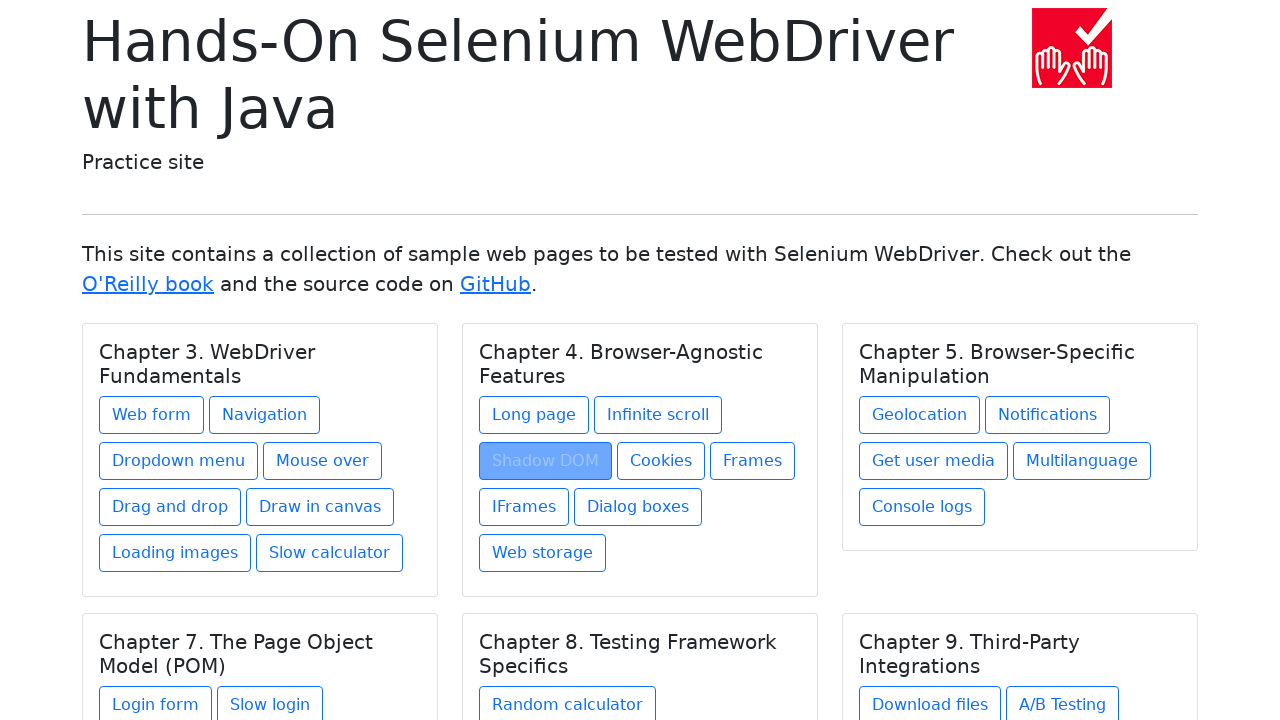

Selected link at index 3 in chapter 1
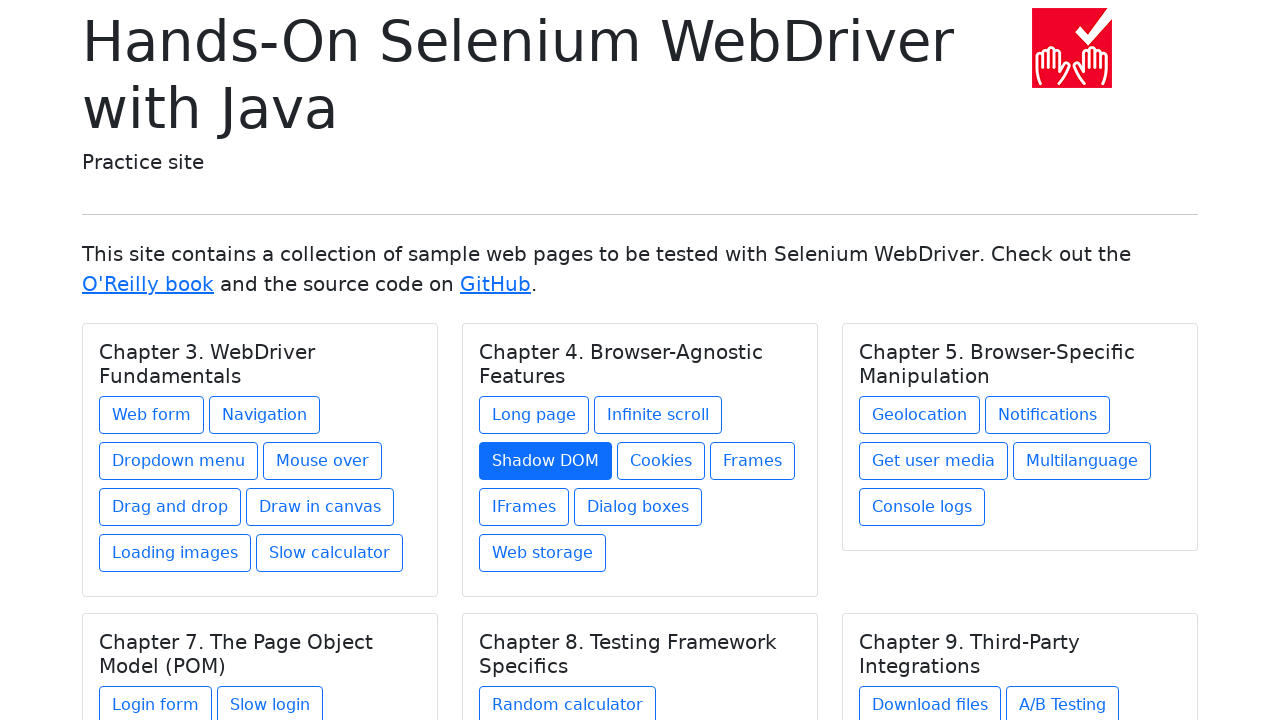

Retrieved link text: Cookies
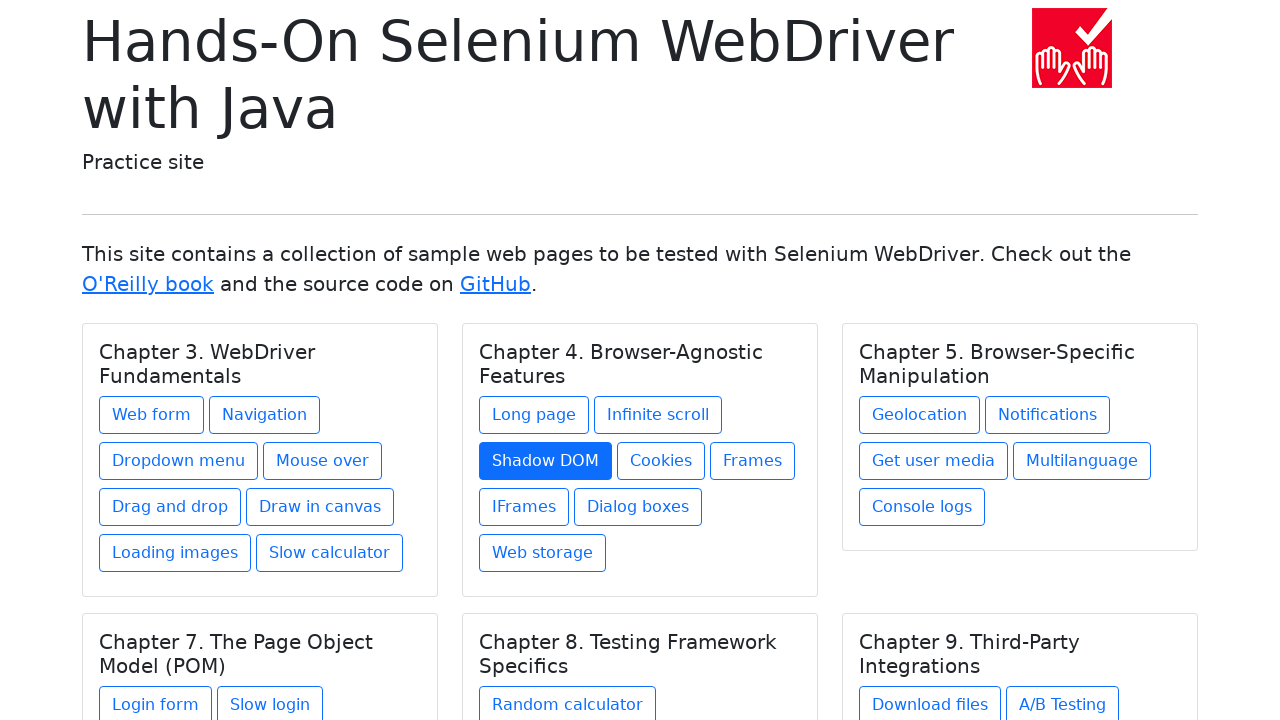

Clicked link: Cookies at (661, 461) on h5.card-title >> nth=1 >> .. >> a >> nth=3
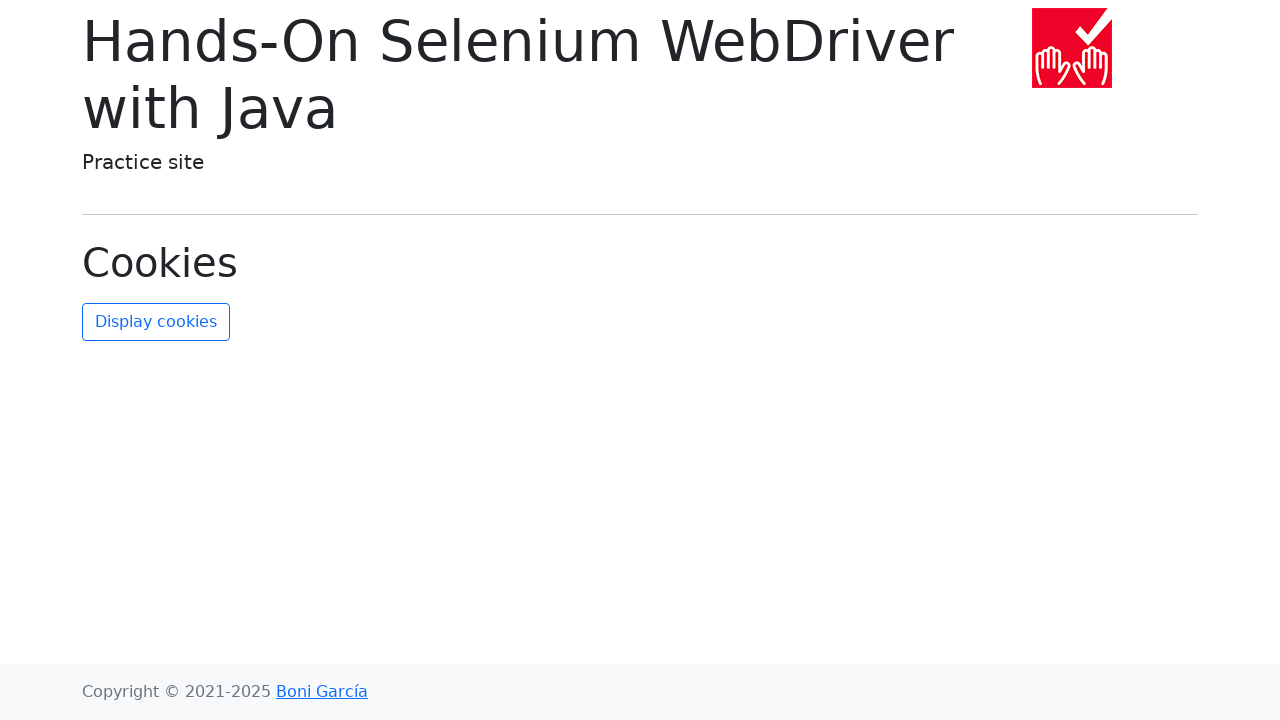

Waited 2 seconds for page to load
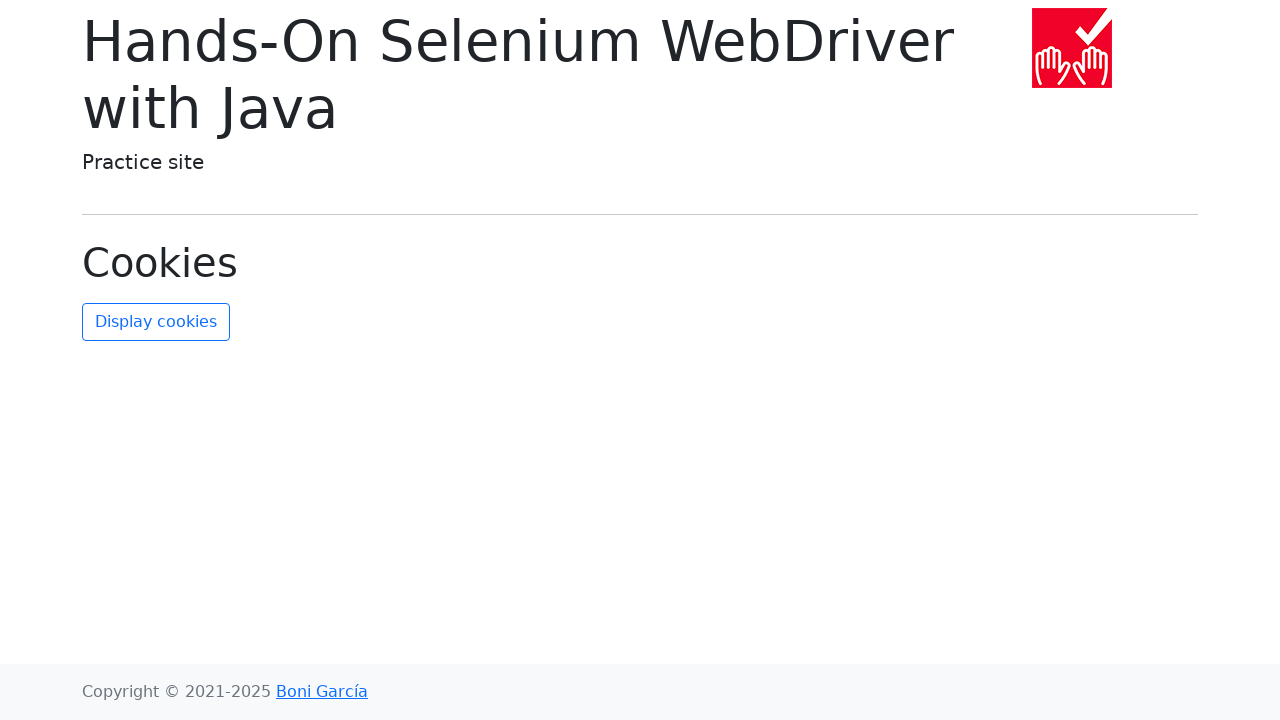

Navigated back to home page
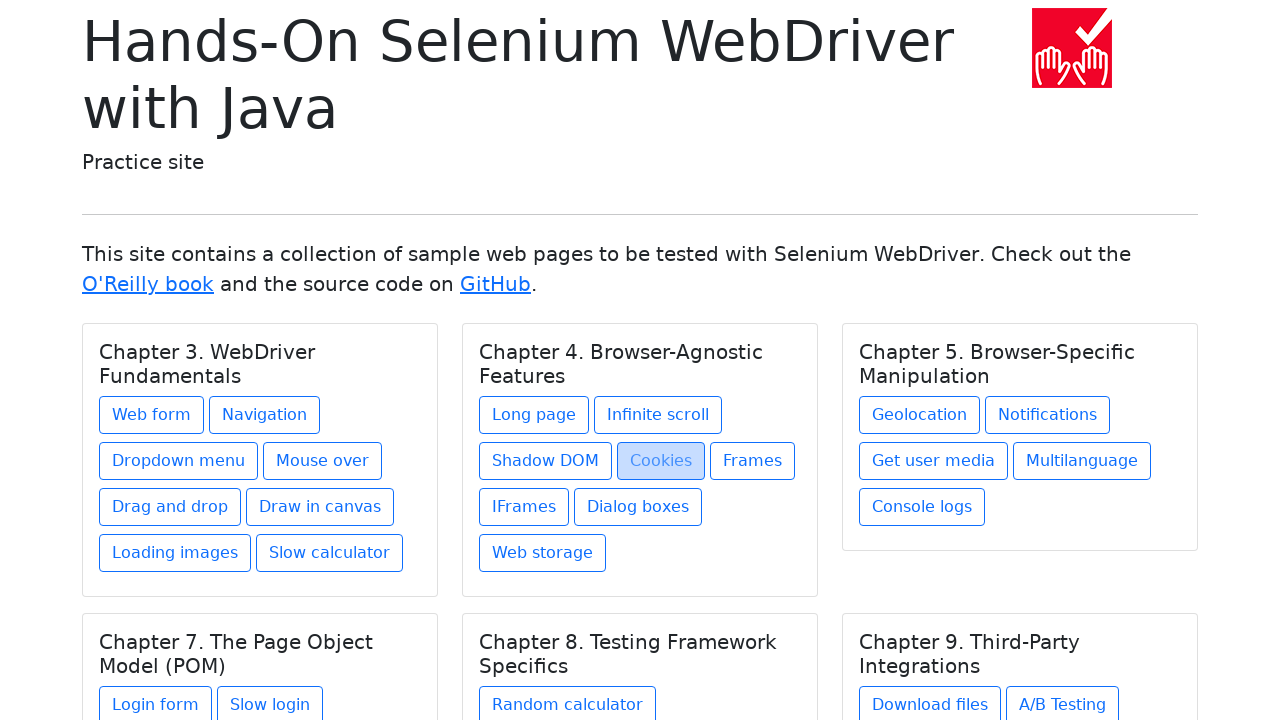

Selected link at index 4 in chapter 1
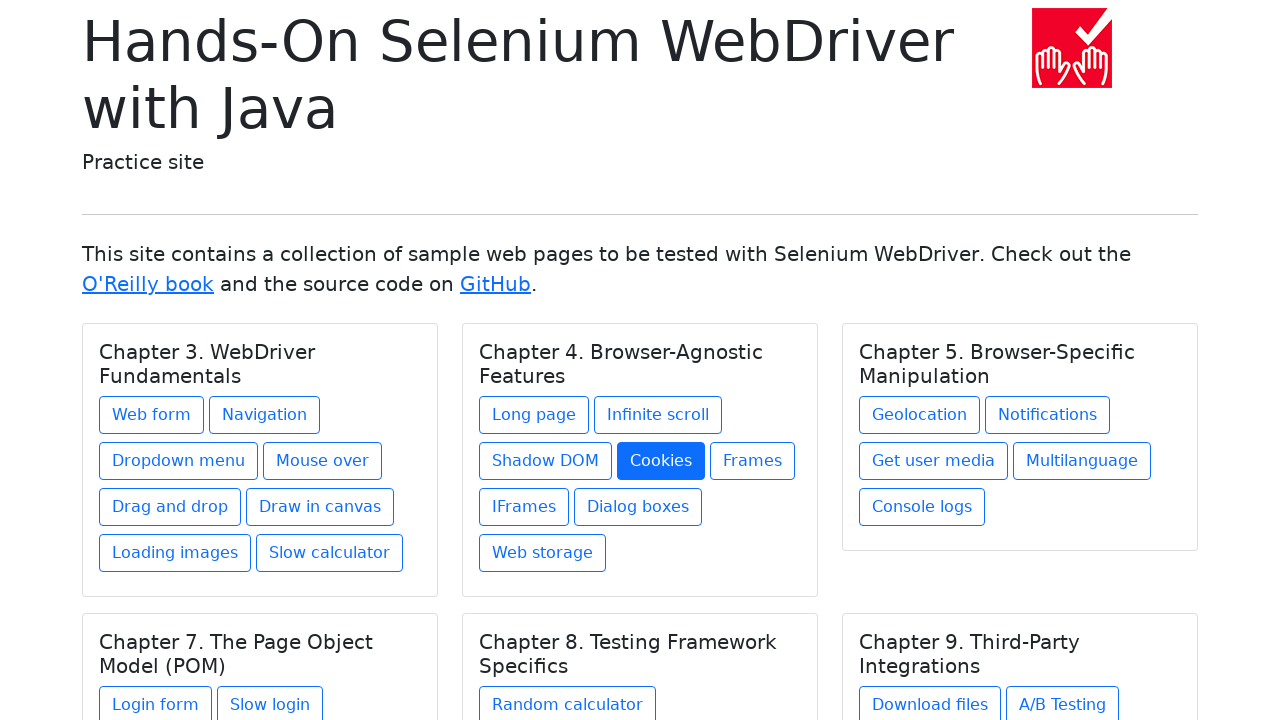

Retrieved link text: Frames
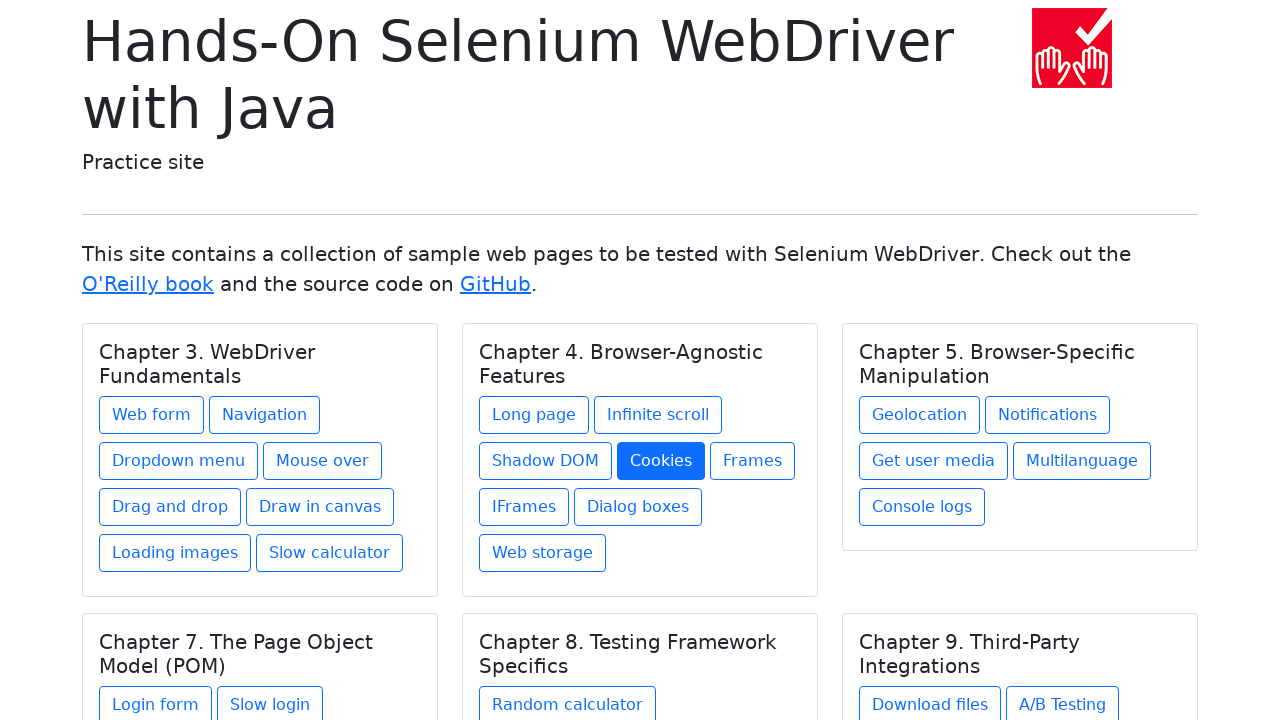

Clicked link: Frames at (752, 461) on h5.card-title >> nth=1 >> .. >> a >> nth=4
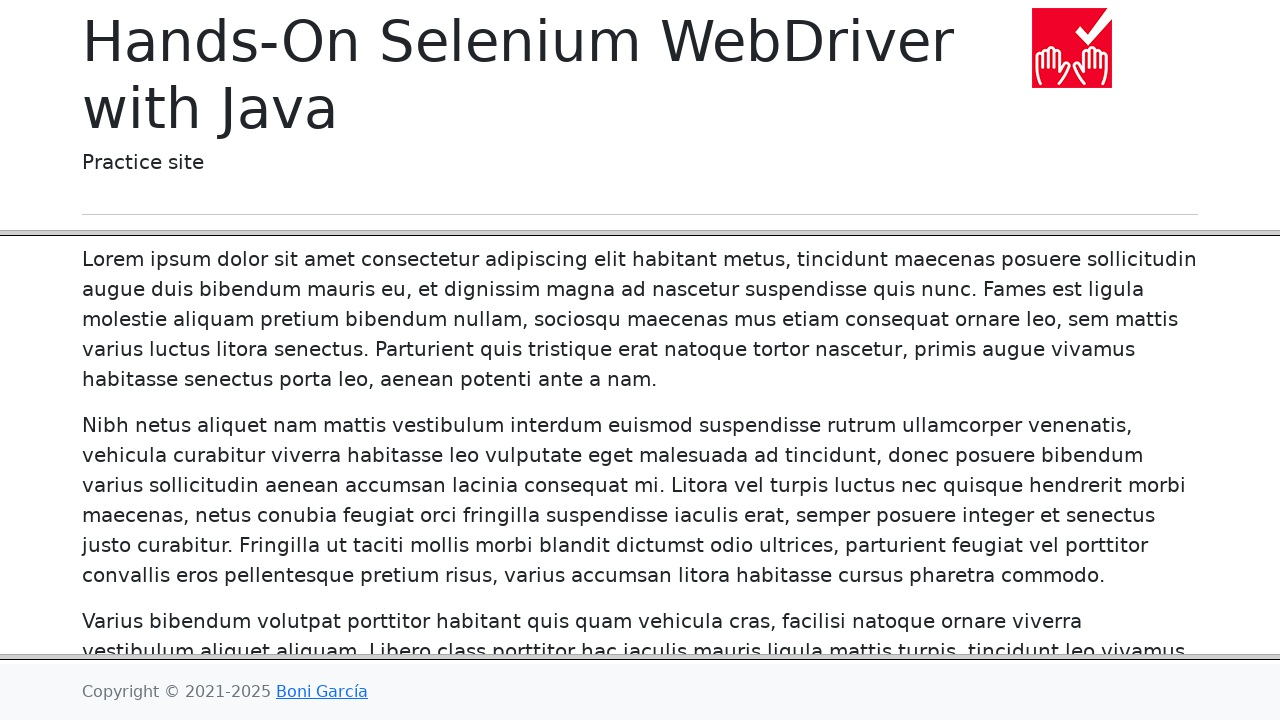

Waited 2 seconds for page to load
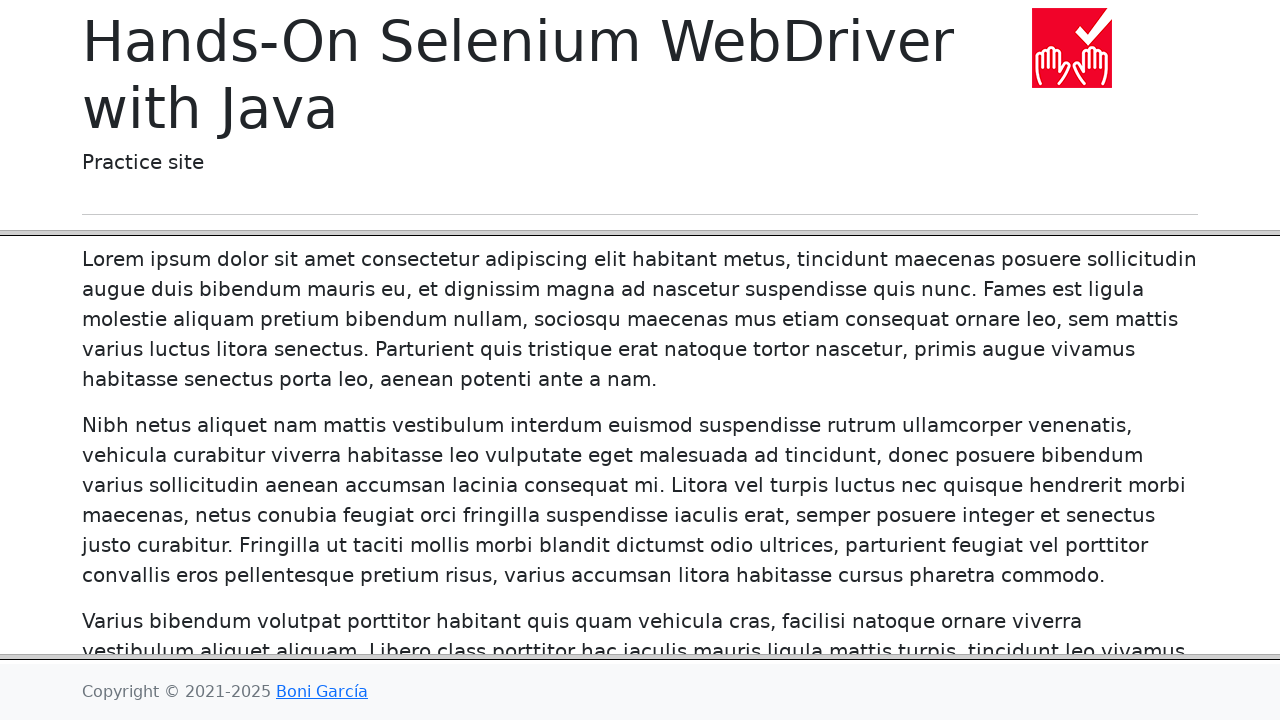

Navigated back to home page
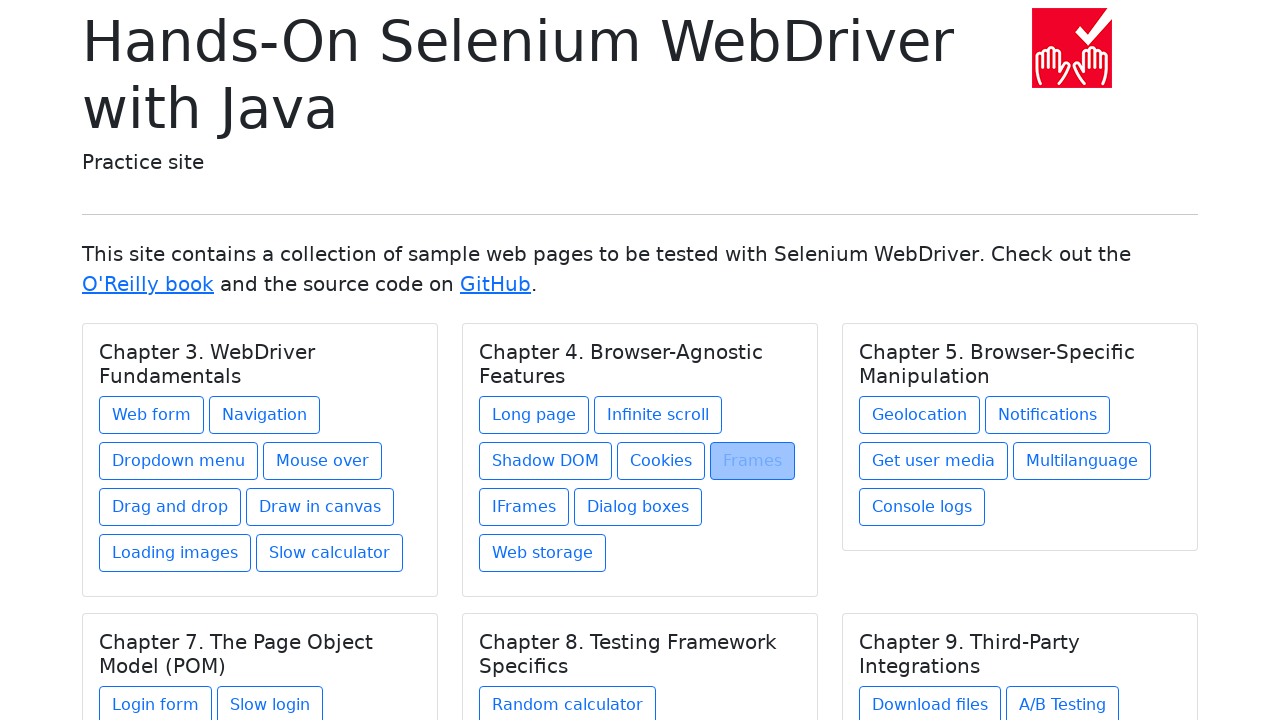

Selected link at index 5 in chapter 1
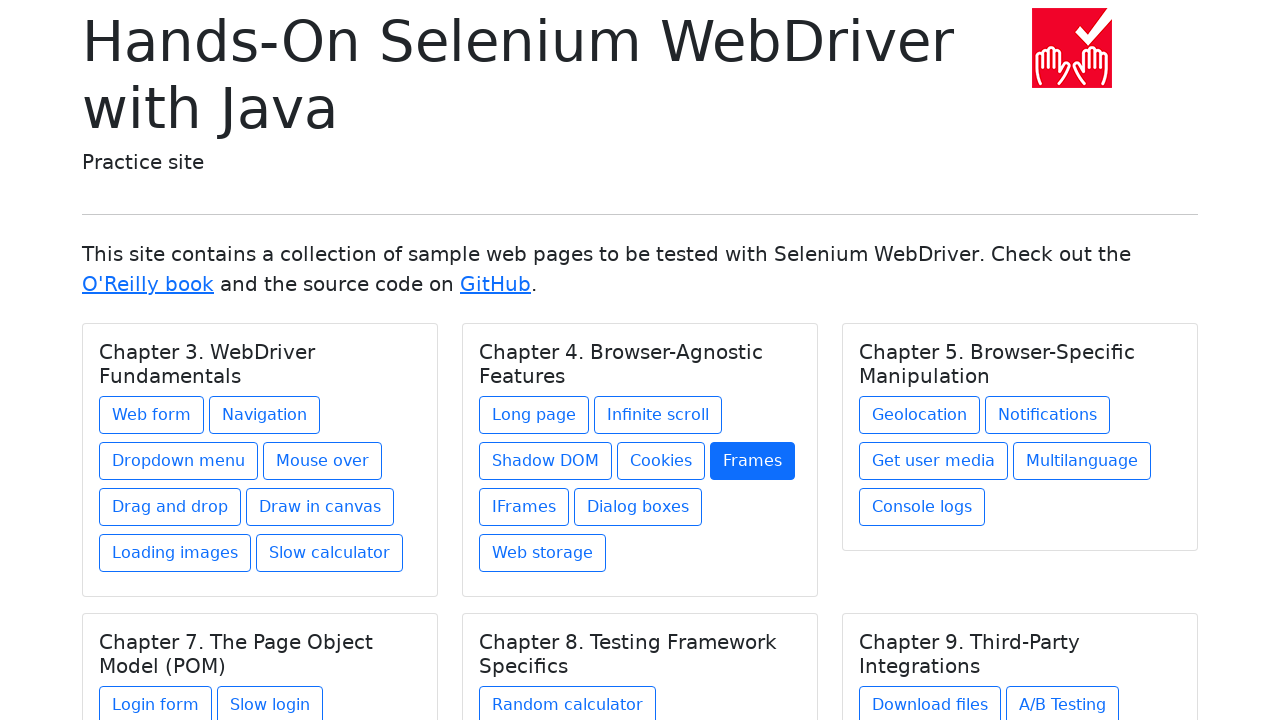

Retrieved link text: IFrames
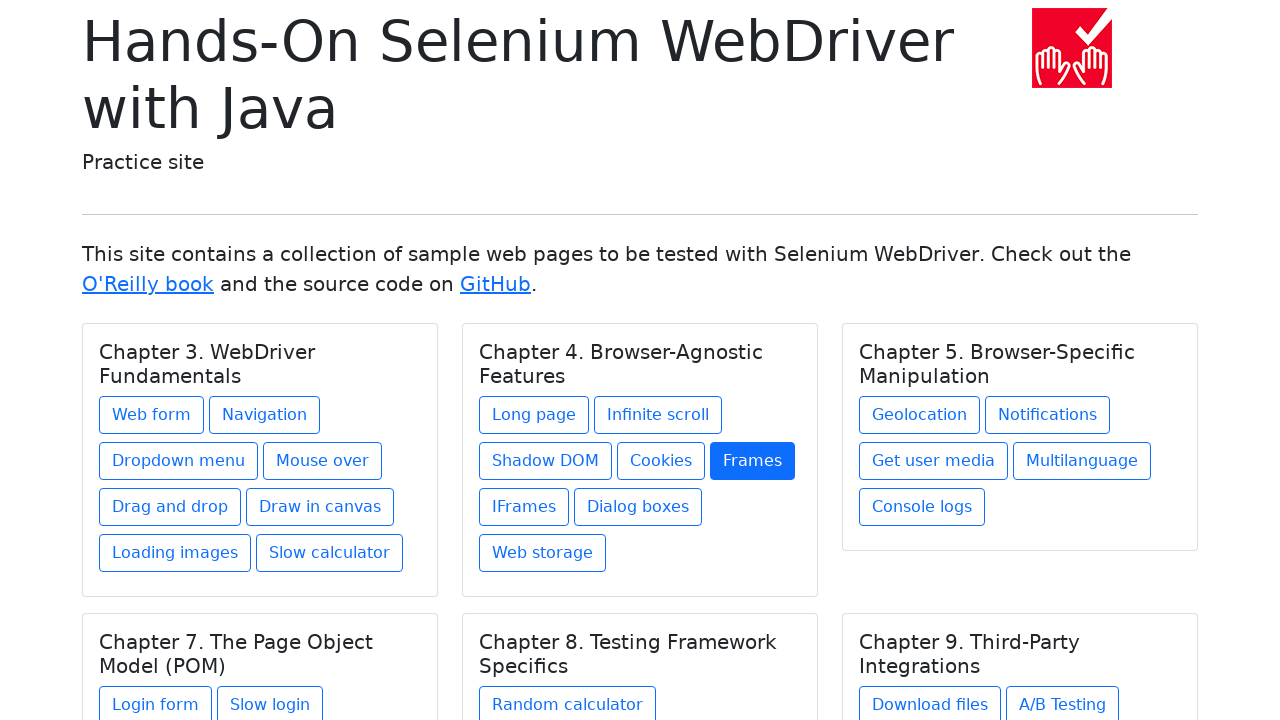

Clicked link: IFrames at (524, 507) on h5.card-title >> nth=1 >> .. >> a >> nth=5
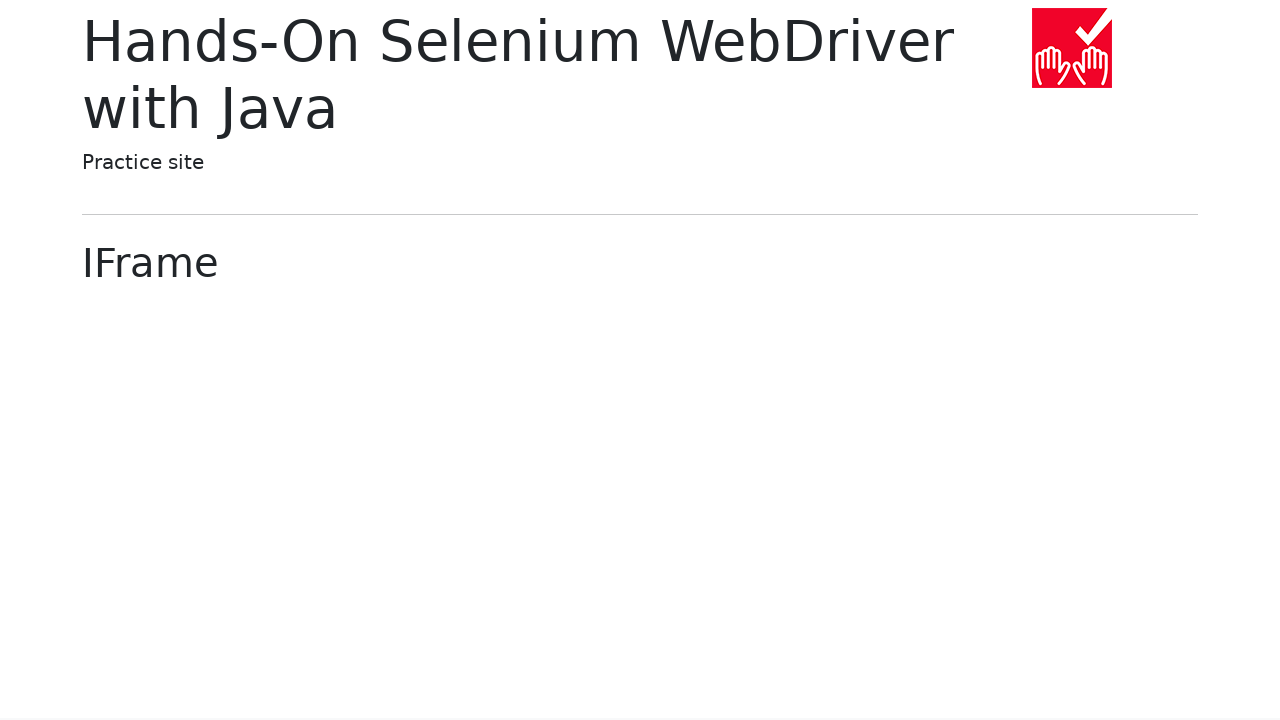

Waited 2 seconds for page to load
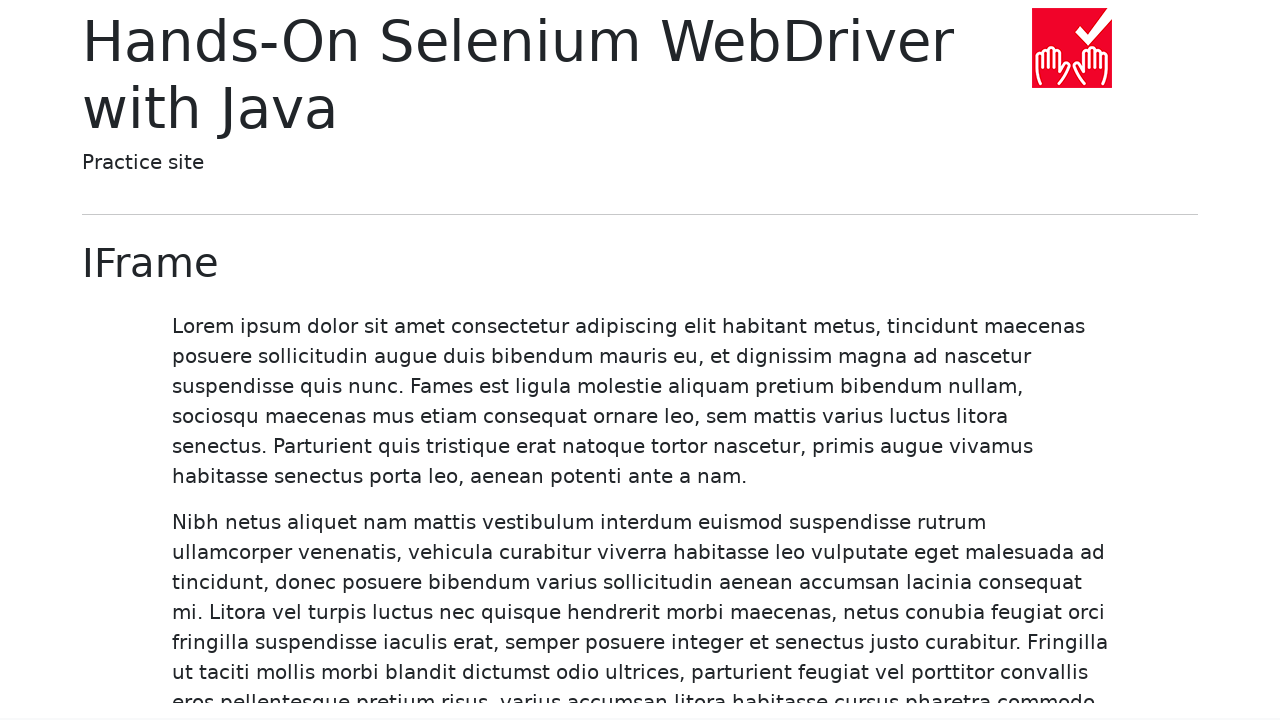

Navigated back to home page
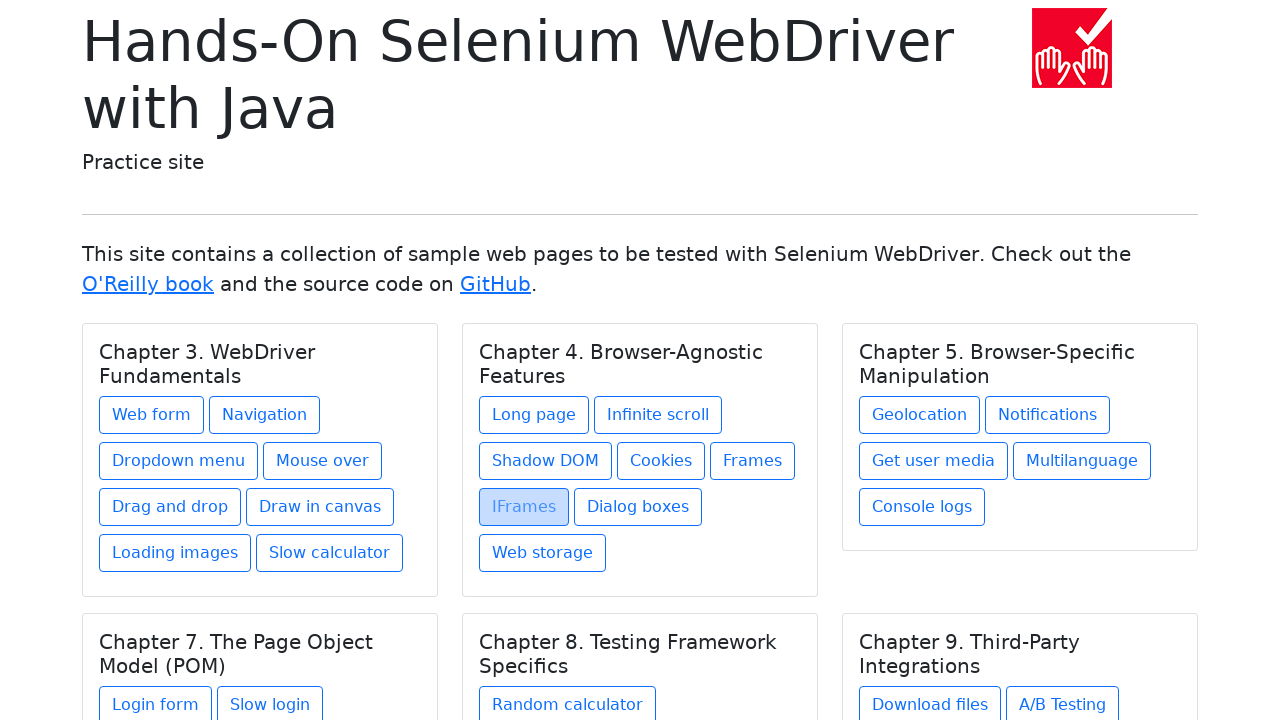

Selected link at index 6 in chapter 1
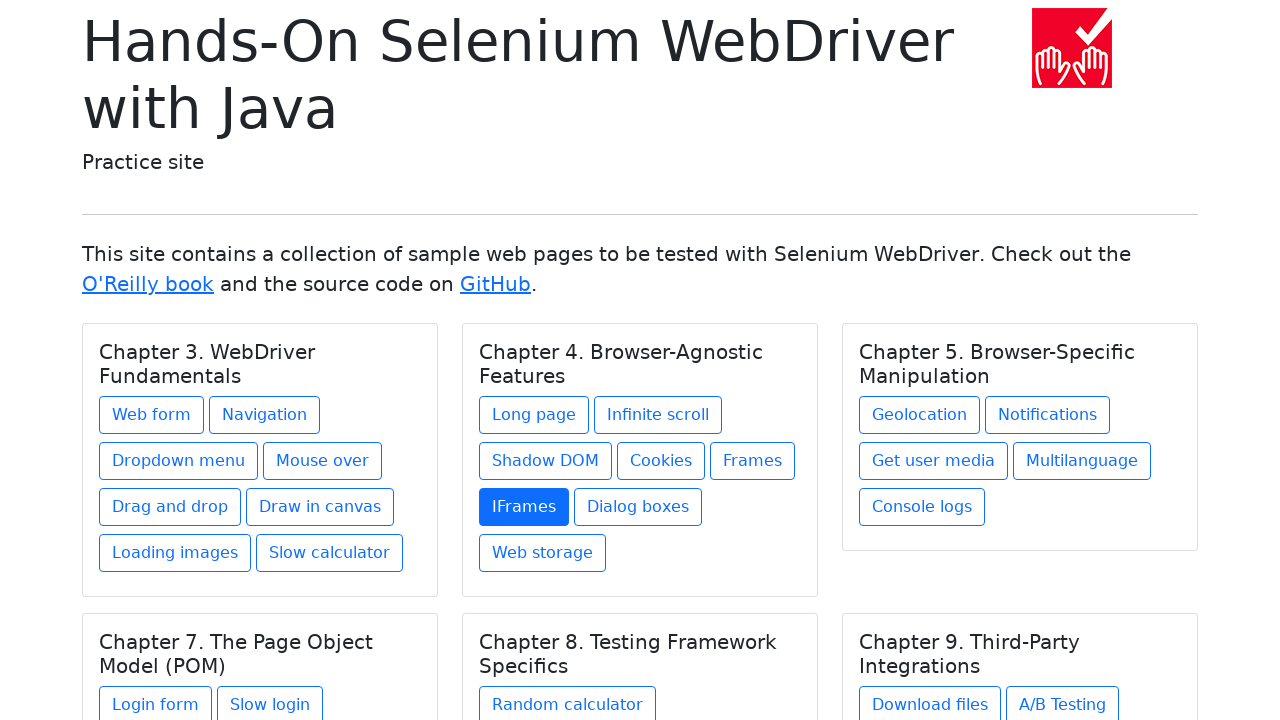

Retrieved link text: Dialog boxes
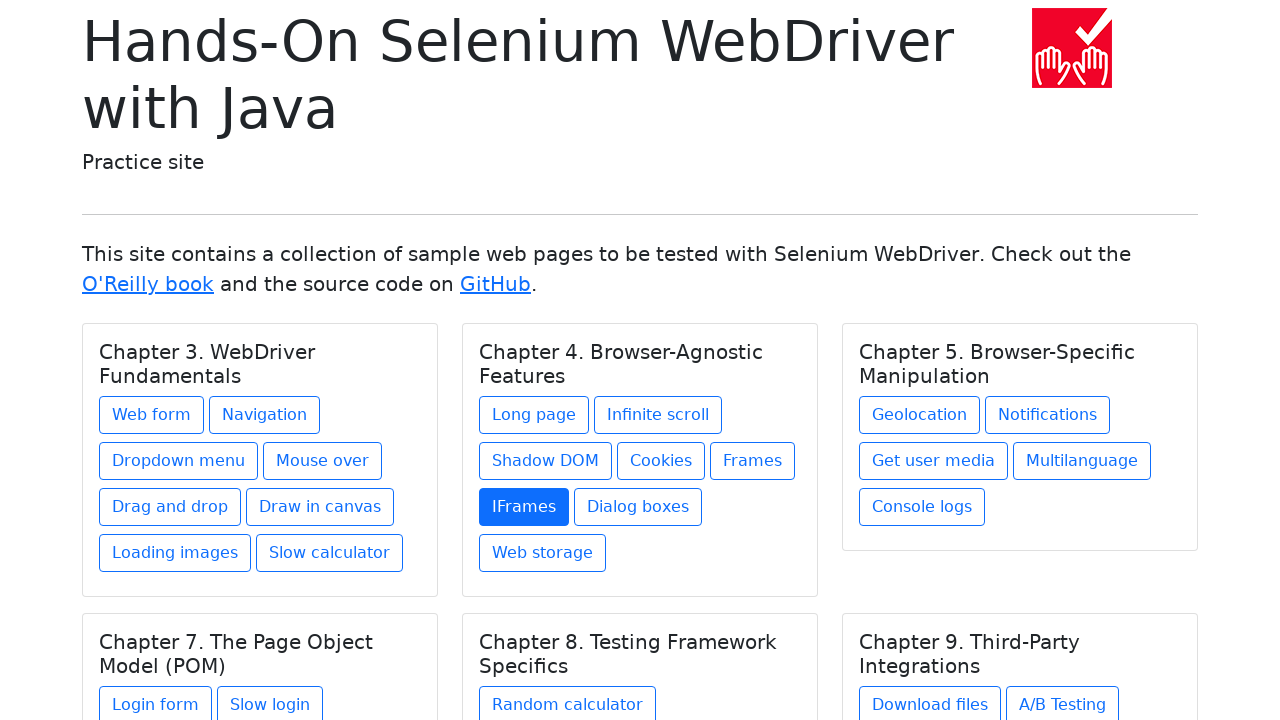

Clicked link: Dialog boxes at (638, 507) on h5.card-title >> nth=1 >> .. >> a >> nth=6
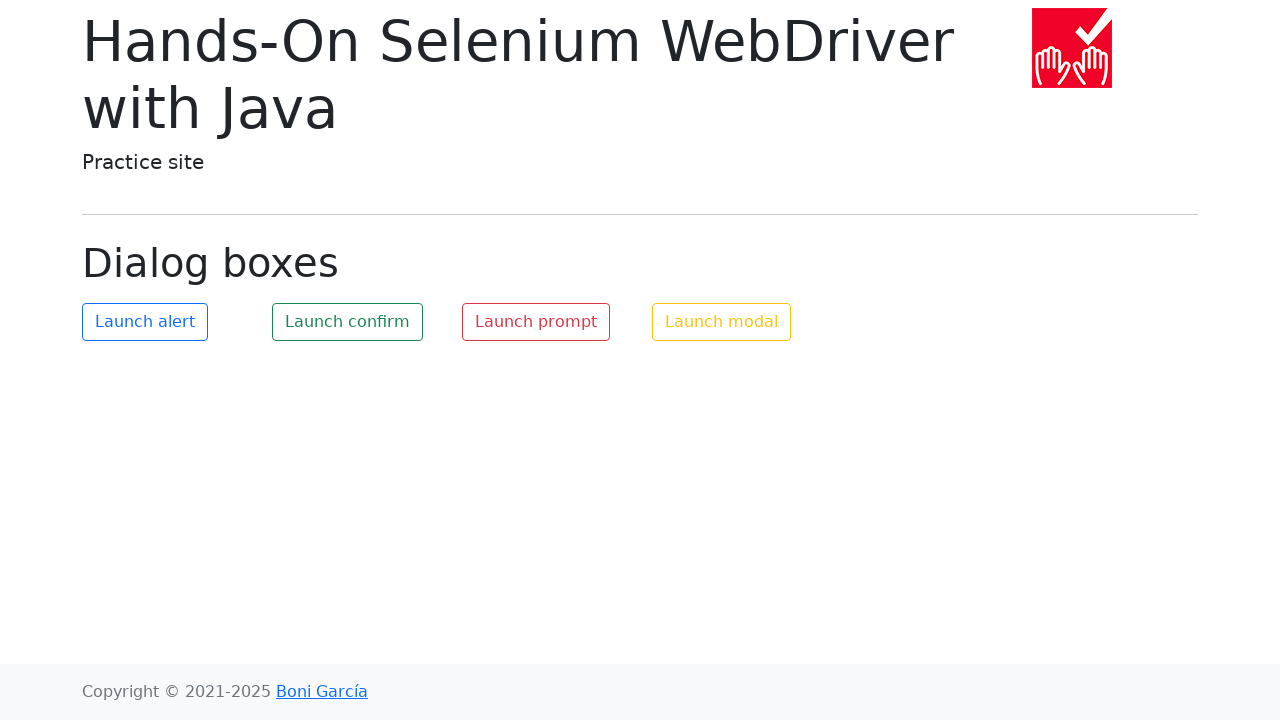

Waited 2 seconds for page to load
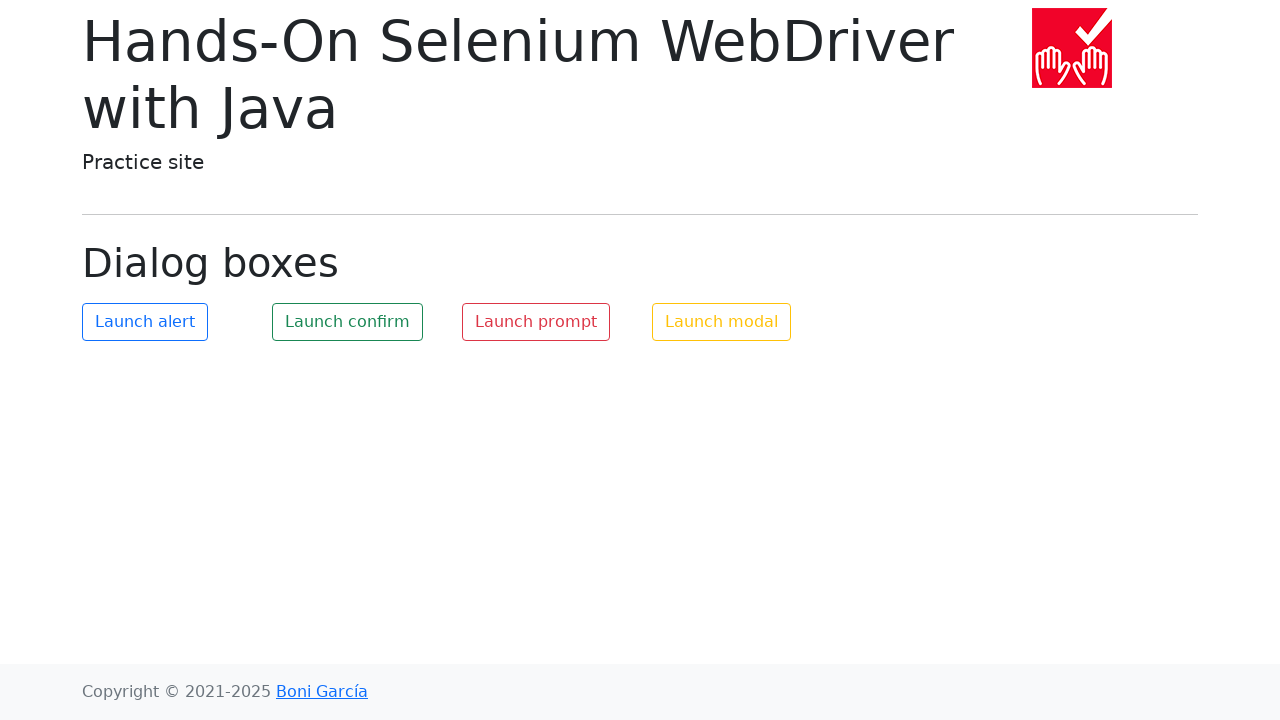

Navigated back to home page
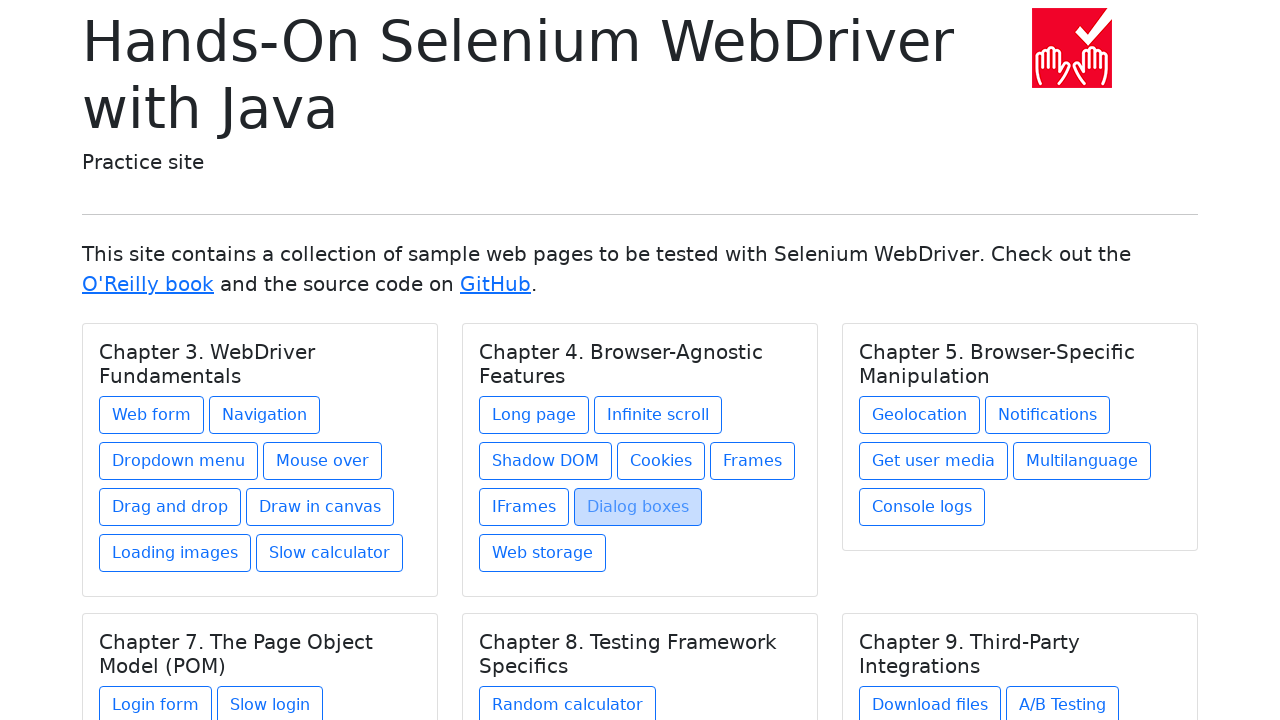

Selected link at index 7 in chapter 1
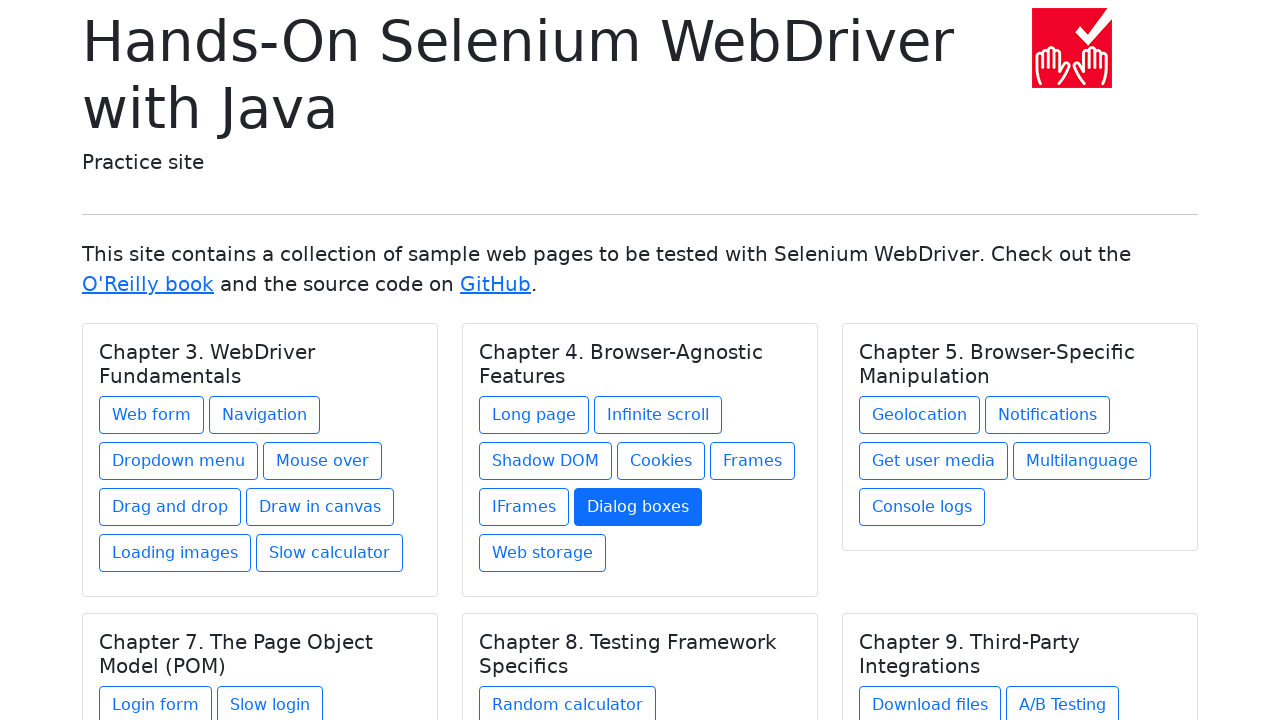

Retrieved link text: Web storage
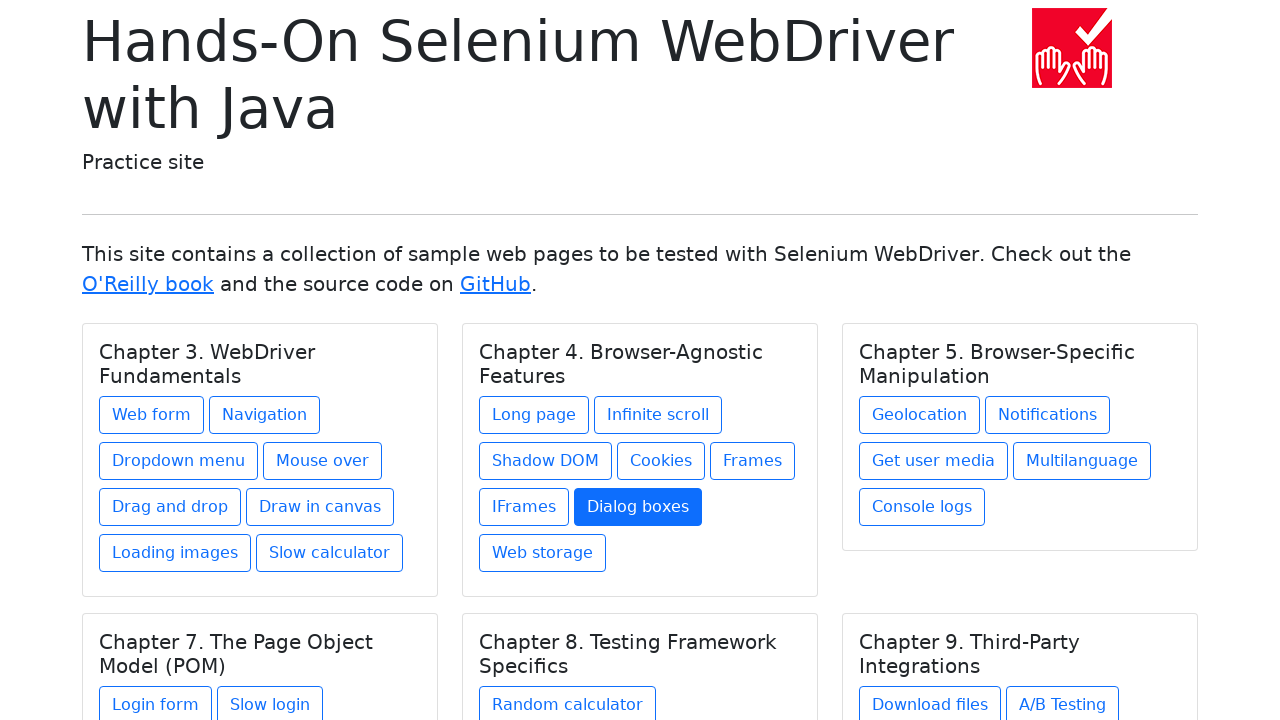

Clicked link: Web storage at (542, 553) on h5.card-title >> nth=1 >> .. >> a >> nth=7
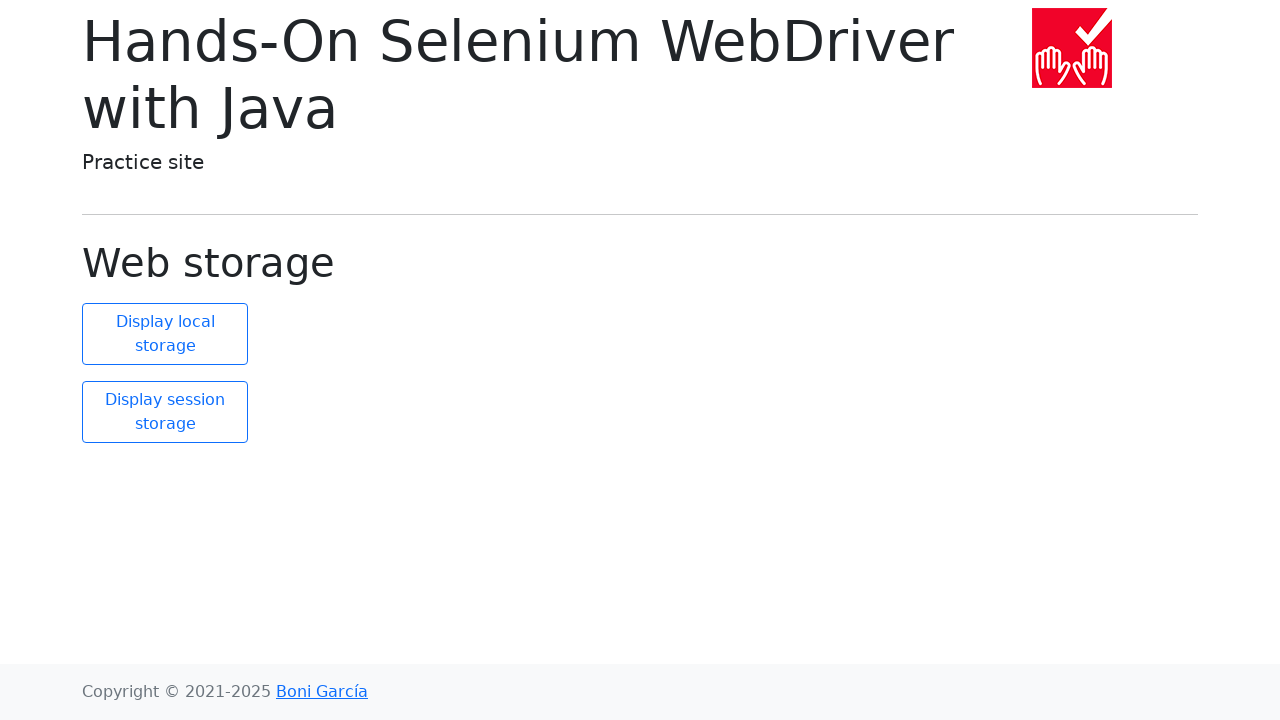

Waited 2 seconds for page to load
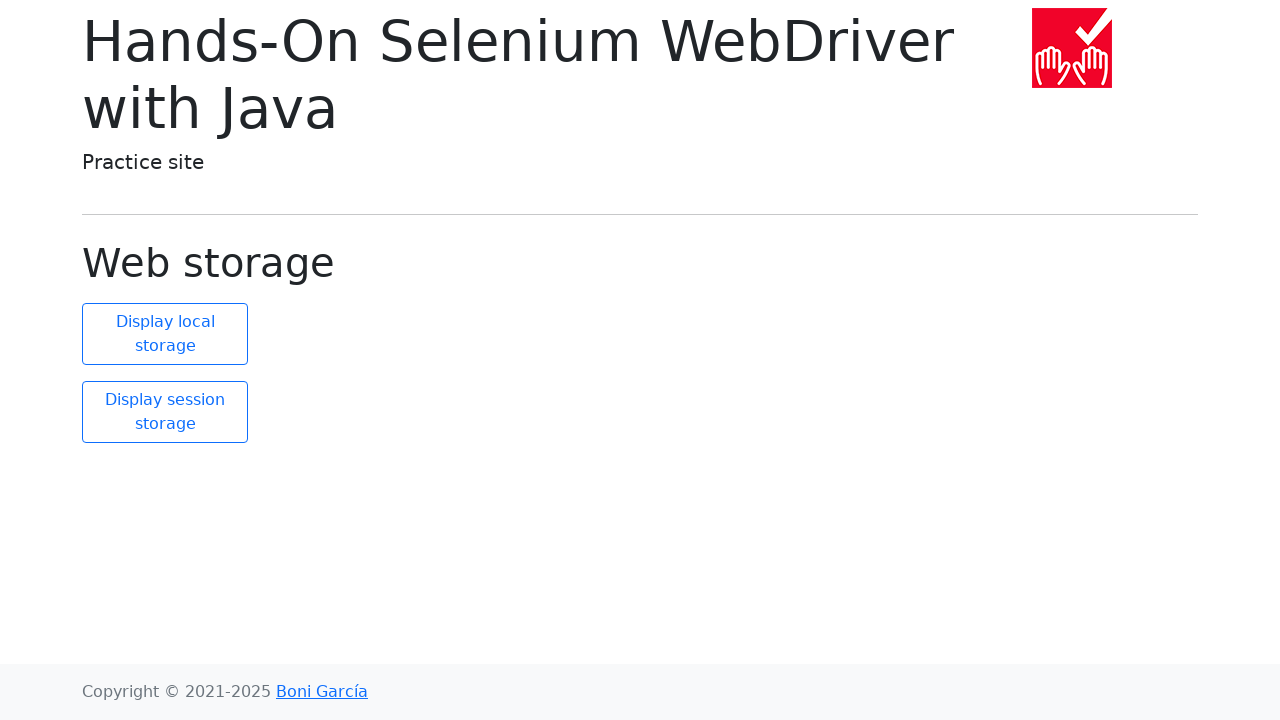

Navigated back to home page
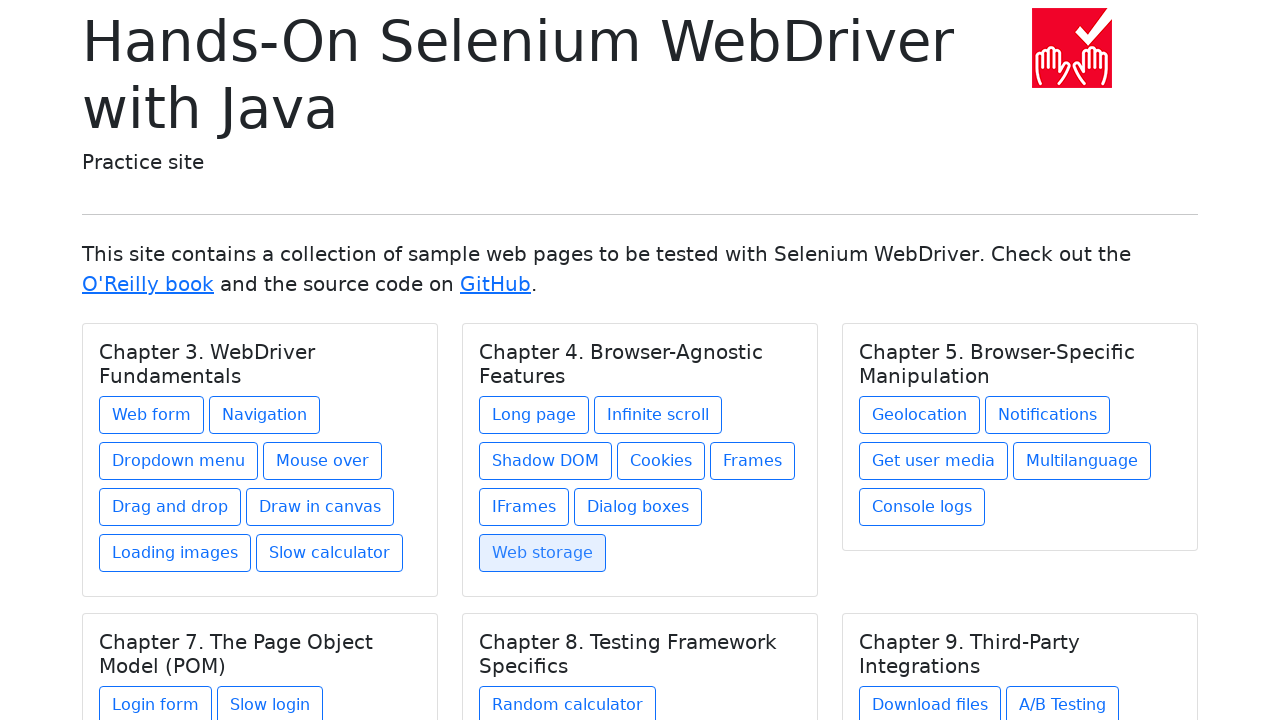

Selected chapter at index 2
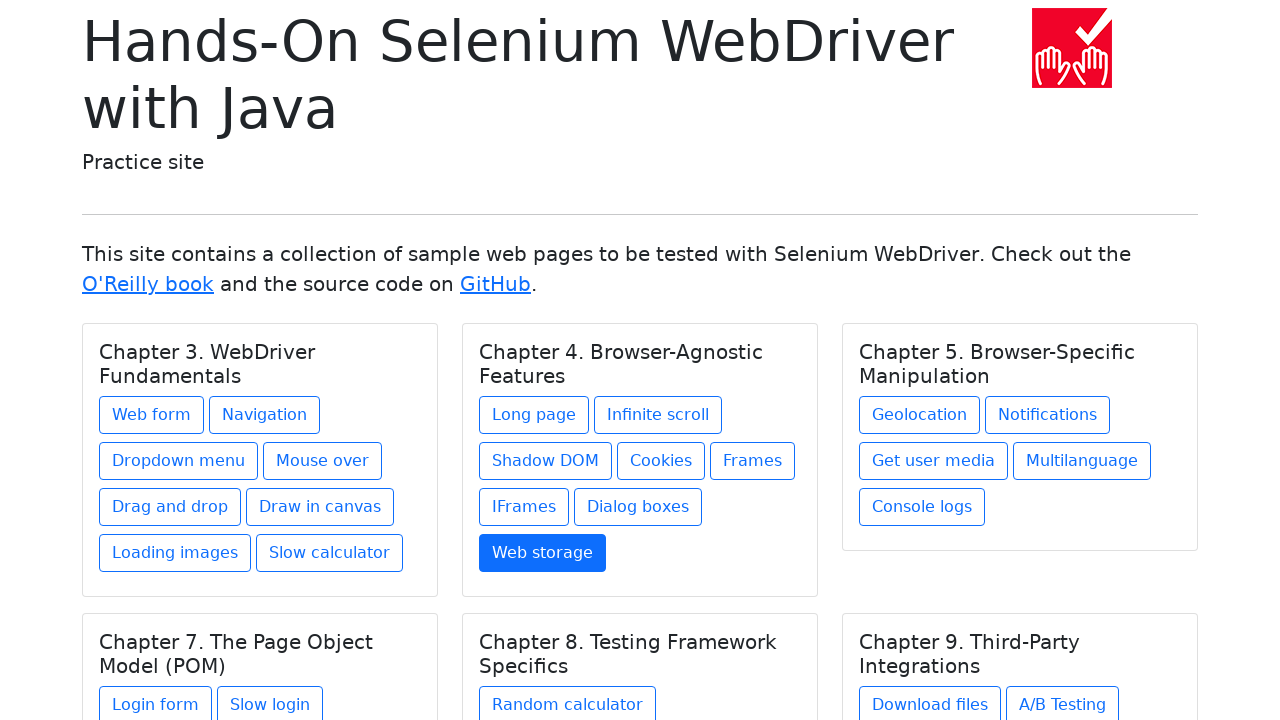

Retrieved chapter text: Chapter 5. Browser-Specific Manipulation
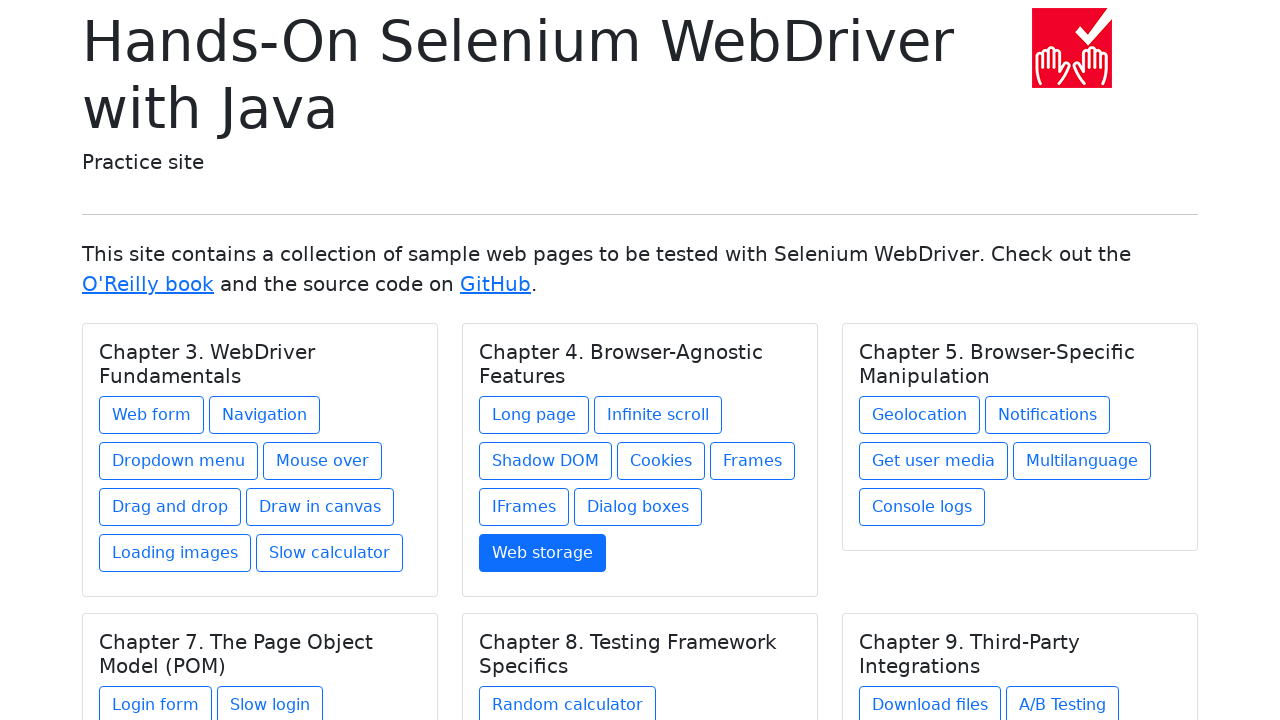

Found 5 links in chapter 2
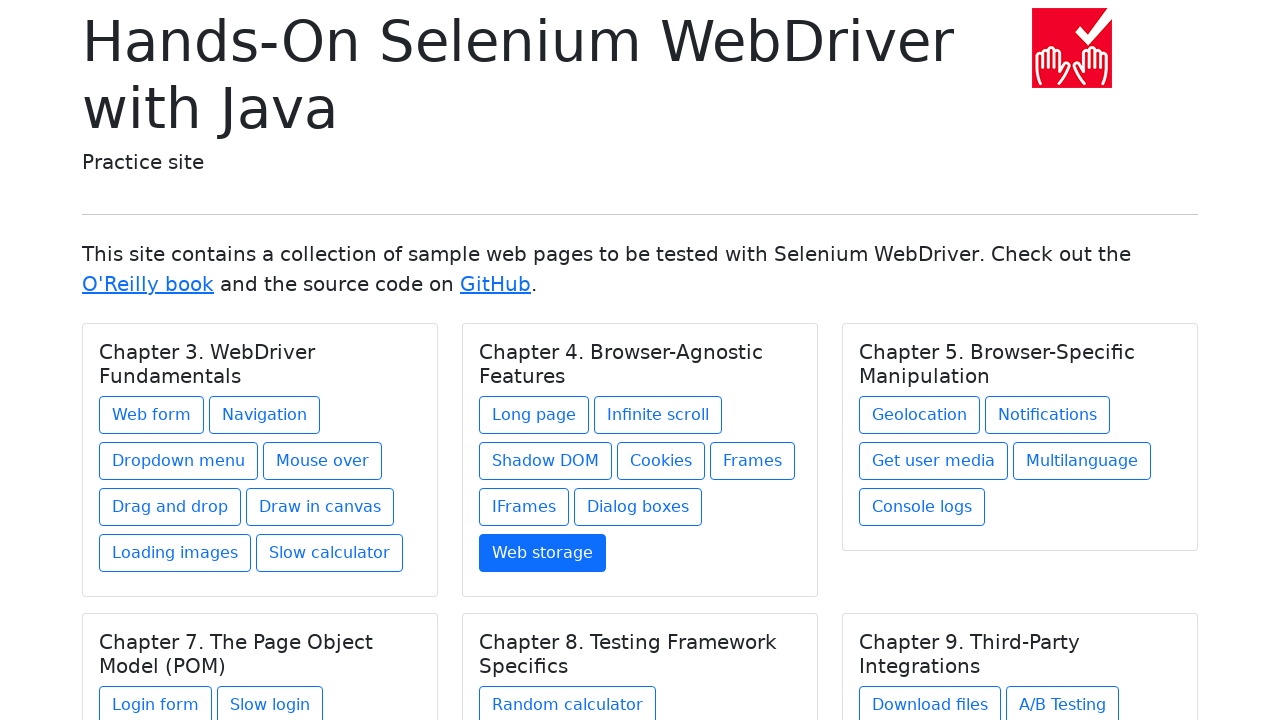

Selected link at index 0 in chapter 2
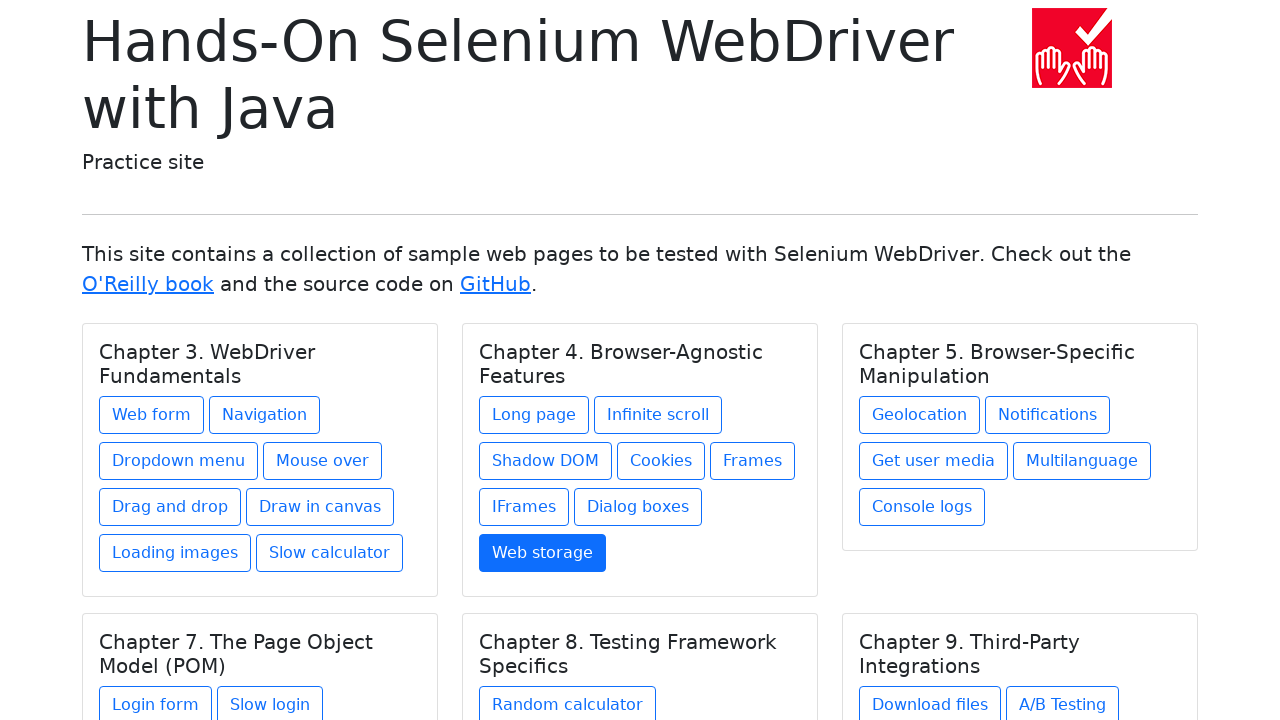

Retrieved link text: Geolocation
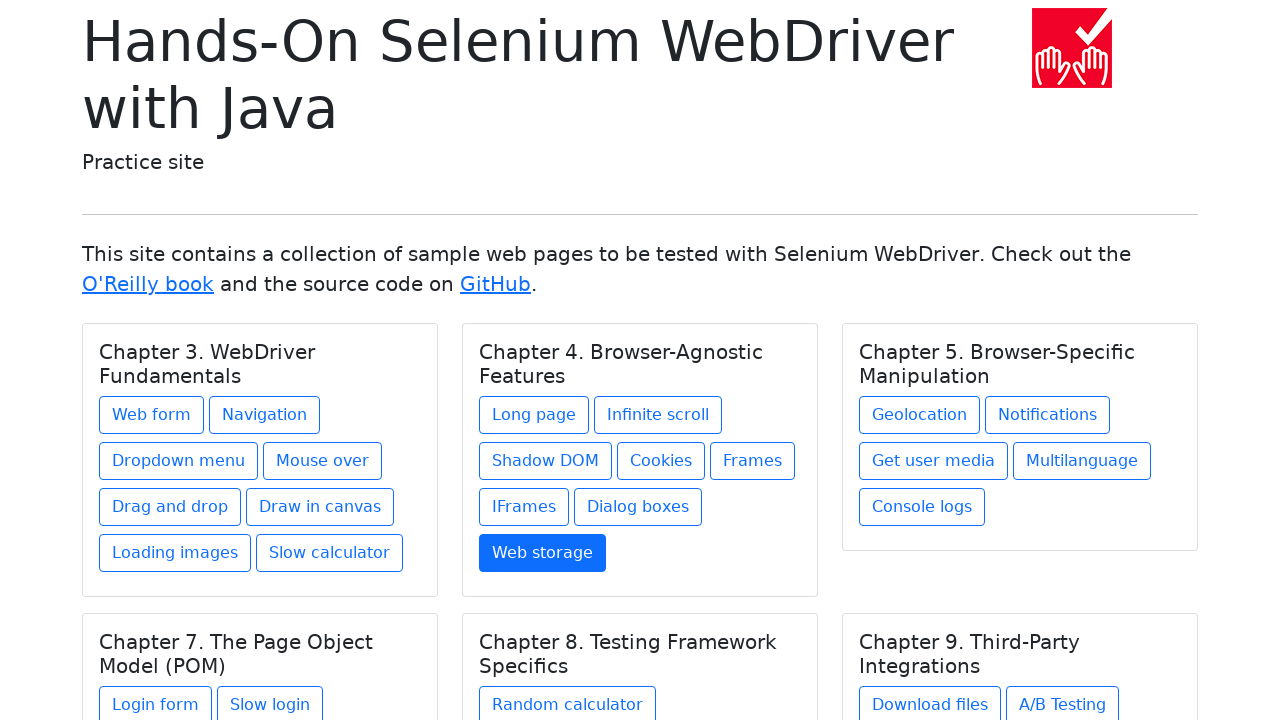

Clicked link: Geolocation at (920, 415) on h5.card-title >> nth=2 >> .. >> a >> nth=0
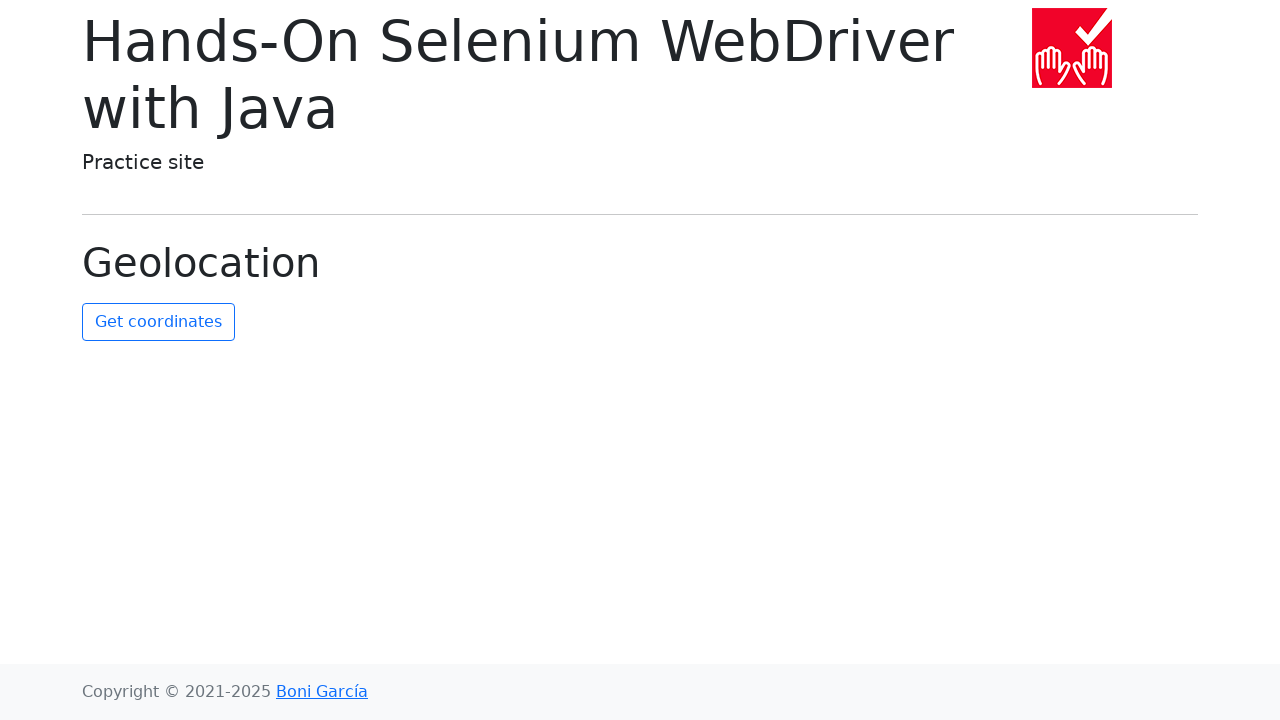

Waited 2 seconds for page to load
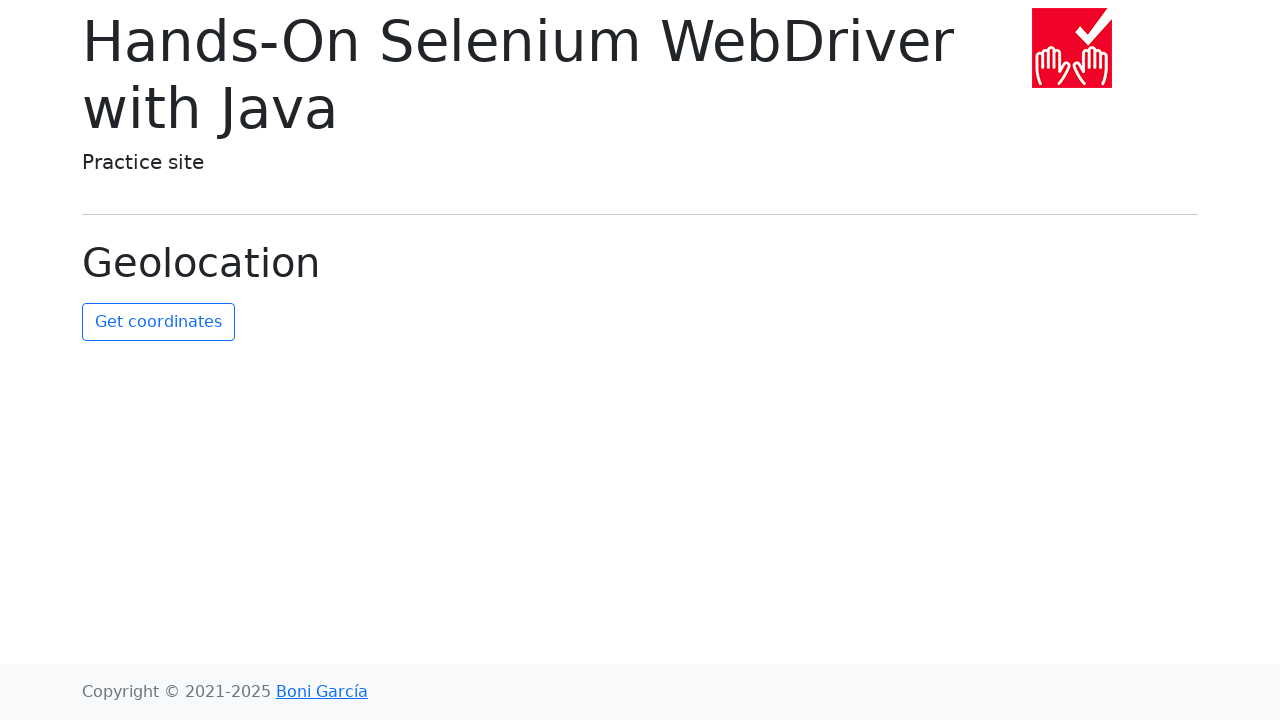

Navigated back to home page
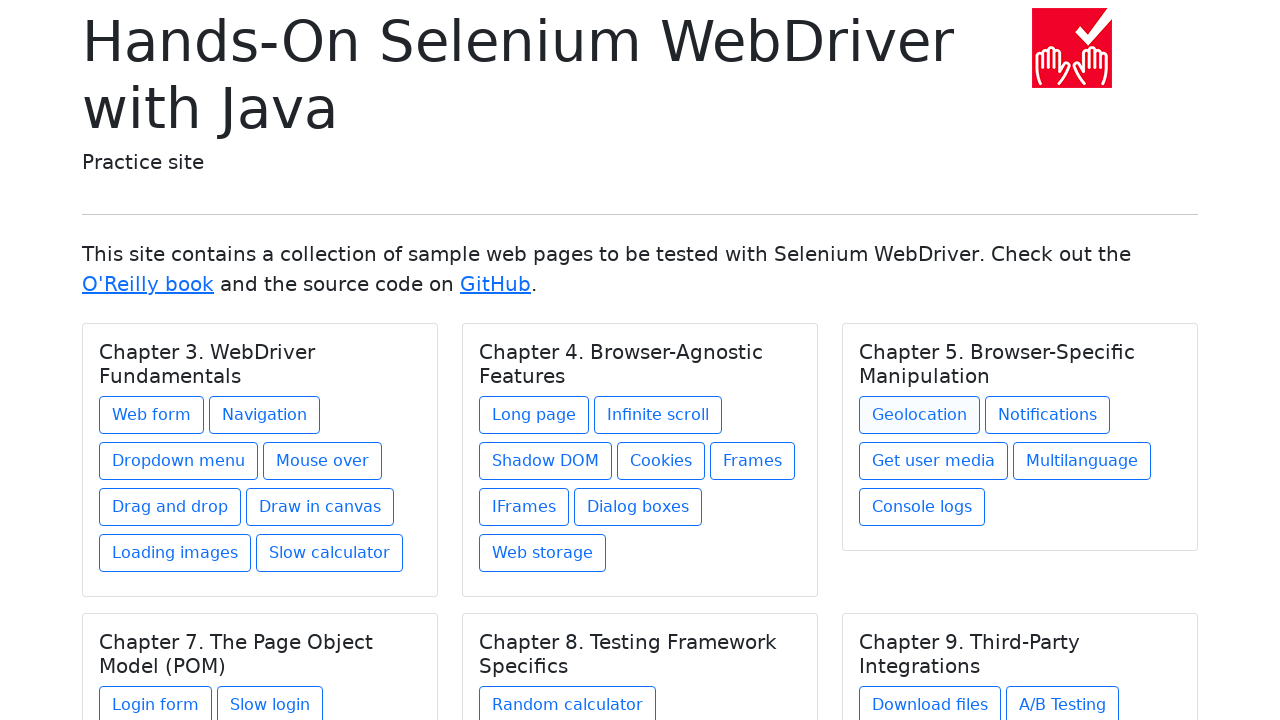

Selected link at index 1 in chapter 2
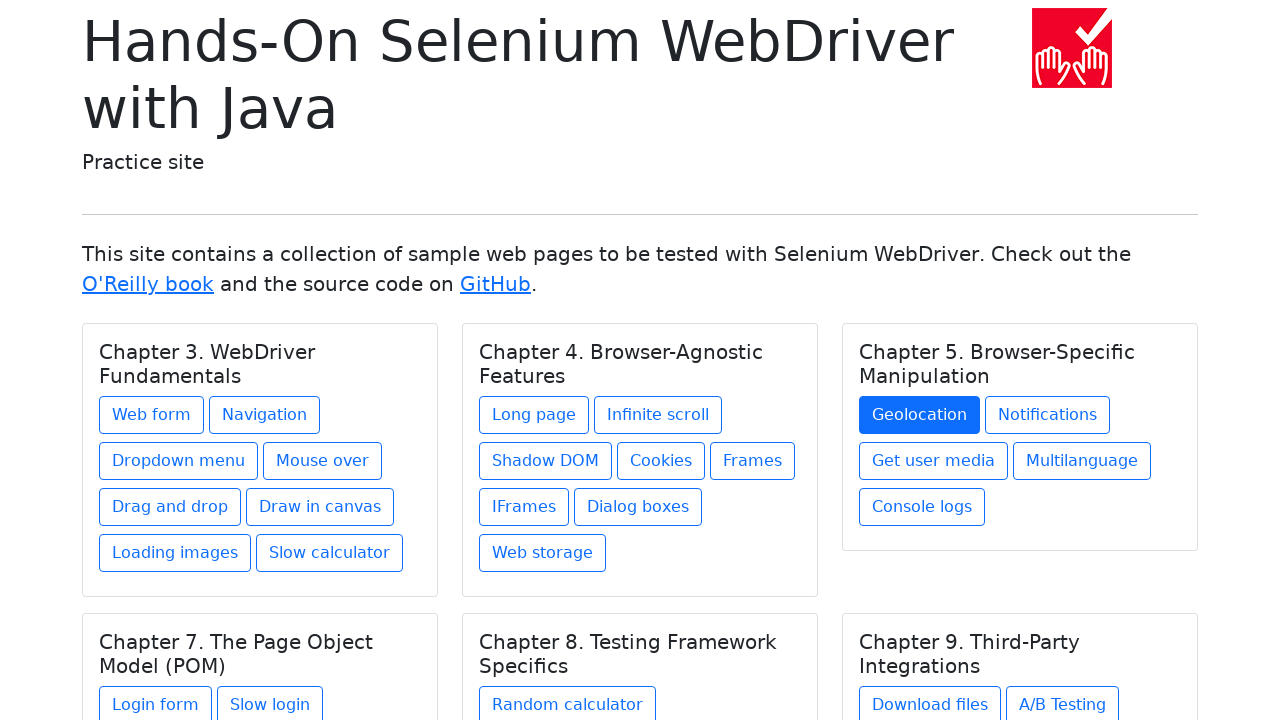

Retrieved link text: Notifications
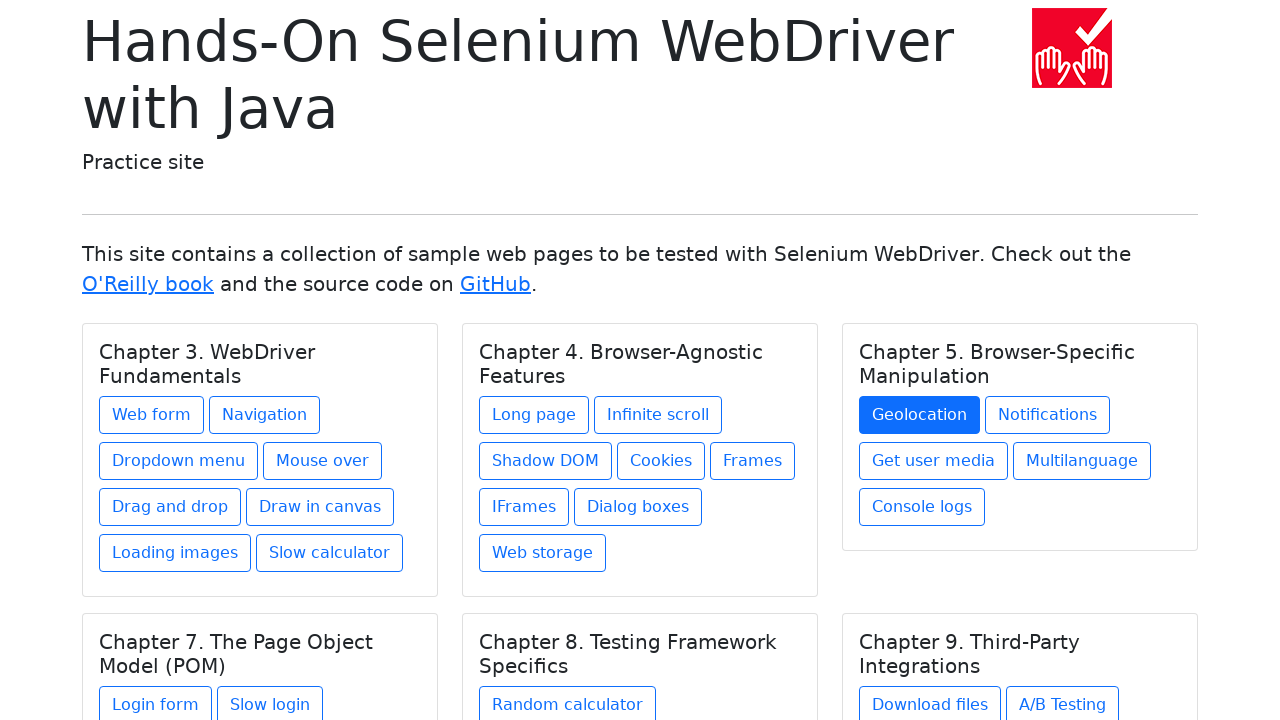

Clicked link: Notifications at (1048, 415) on h5.card-title >> nth=2 >> .. >> a >> nth=1
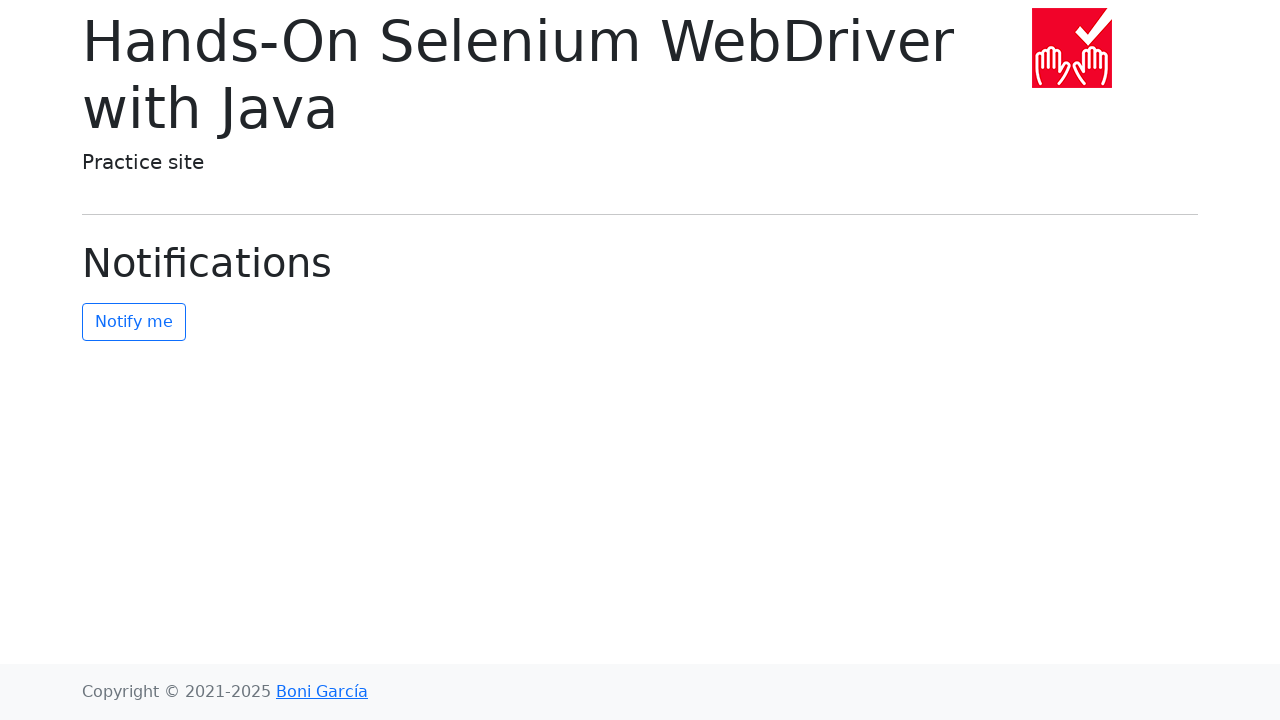

Waited 2 seconds for page to load
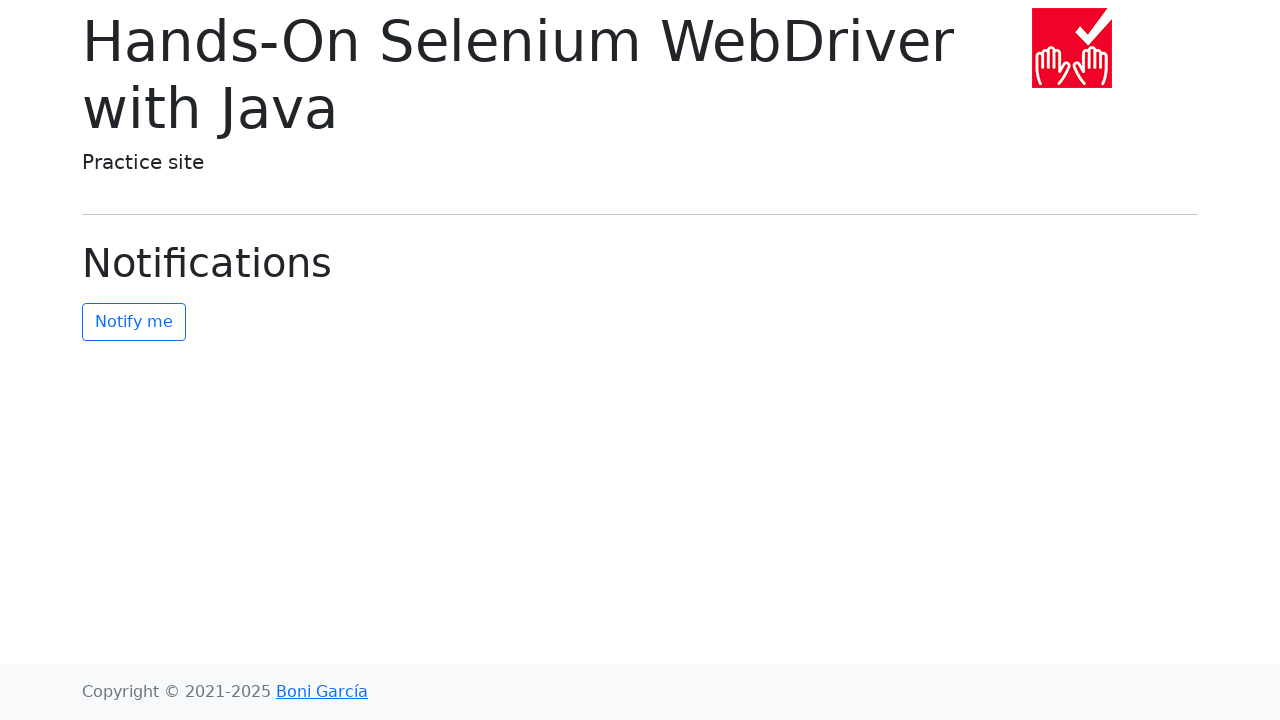

Navigated back to home page
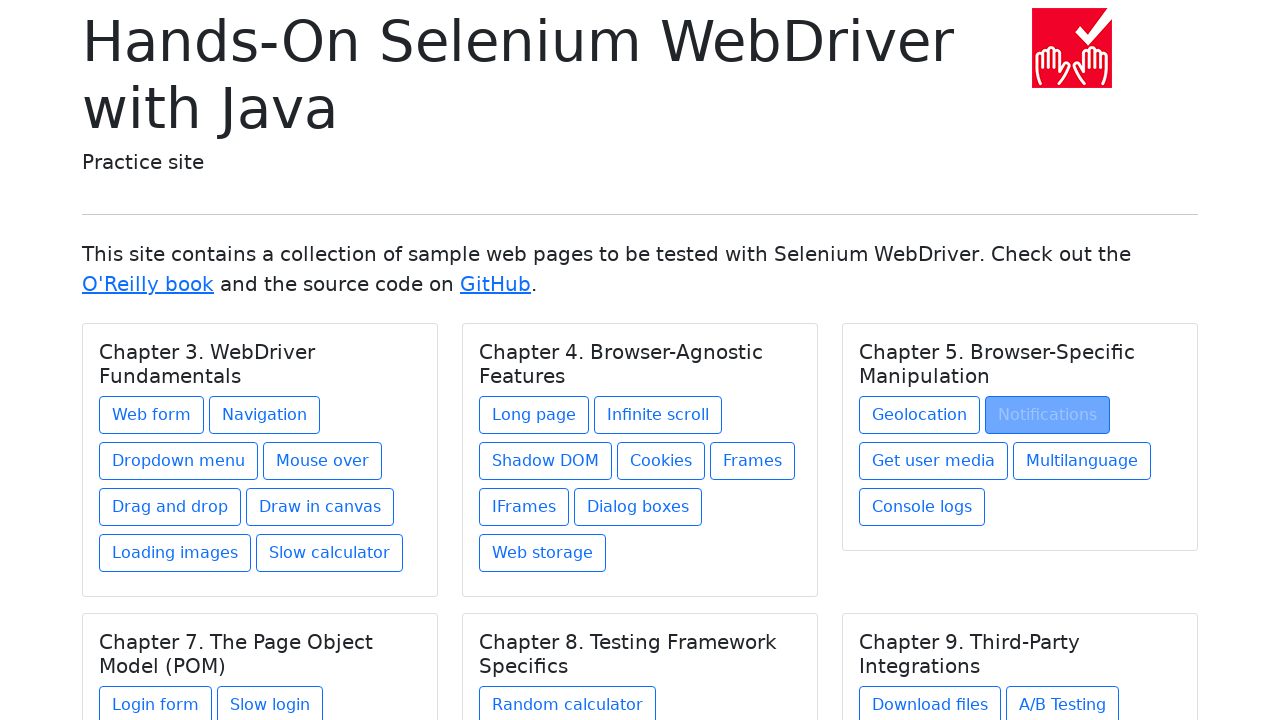

Selected link at index 2 in chapter 2
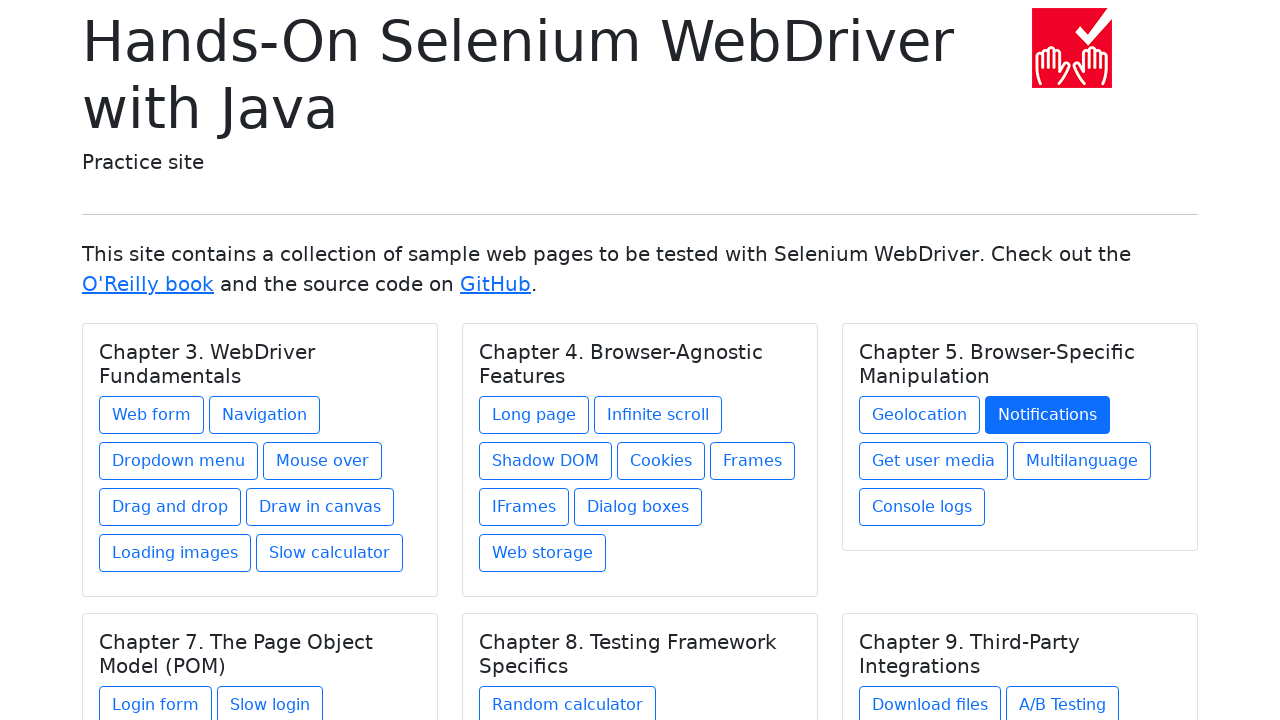

Retrieved link text: Get user media
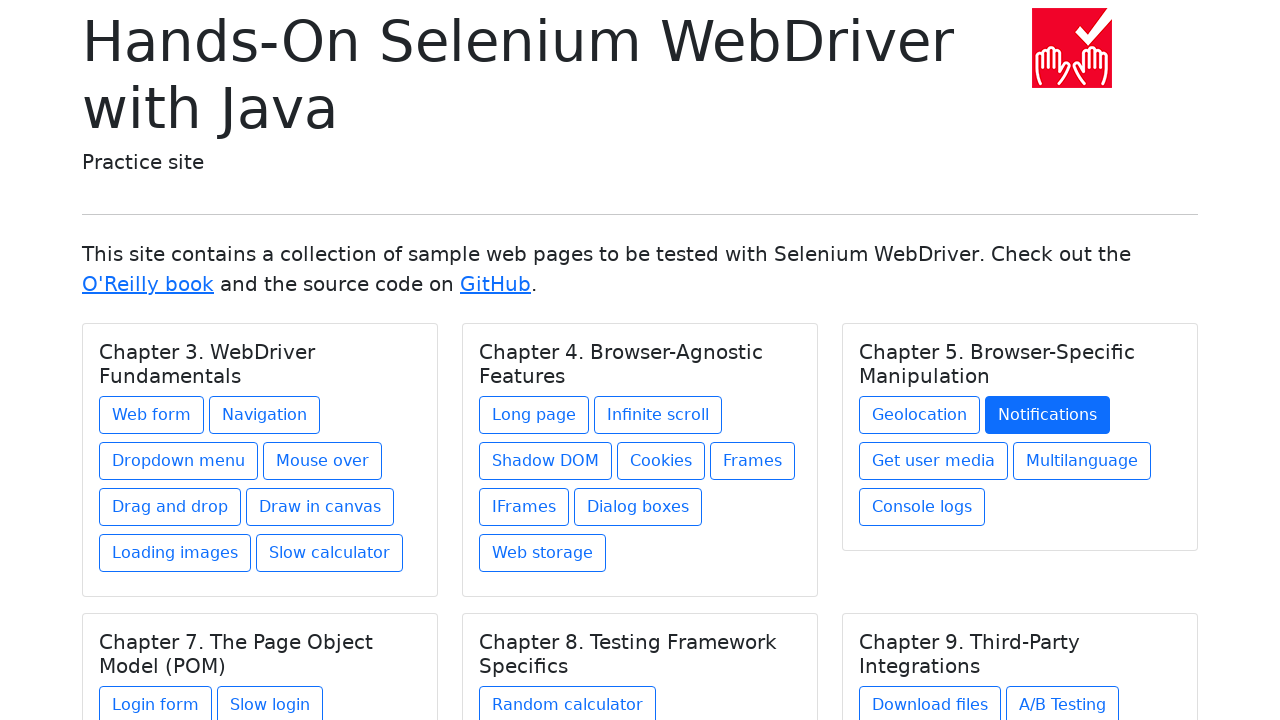

Clicked link: Get user media at (934, 461) on h5.card-title >> nth=2 >> .. >> a >> nth=2
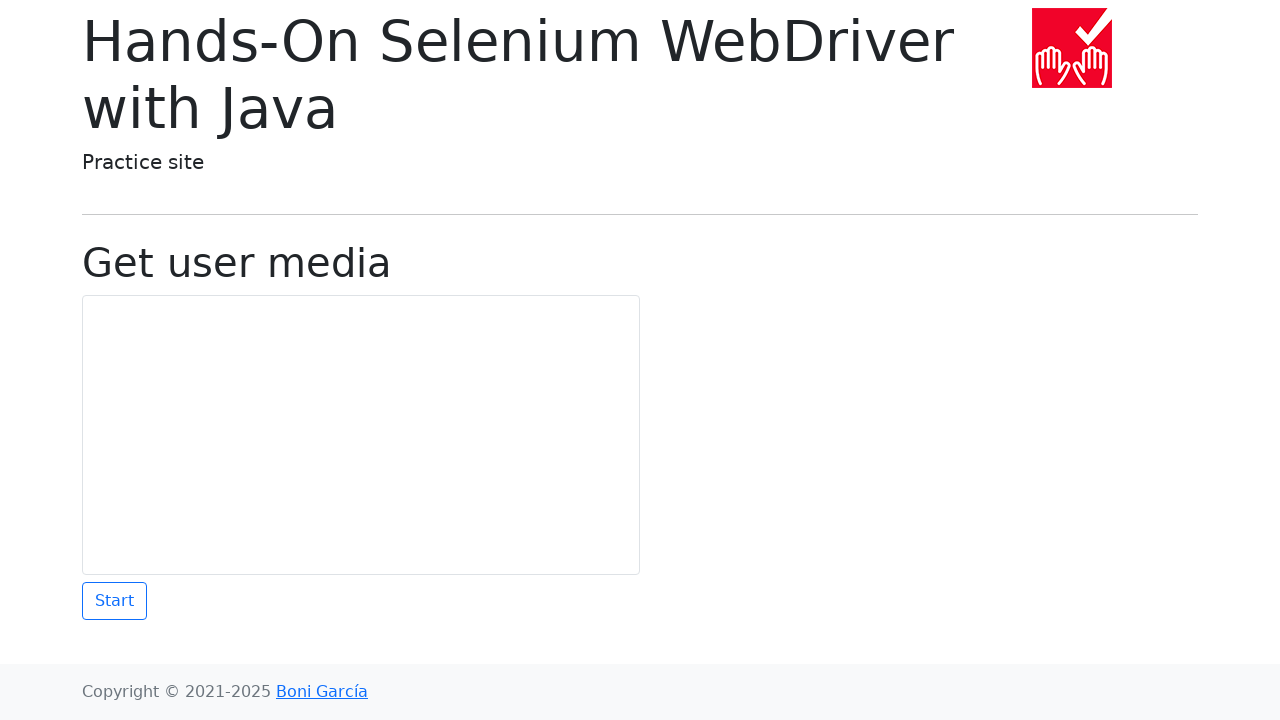

Waited 2 seconds for page to load
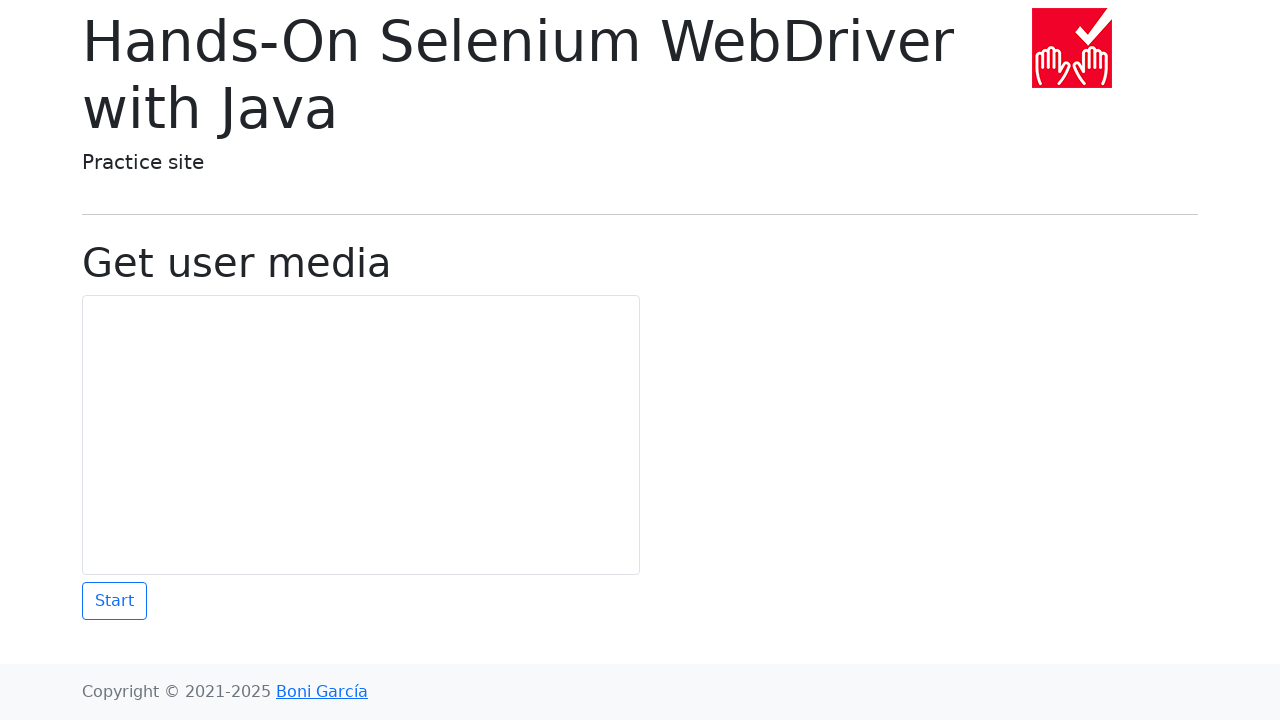

Navigated back to home page
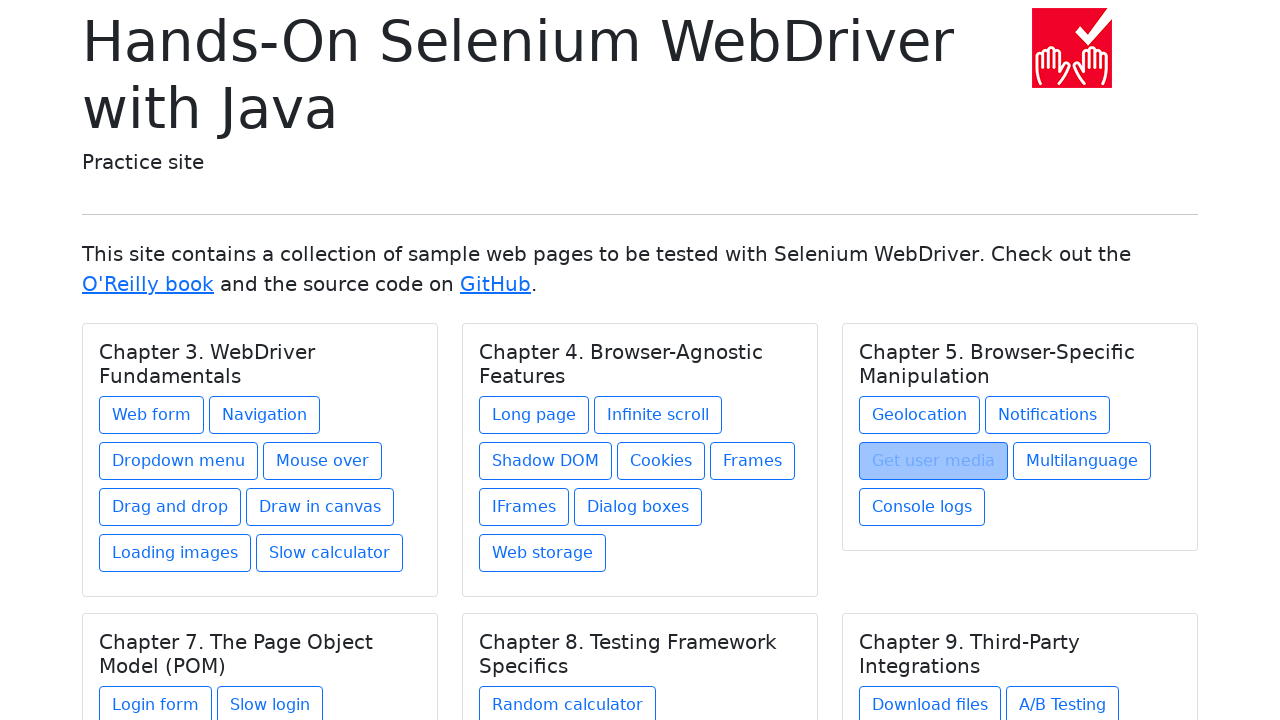

Selected link at index 3 in chapter 2
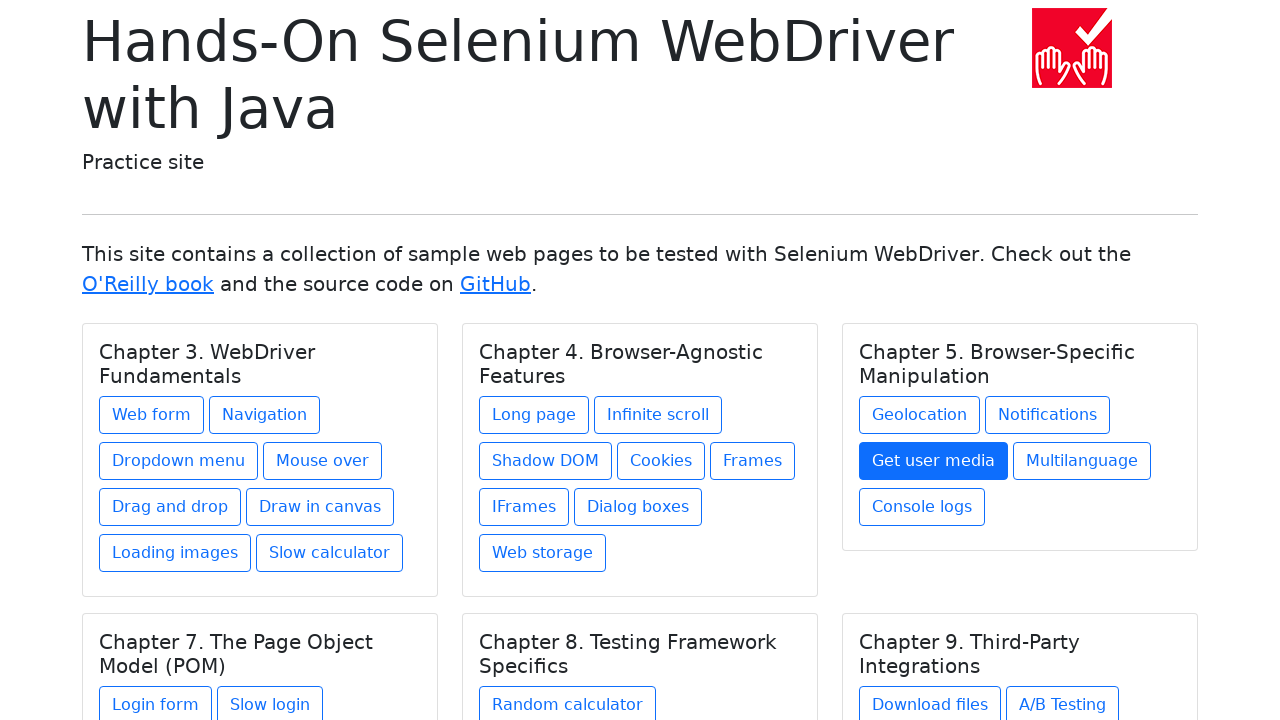

Retrieved link text: Multilanguage
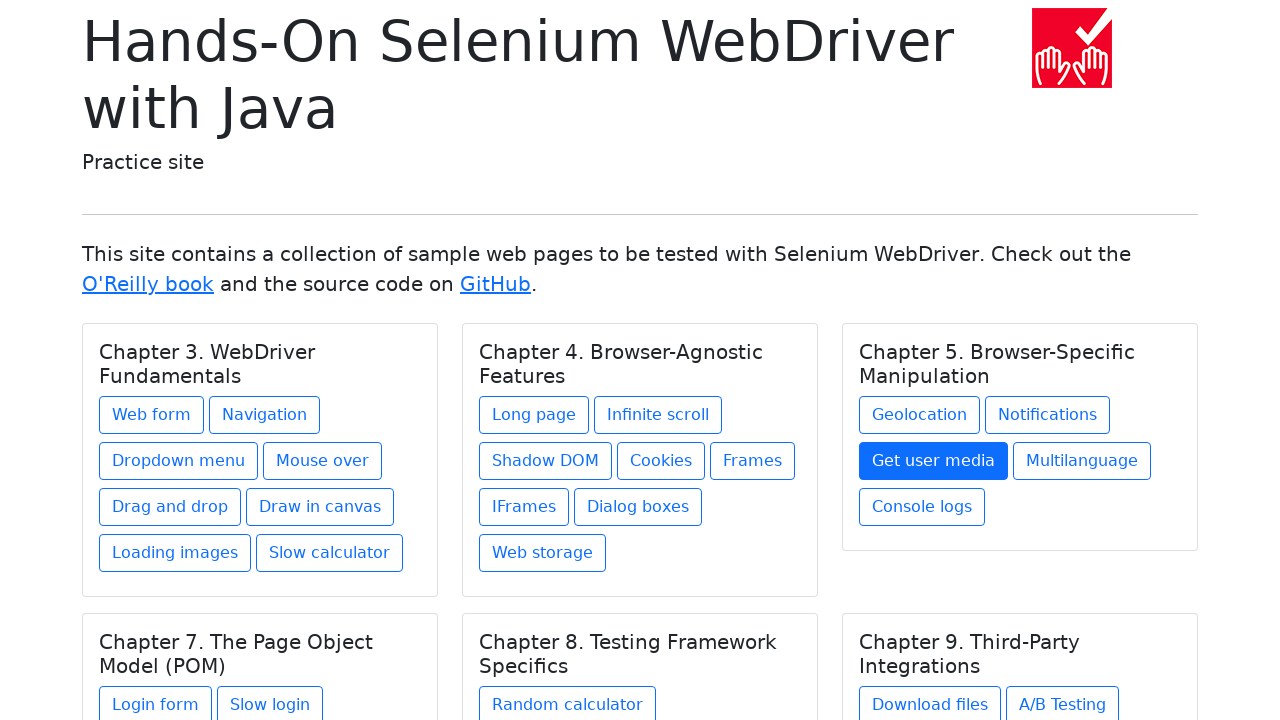

Clicked link: Multilanguage at (1082, 461) on h5.card-title >> nth=2 >> .. >> a >> nth=3
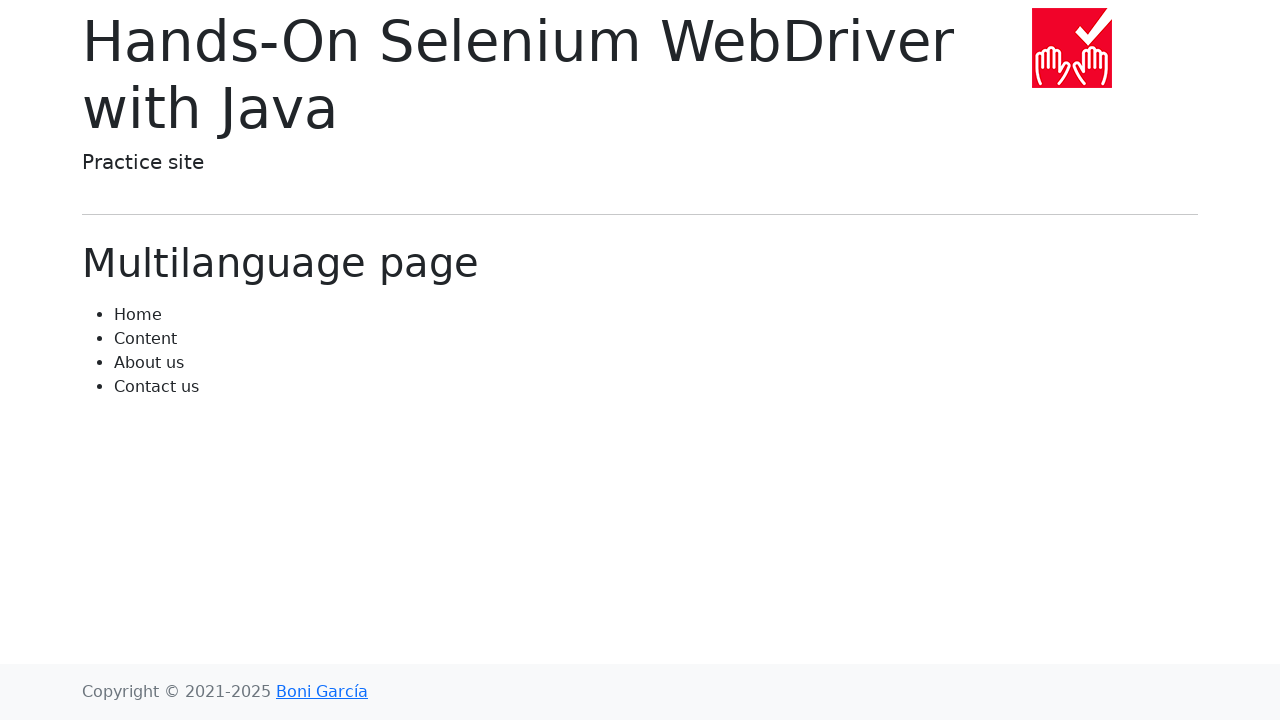

Waited 2 seconds for page to load
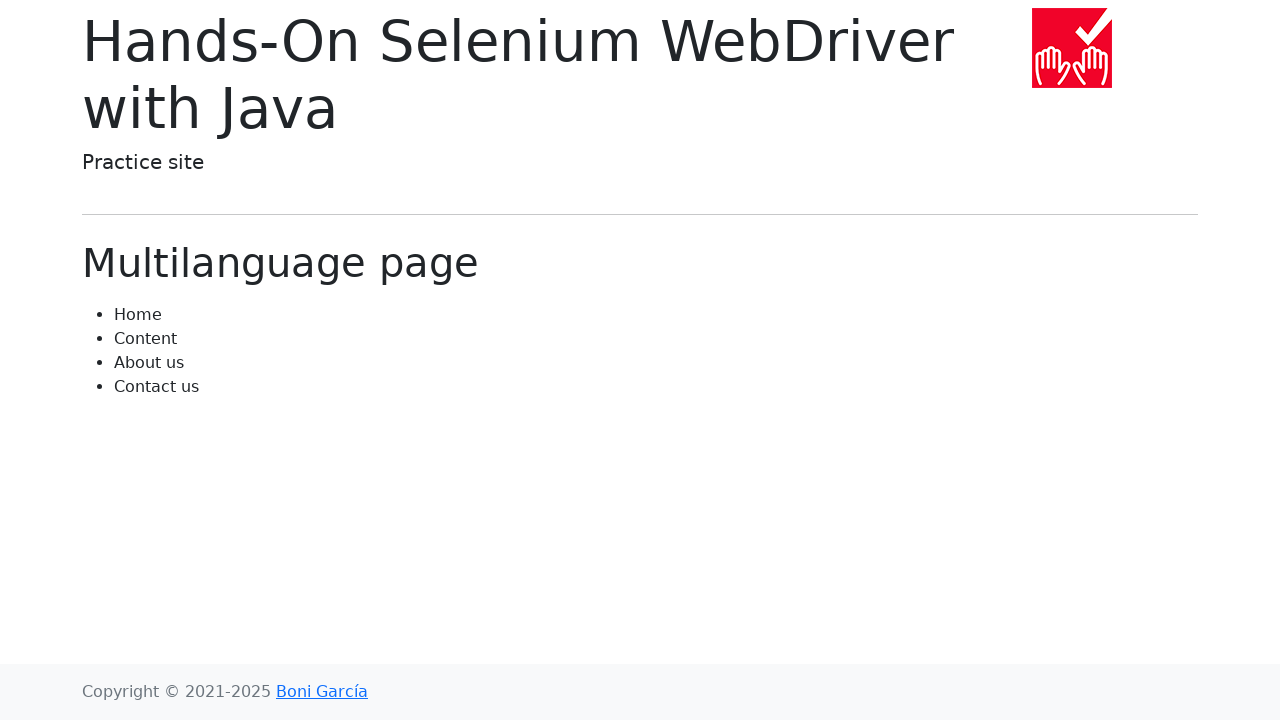

Navigated back to home page
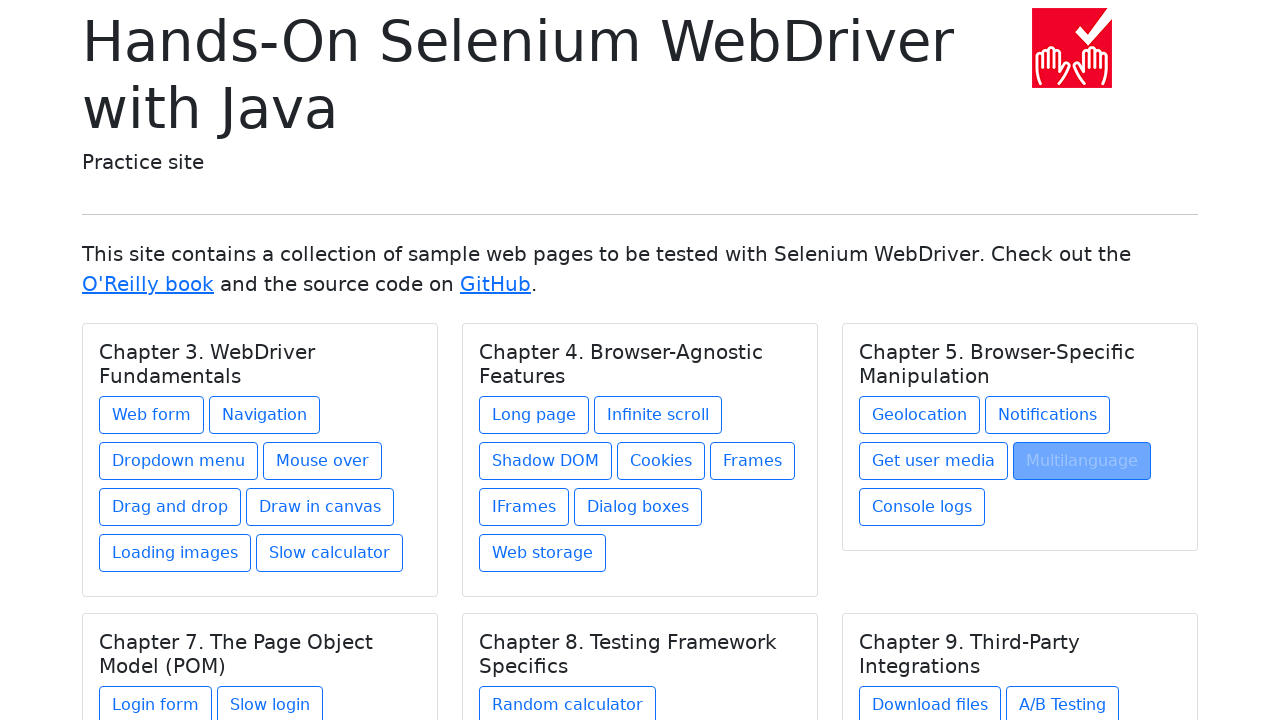

Selected link at index 4 in chapter 2
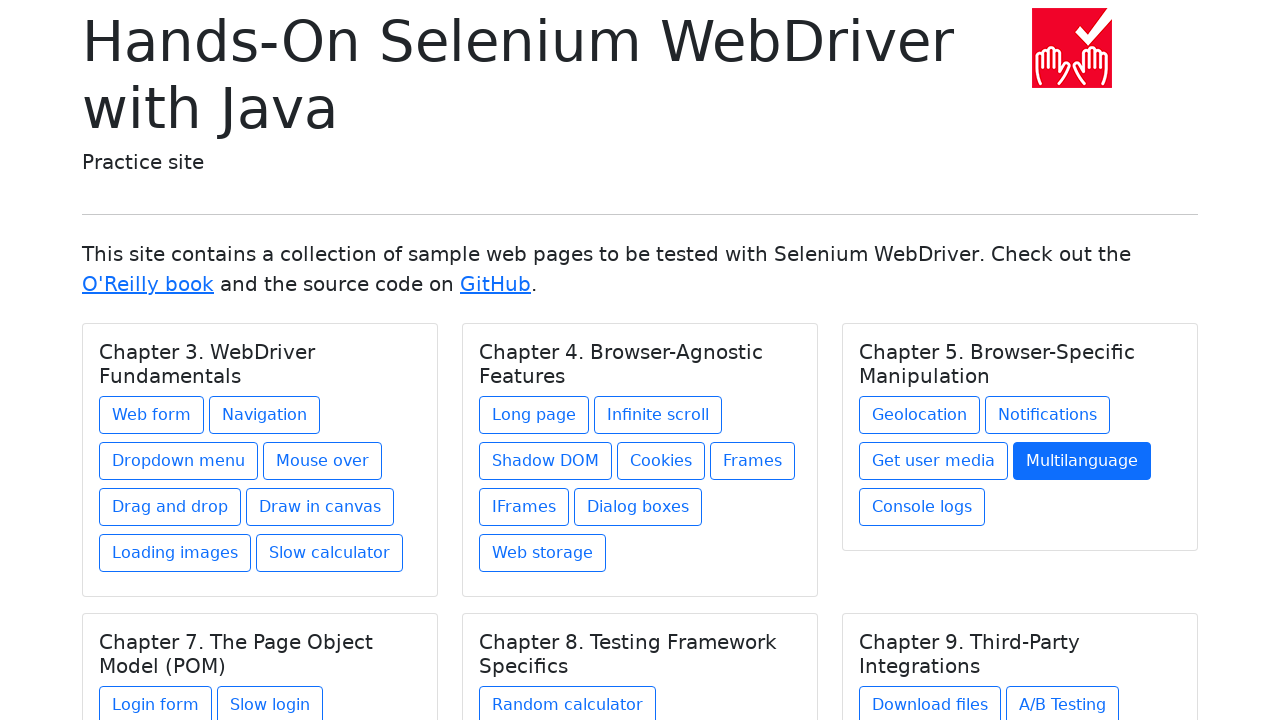

Retrieved link text: Console logs
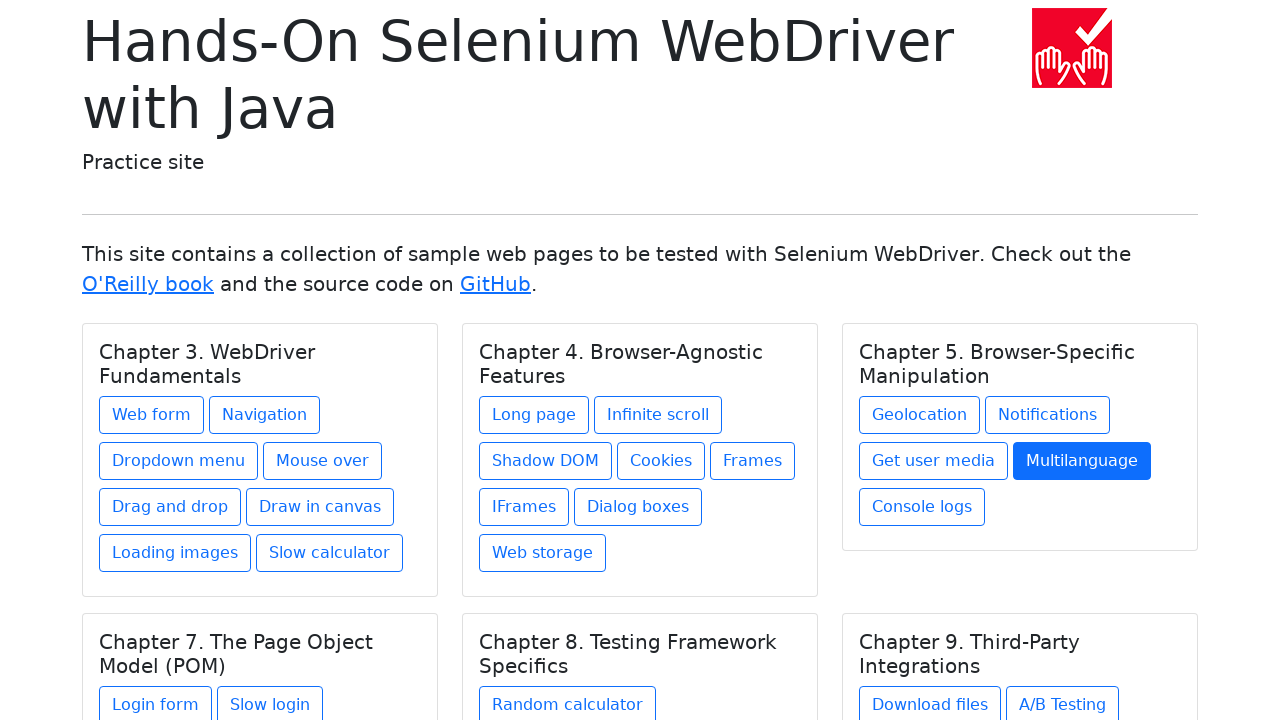

Clicked link: Console logs at (922, 507) on h5.card-title >> nth=2 >> .. >> a >> nth=4
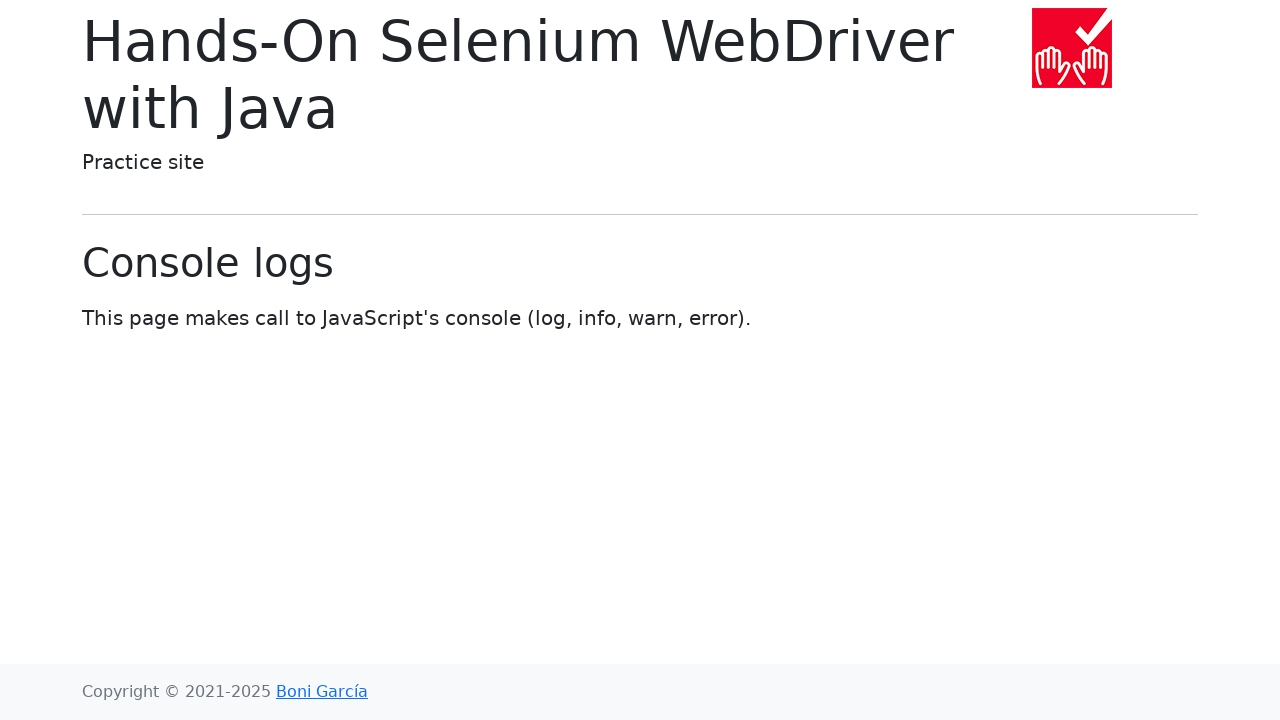

Waited 2 seconds for page to load
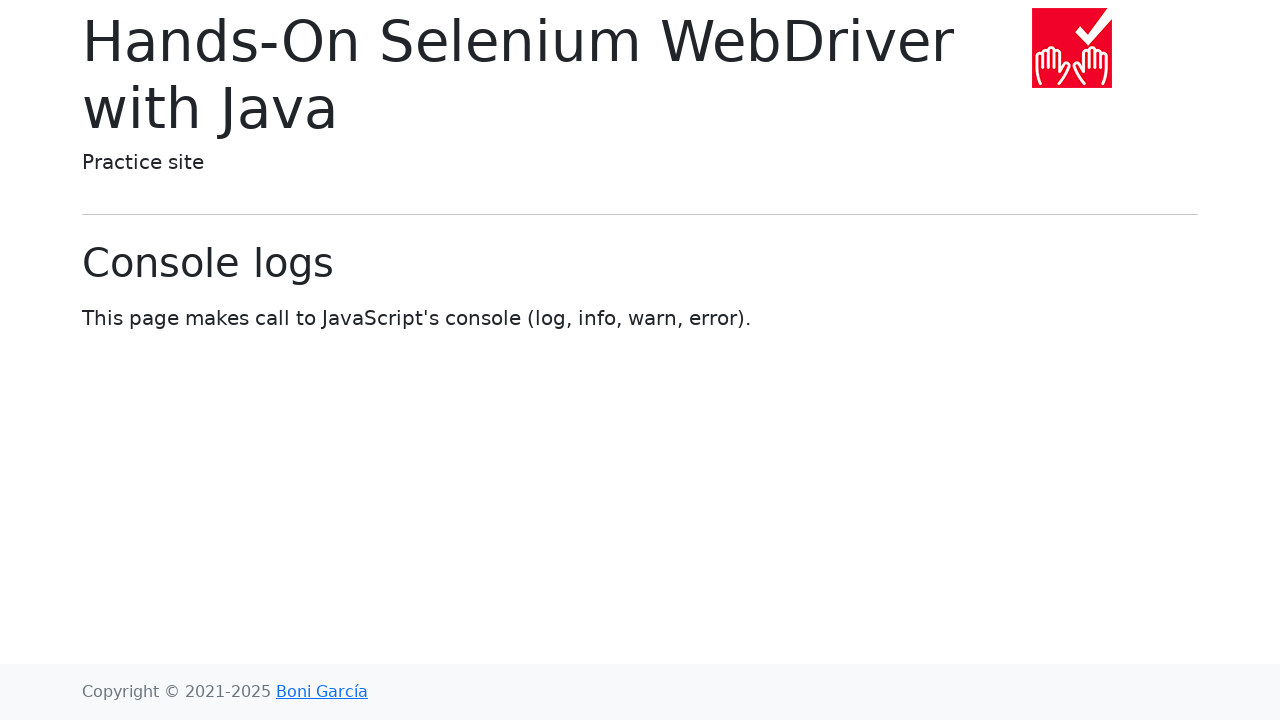

Navigated back to home page
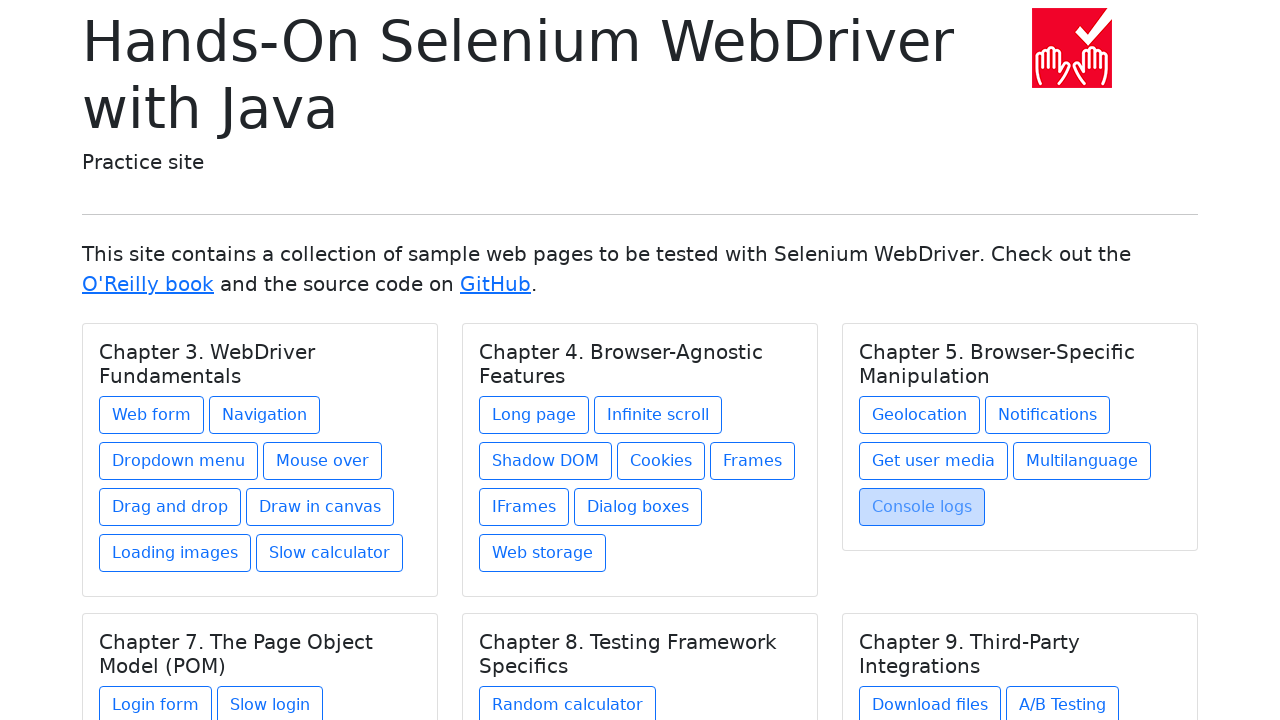

Selected chapter at index 3
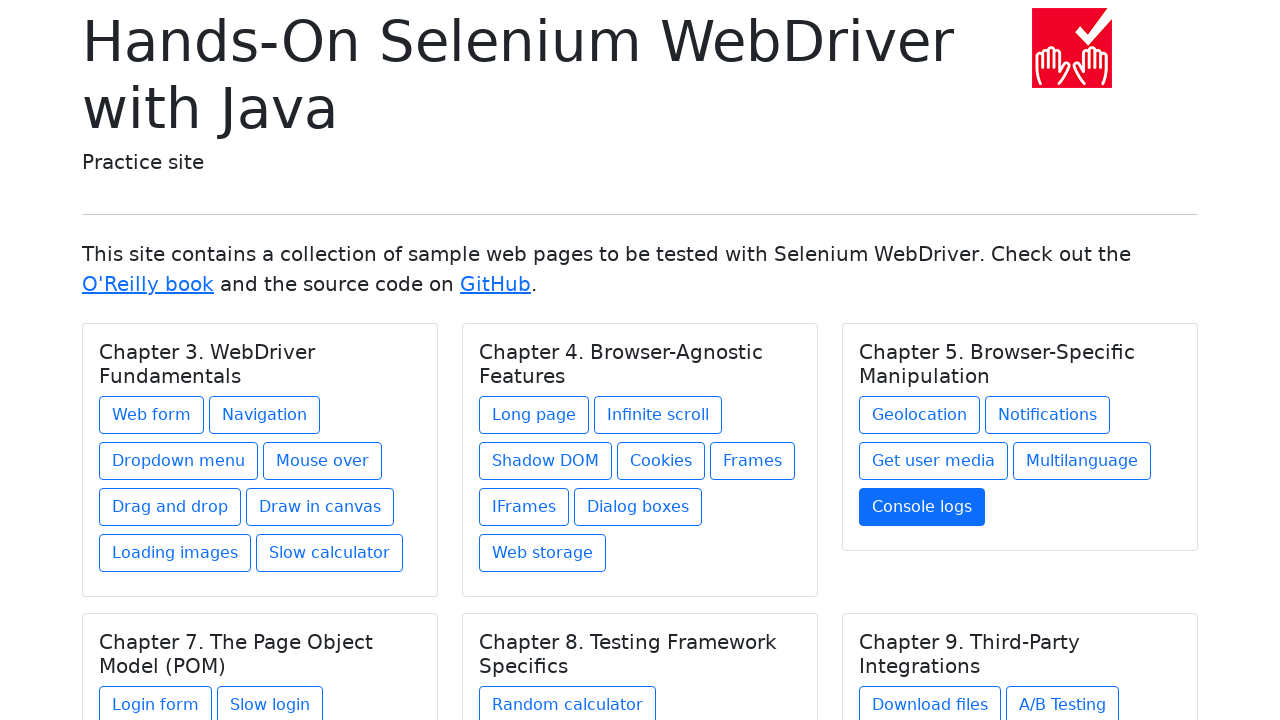

Retrieved chapter text: Chapter 7. The Page Object Model (POM)
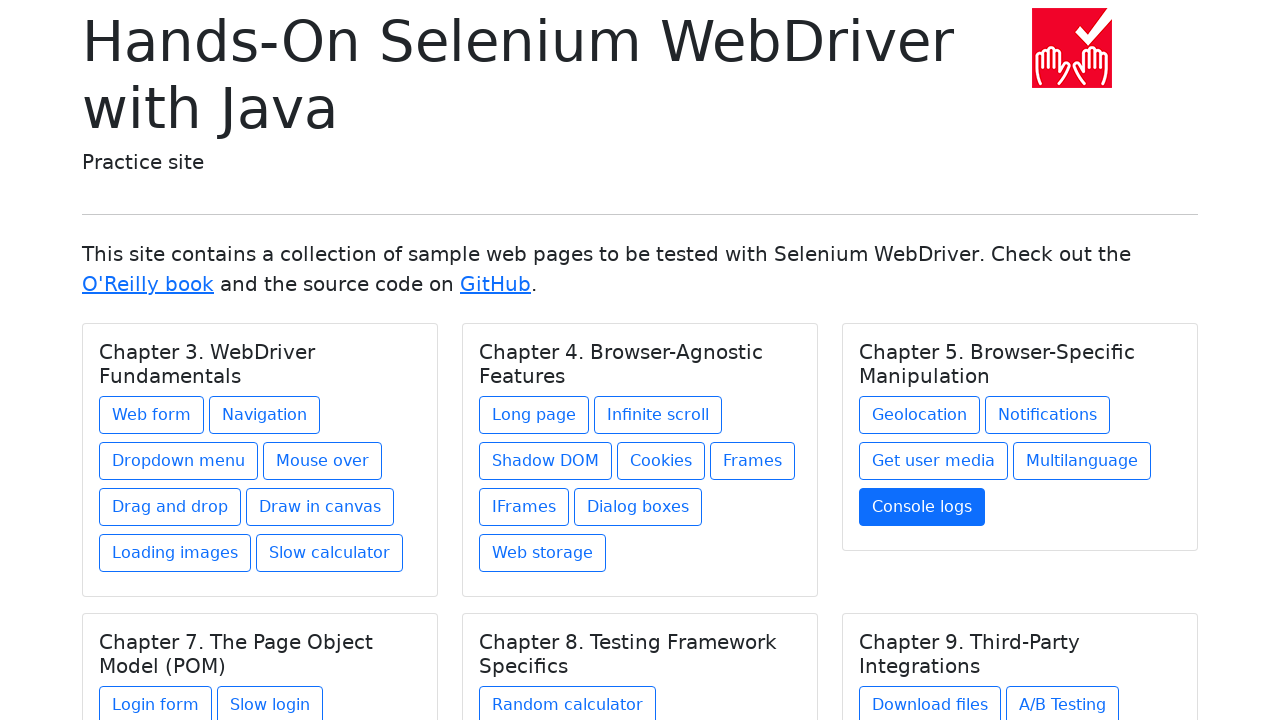

Found 2 links in chapter 3
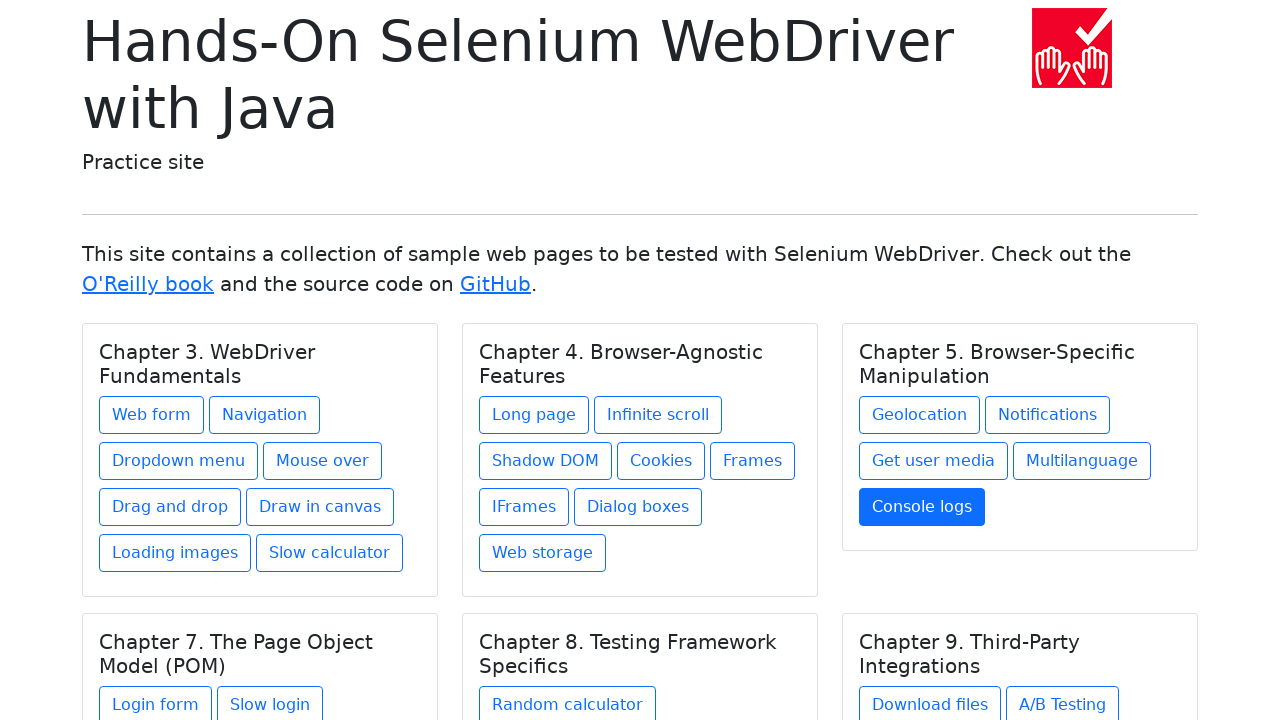

Selected link at index 0 in chapter 3
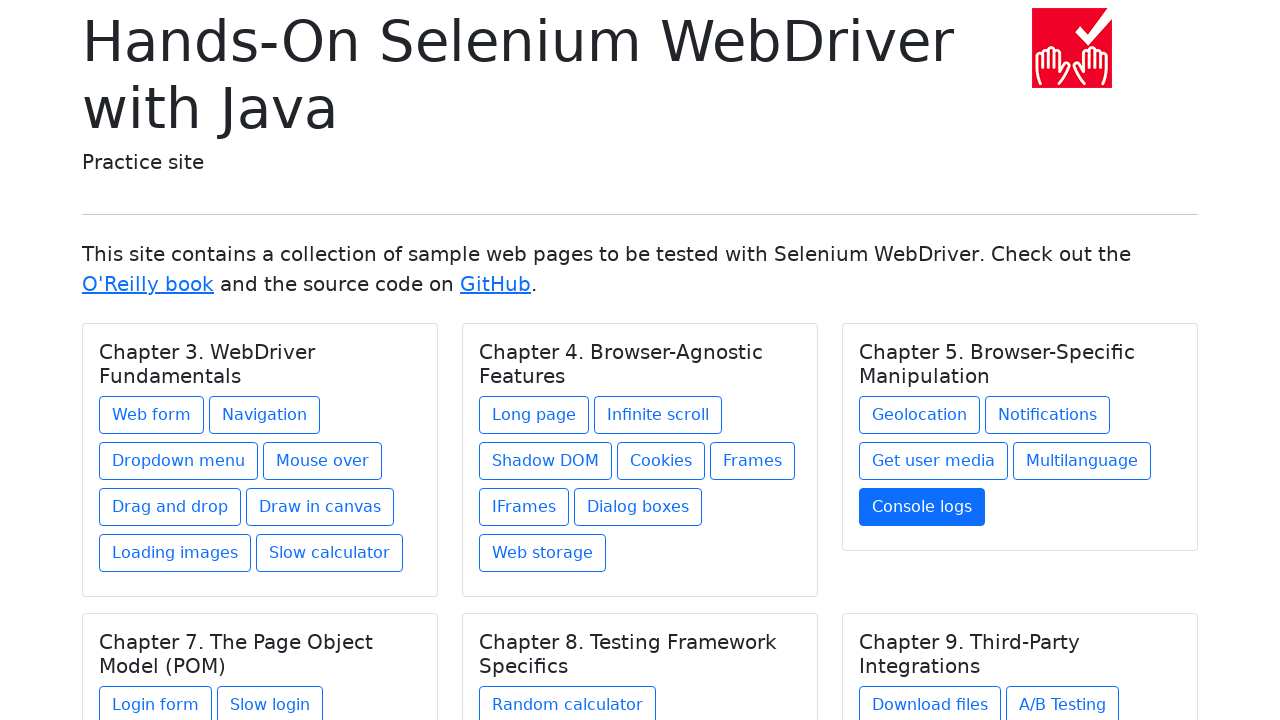

Retrieved link text: Login form
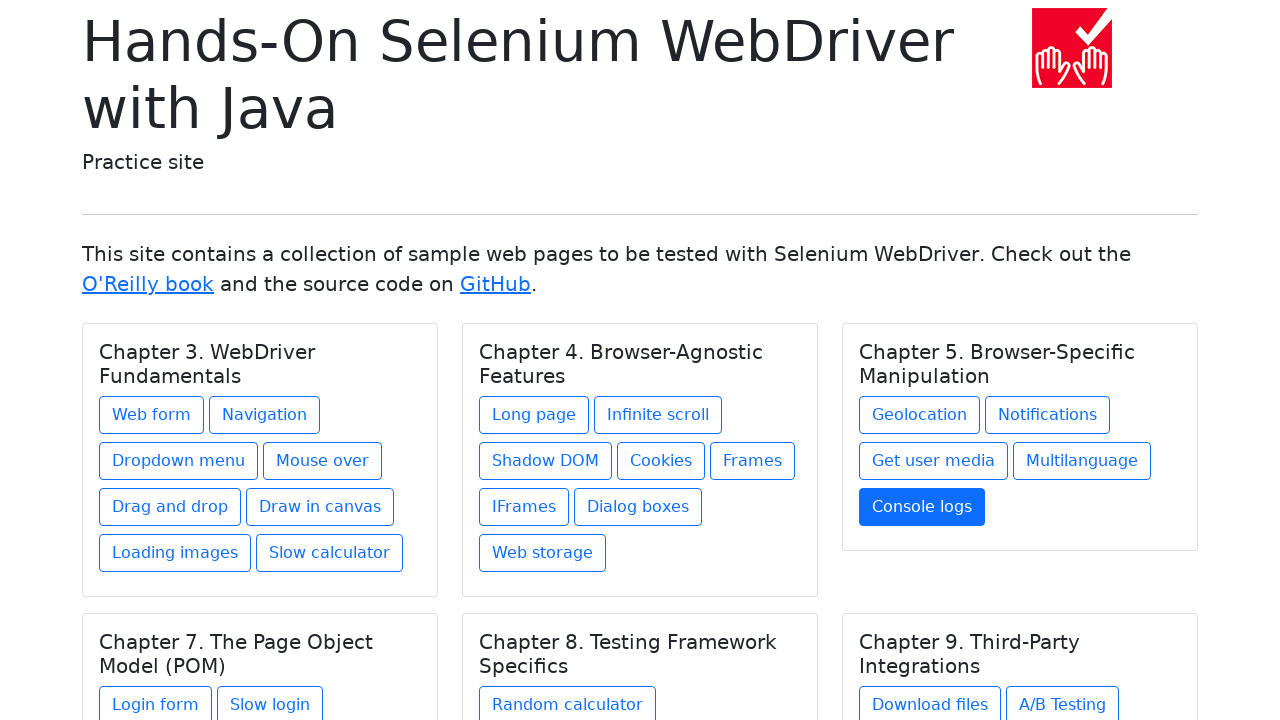

Clicked link: Login form at (156, 701) on h5.card-title >> nth=3 >> .. >> a >> nth=0
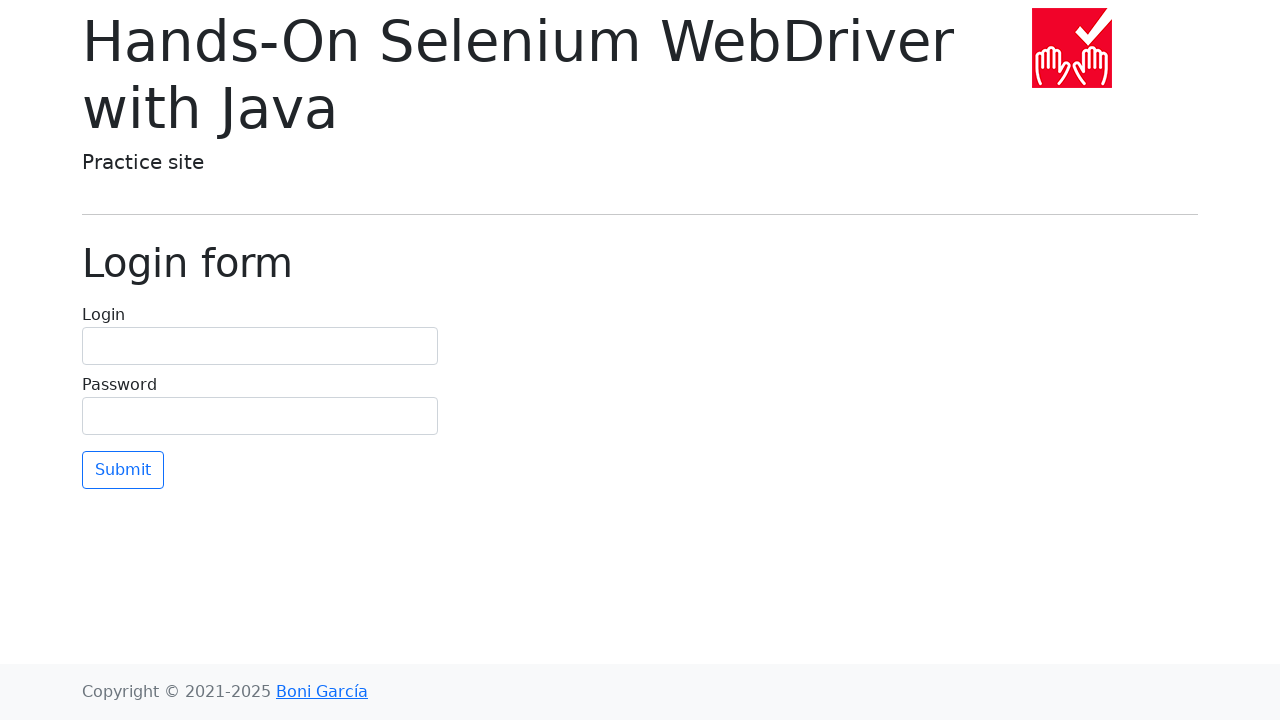

Waited 2 seconds for page to load
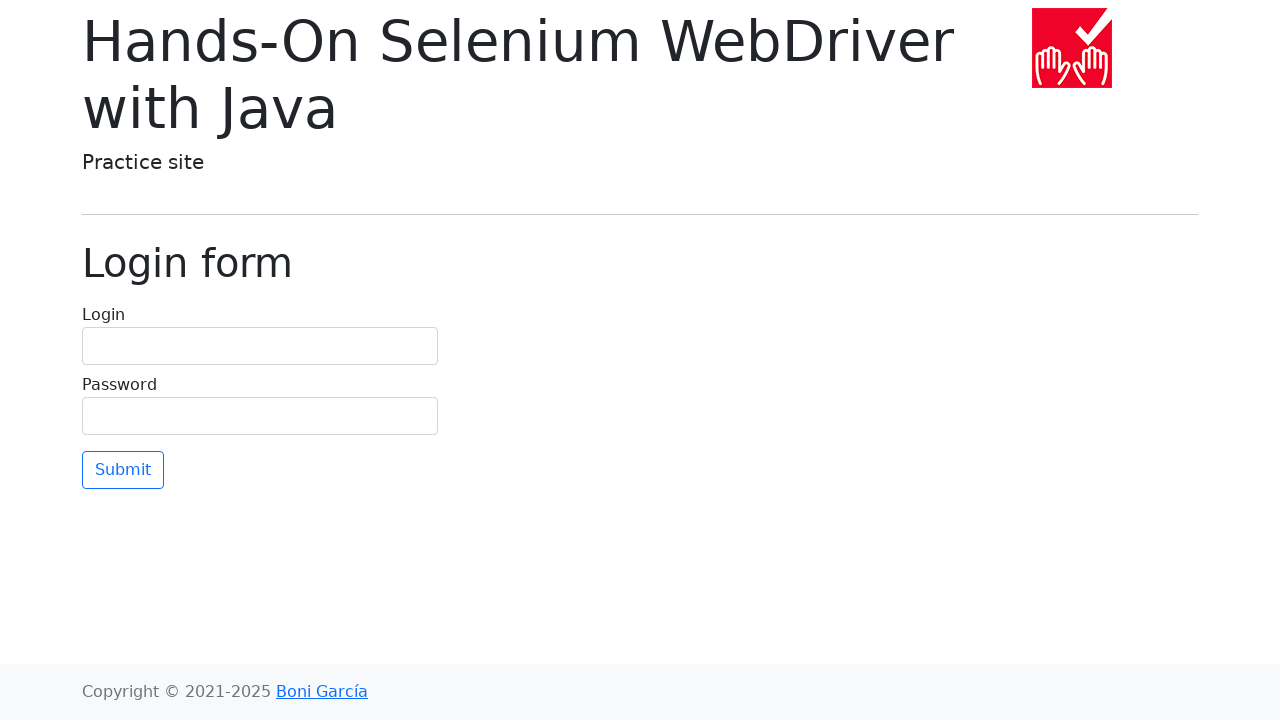

Navigated back to home page
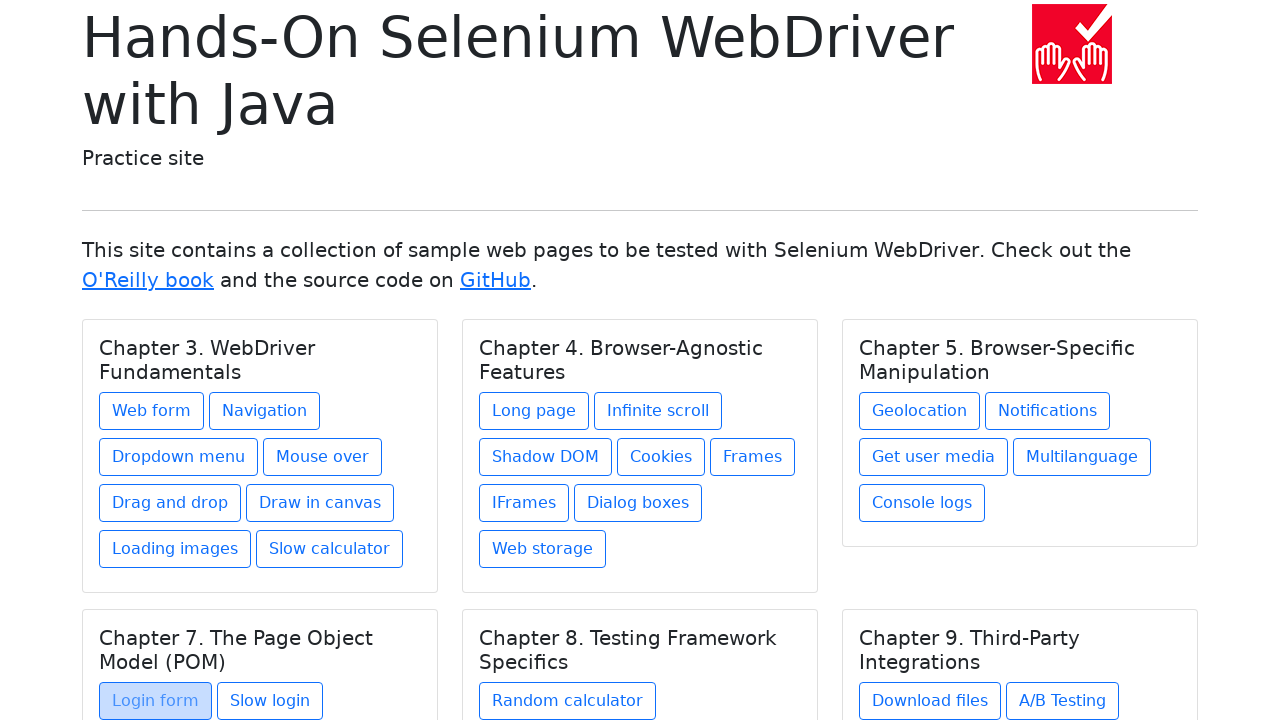

Selected link at index 1 in chapter 3
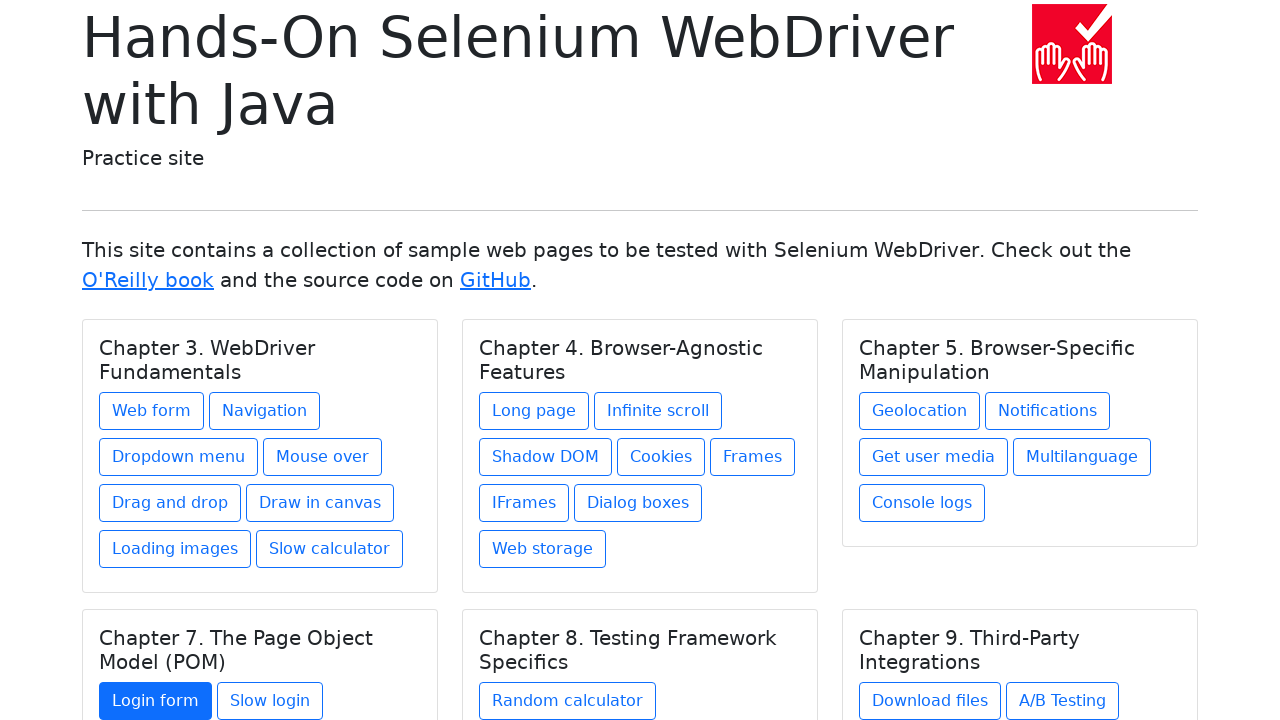

Retrieved link text: Slow login
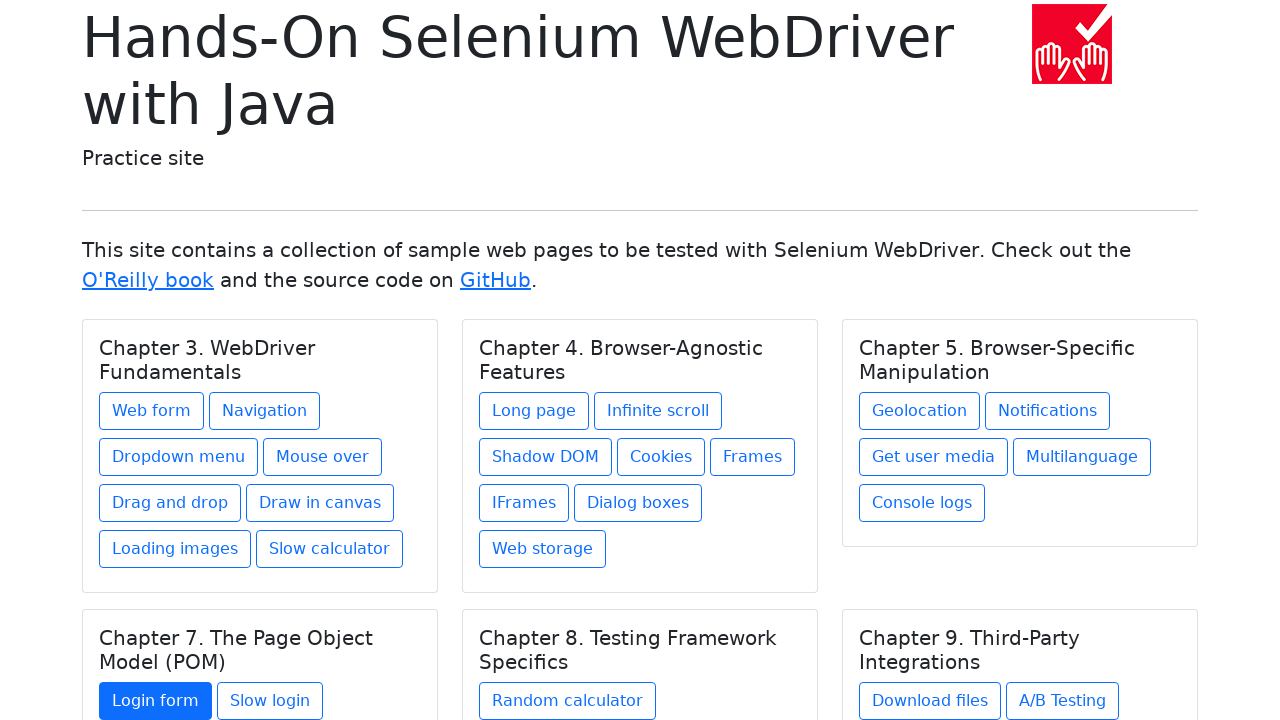

Clicked link: Slow login at (270, 701) on h5.card-title >> nth=3 >> .. >> a >> nth=1
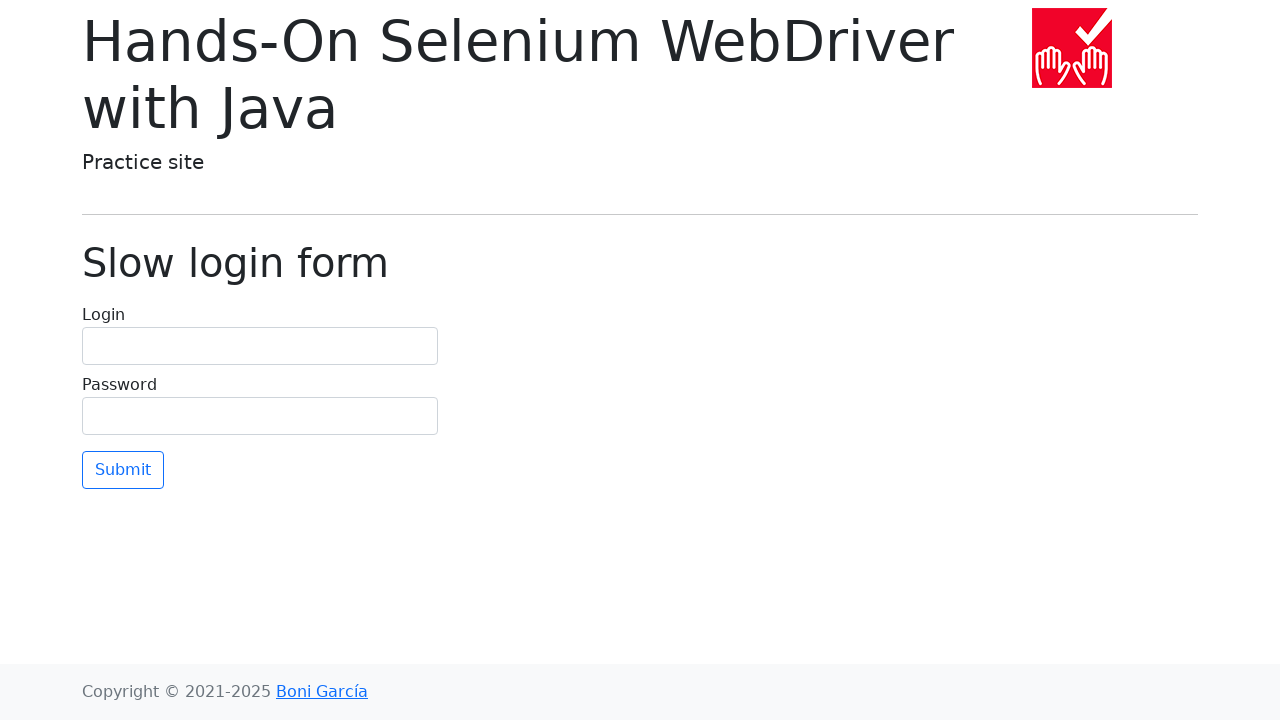

Waited 2 seconds for page to load
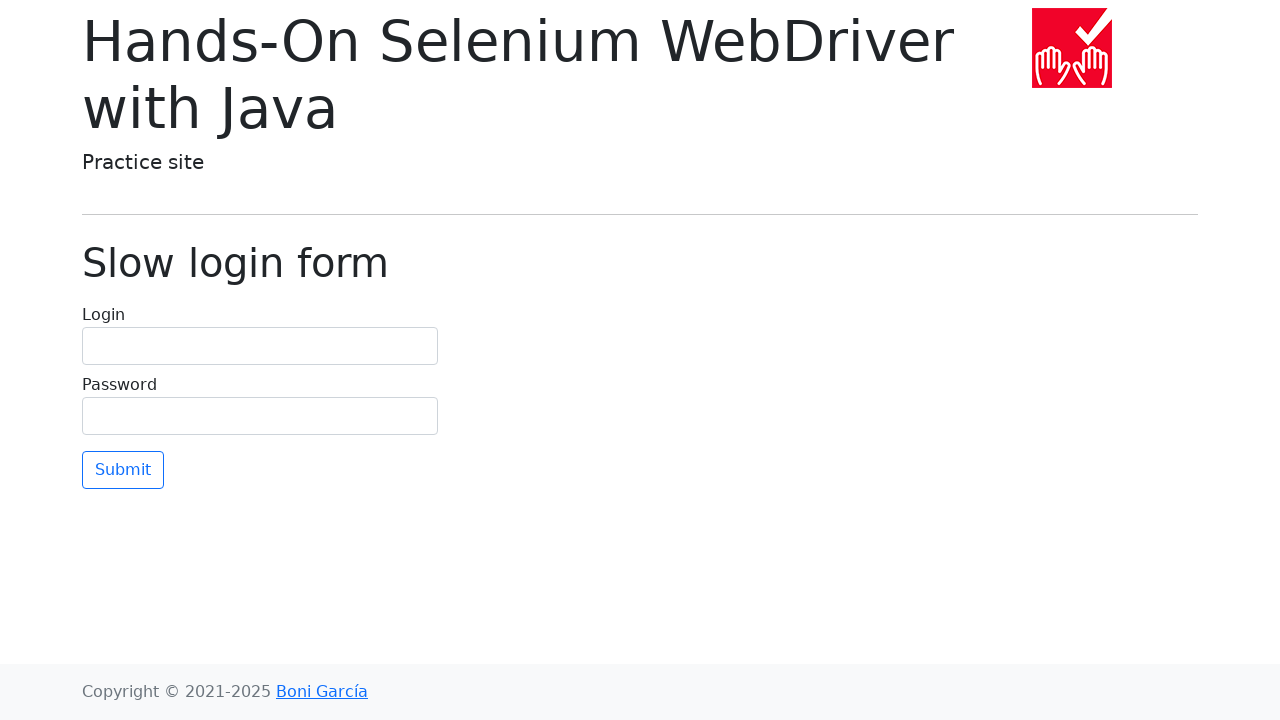

Navigated back to home page
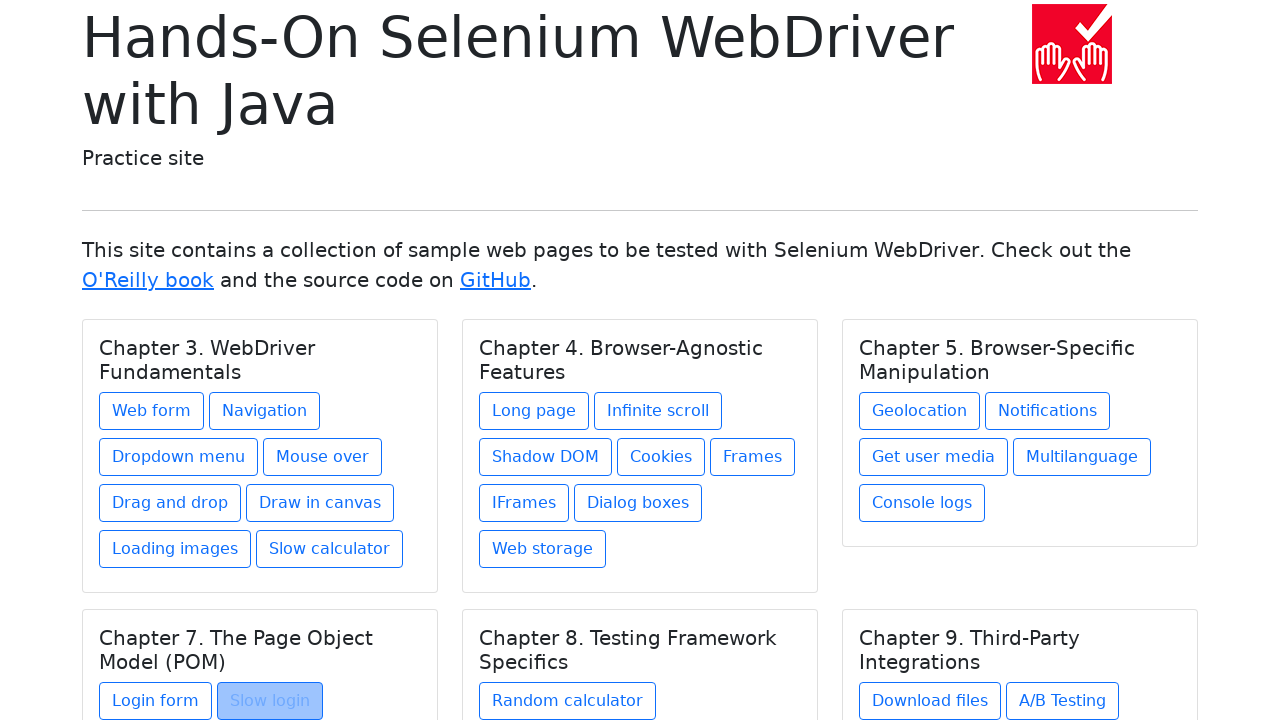

Selected chapter at index 4
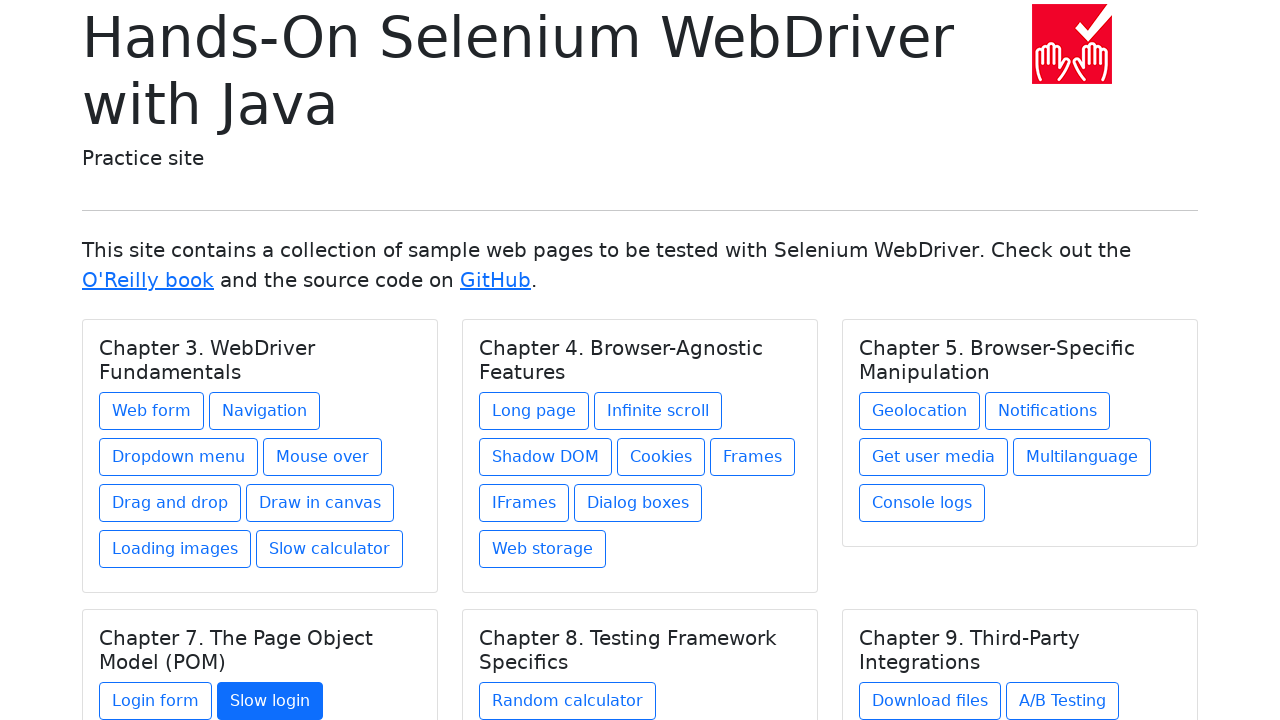

Retrieved chapter text: Chapter 8. Testing Framework Specifics
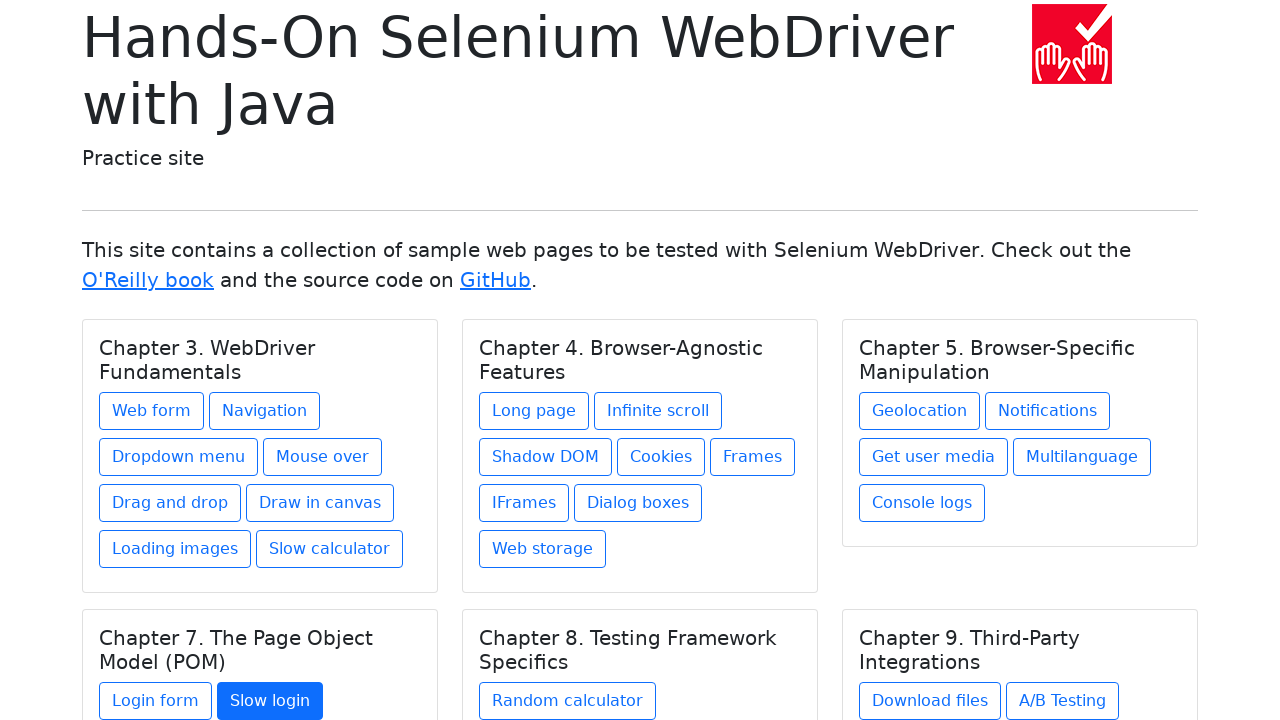

Found 1 links in chapter 4
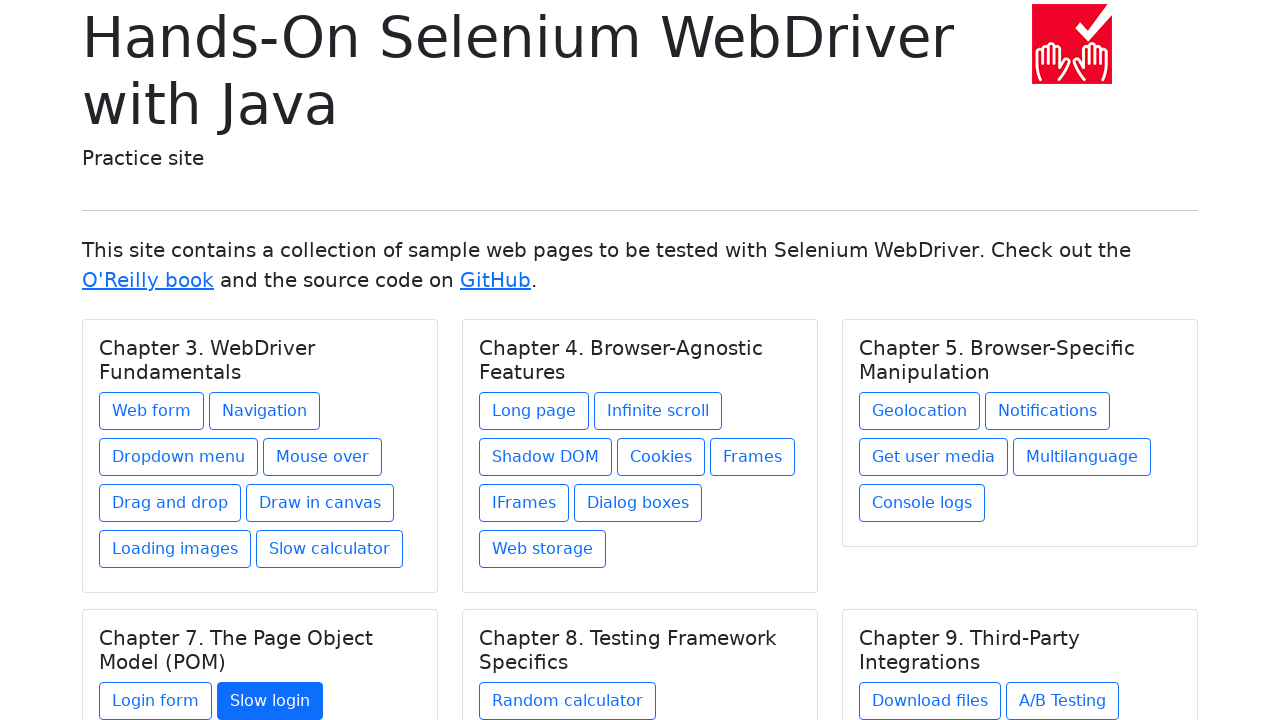

Selected link at index 0 in chapter 4
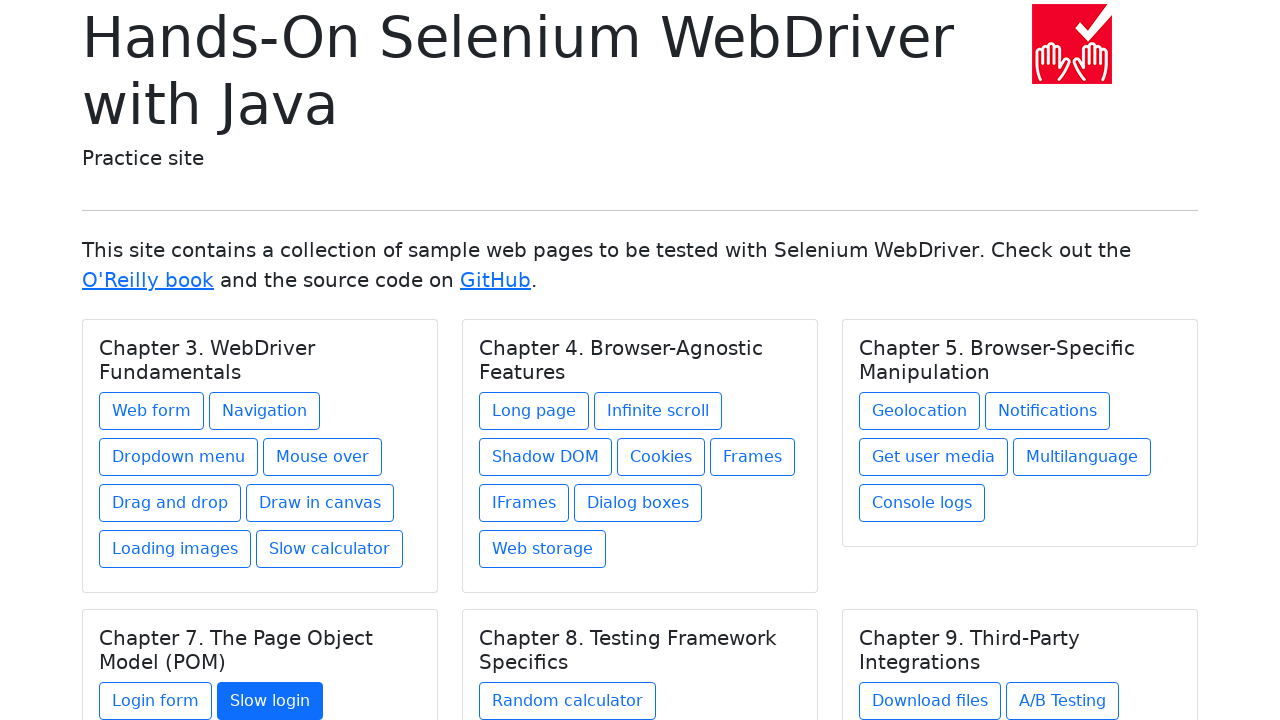

Retrieved link text: Random calculator
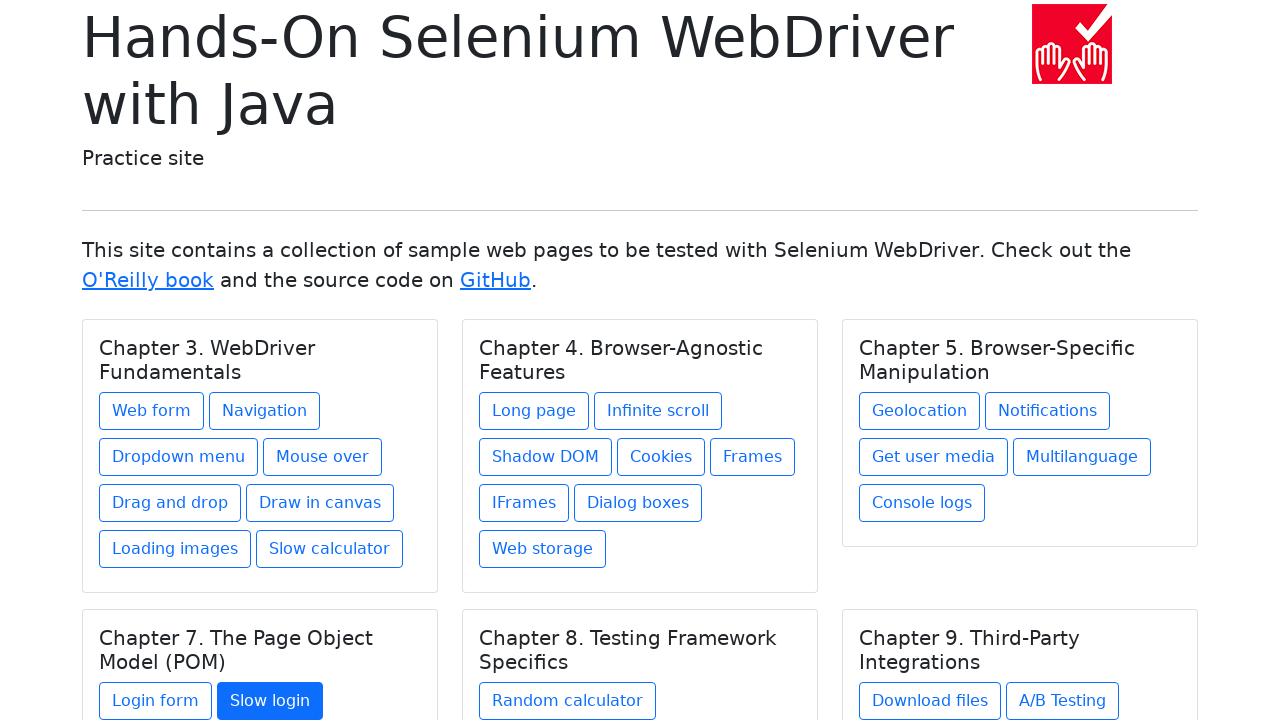

Clicked link: Random calculator at (568, 701) on h5.card-title >> nth=4 >> .. >> a >> nth=0
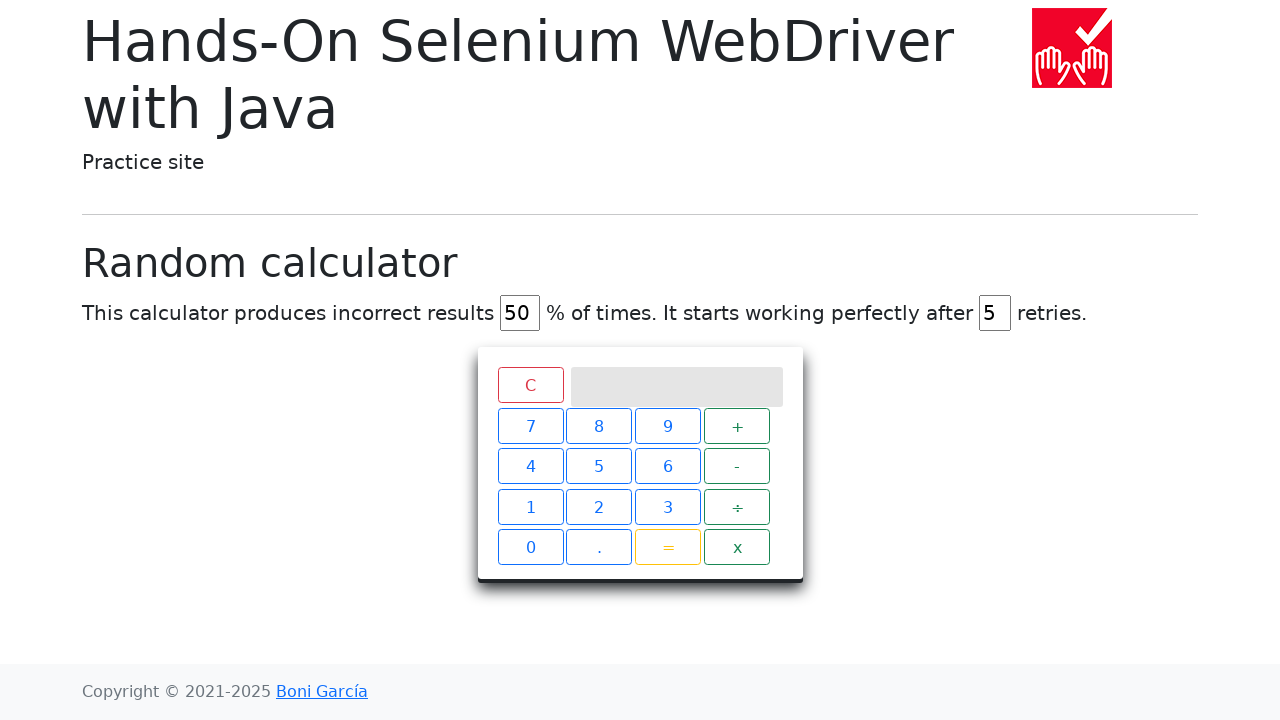

Waited 2 seconds for page to load
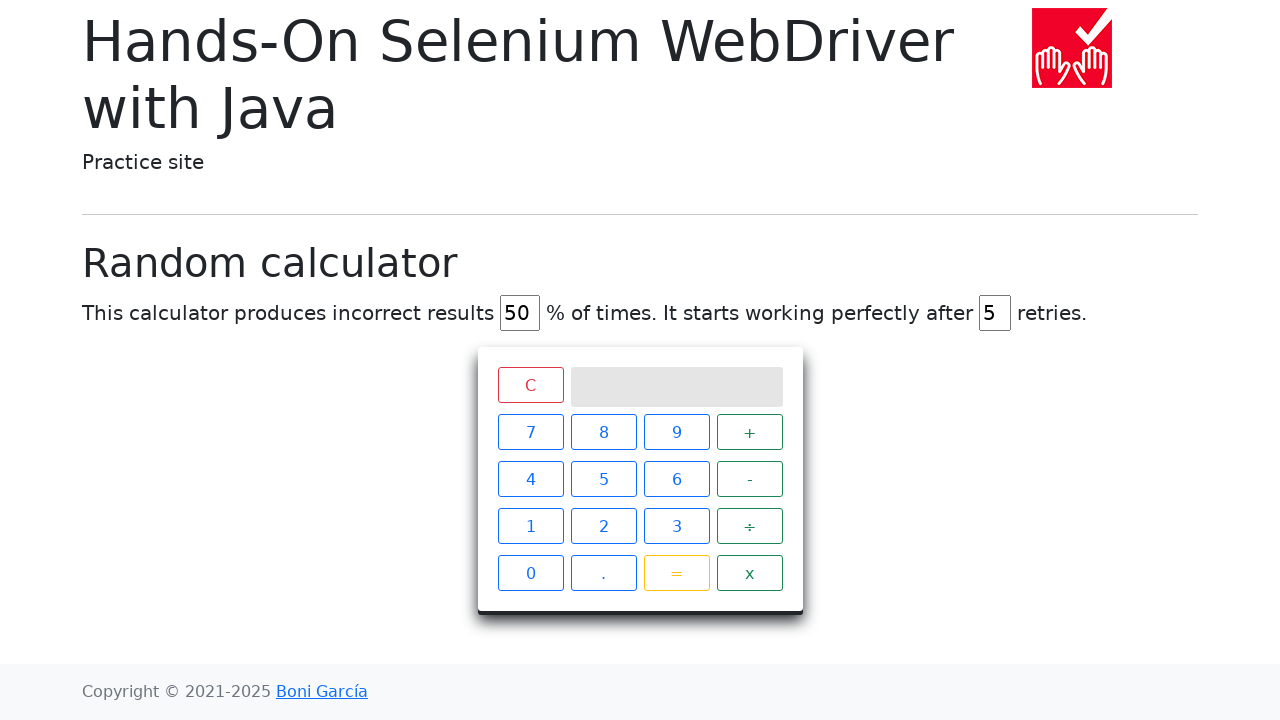

Navigated back to home page
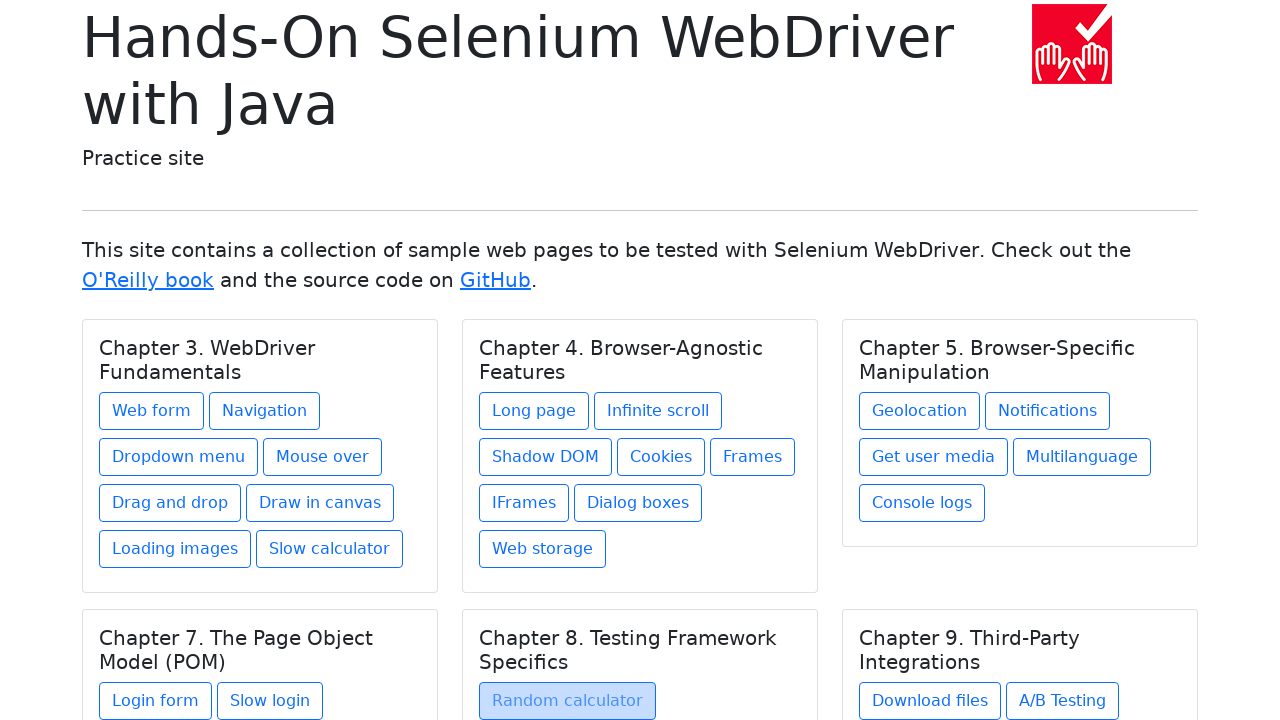

Selected chapter at index 5
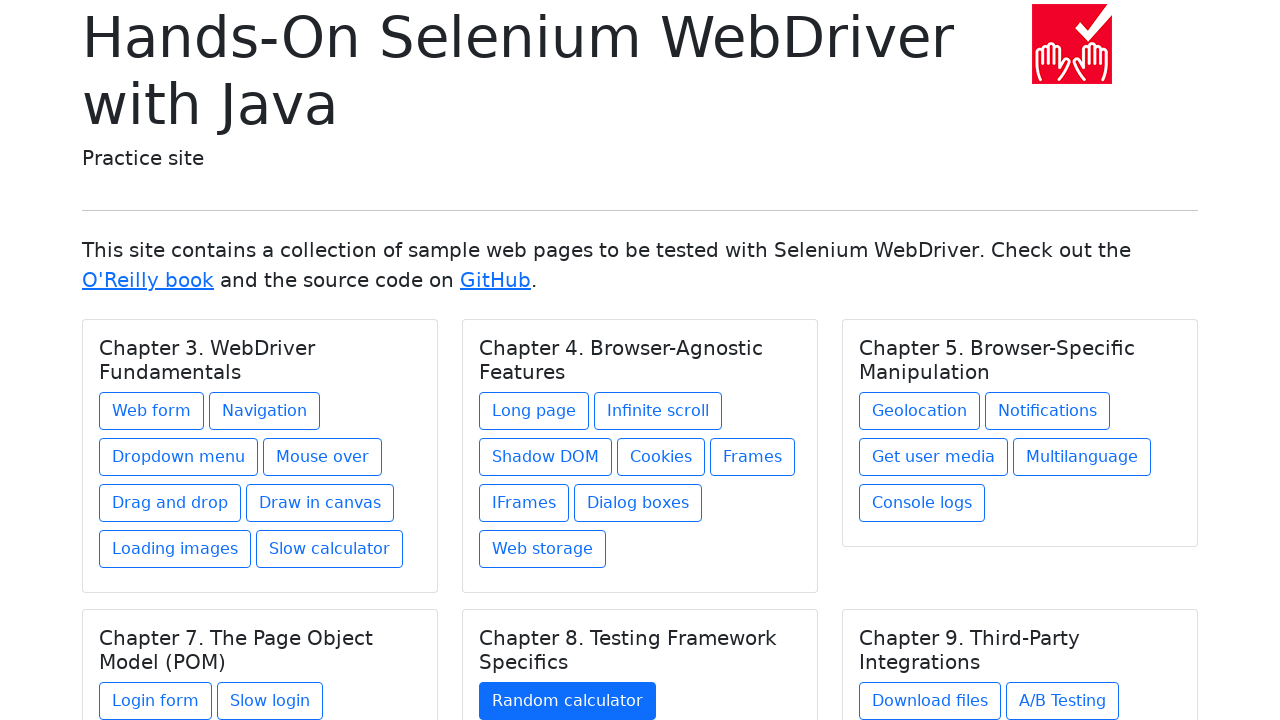

Retrieved chapter text: Chapter 9. Third-Party Integrations
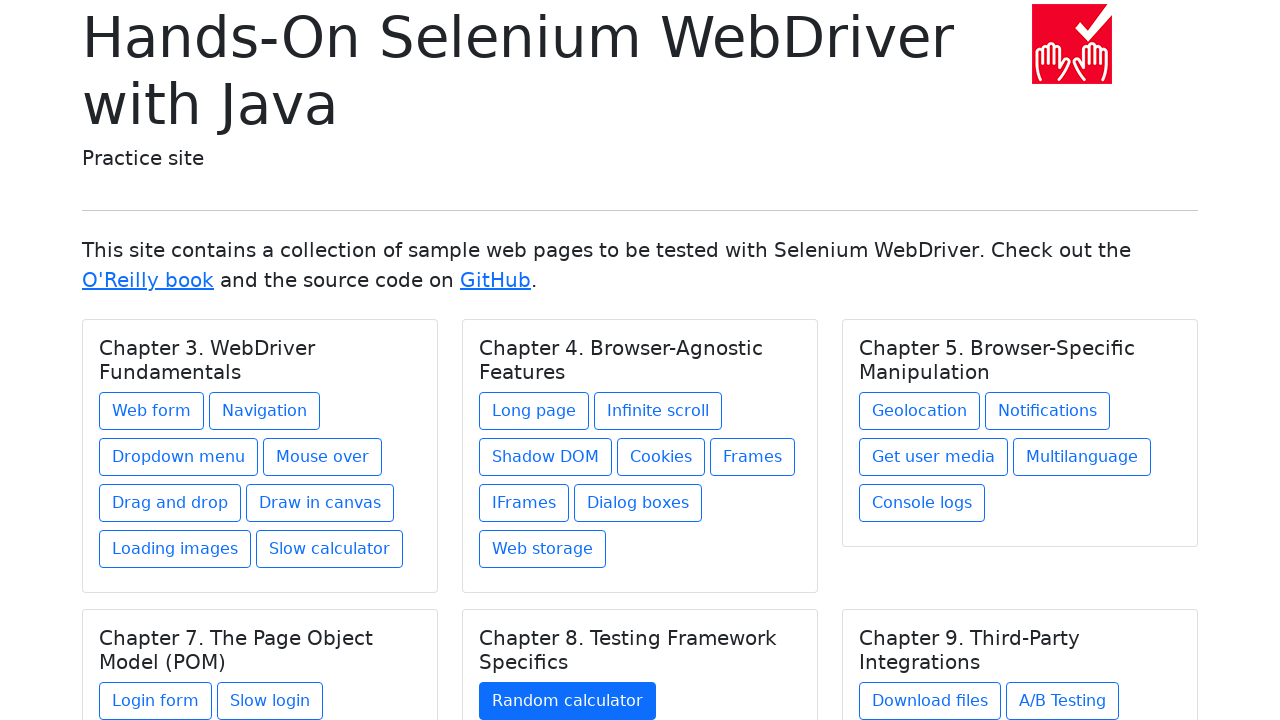

Found 3 links in chapter 5
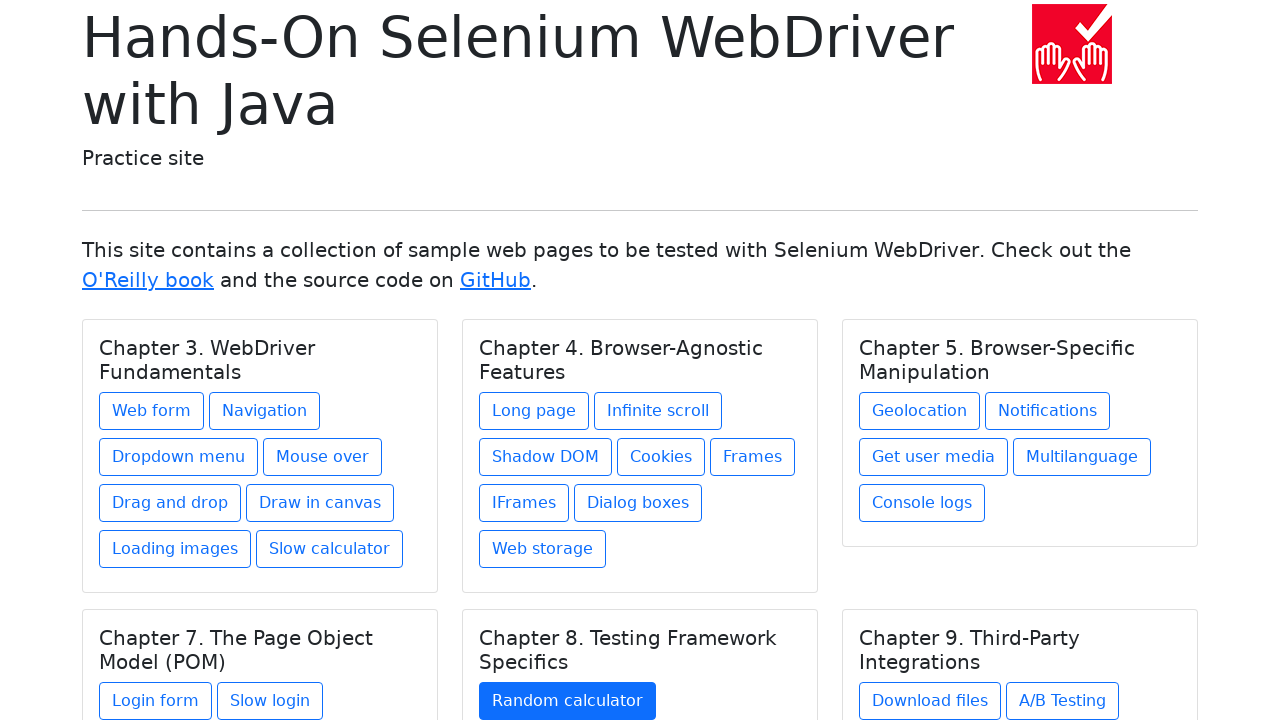

Selected link at index 0 in chapter 5
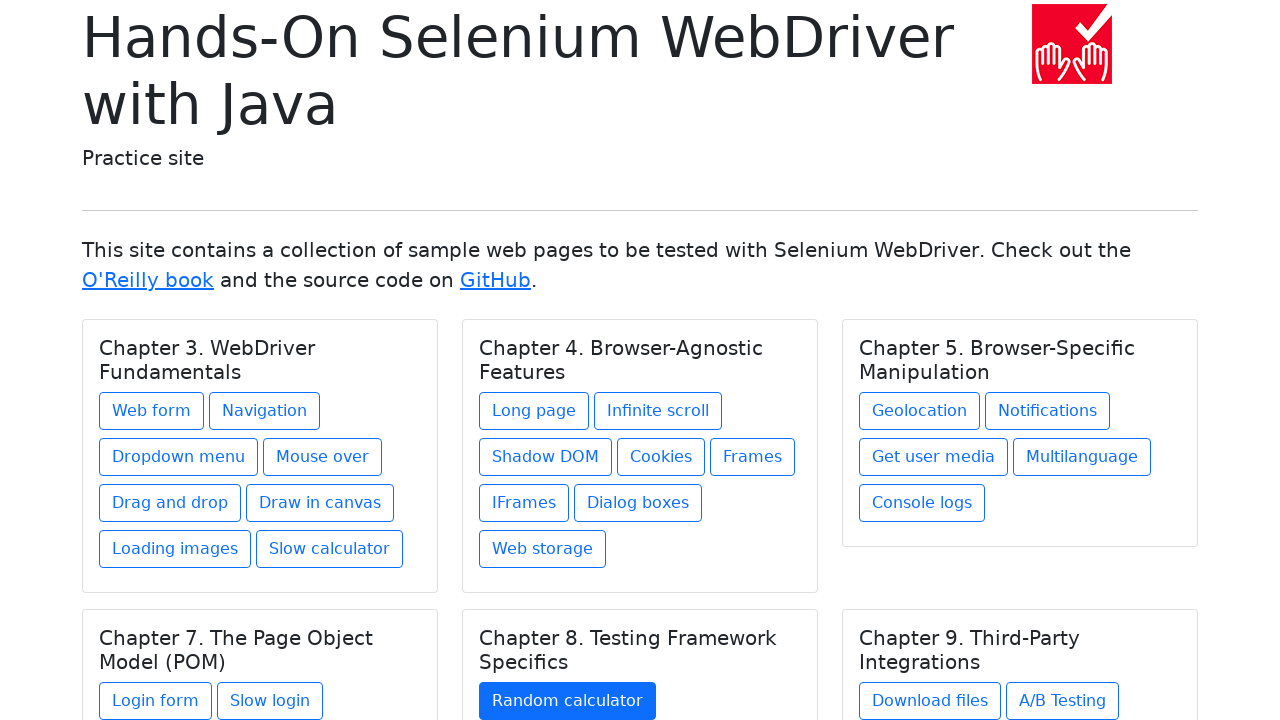

Retrieved link text: Download files
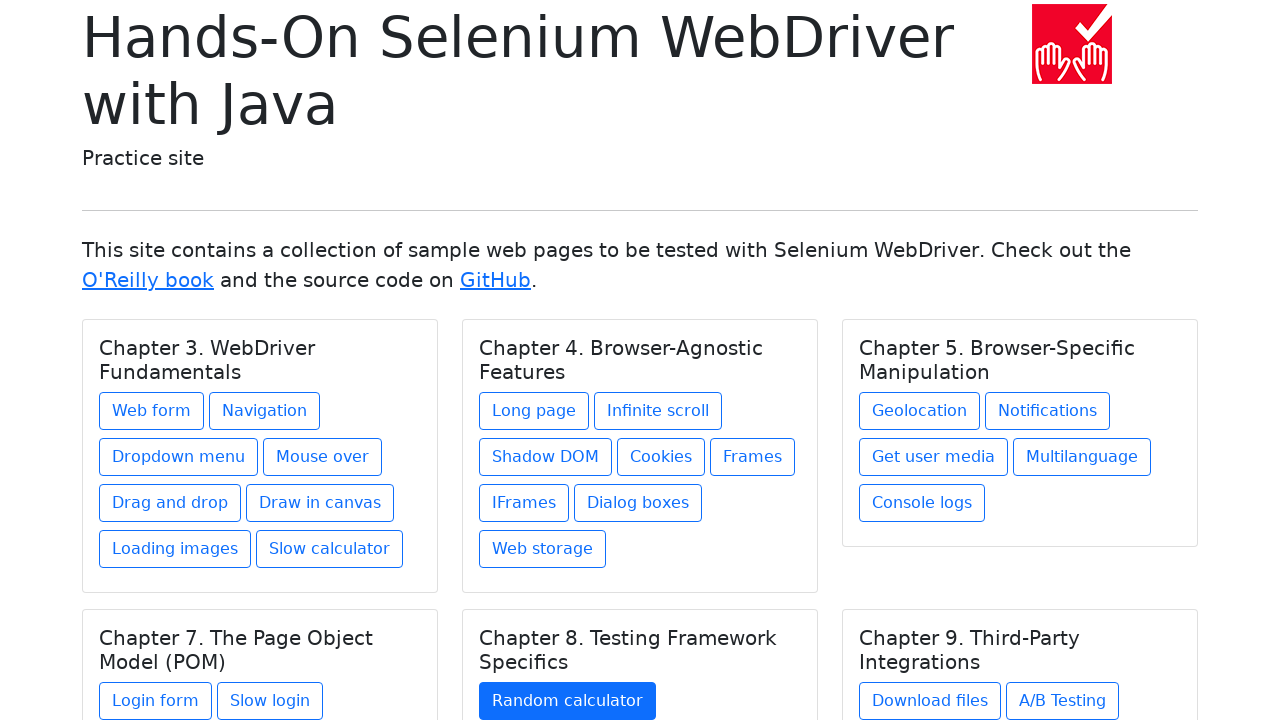

Clicked link: Download files at (930, 701) on h5.card-title >> nth=5 >> .. >> a >> nth=0
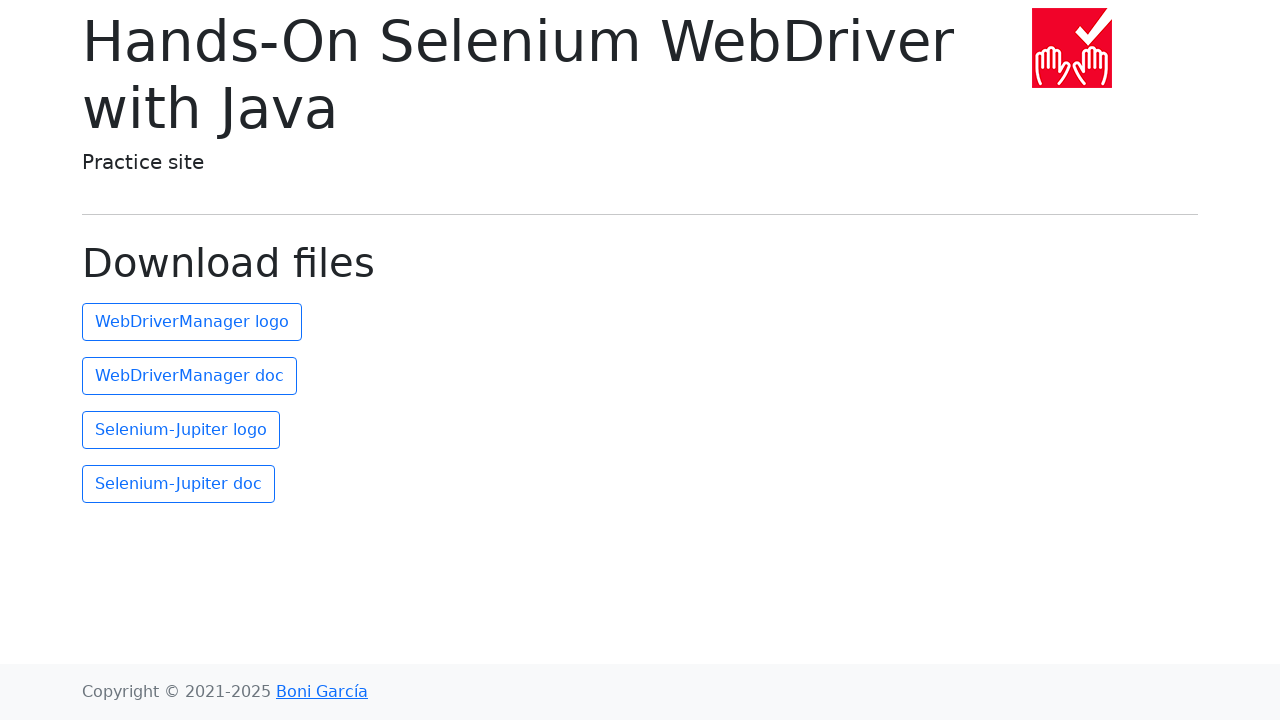

Waited 2 seconds for page to load
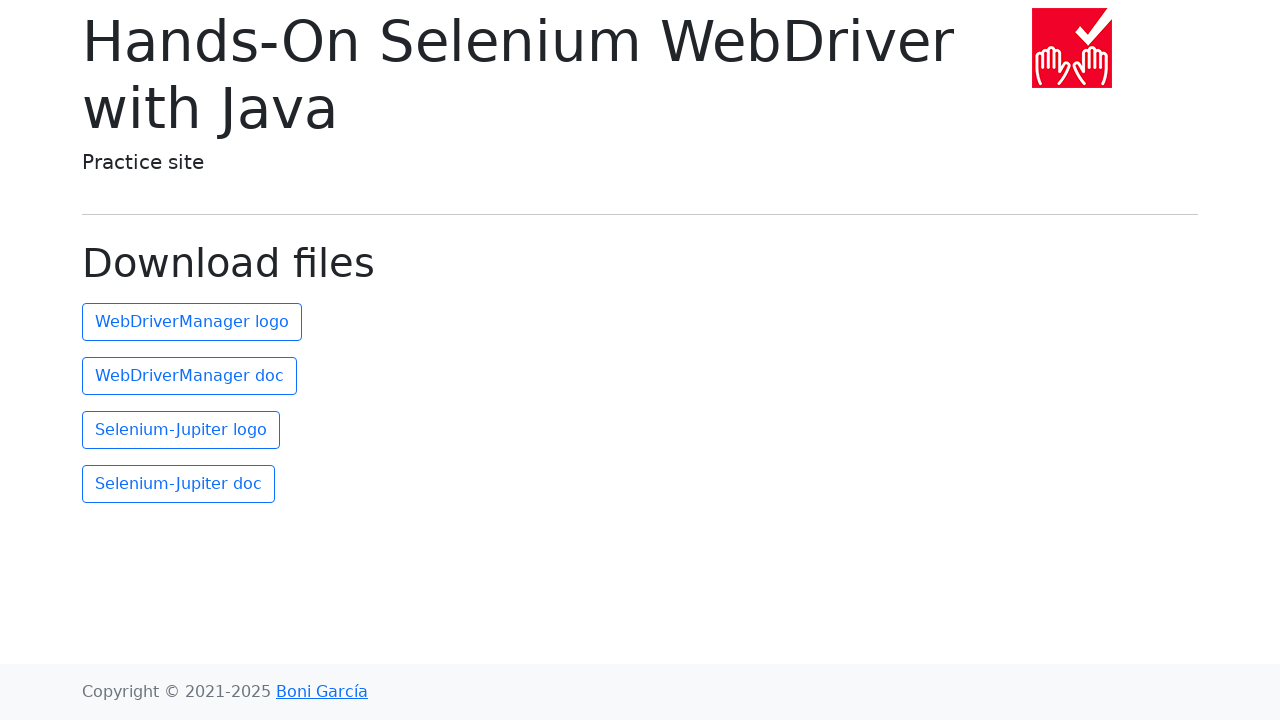

Navigated back to home page
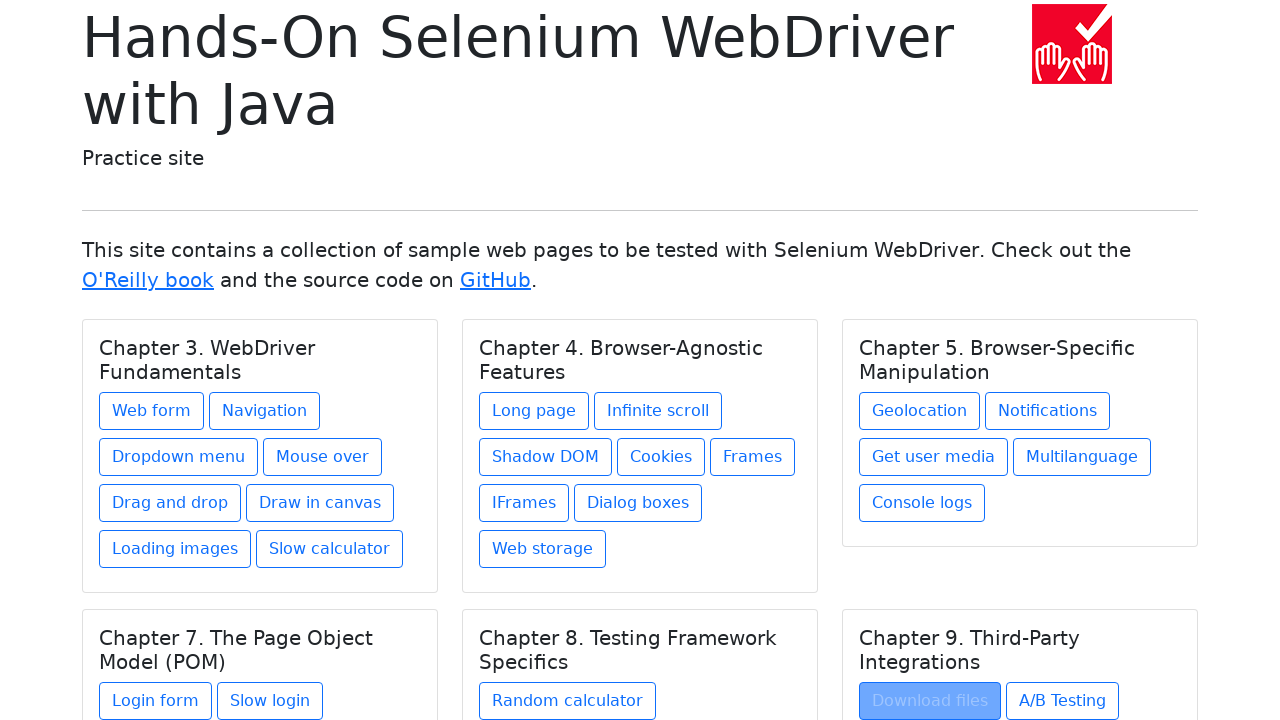

Selected link at index 1 in chapter 5
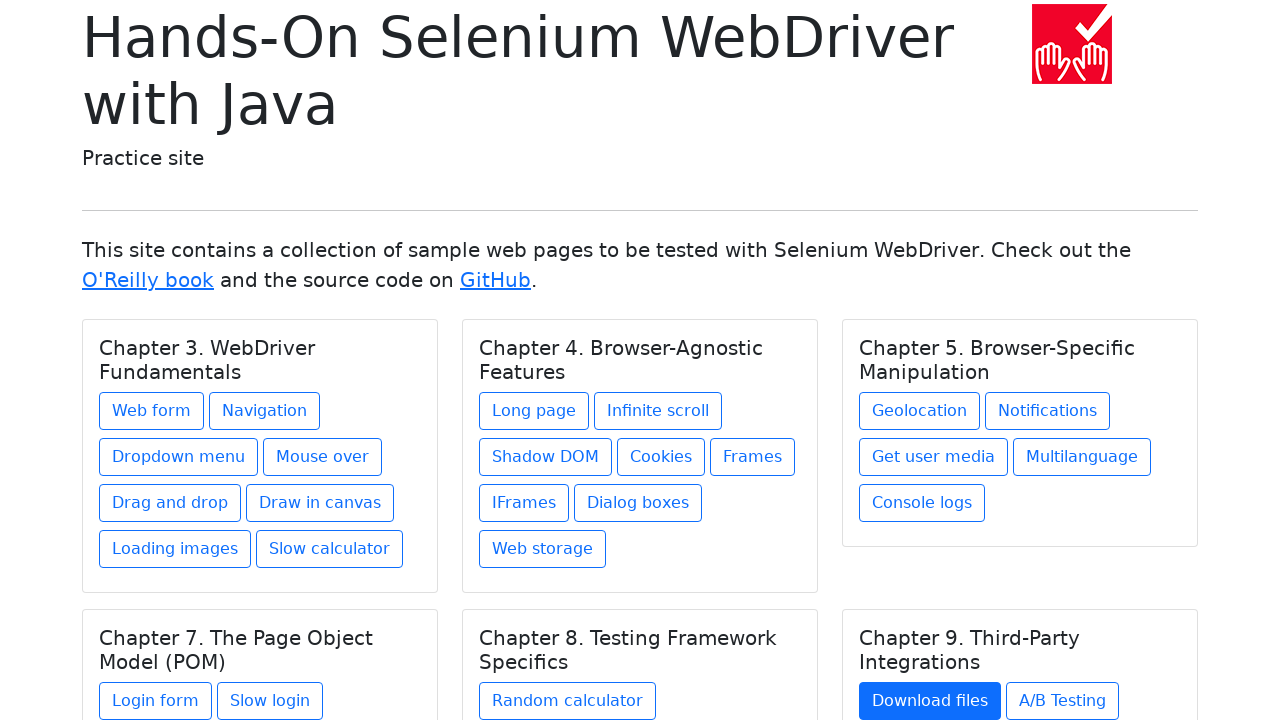

Retrieved link text: A/B Testing
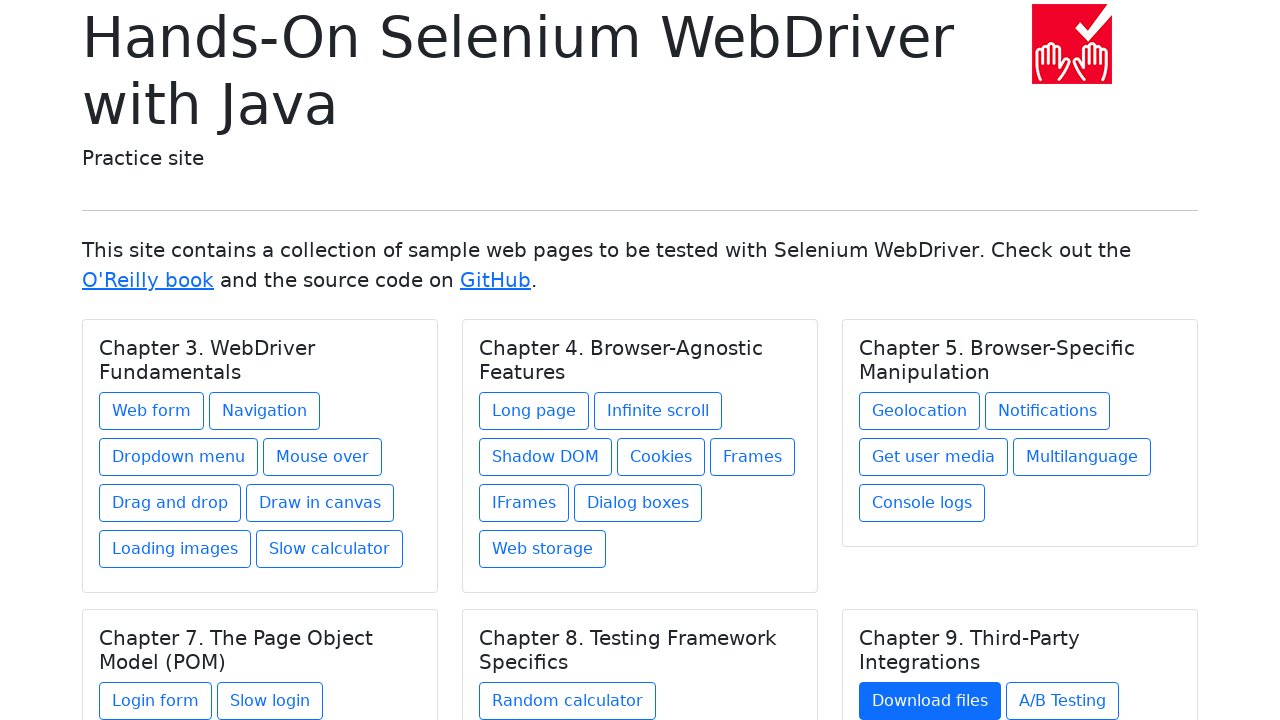

Clicked link: A/B Testing at (1062, 701) on h5.card-title >> nth=5 >> .. >> a >> nth=1
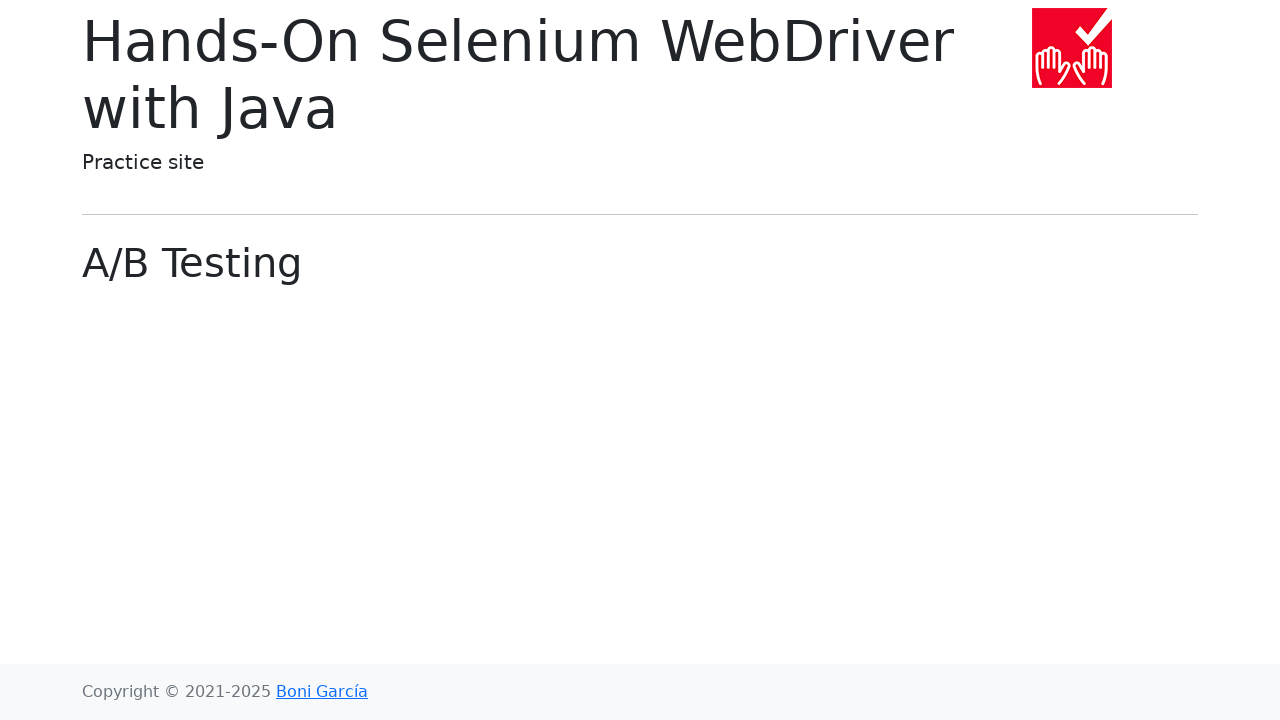

Waited 2 seconds for page to load
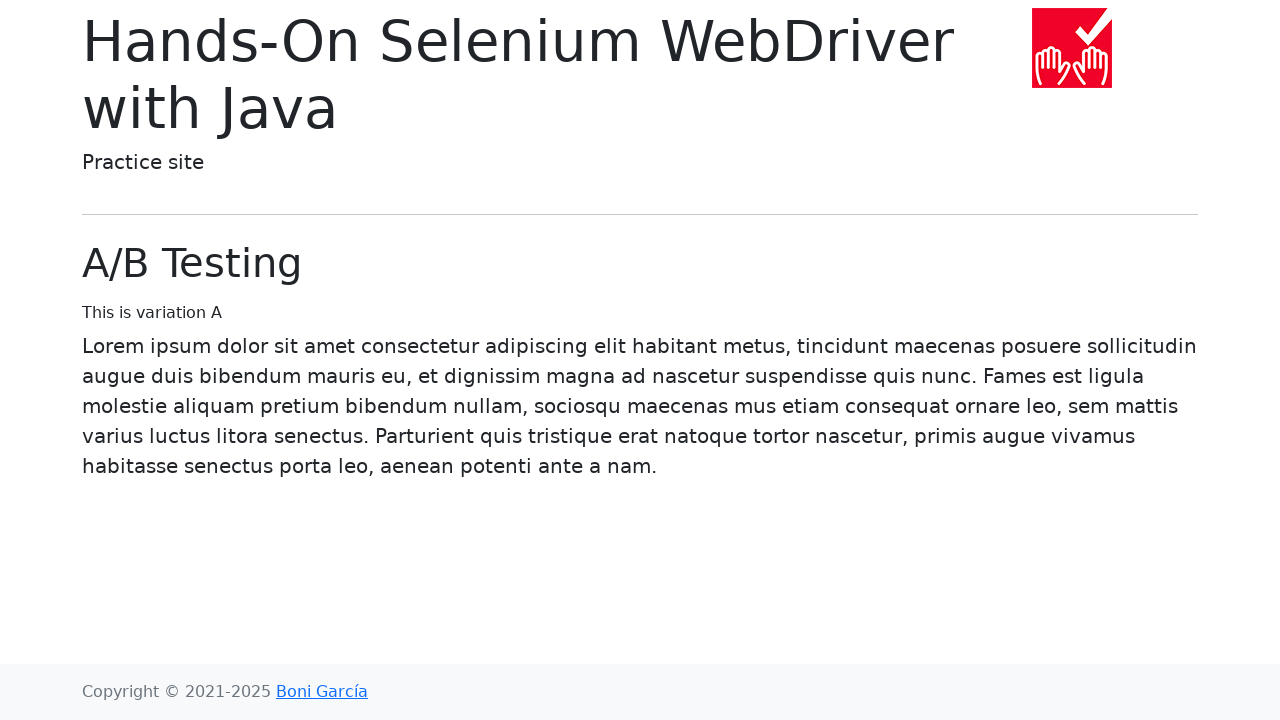

Navigated back to home page
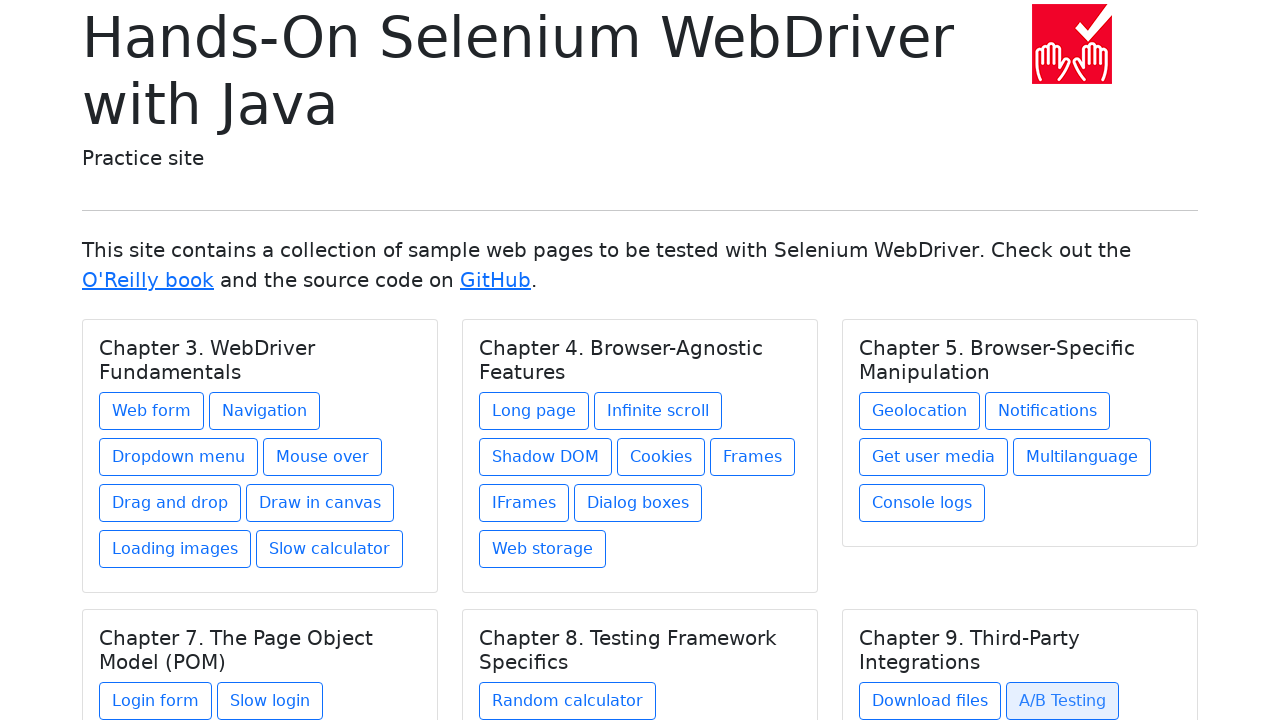

Selected link at index 2 in chapter 5
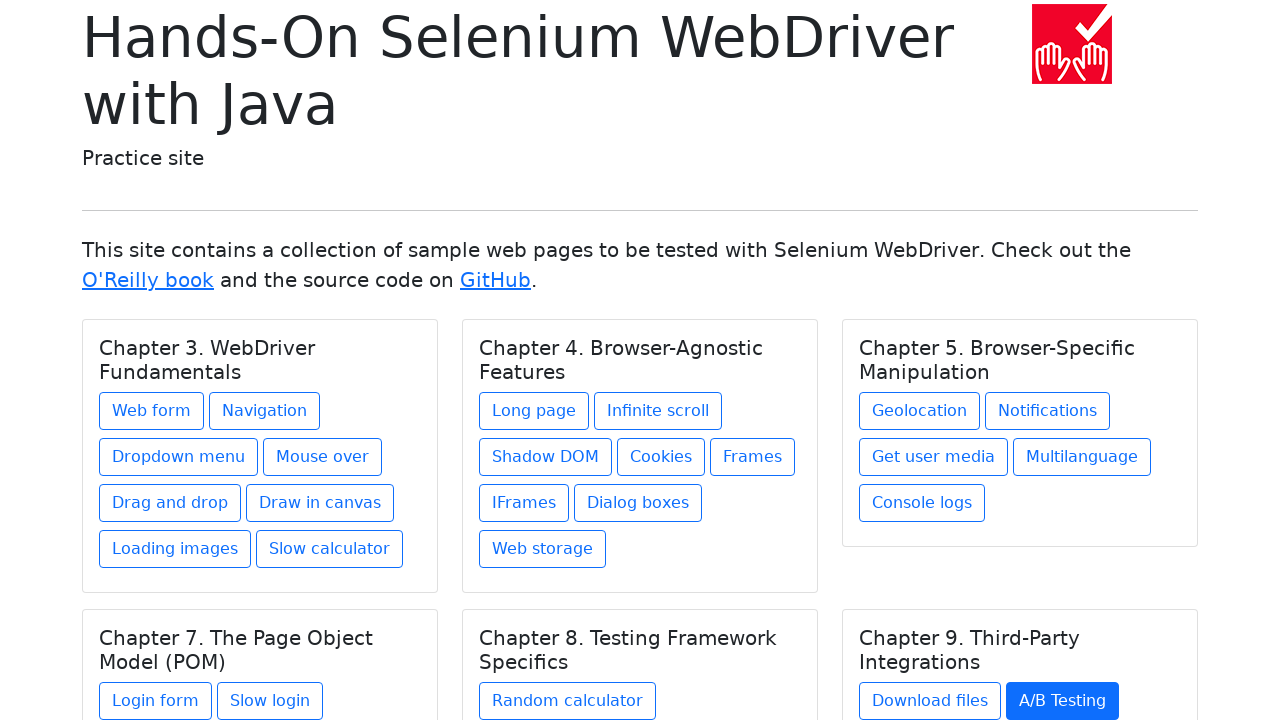

Retrieved link text: Data types
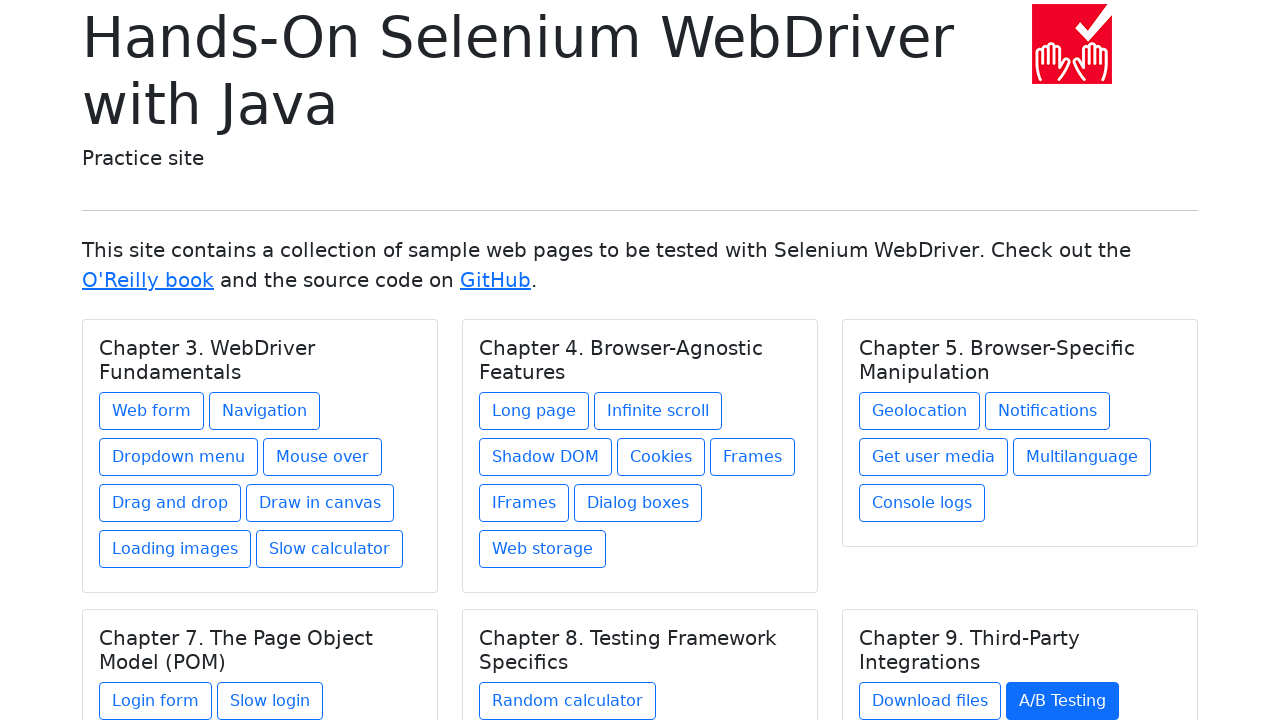

Clicked link: Data types at (915, 612) on h5.card-title >> nth=5 >> .. >> a >> nth=2
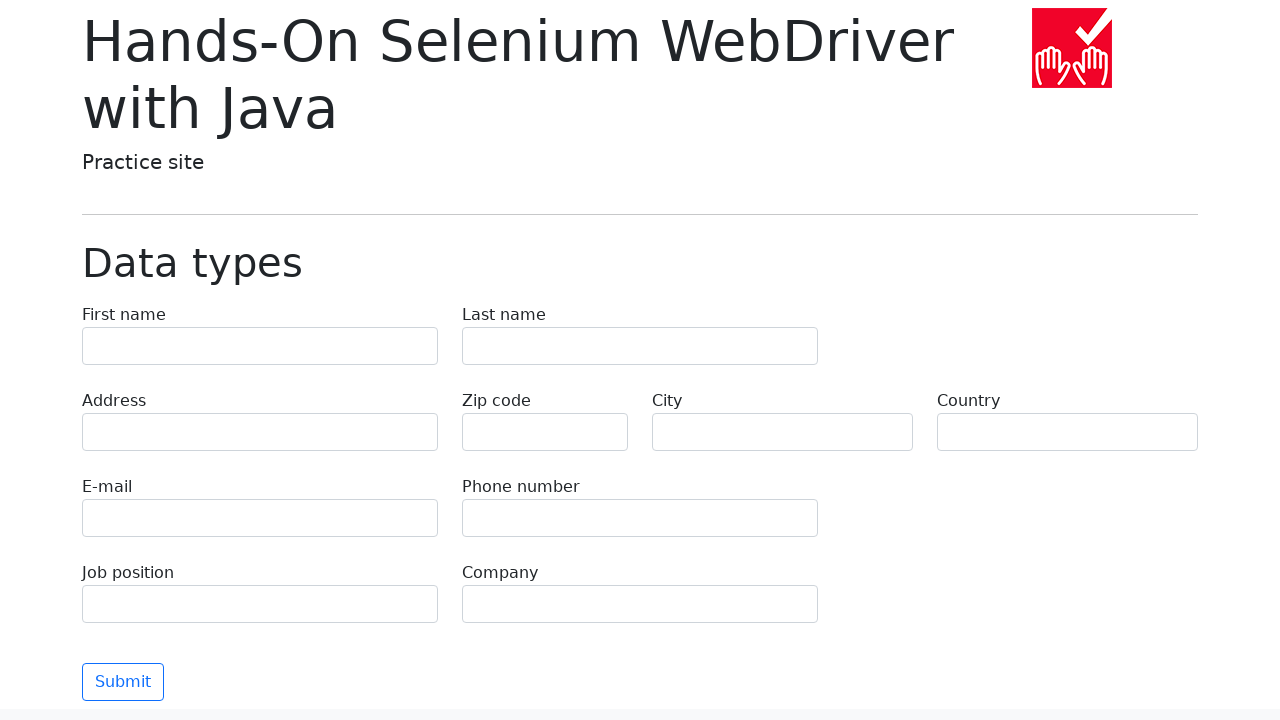

Waited 2 seconds for page to load
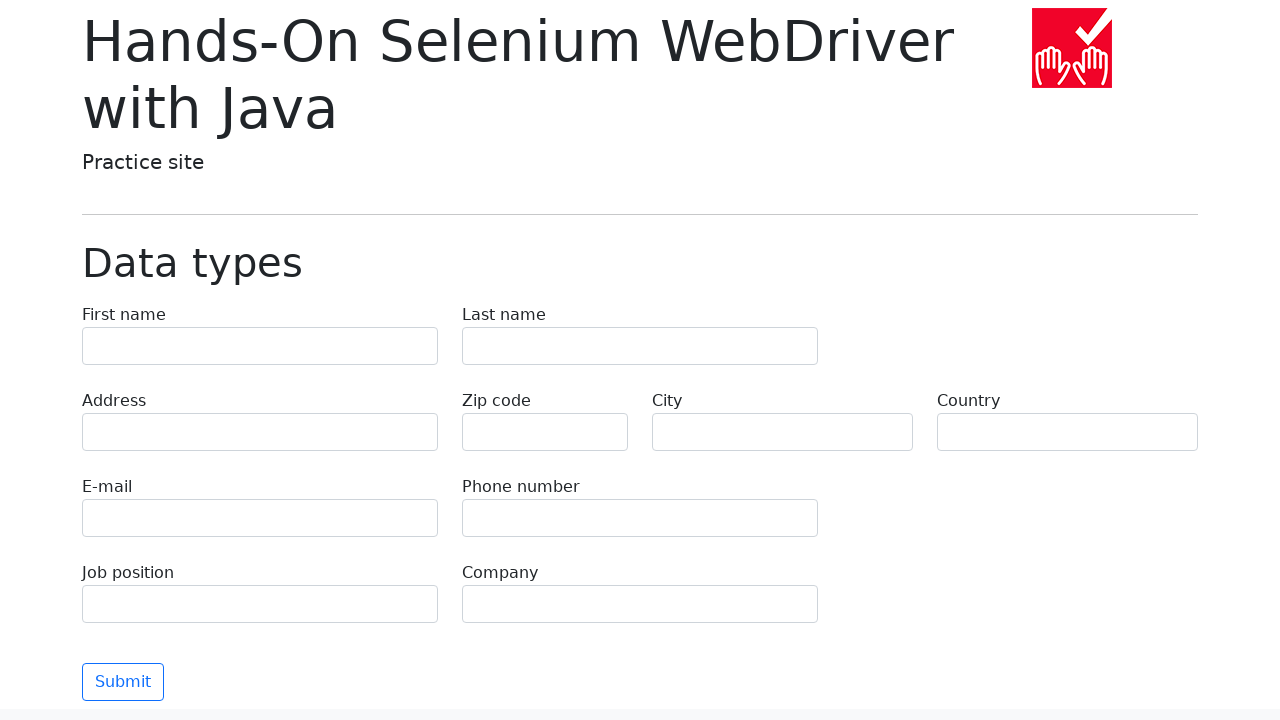

Navigated back to home page
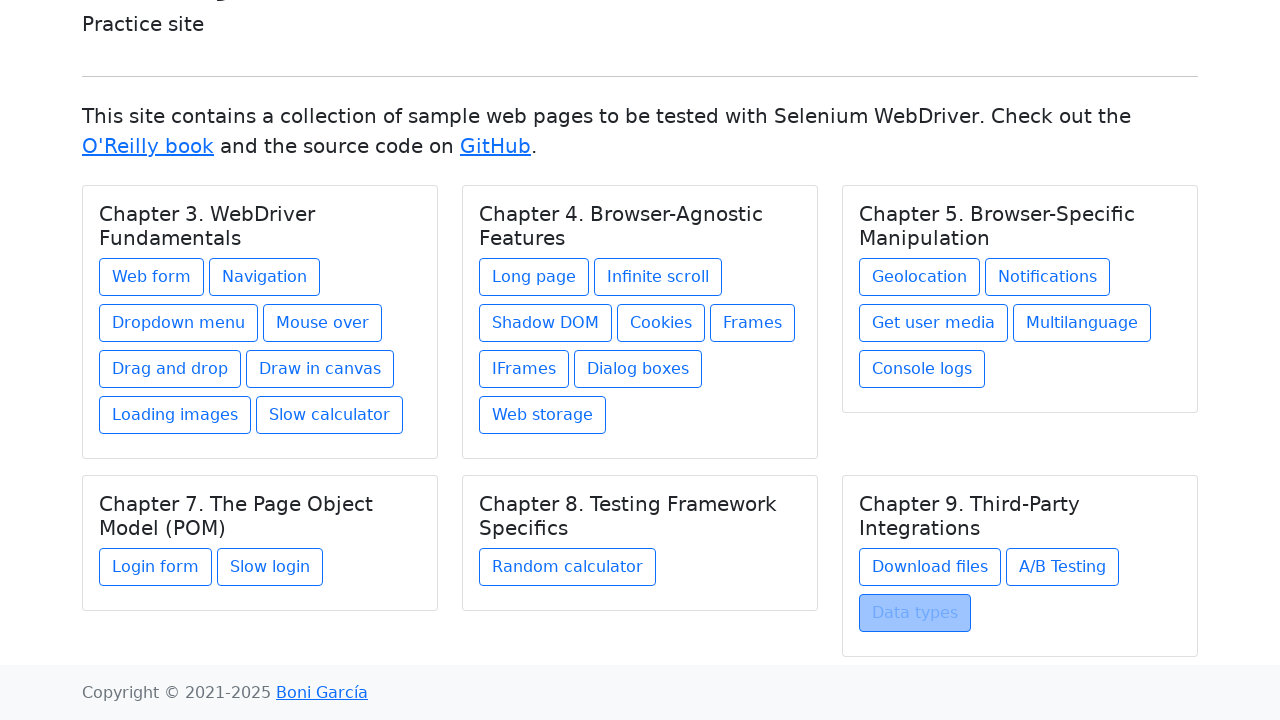

Verified that 6 chapters were found
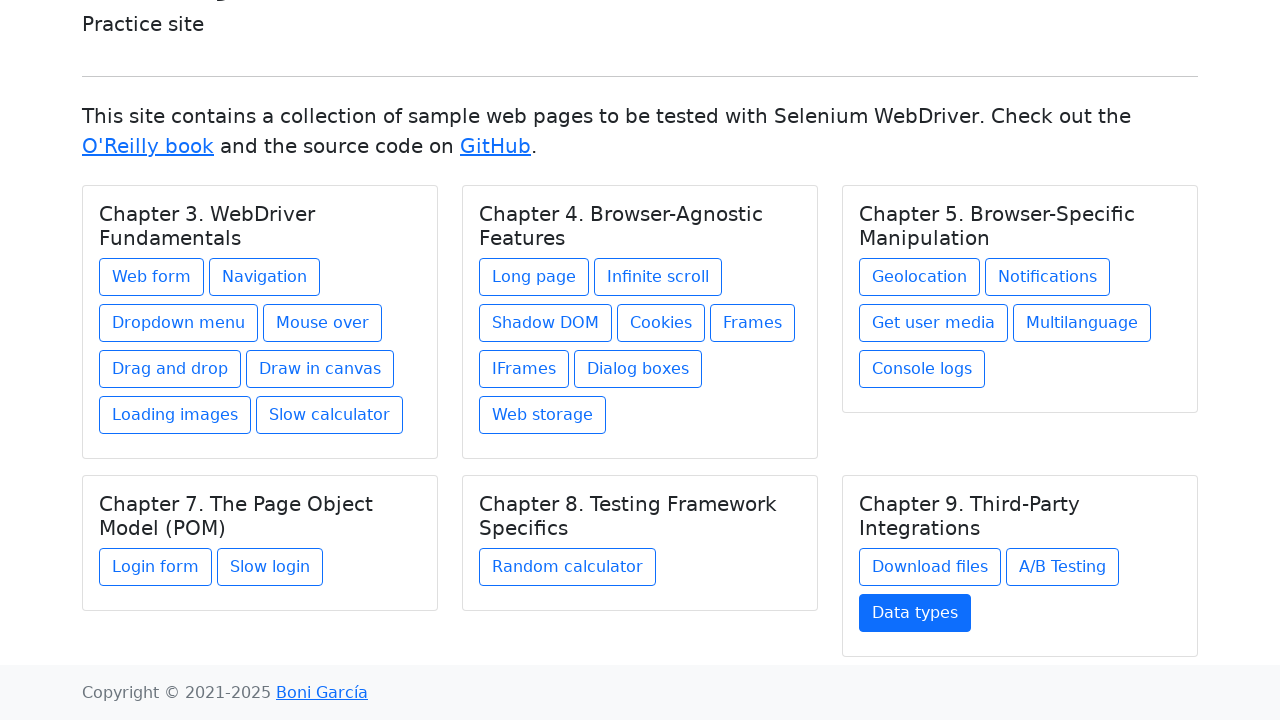

Verified that 27 total links were found across all chapters
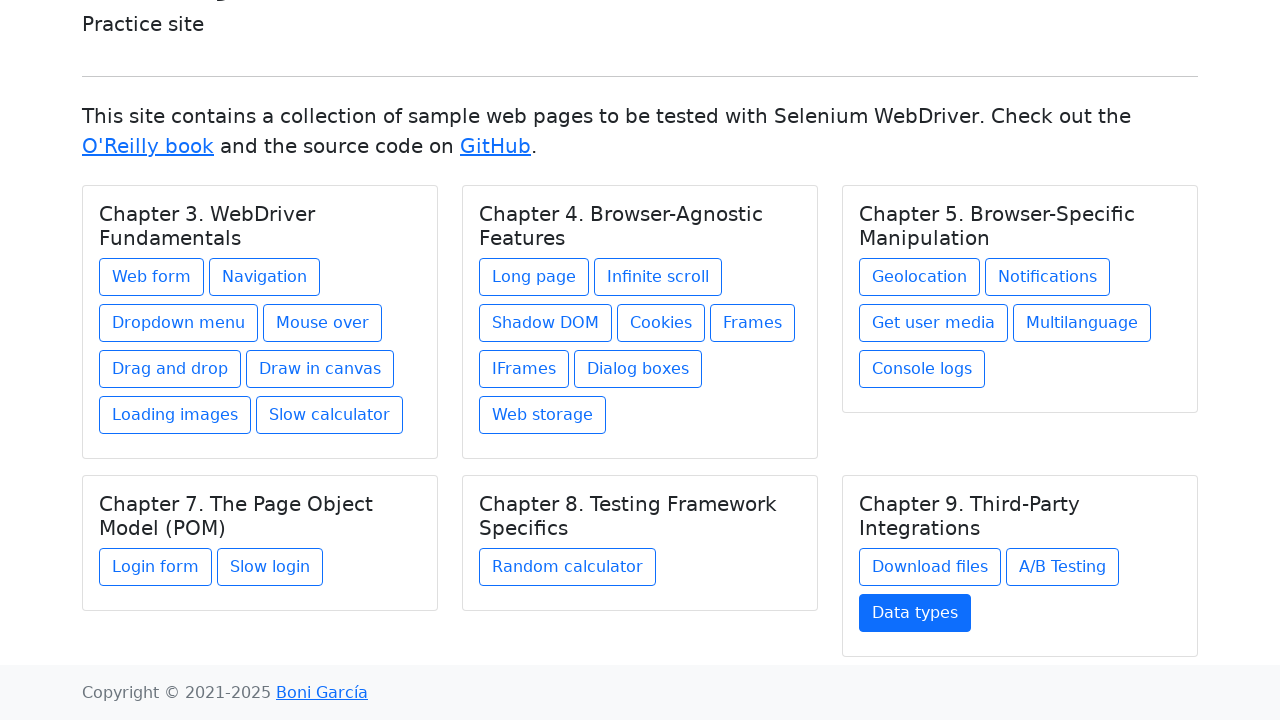

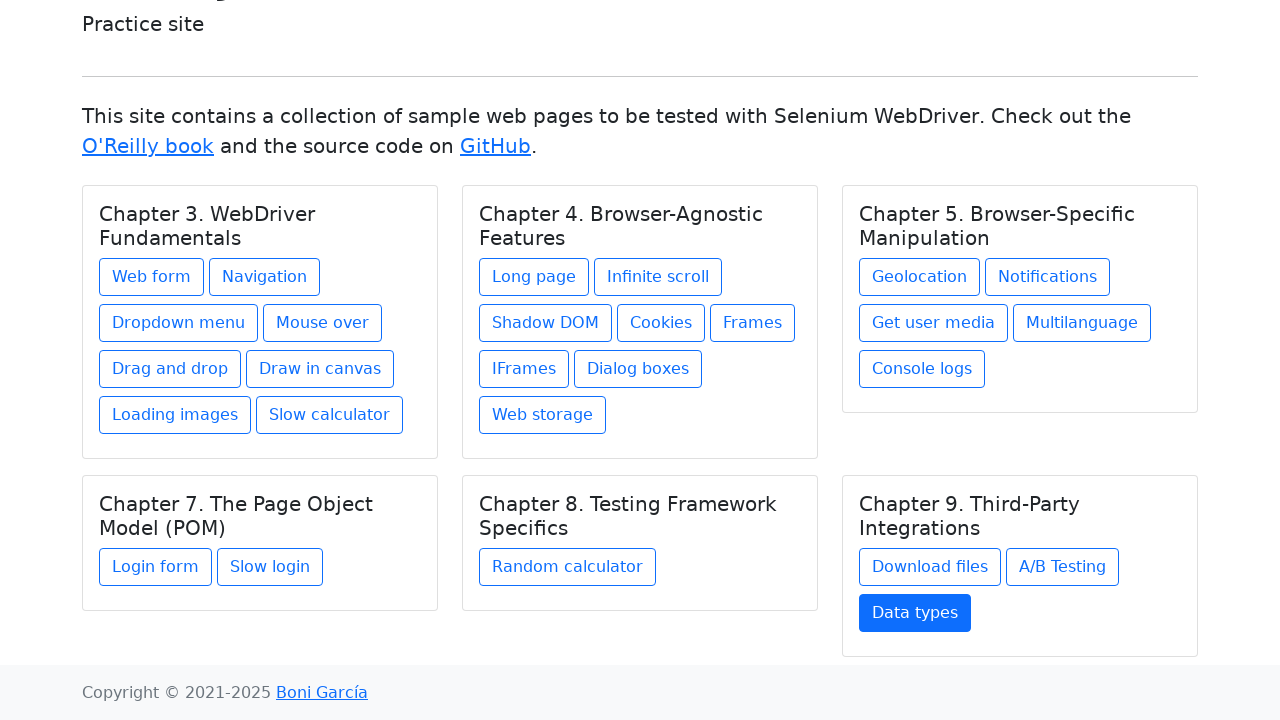